Tests the add/remove elements functionality by clicking the "Add Element" button 100 times to create delete buttons, then clicking 90 delete buttons and validating the correct number remain.

Starting URL: http://the-internet.herokuapp.com/add_remove_elements/

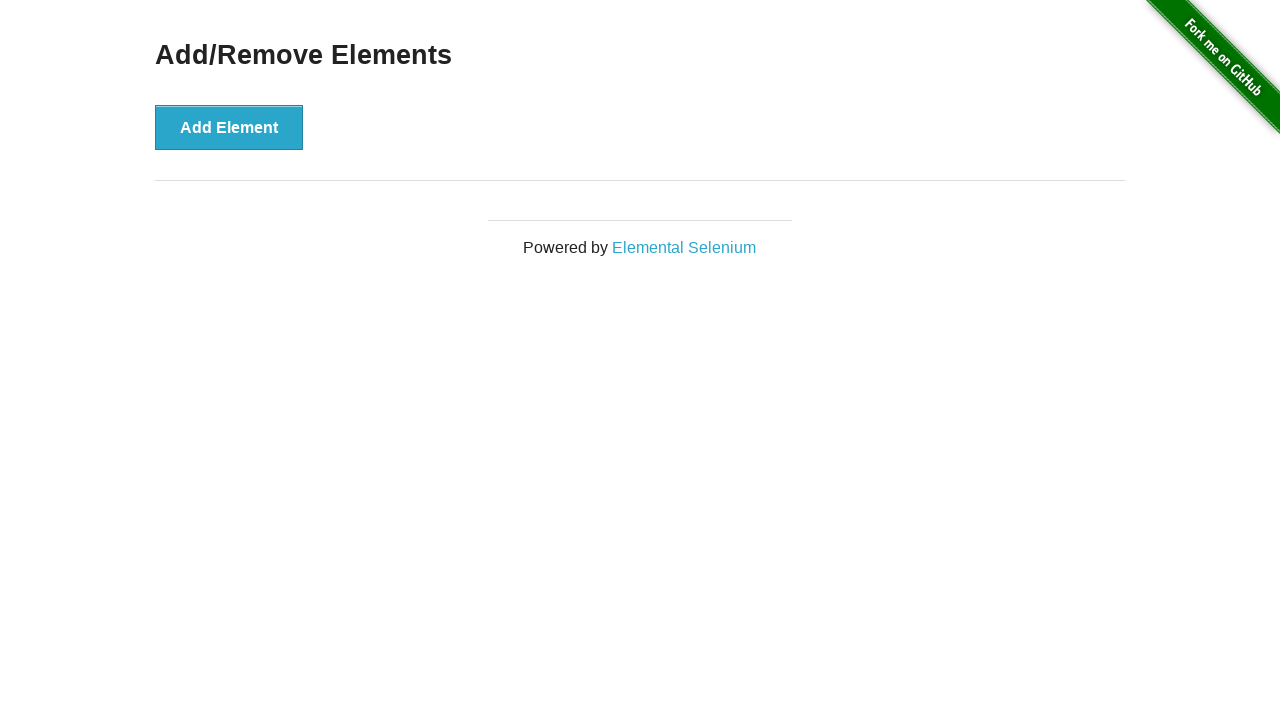

Navigated to add/remove elements page
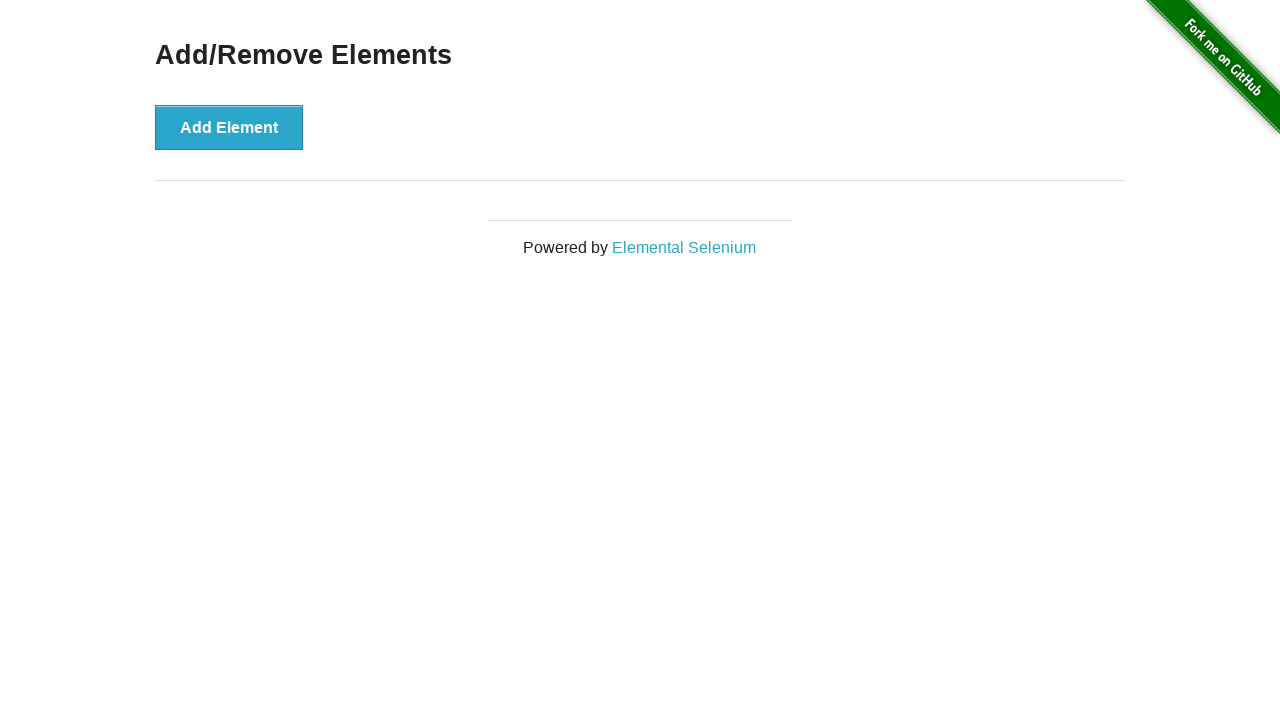

Clicked Add Element button (iteration 1/100) at (229, 127) on button[onclick='addElement()']
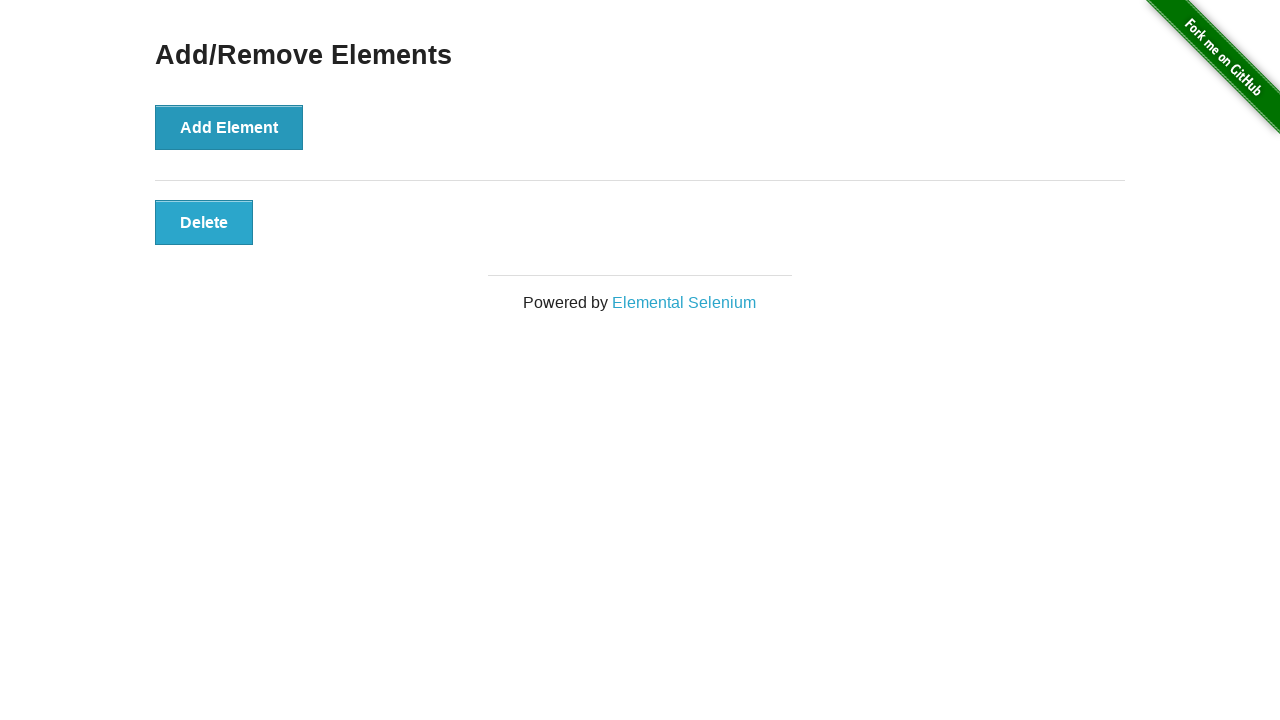

Clicked Add Element button (iteration 2/100) at (229, 127) on button[onclick='addElement()']
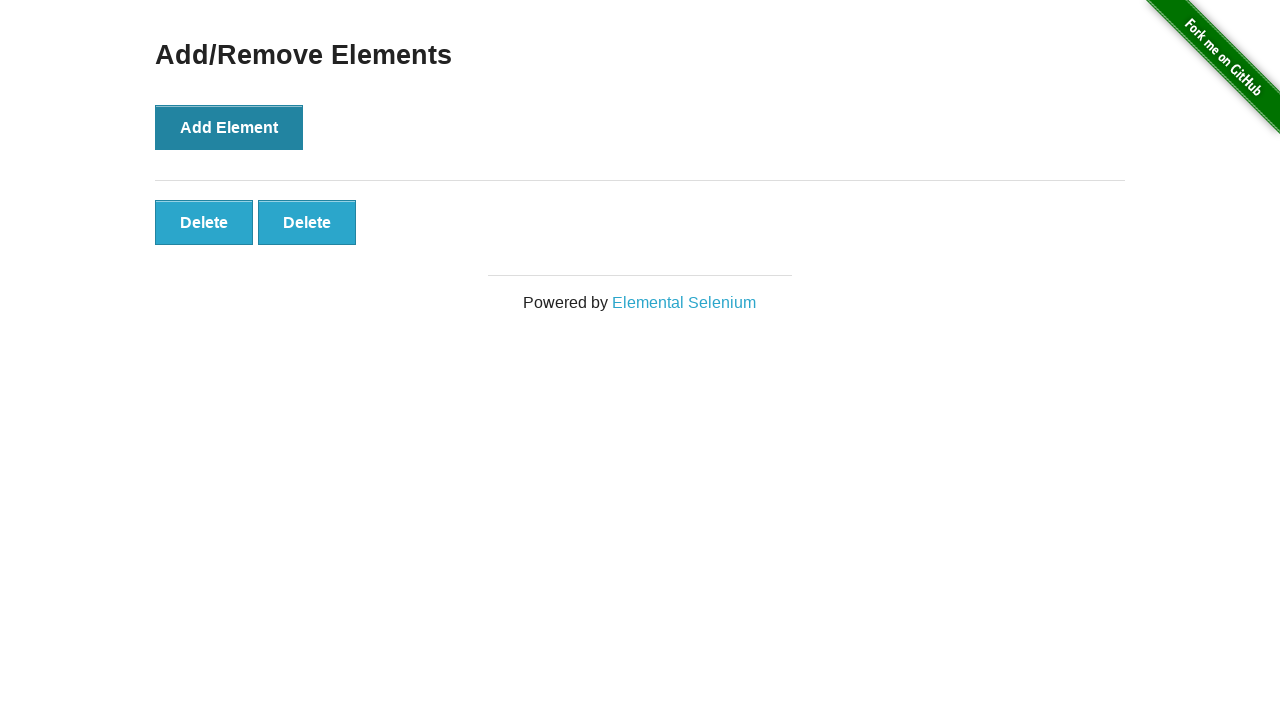

Clicked Add Element button (iteration 3/100) at (229, 127) on button[onclick='addElement()']
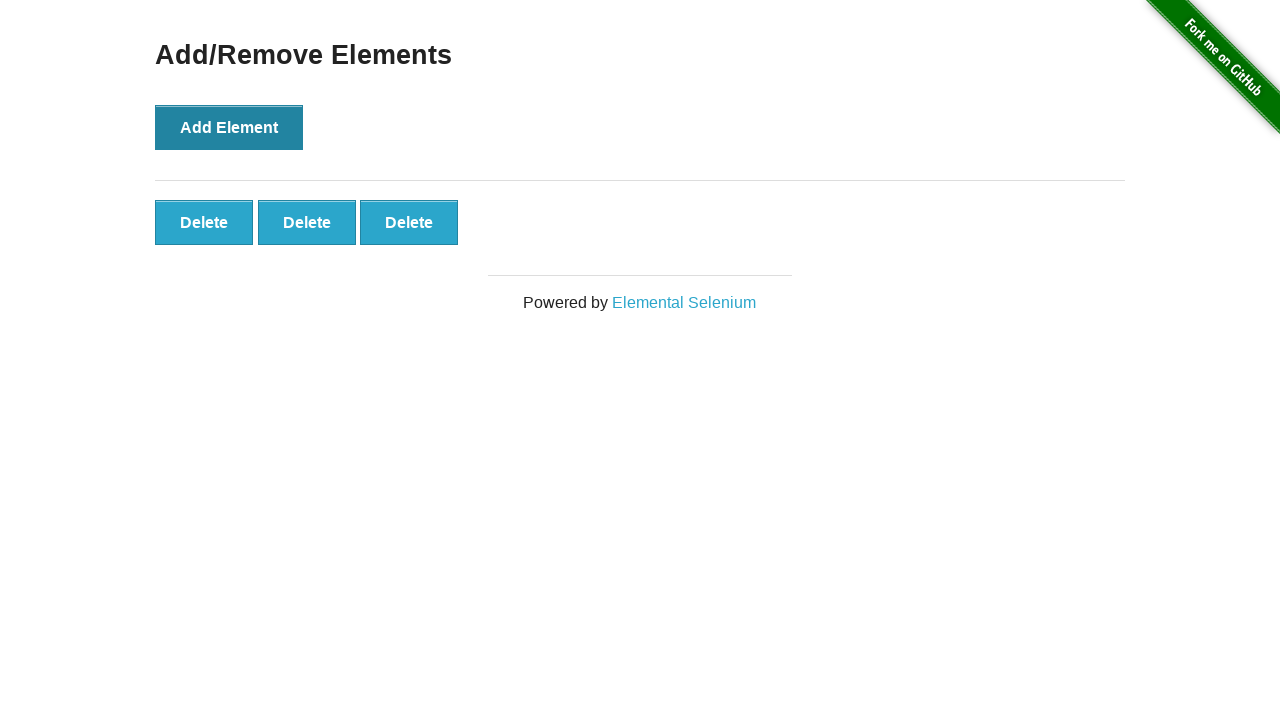

Clicked Add Element button (iteration 4/100) at (229, 127) on button[onclick='addElement()']
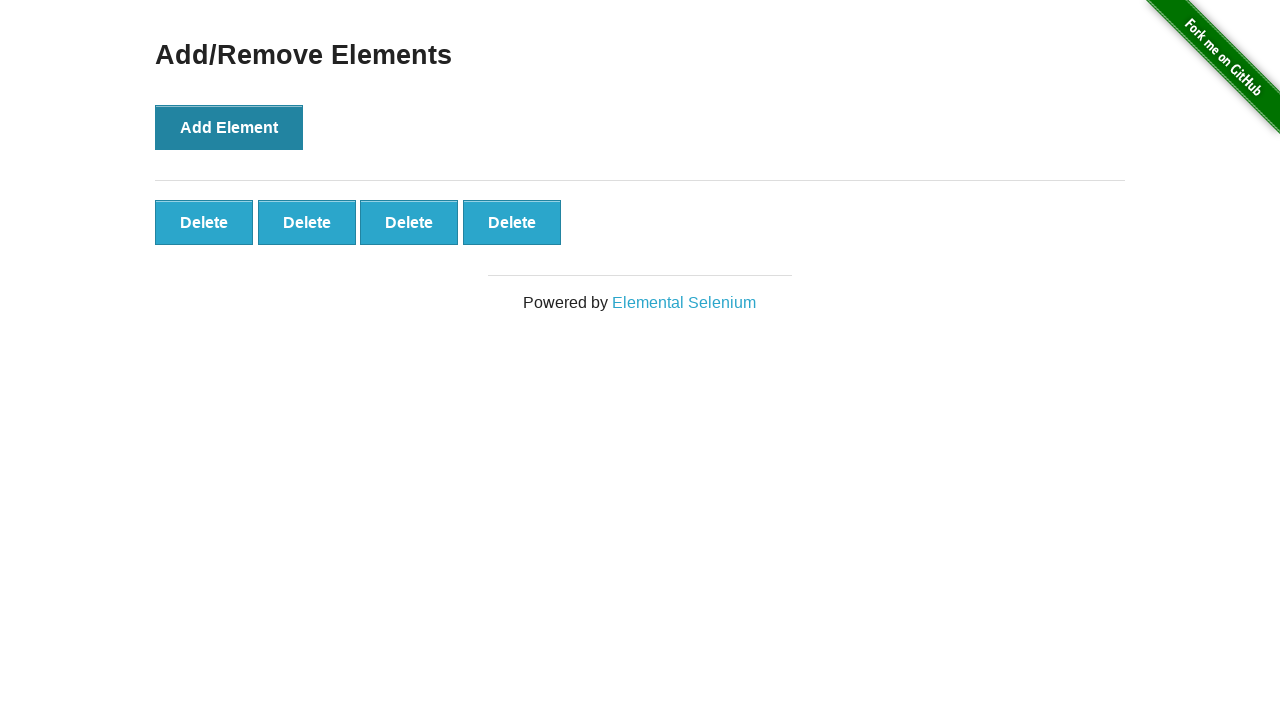

Clicked Add Element button (iteration 5/100) at (229, 127) on button[onclick='addElement()']
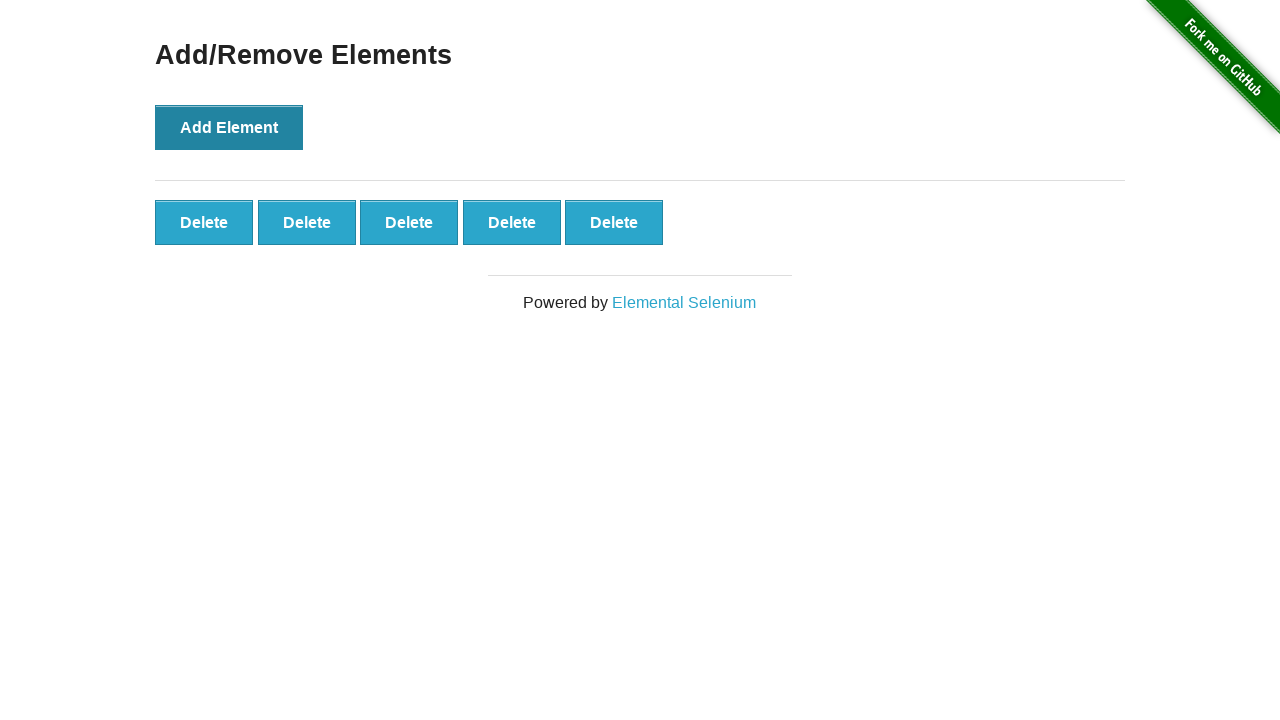

Clicked Add Element button (iteration 6/100) at (229, 127) on button[onclick='addElement()']
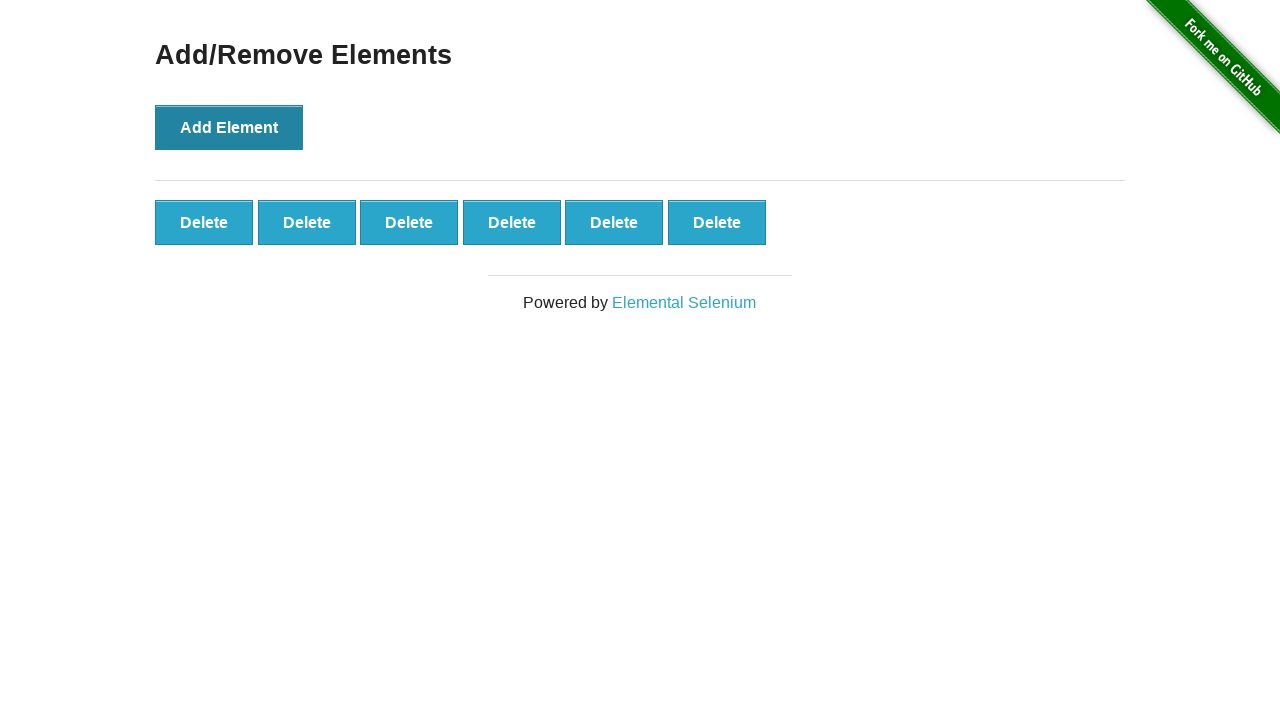

Clicked Add Element button (iteration 7/100) at (229, 127) on button[onclick='addElement()']
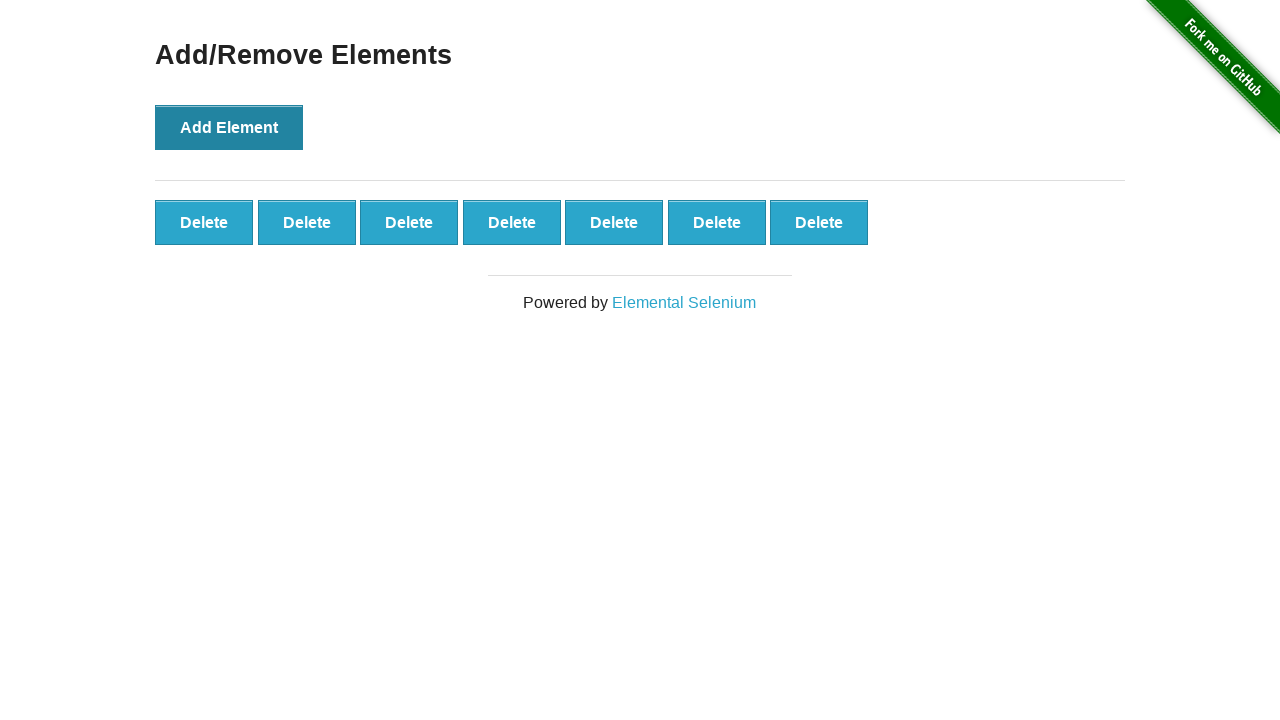

Clicked Add Element button (iteration 8/100) at (229, 127) on button[onclick='addElement()']
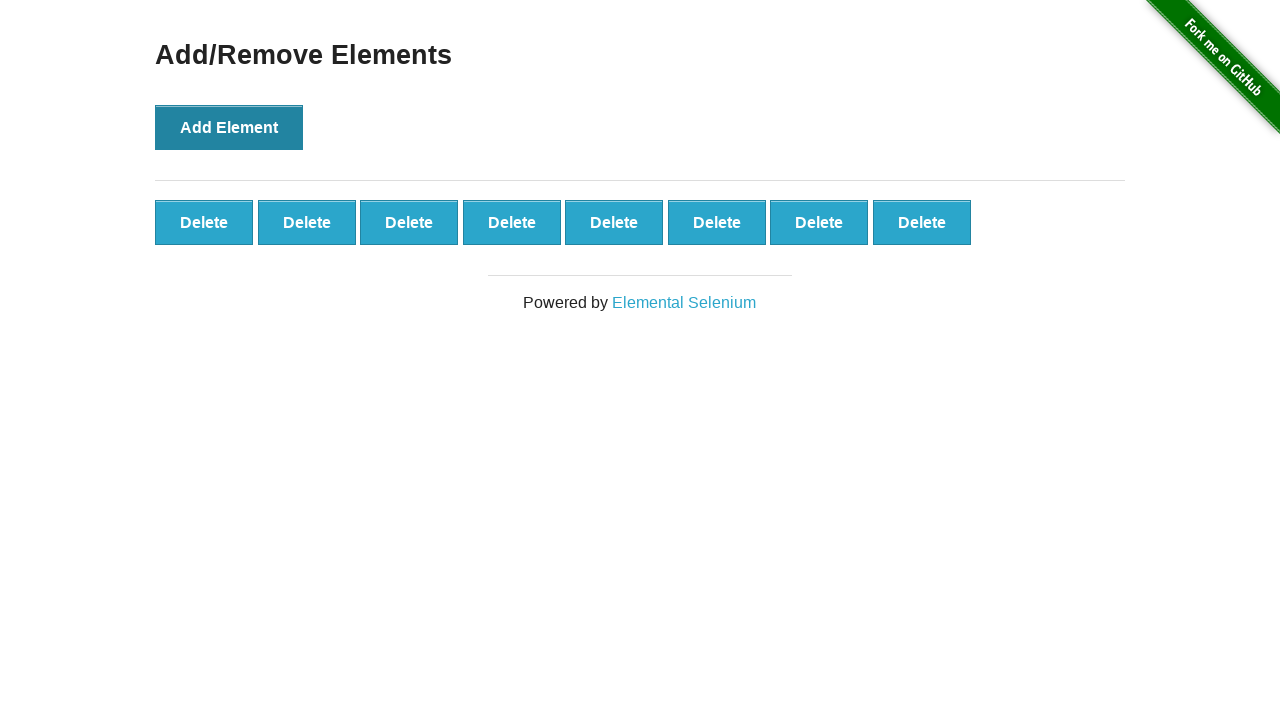

Clicked Add Element button (iteration 9/100) at (229, 127) on button[onclick='addElement()']
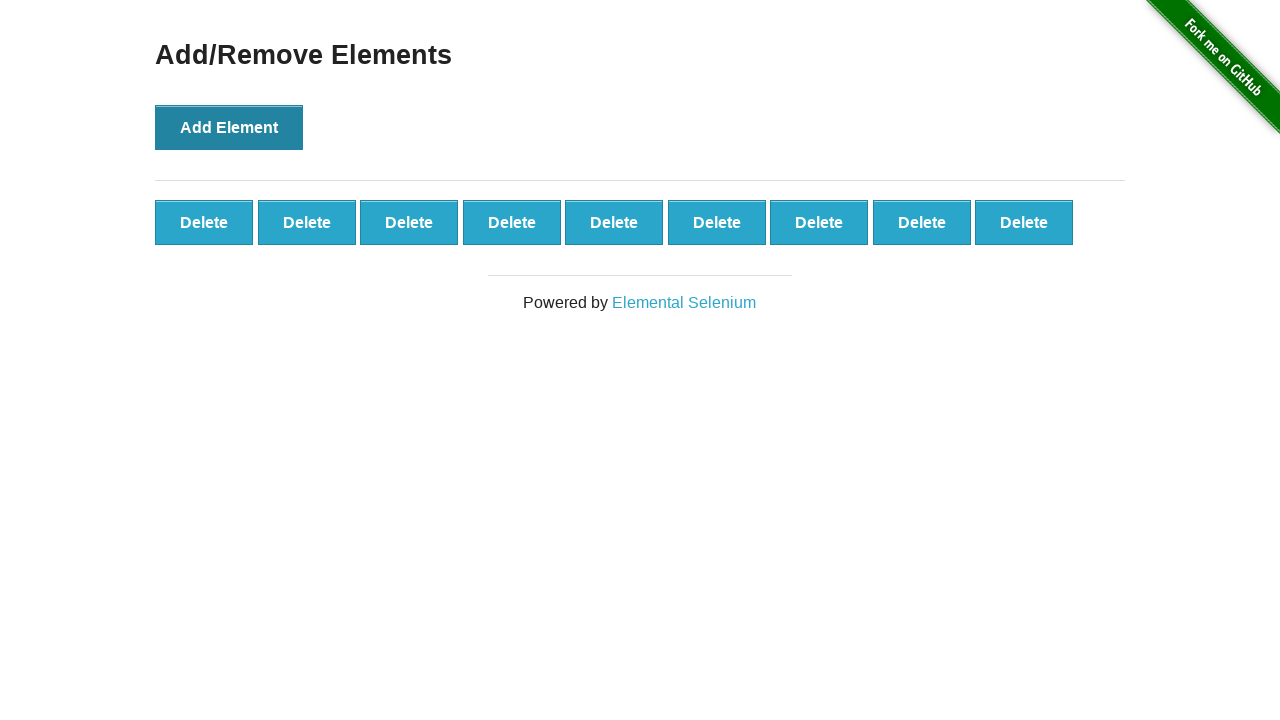

Clicked Add Element button (iteration 10/100) at (229, 127) on button[onclick='addElement()']
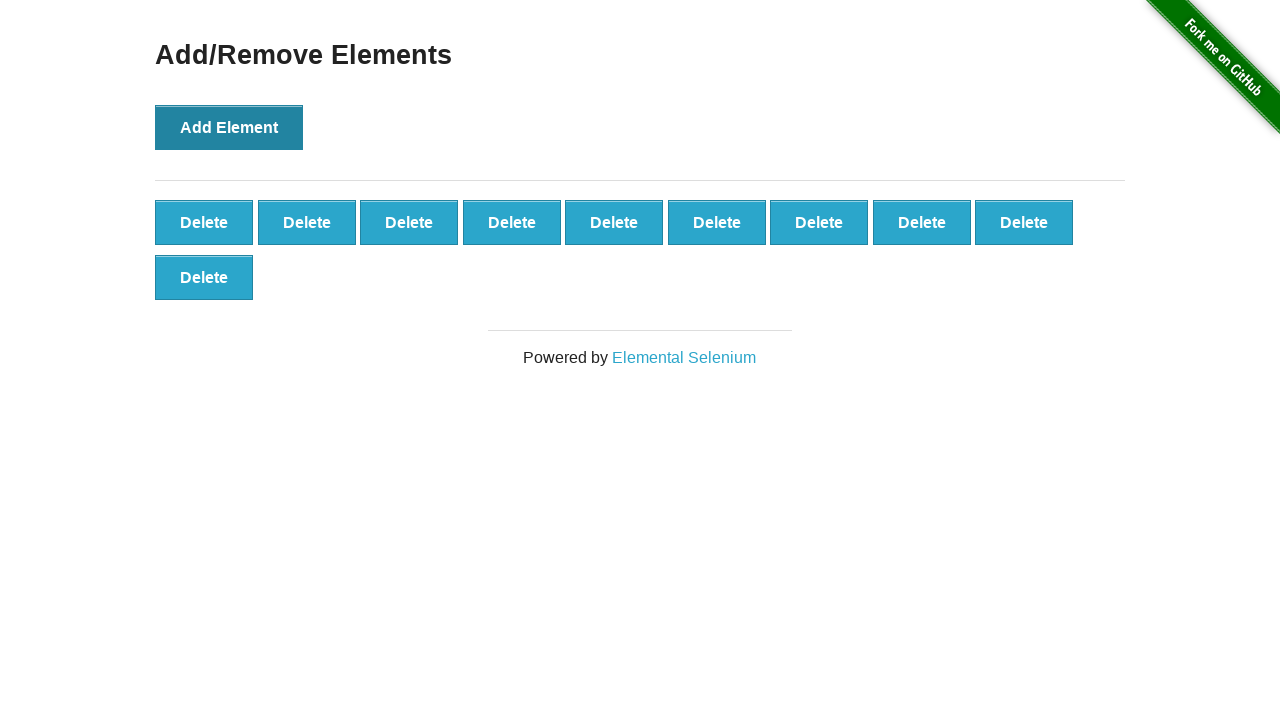

Clicked Add Element button (iteration 11/100) at (229, 127) on button[onclick='addElement()']
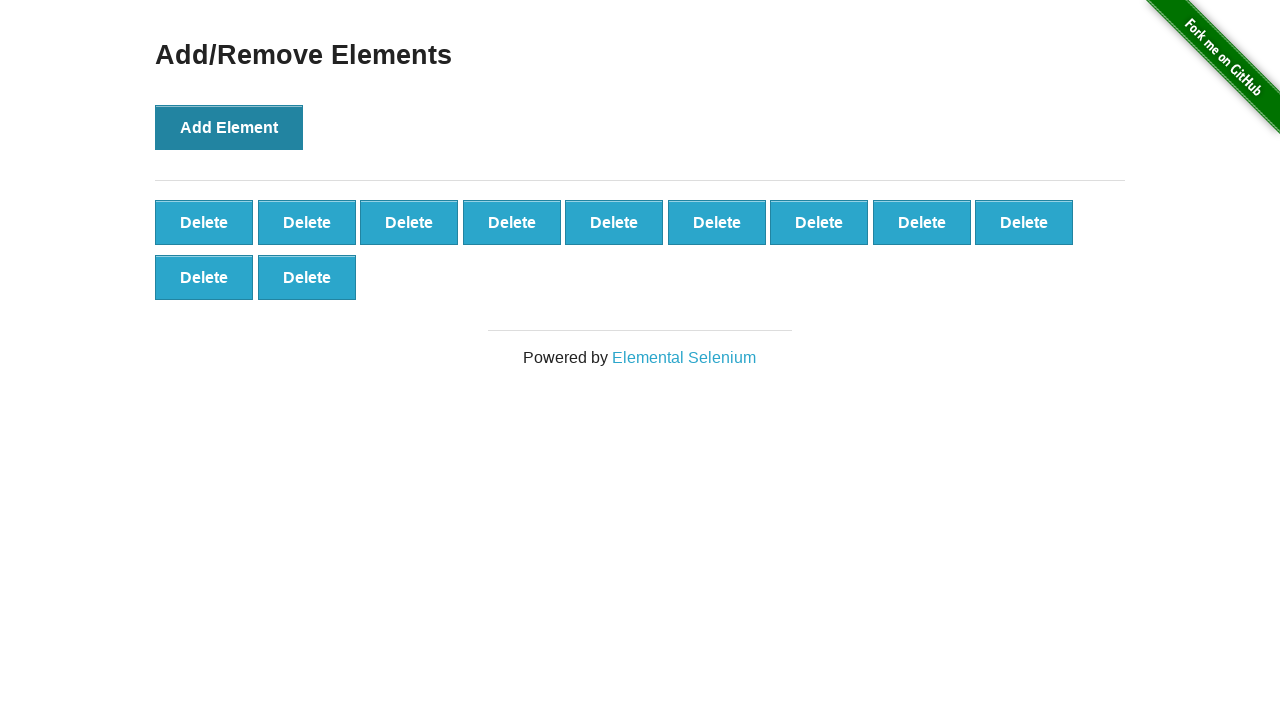

Clicked Add Element button (iteration 12/100) at (229, 127) on button[onclick='addElement()']
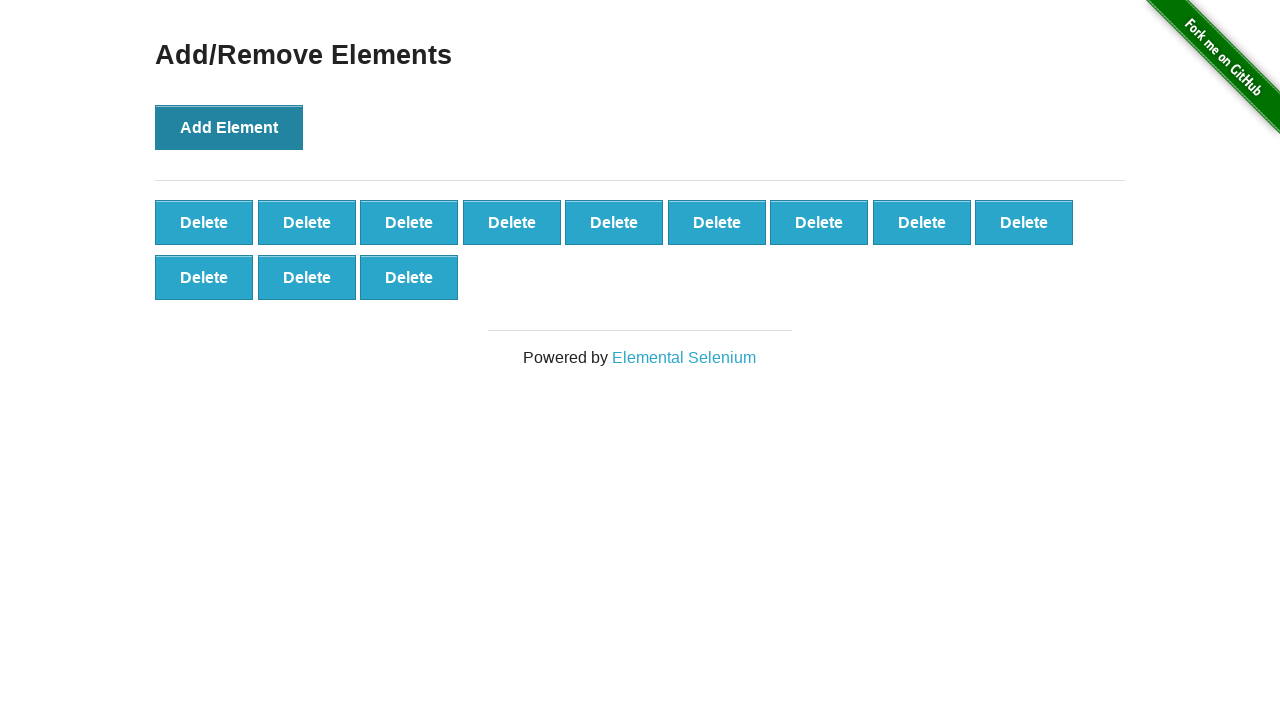

Clicked Add Element button (iteration 13/100) at (229, 127) on button[onclick='addElement()']
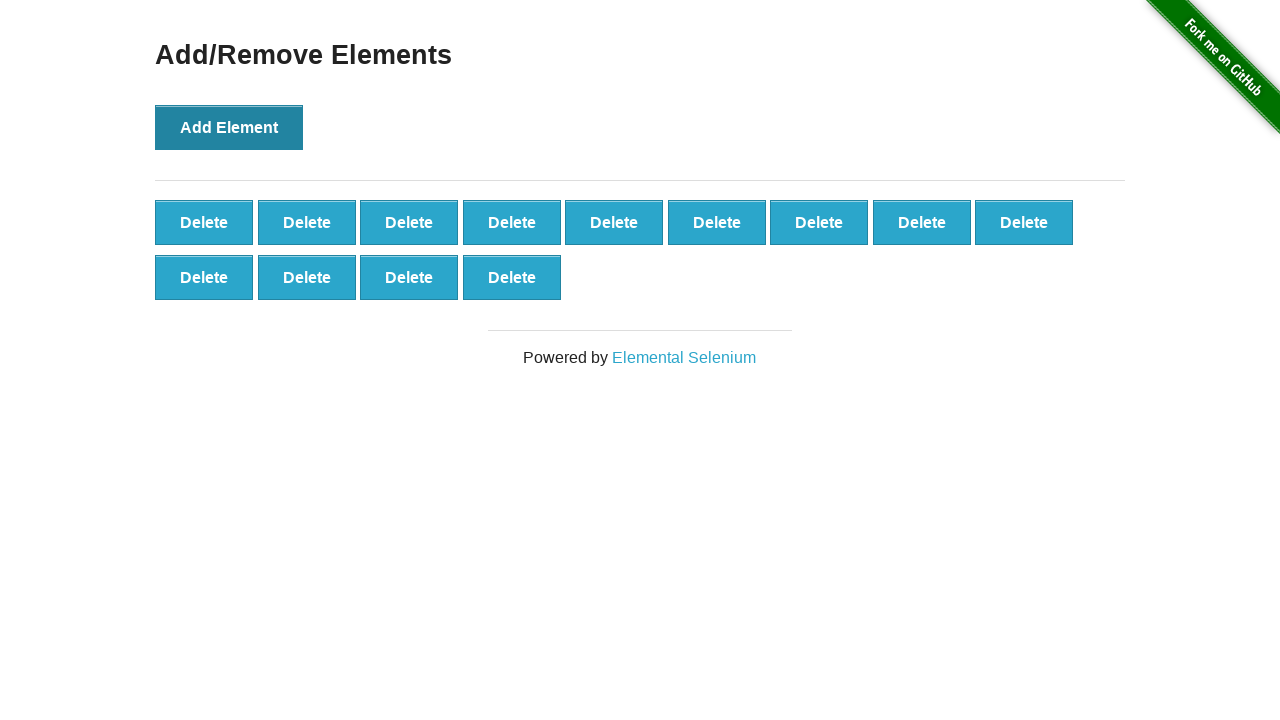

Clicked Add Element button (iteration 14/100) at (229, 127) on button[onclick='addElement()']
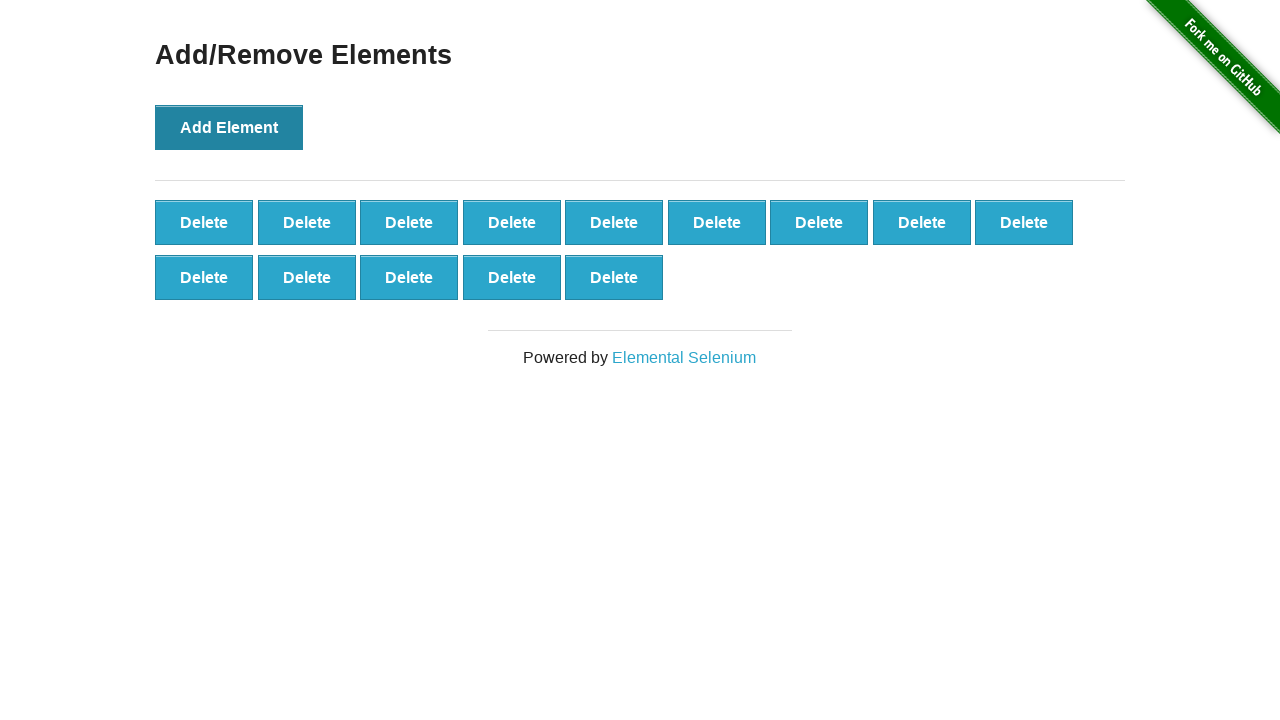

Clicked Add Element button (iteration 15/100) at (229, 127) on button[onclick='addElement()']
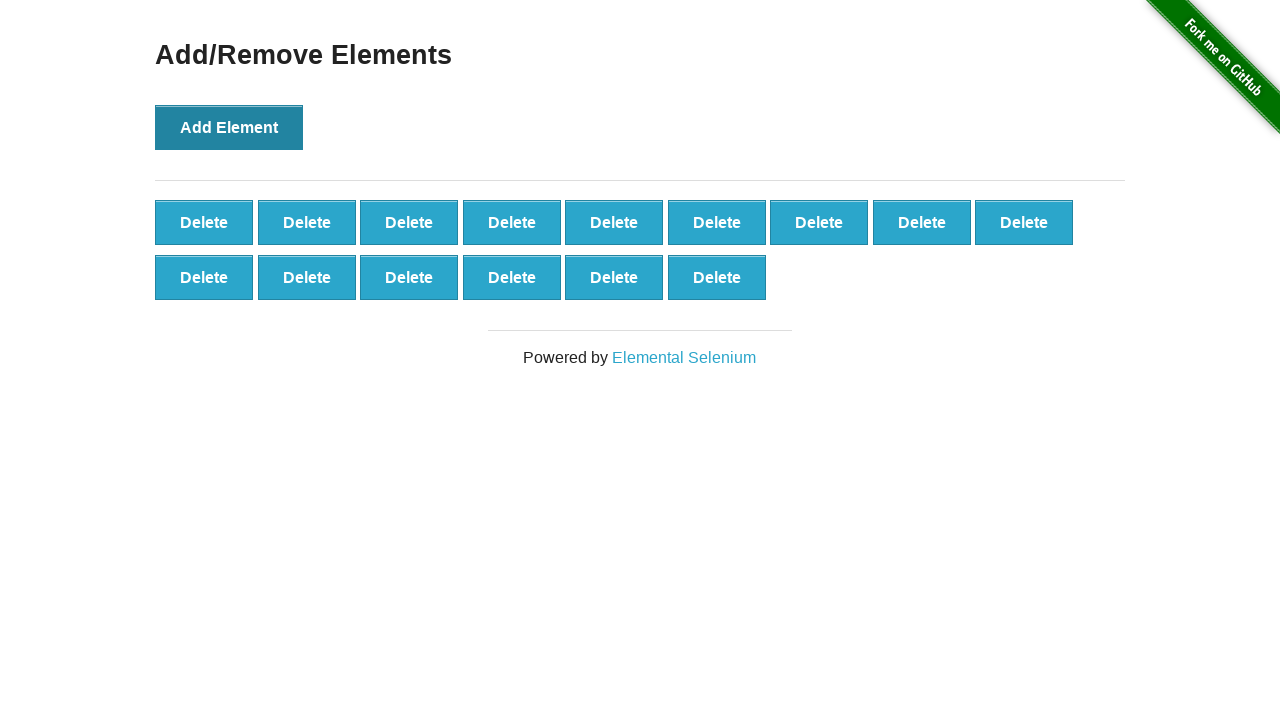

Clicked Add Element button (iteration 16/100) at (229, 127) on button[onclick='addElement()']
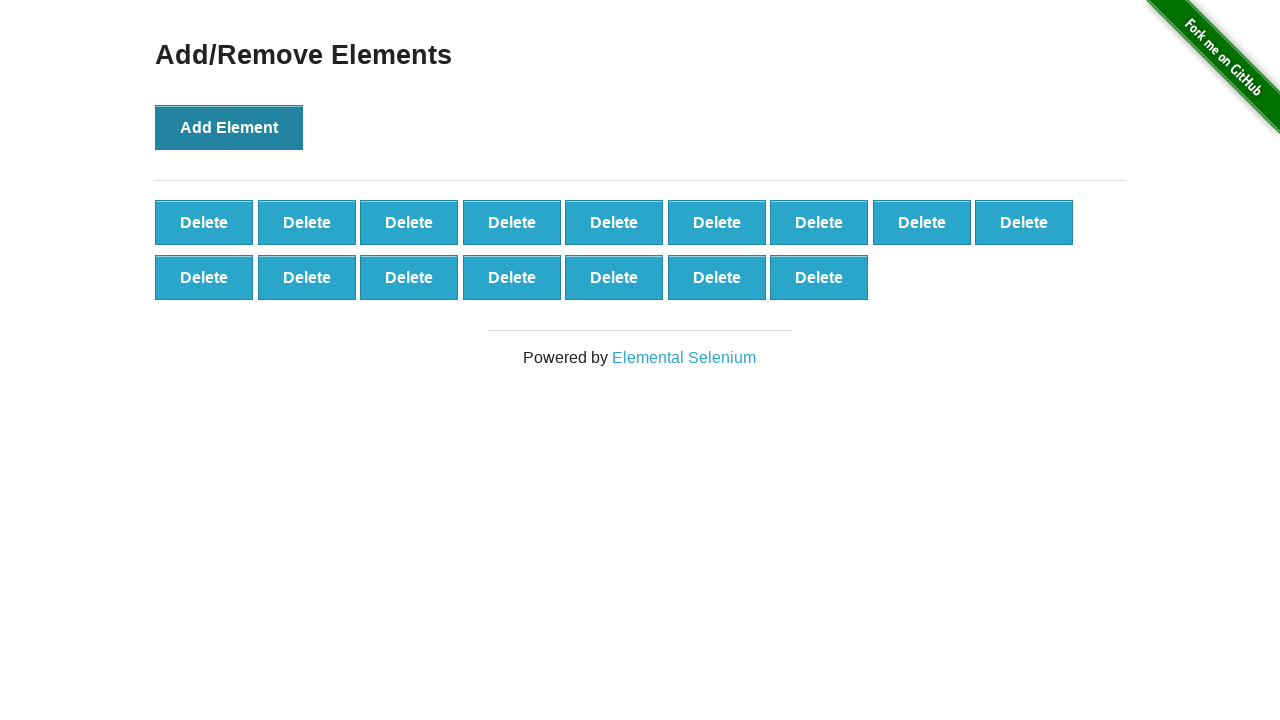

Clicked Add Element button (iteration 17/100) at (229, 127) on button[onclick='addElement()']
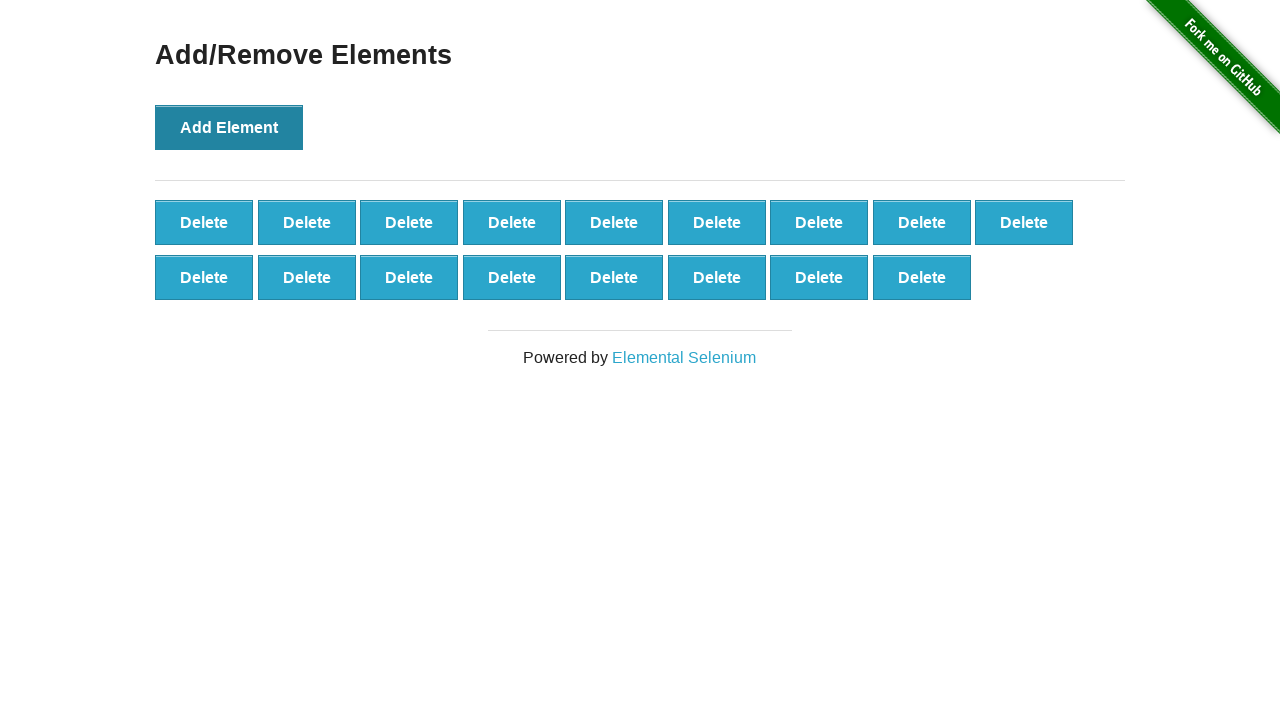

Clicked Add Element button (iteration 18/100) at (229, 127) on button[onclick='addElement()']
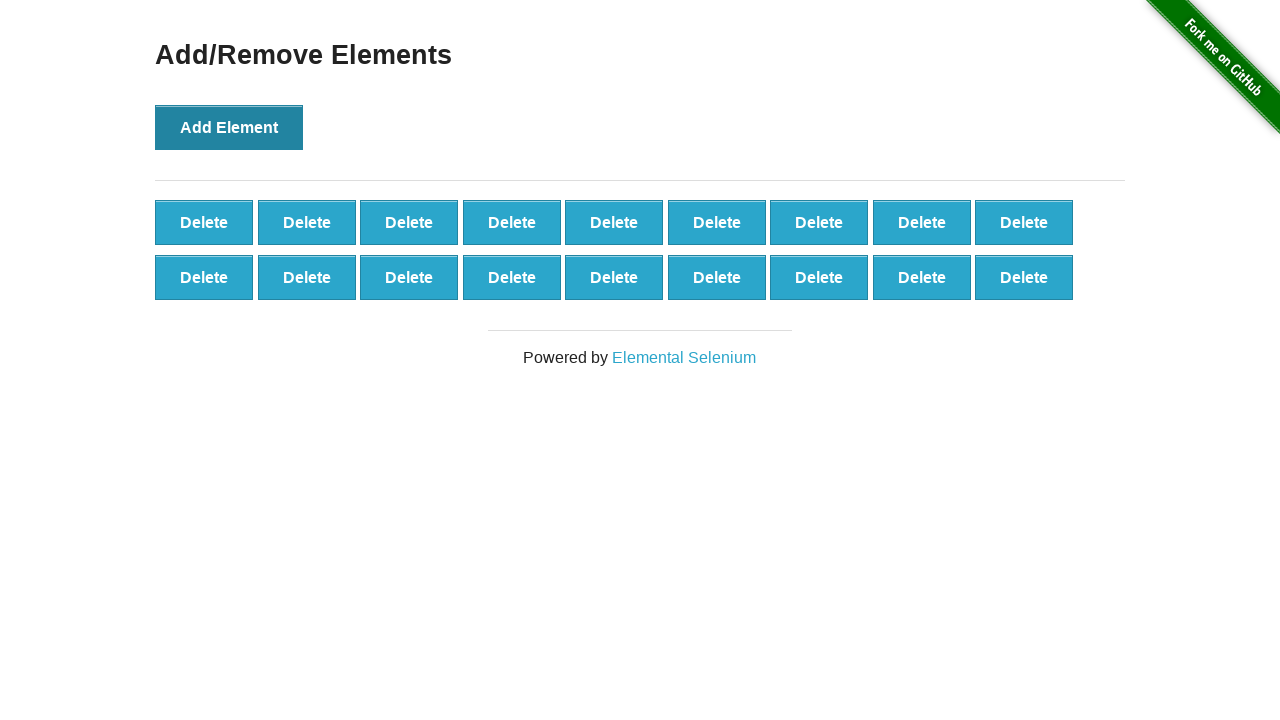

Clicked Add Element button (iteration 19/100) at (229, 127) on button[onclick='addElement()']
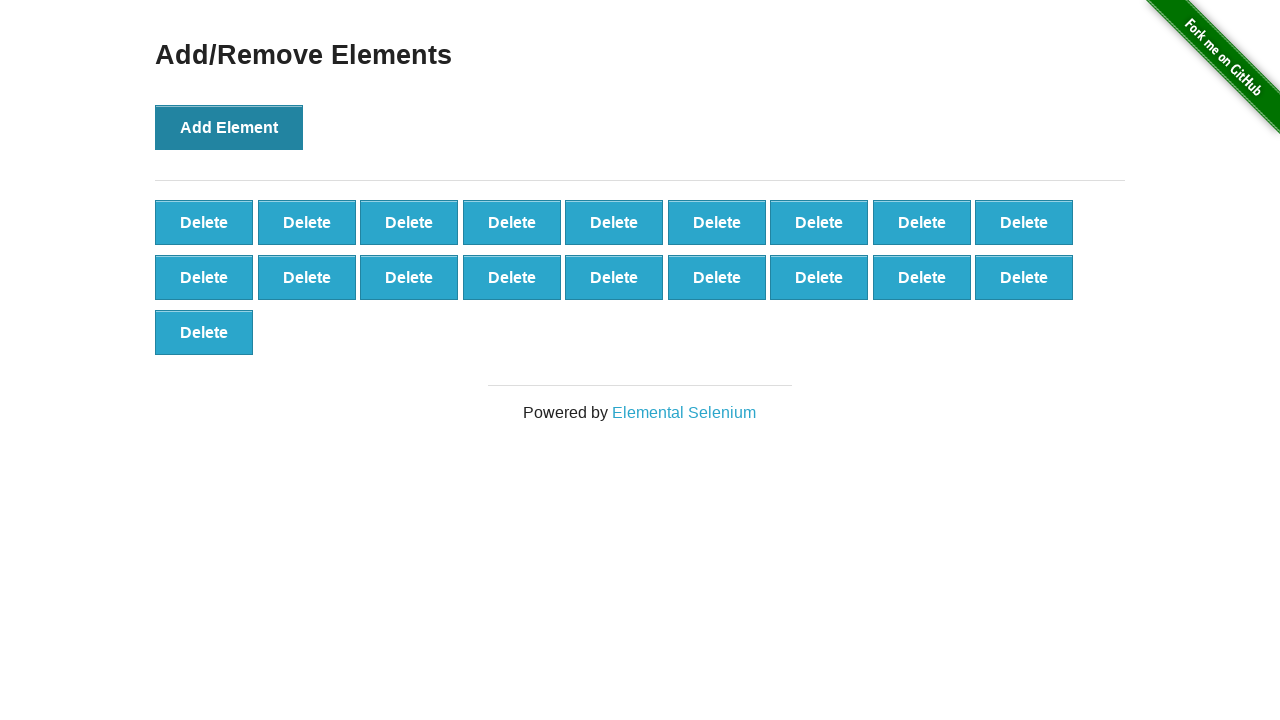

Clicked Add Element button (iteration 20/100) at (229, 127) on button[onclick='addElement()']
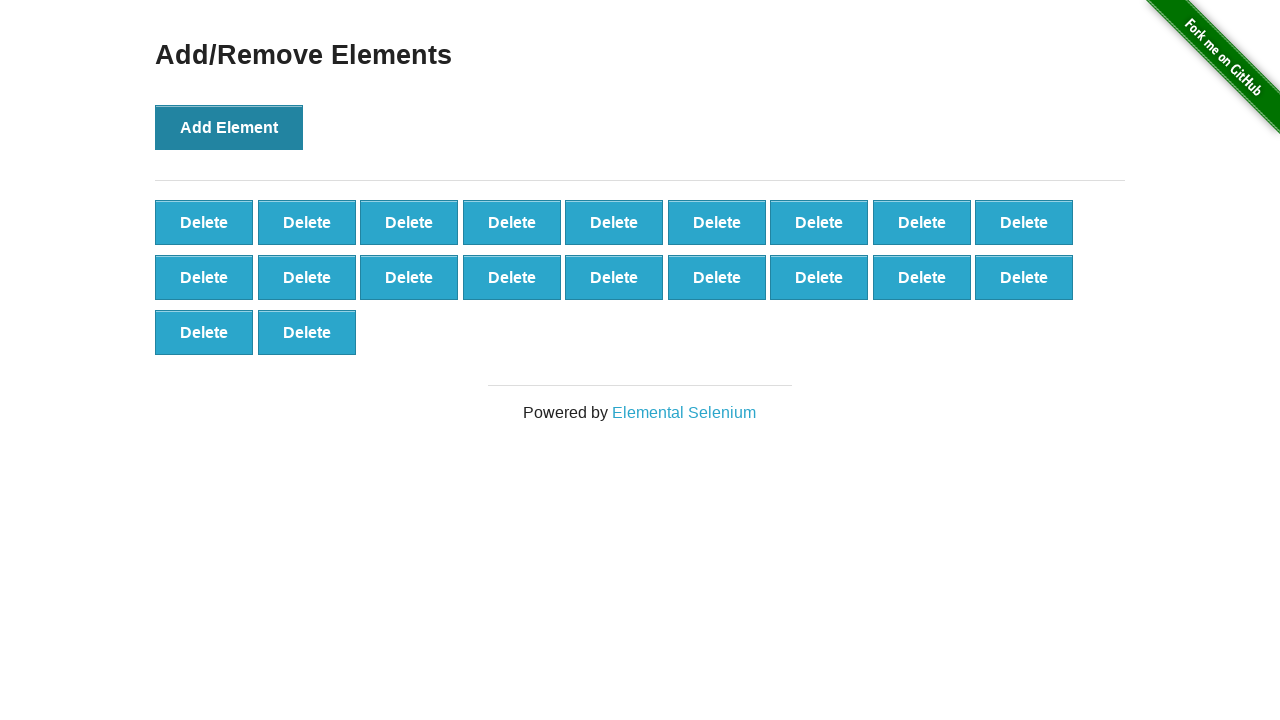

Clicked Add Element button (iteration 21/100) at (229, 127) on button[onclick='addElement()']
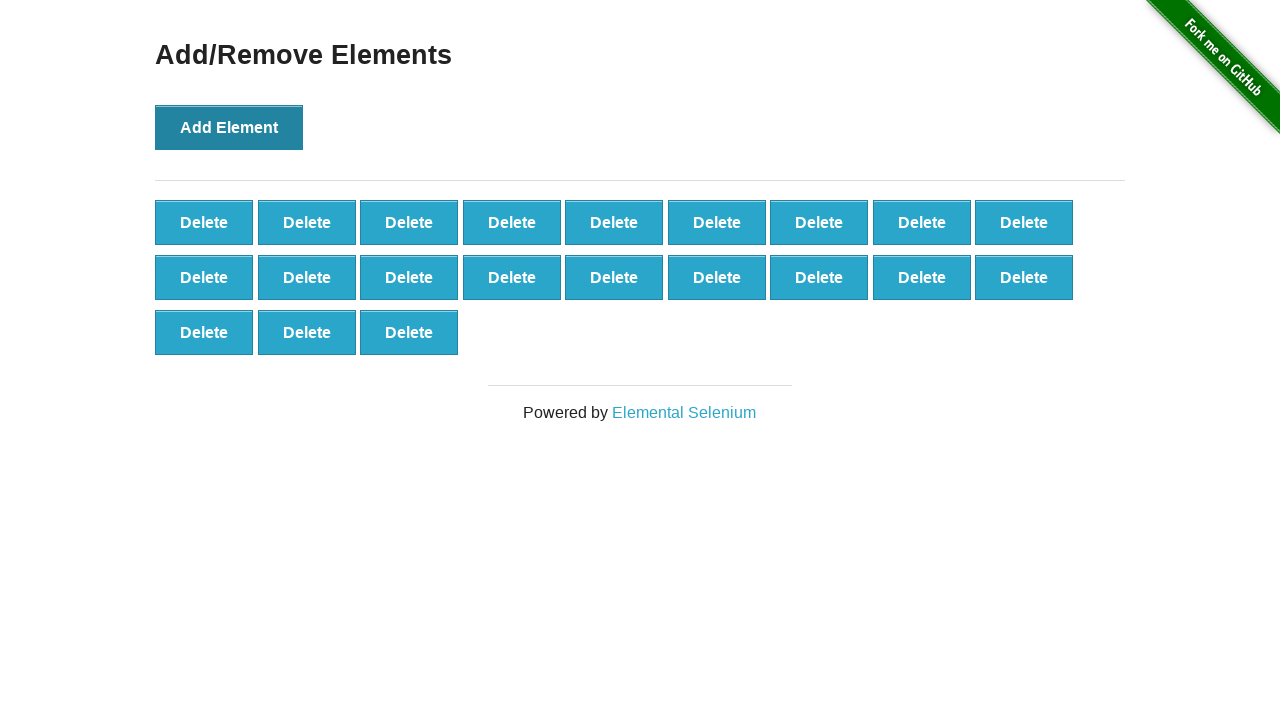

Clicked Add Element button (iteration 22/100) at (229, 127) on button[onclick='addElement()']
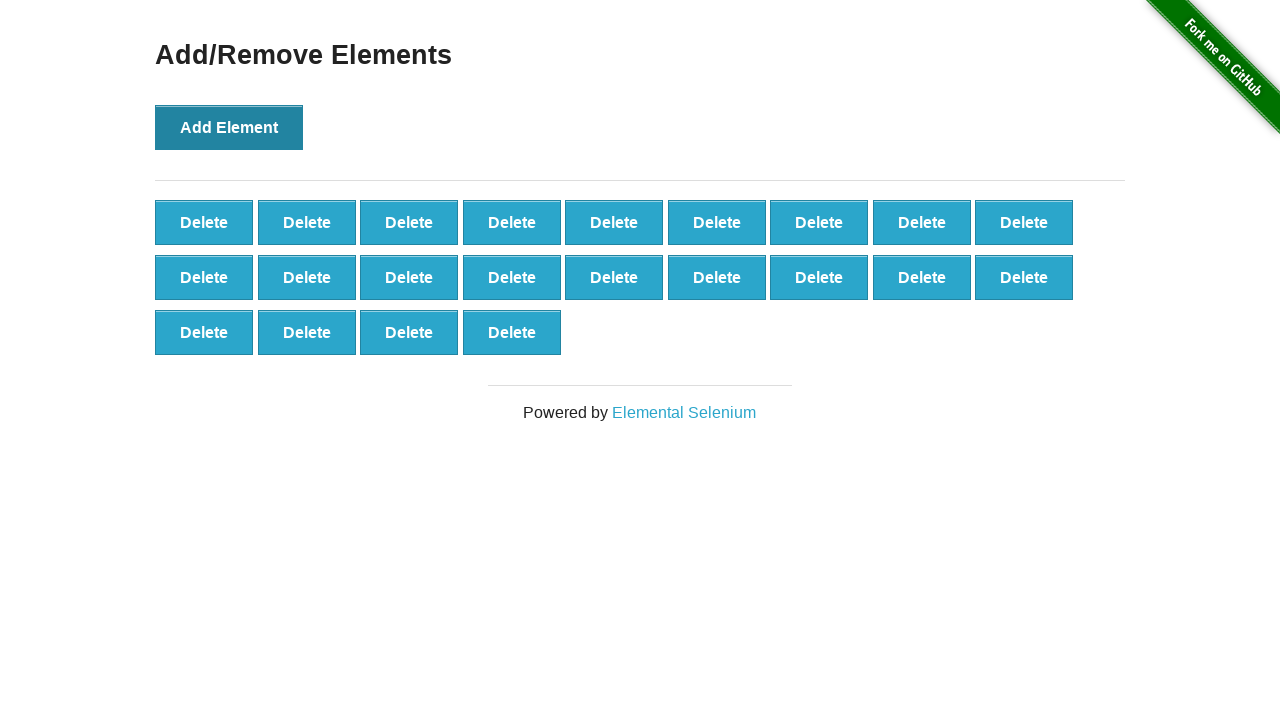

Clicked Add Element button (iteration 23/100) at (229, 127) on button[onclick='addElement()']
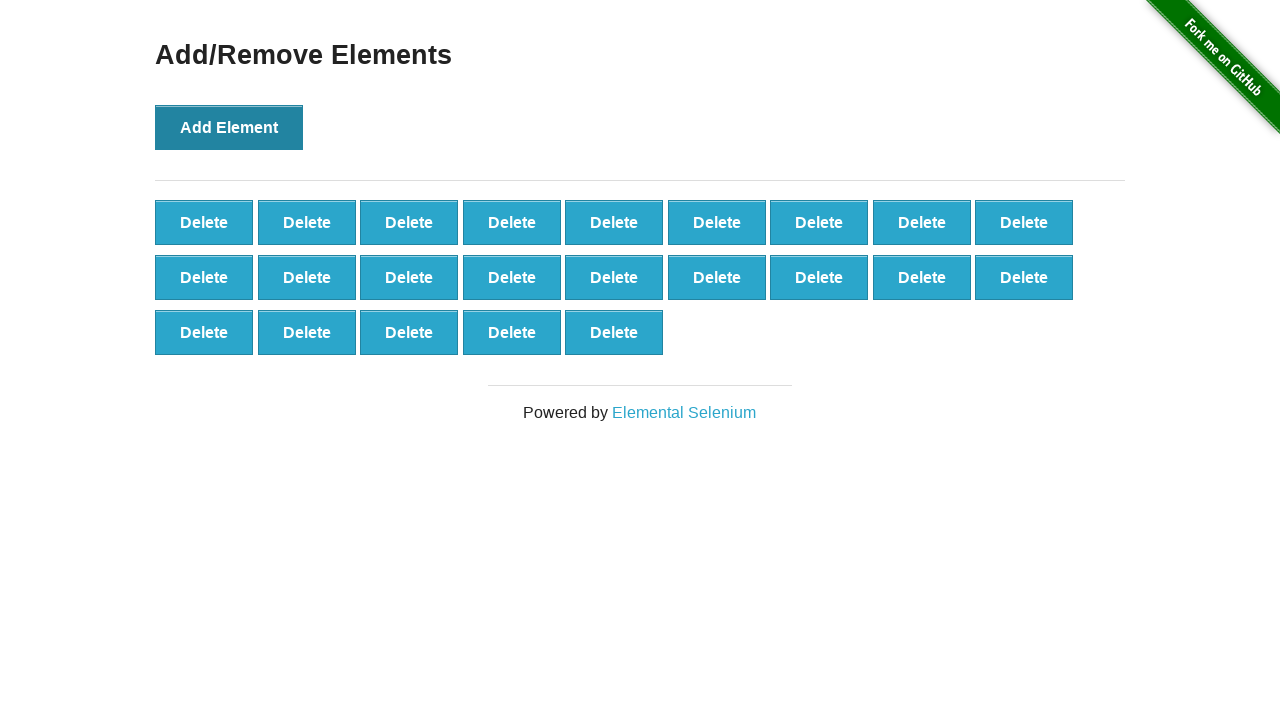

Clicked Add Element button (iteration 24/100) at (229, 127) on button[onclick='addElement()']
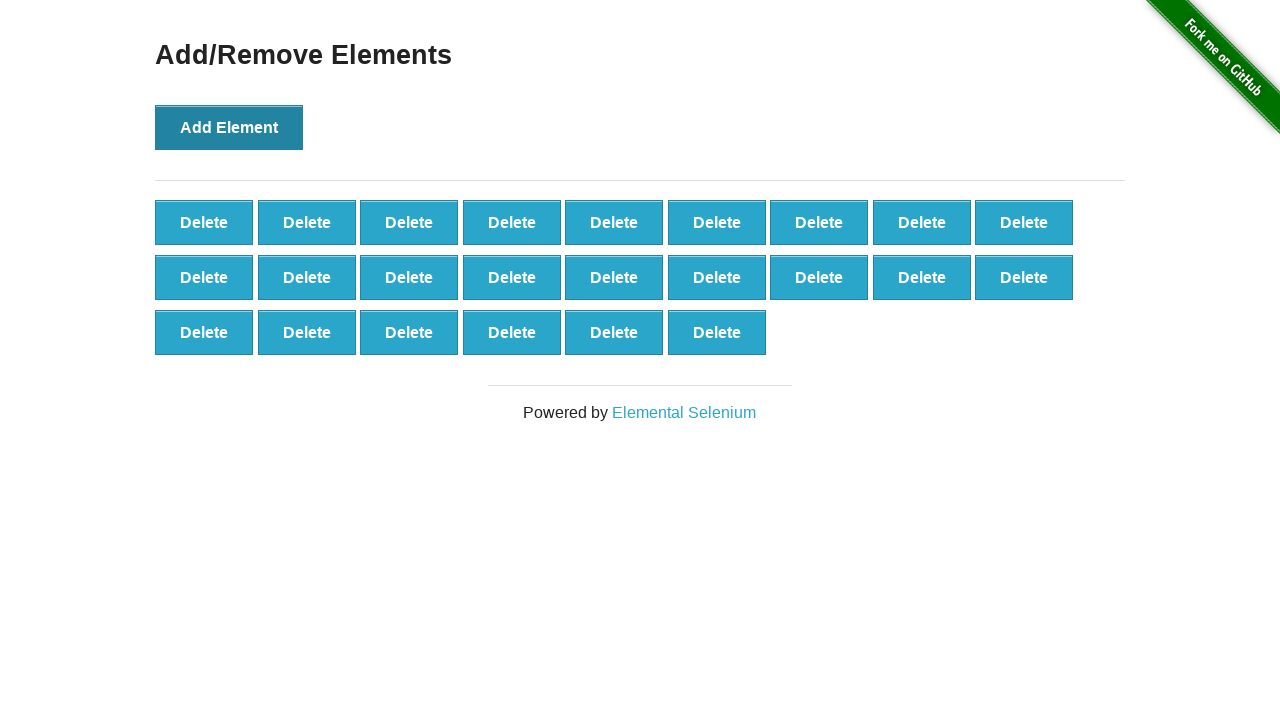

Clicked Add Element button (iteration 25/100) at (229, 127) on button[onclick='addElement()']
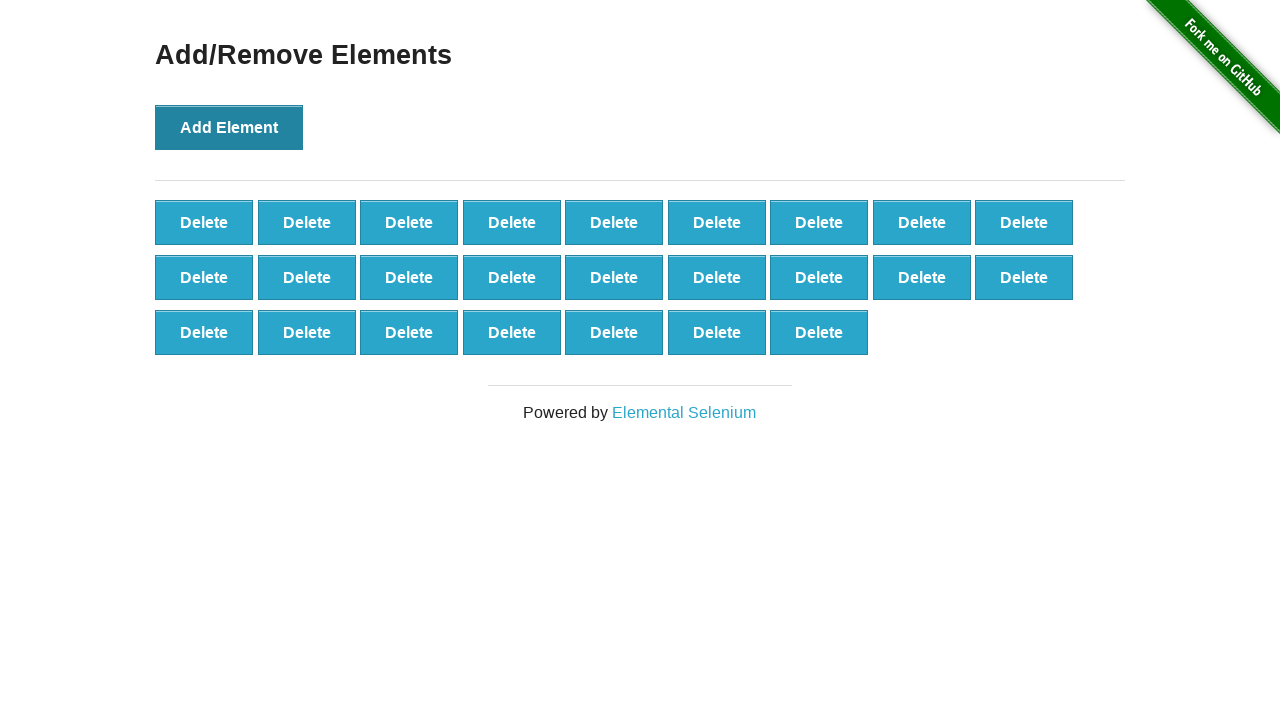

Clicked Add Element button (iteration 26/100) at (229, 127) on button[onclick='addElement()']
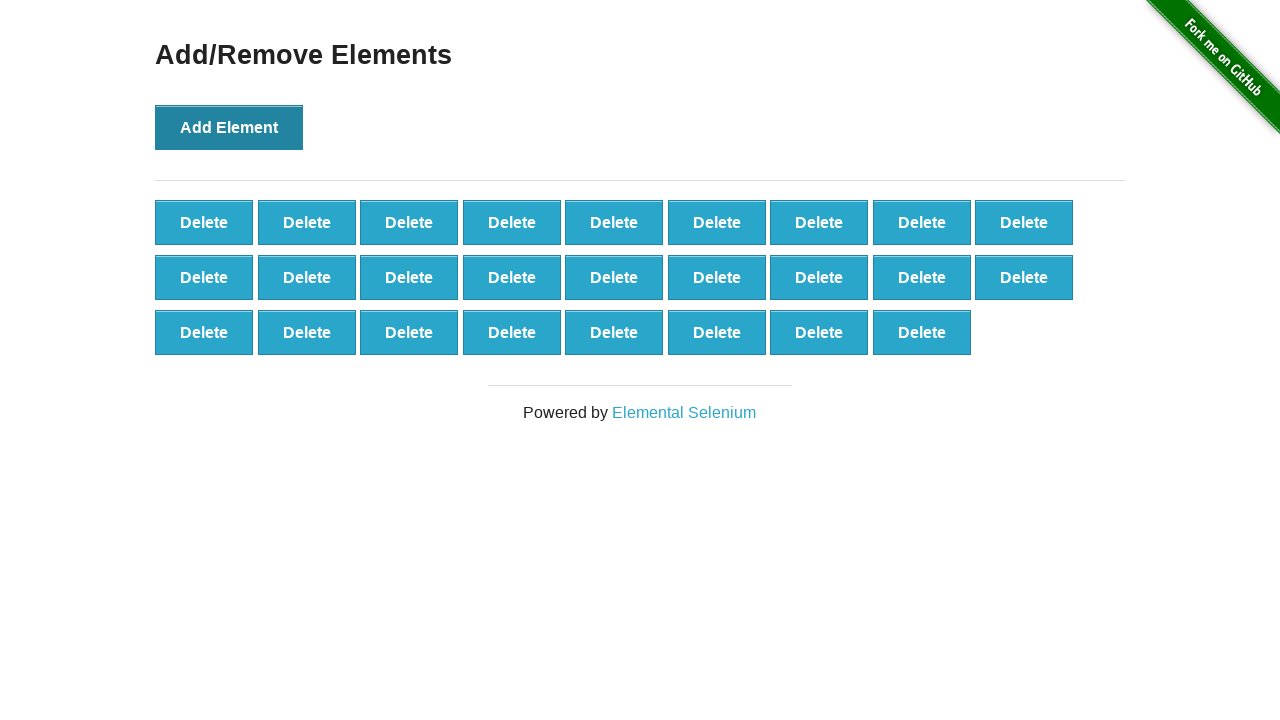

Clicked Add Element button (iteration 27/100) at (229, 127) on button[onclick='addElement()']
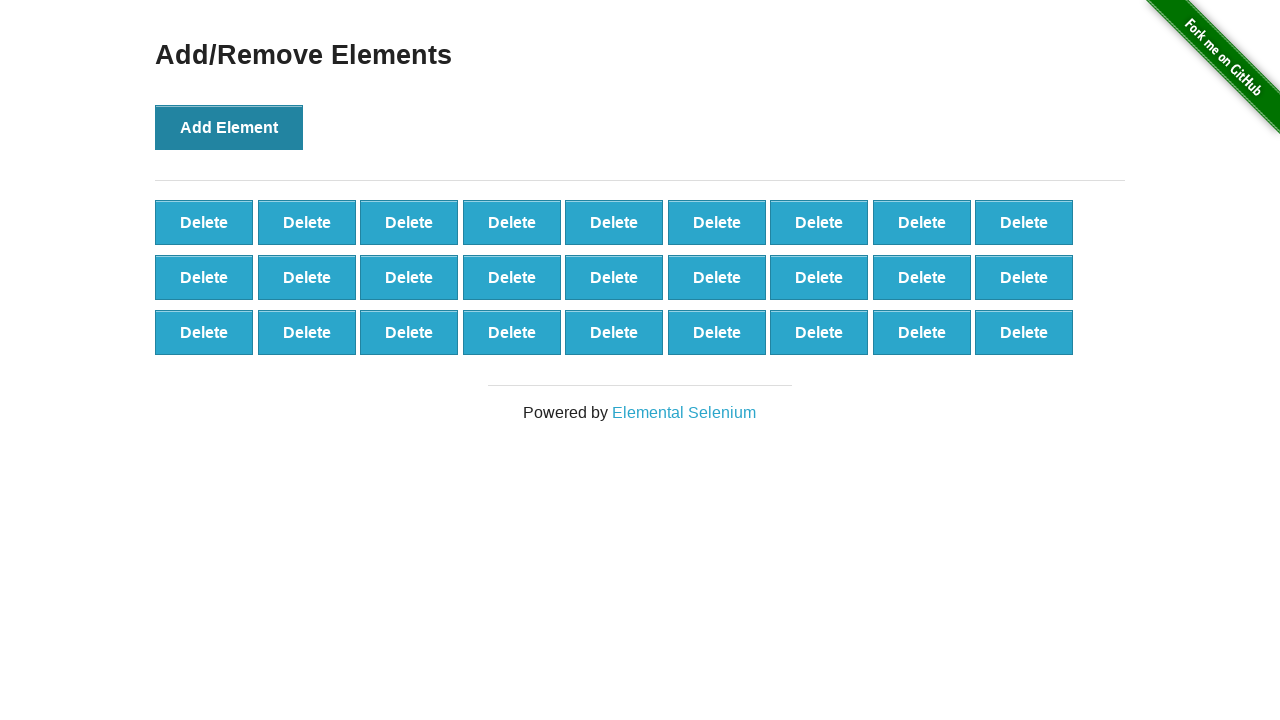

Clicked Add Element button (iteration 28/100) at (229, 127) on button[onclick='addElement()']
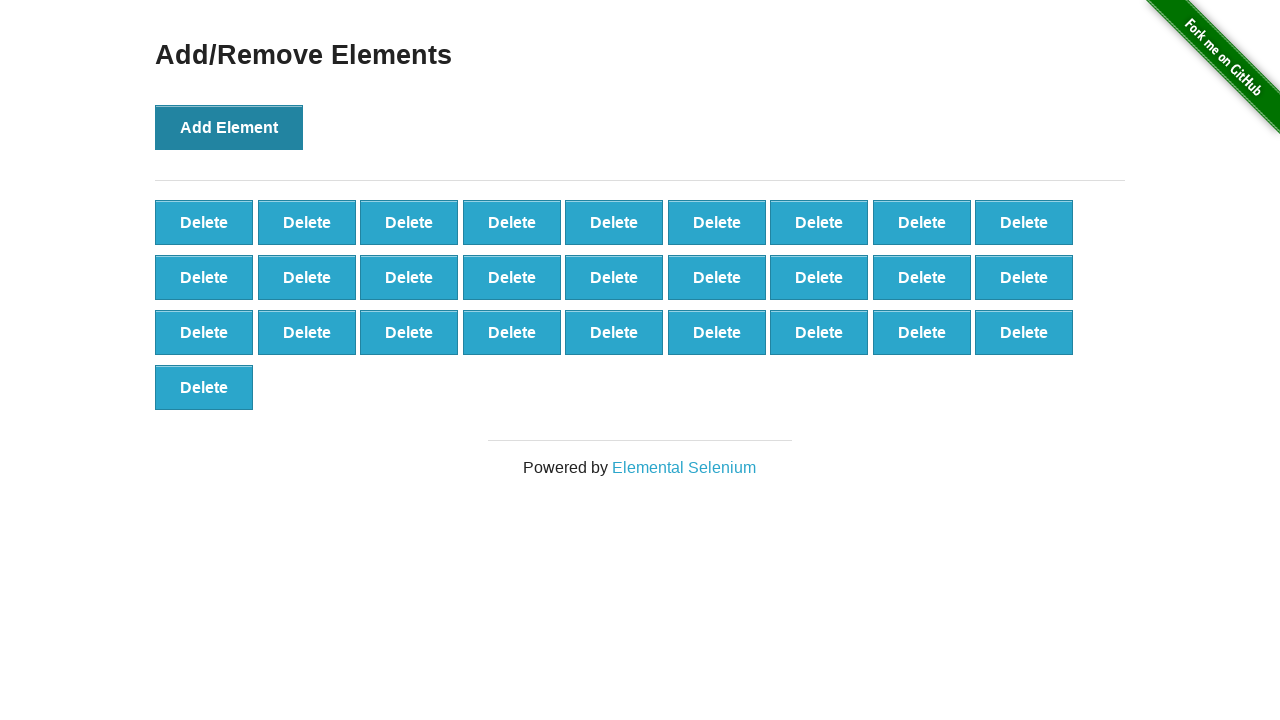

Clicked Add Element button (iteration 29/100) at (229, 127) on button[onclick='addElement()']
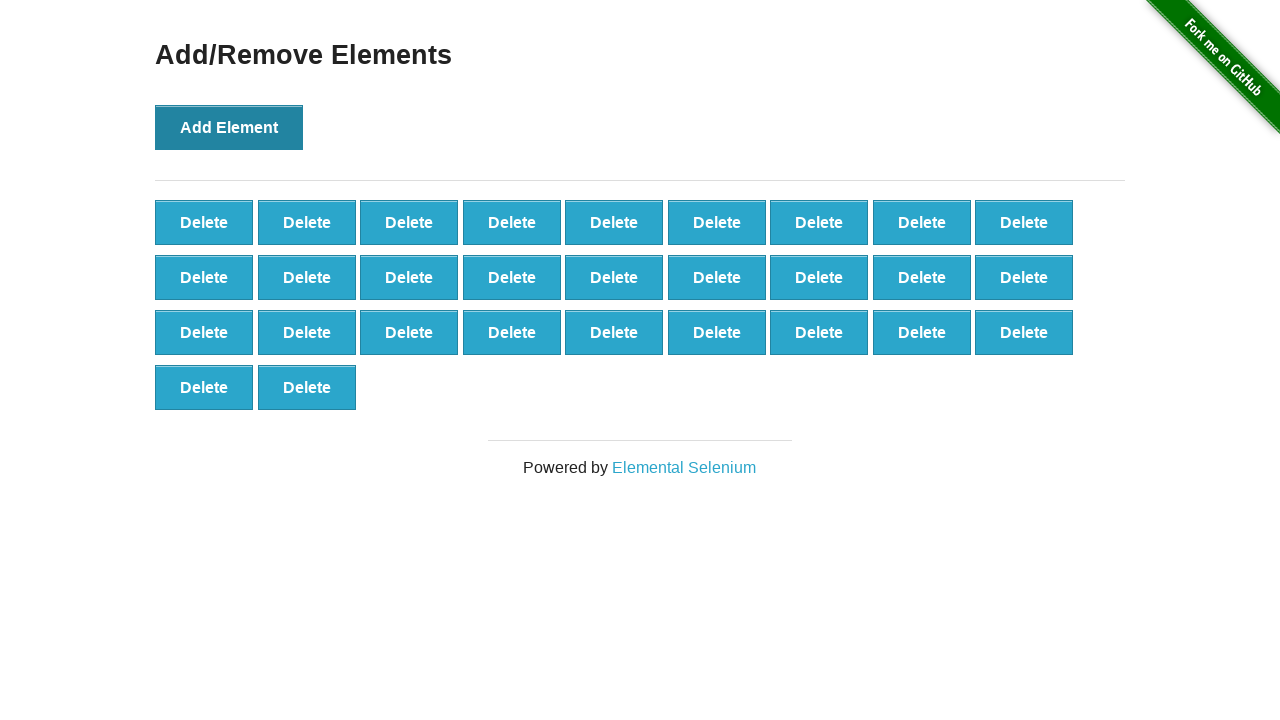

Clicked Add Element button (iteration 30/100) at (229, 127) on button[onclick='addElement()']
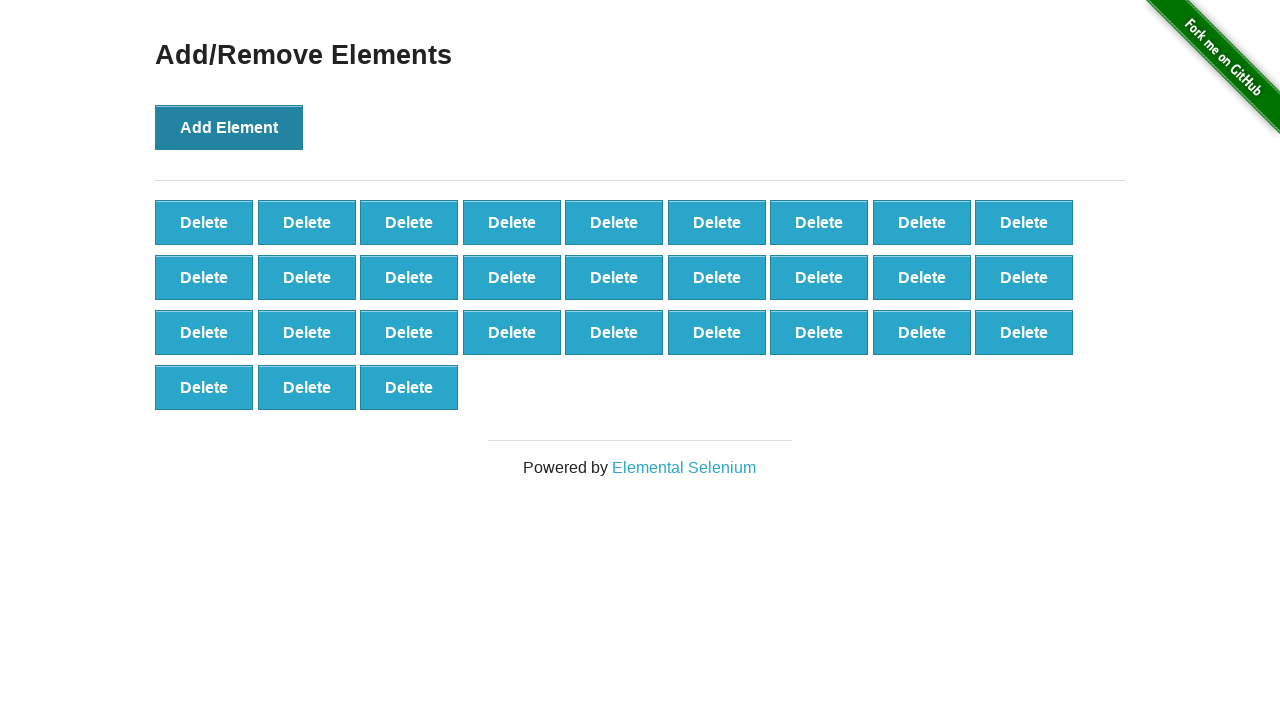

Clicked Add Element button (iteration 31/100) at (229, 127) on button[onclick='addElement()']
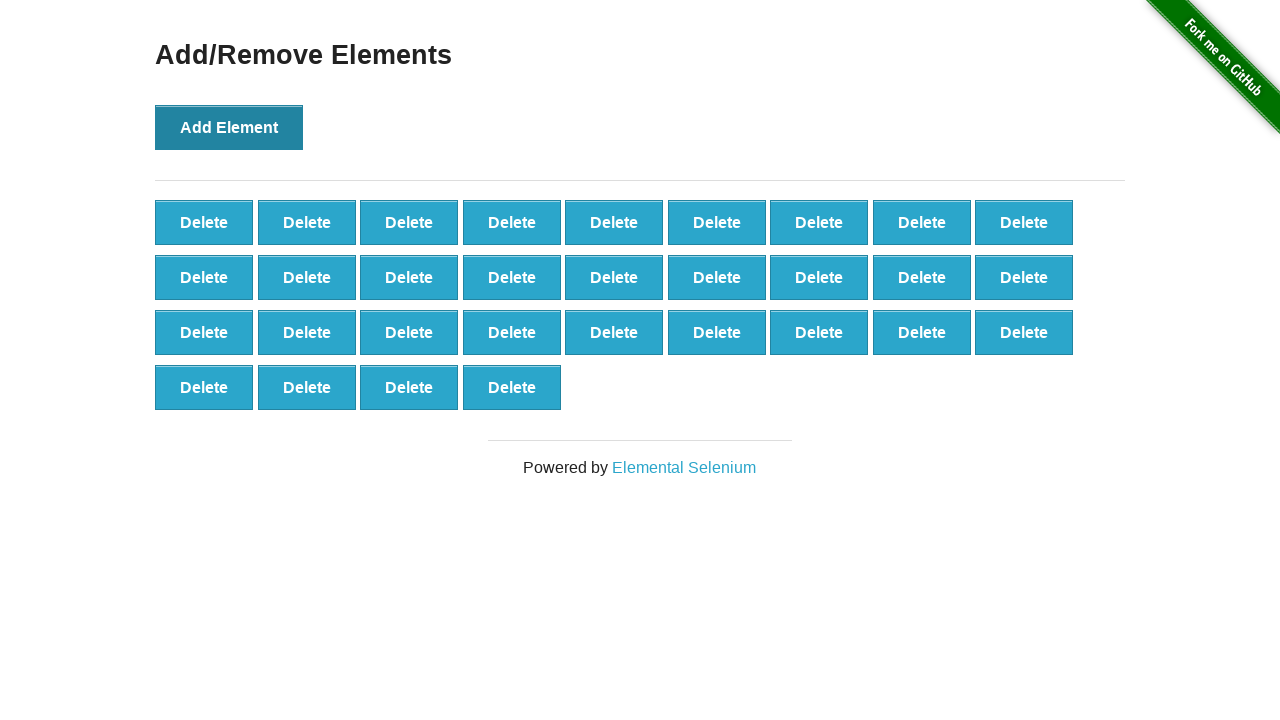

Clicked Add Element button (iteration 32/100) at (229, 127) on button[onclick='addElement()']
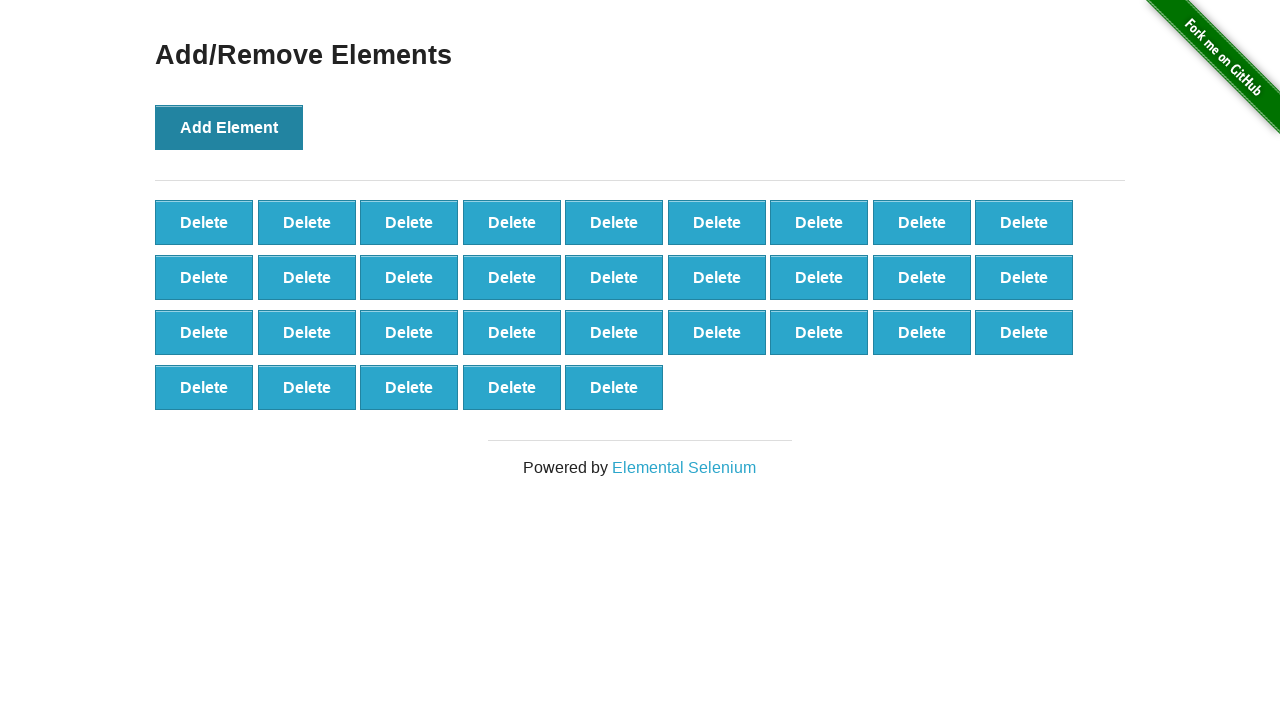

Clicked Add Element button (iteration 33/100) at (229, 127) on button[onclick='addElement()']
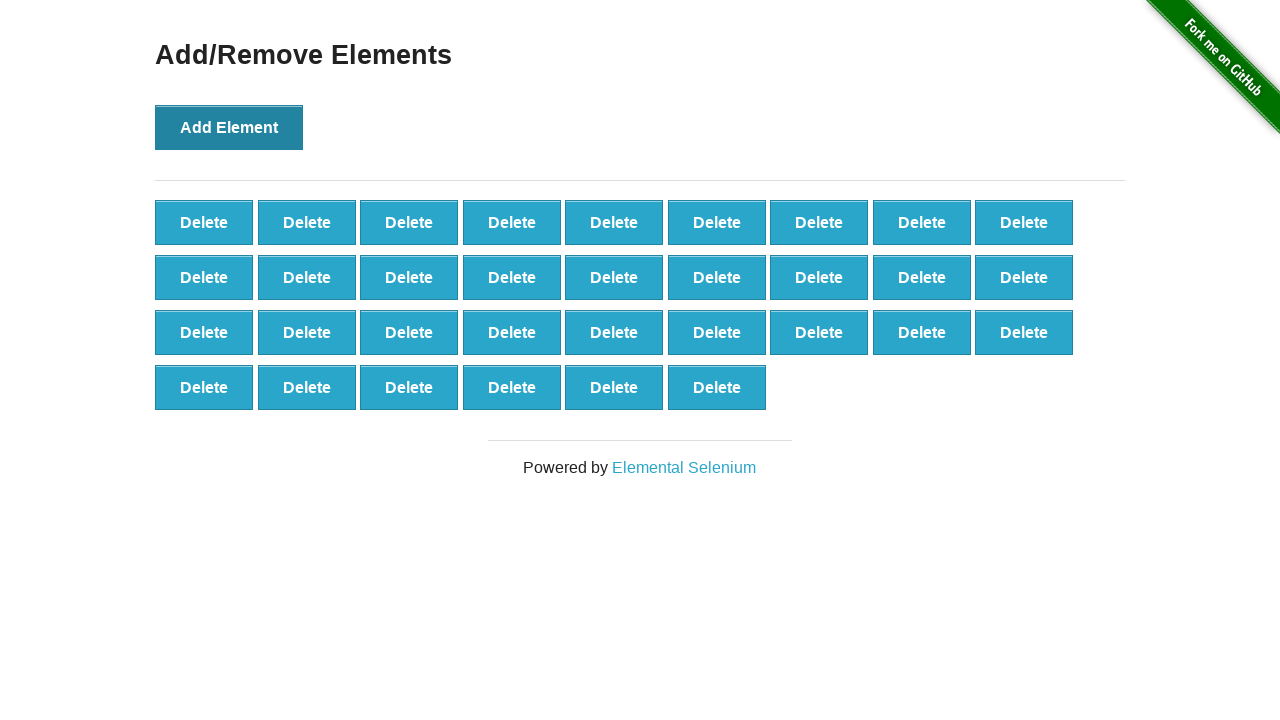

Clicked Add Element button (iteration 34/100) at (229, 127) on button[onclick='addElement()']
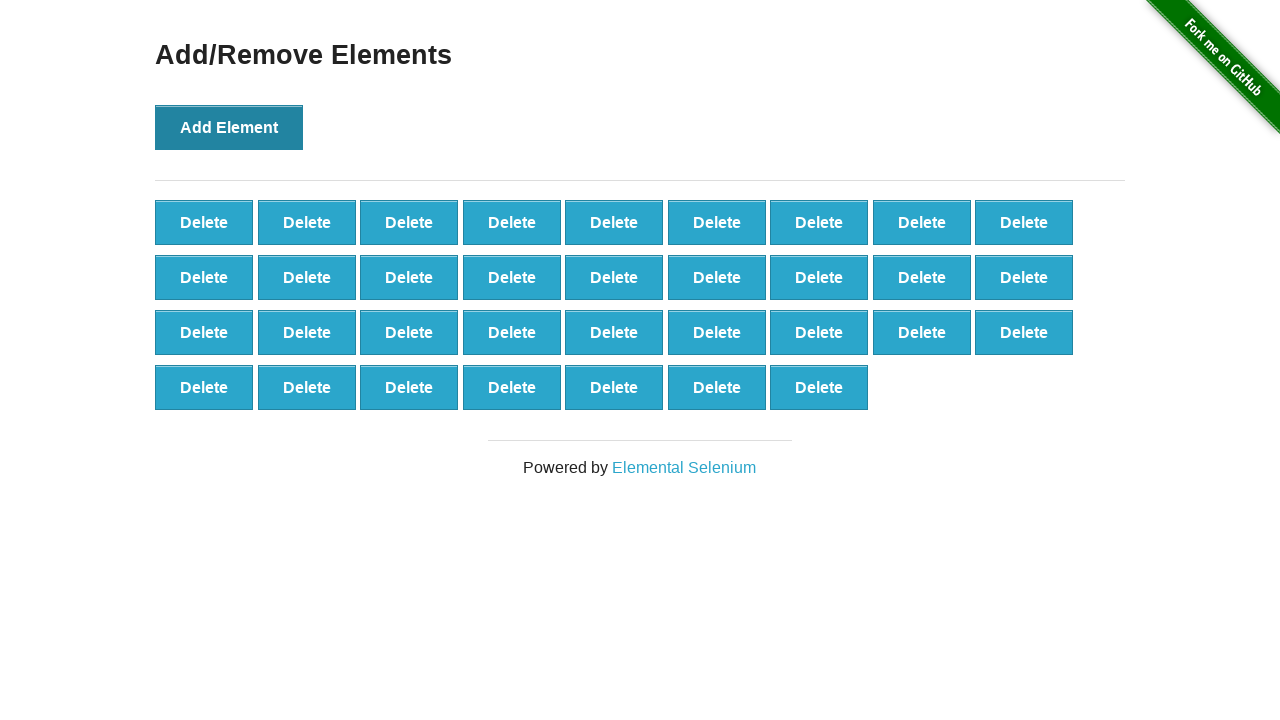

Clicked Add Element button (iteration 35/100) at (229, 127) on button[onclick='addElement()']
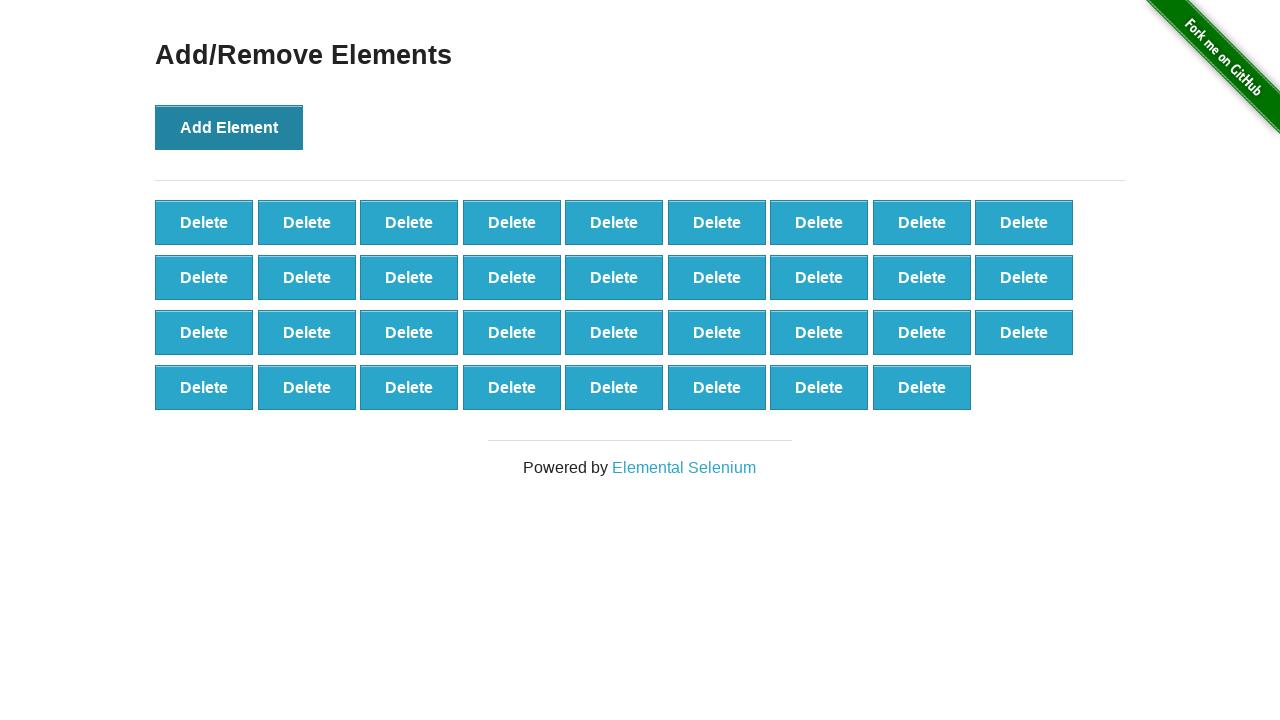

Clicked Add Element button (iteration 36/100) at (229, 127) on button[onclick='addElement()']
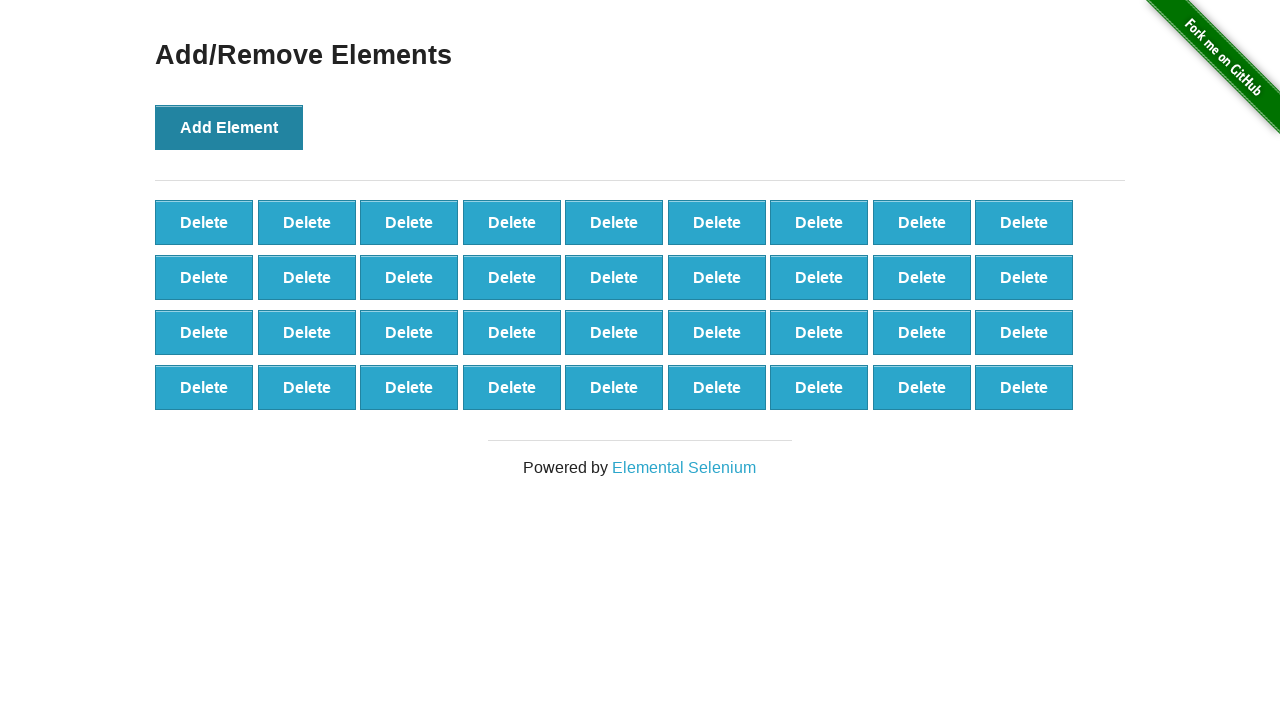

Clicked Add Element button (iteration 37/100) at (229, 127) on button[onclick='addElement()']
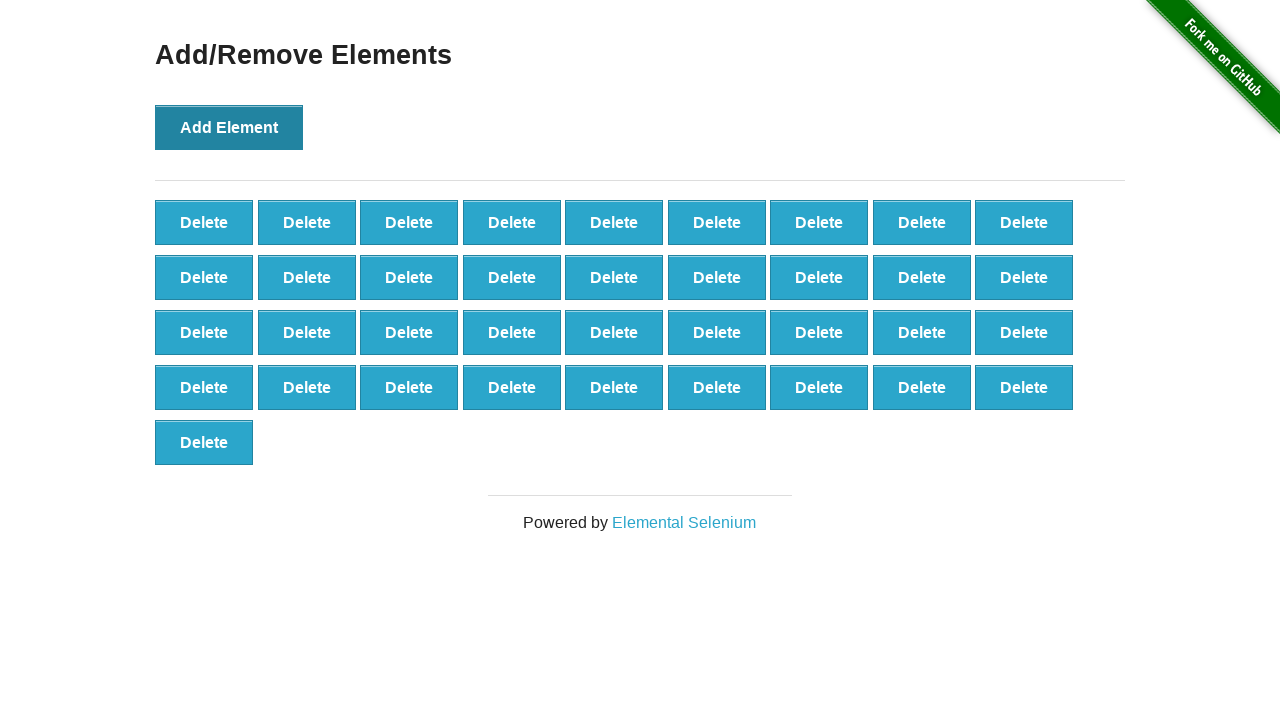

Clicked Add Element button (iteration 38/100) at (229, 127) on button[onclick='addElement()']
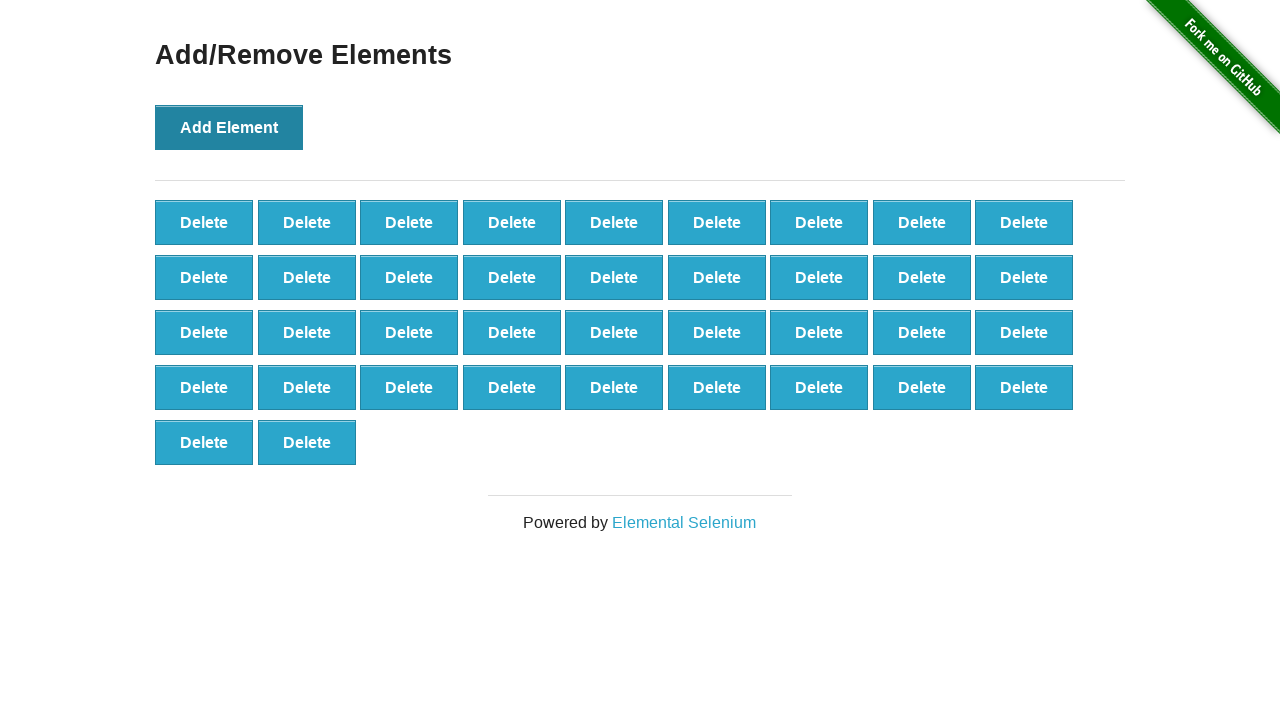

Clicked Add Element button (iteration 39/100) at (229, 127) on button[onclick='addElement()']
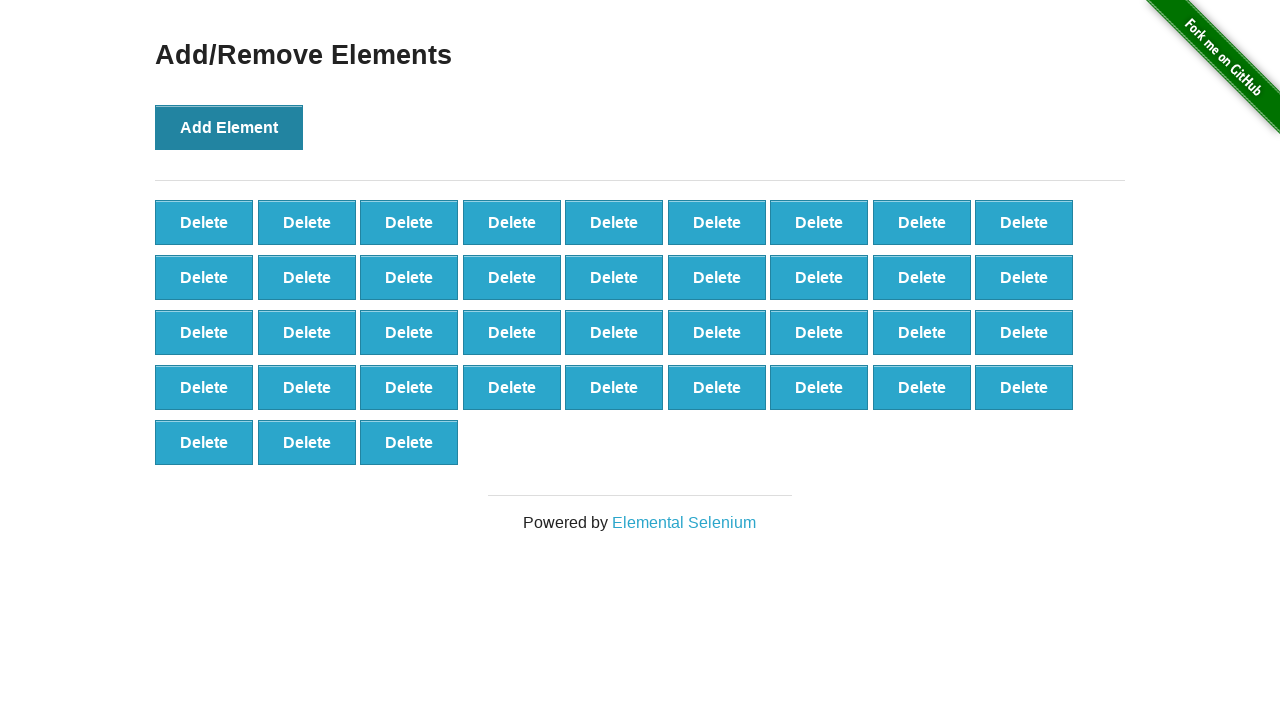

Clicked Add Element button (iteration 40/100) at (229, 127) on button[onclick='addElement()']
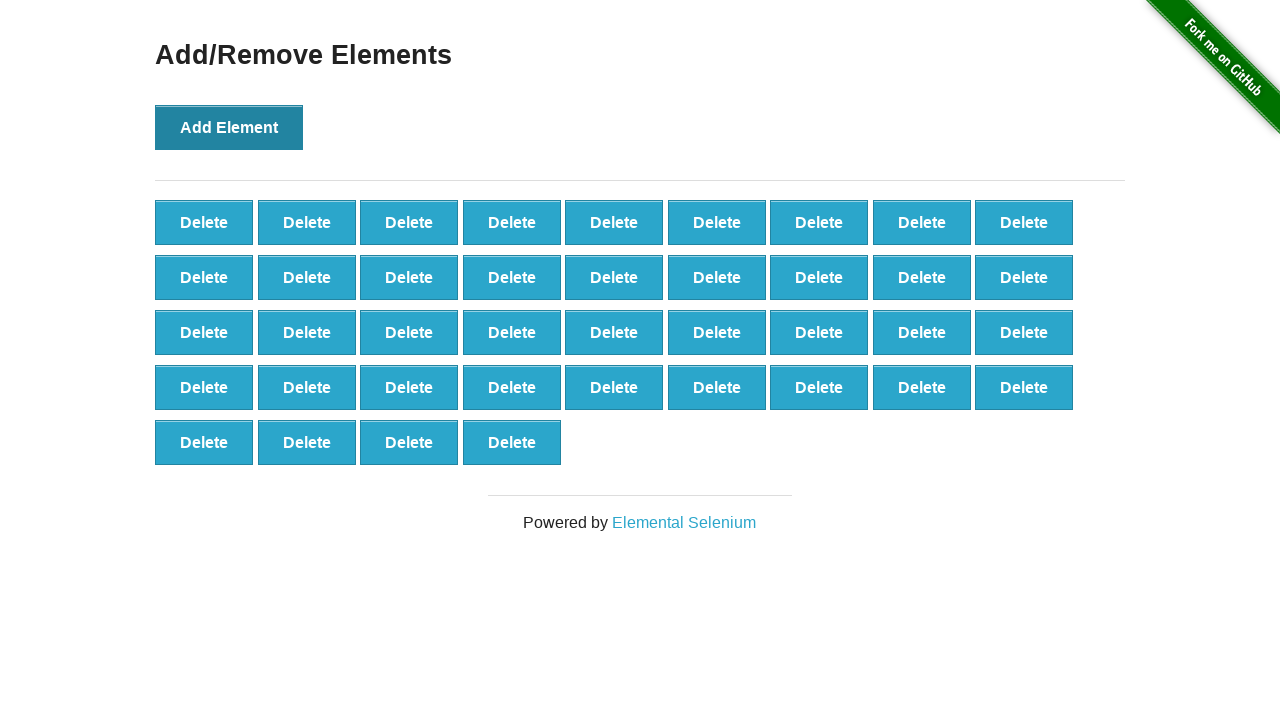

Clicked Add Element button (iteration 41/100) at (229, 127) on button[onclick='addElement()']
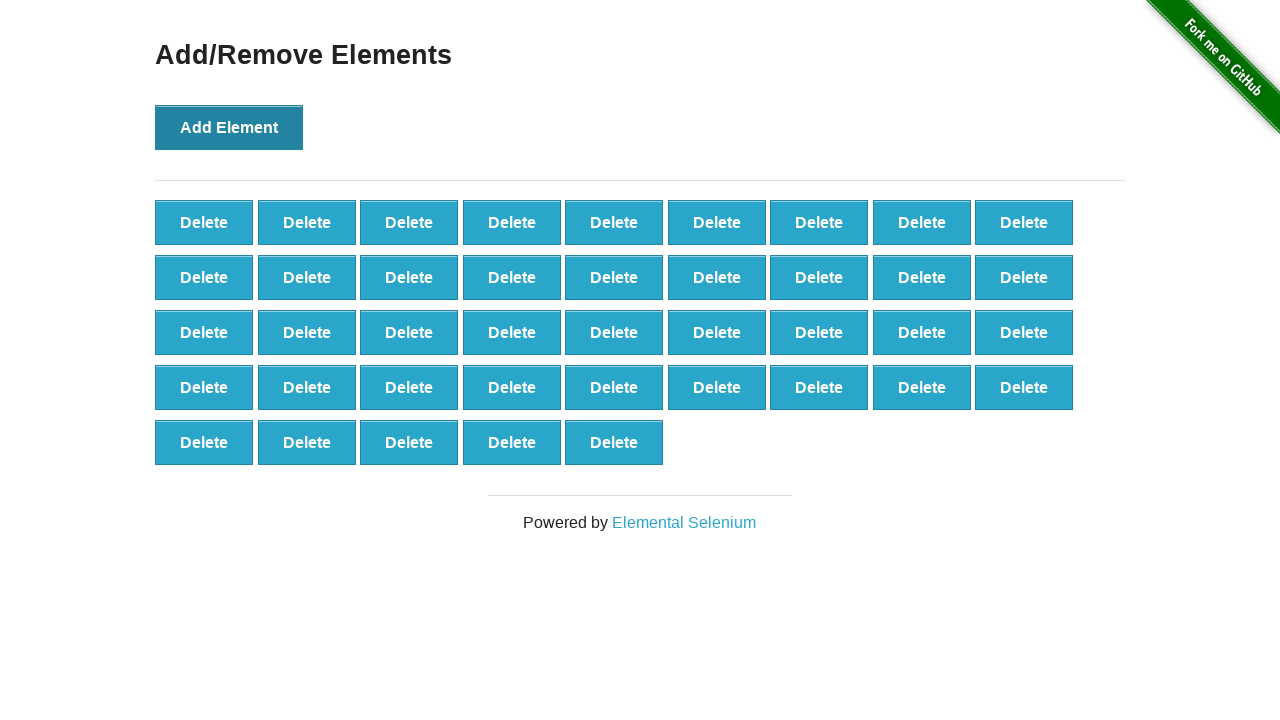

Clicked Add Element button (iteration 42/100) at (229, 127) on button[onclick='addElement()']
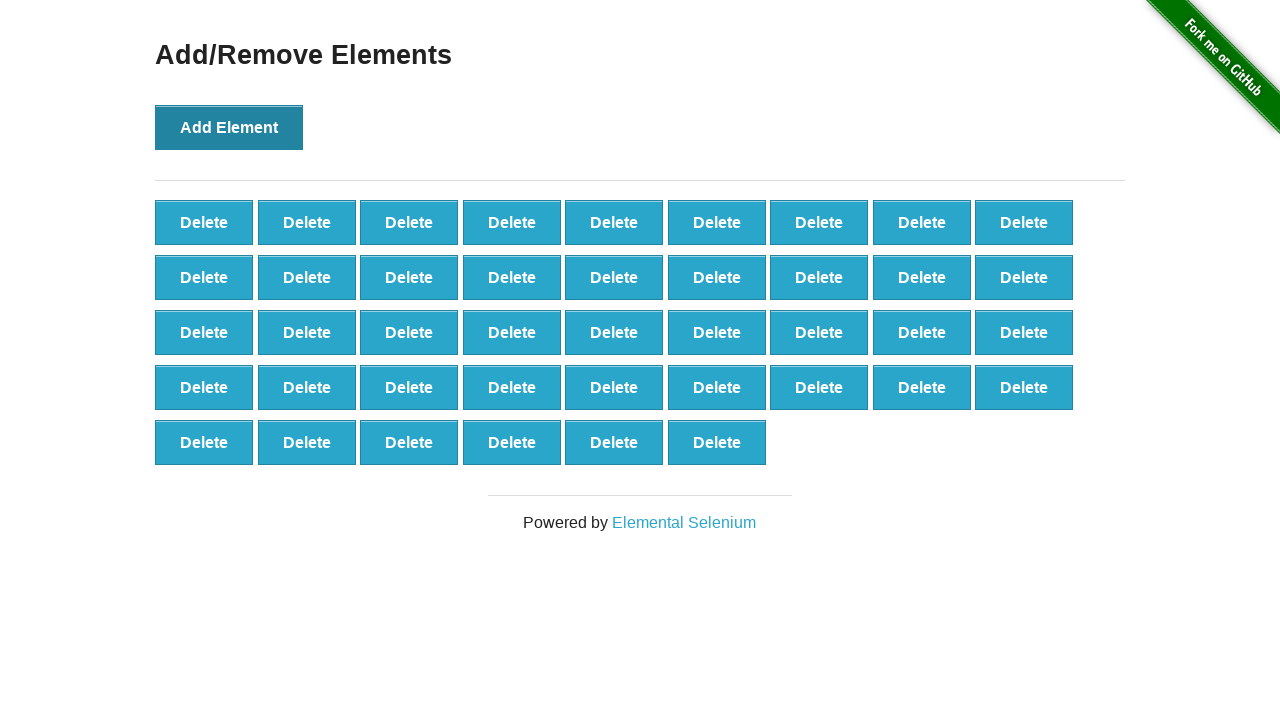

Clicked Add Element button (iteration 43/100) at (229, 127) on button[onclick='addElement()']
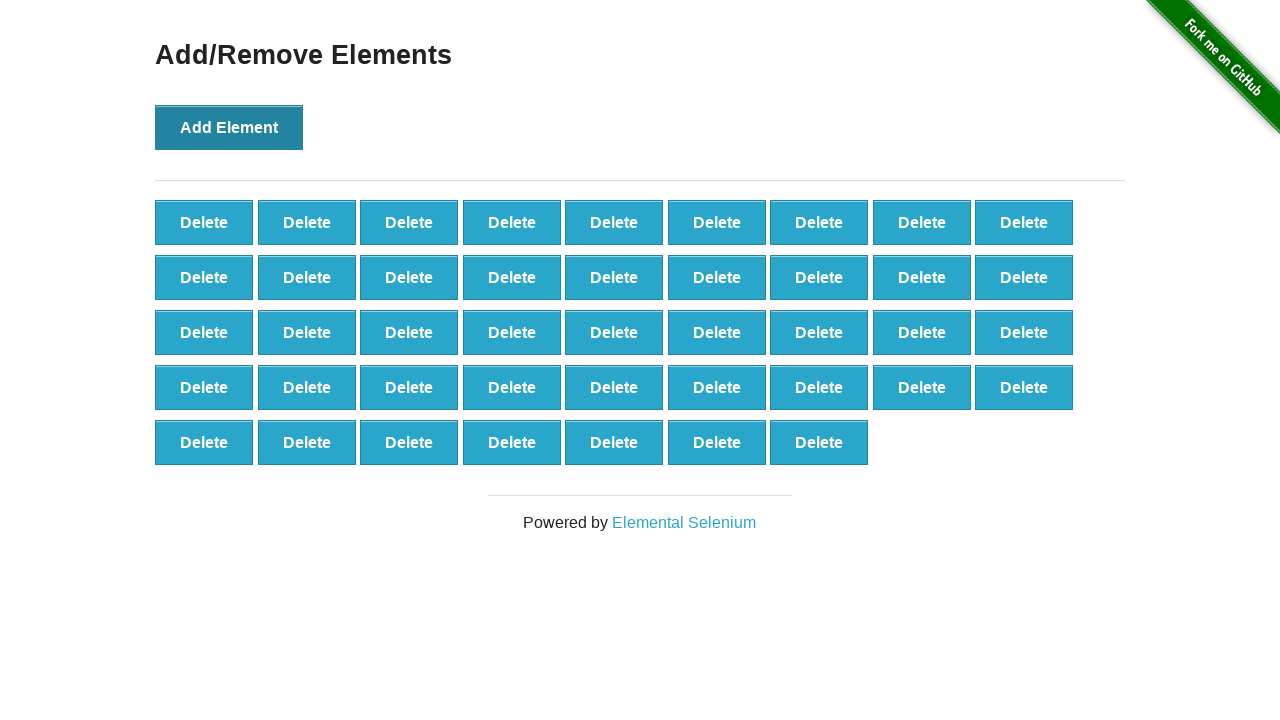

Clicked Add Element button (iteration 44/100) at (229, 127) on button[onclick='addElement()']
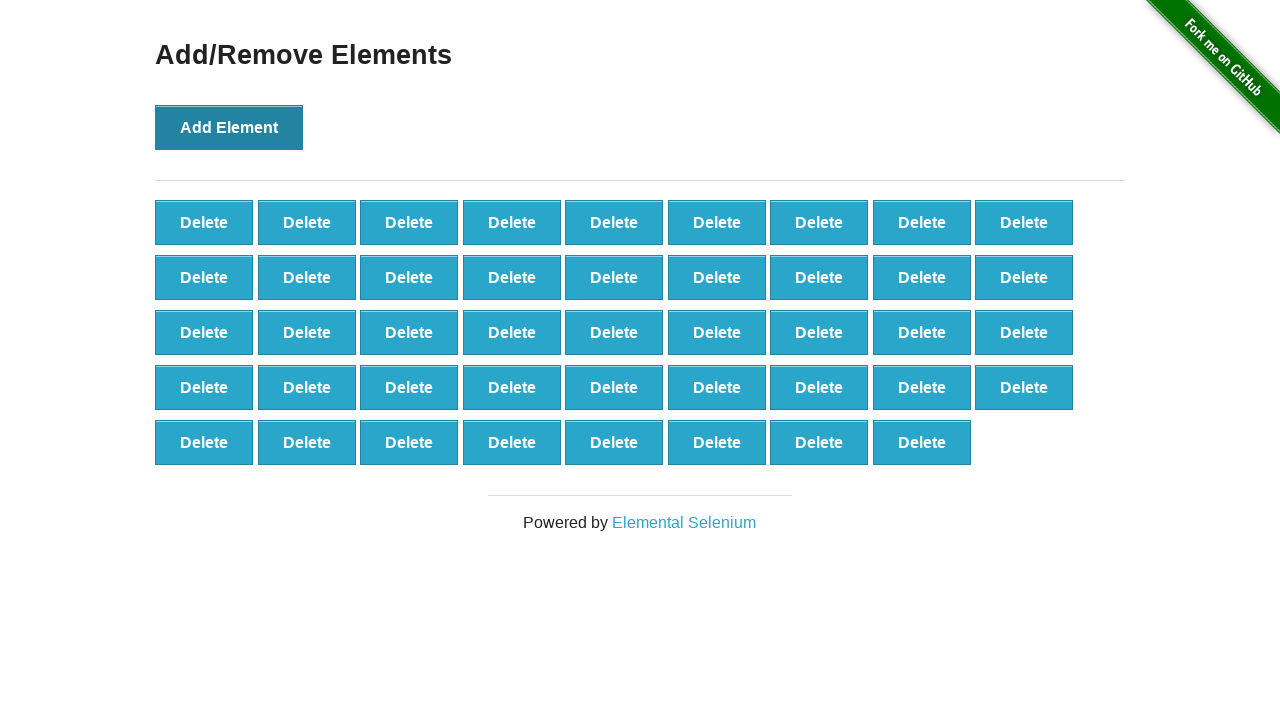

Clicked Add Element button (iteration 45/100) at (229, 127) on button[onclick='addElement()']
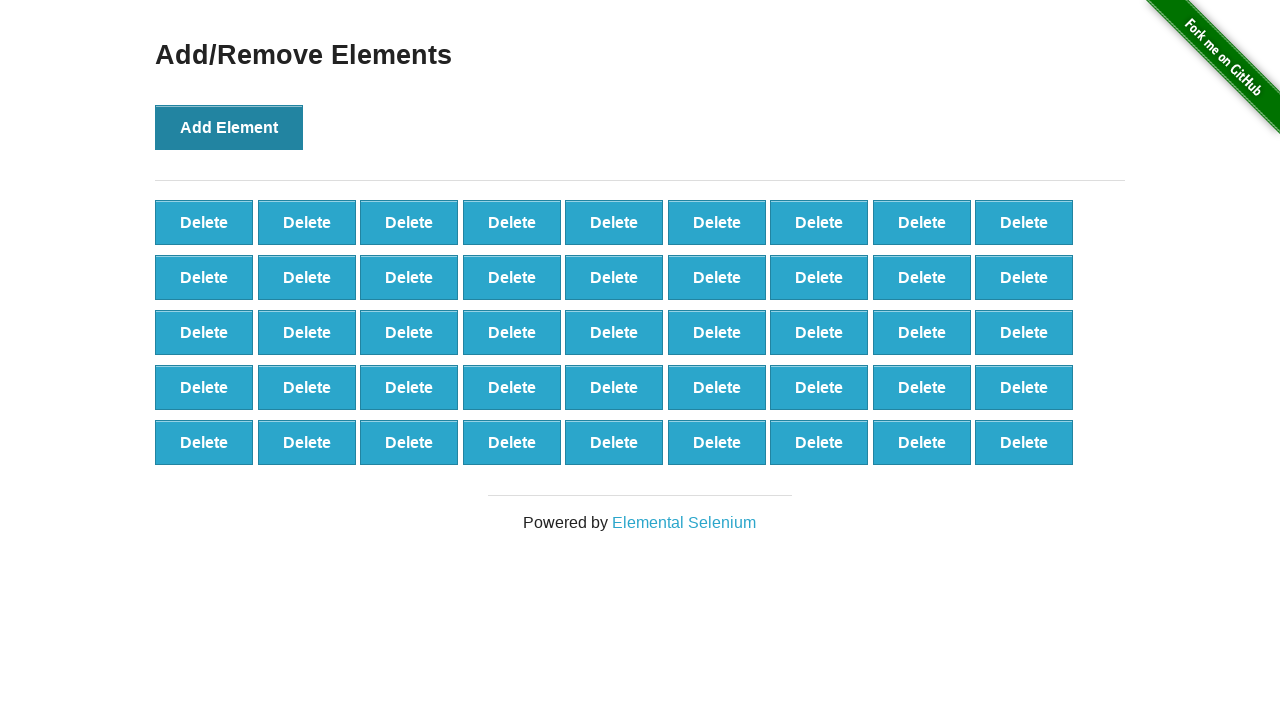

Clicked Add Element button (iteration 46/100) at (229, 127) on button[onclick='addElement()']
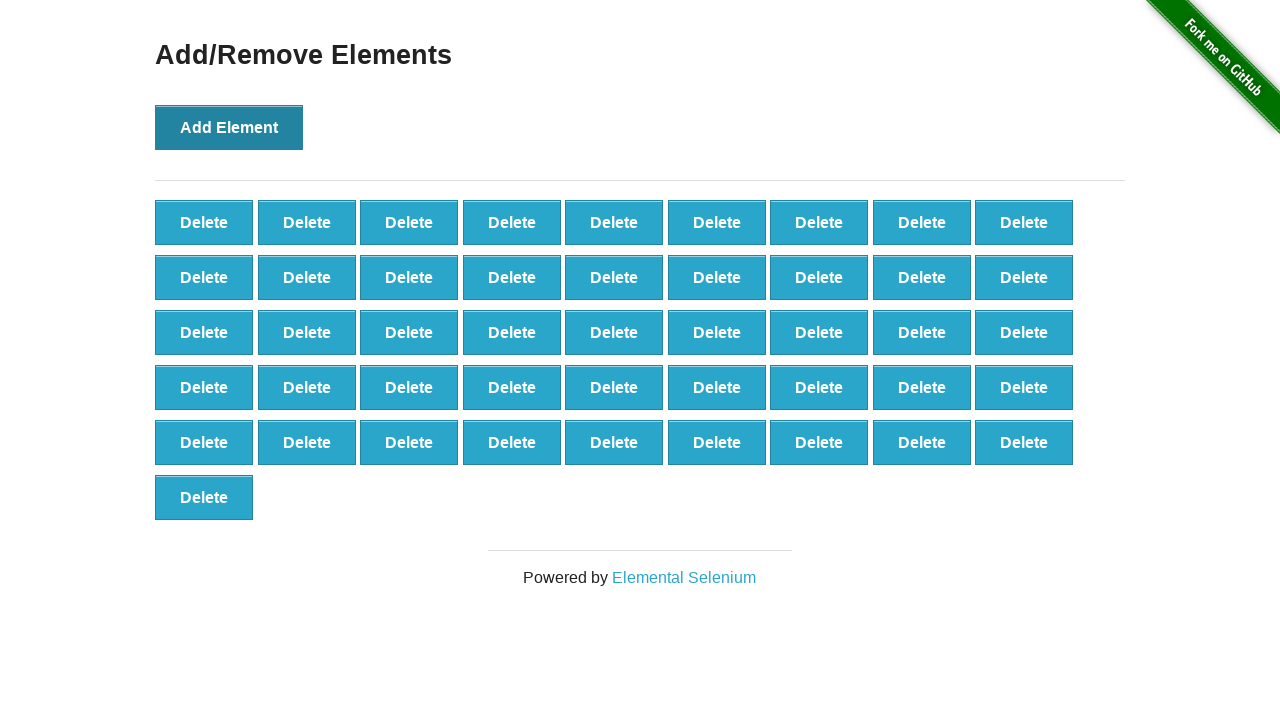

Clicked Add Element button (iteration 47/100) at (229, 127) on button[onclick='addElement()']
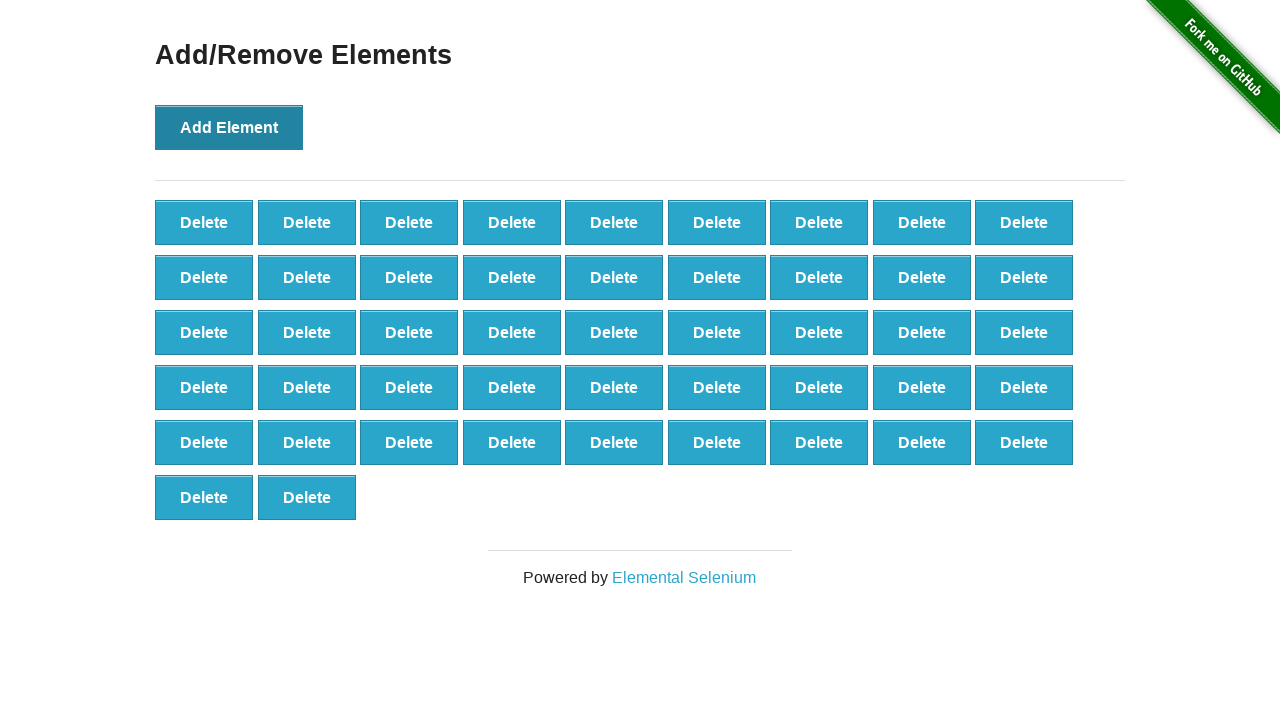

Clicked Add Element button (iteration 48/100) at (229, 127) on button[onclick='addElement()']
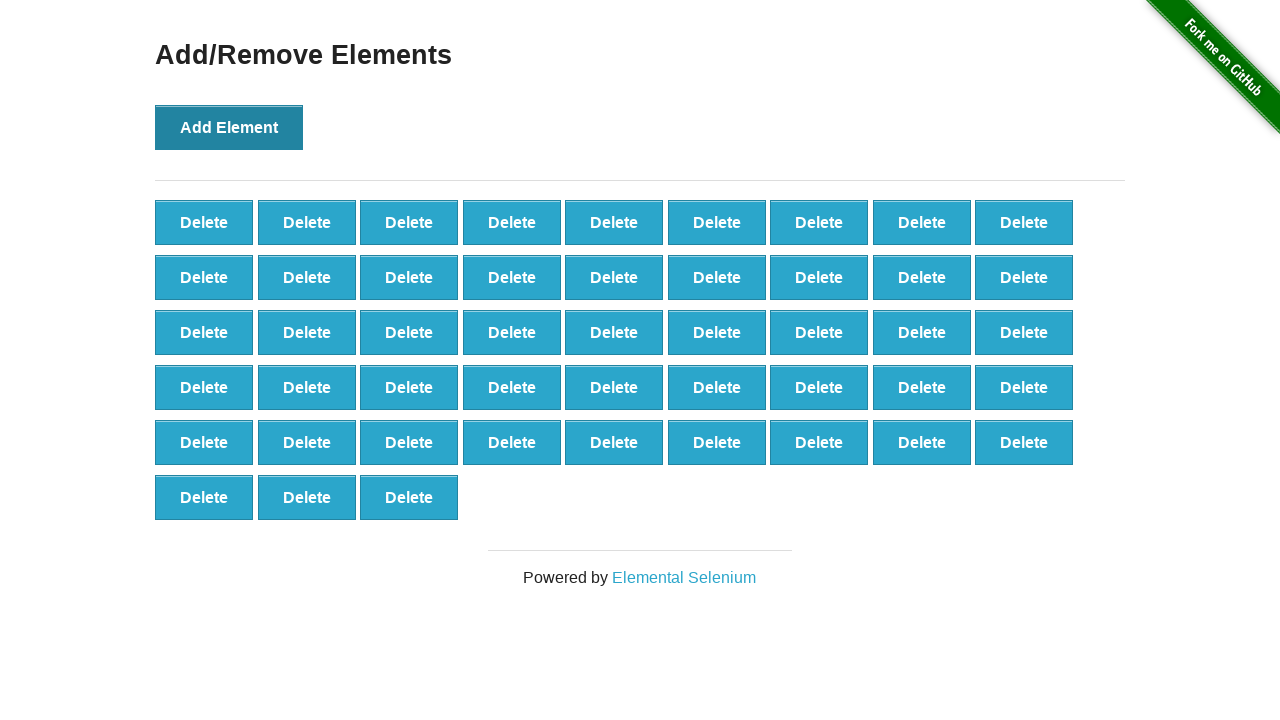

Clicked Add Element button (iteration 49/100) at (229, 127) on button[onclick='addElement()']
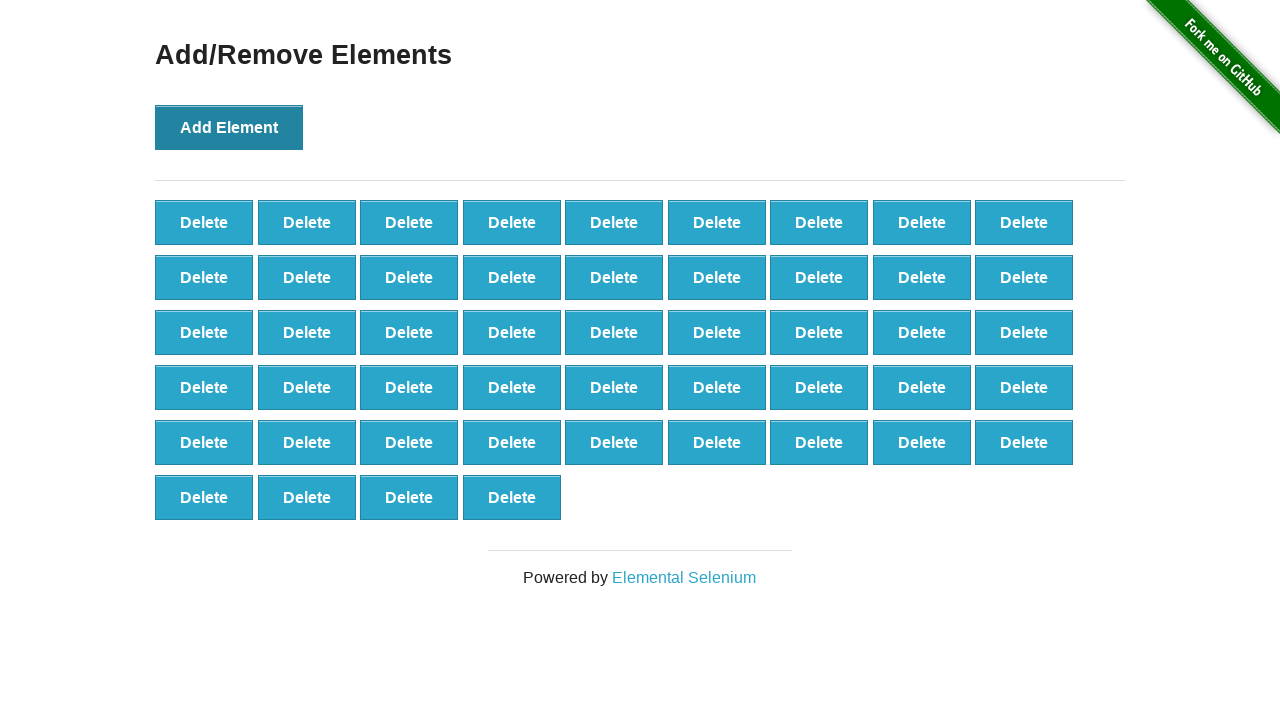

Clicked Add Element button (iteration 50/100) at (229, 127) on button[onclick='addElement()']
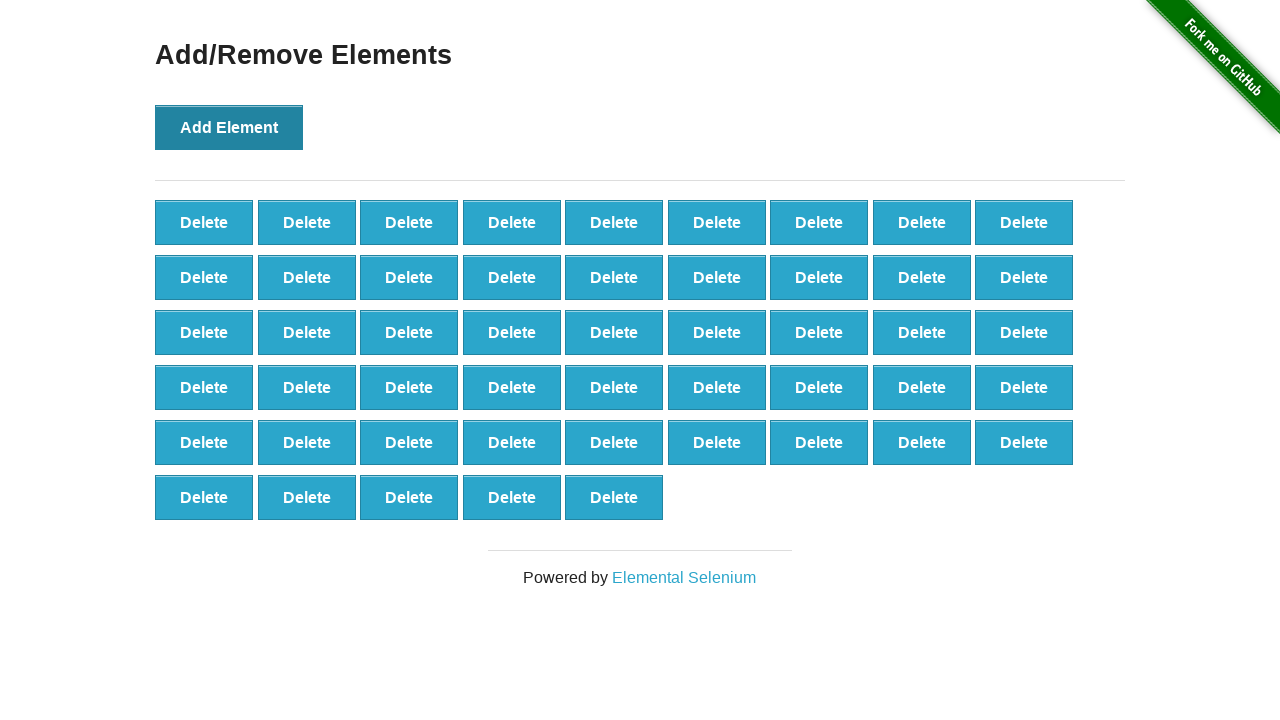

Clicked Add Element button (iteration 51/100) at (229, 127) on button[onclick='addElement()']
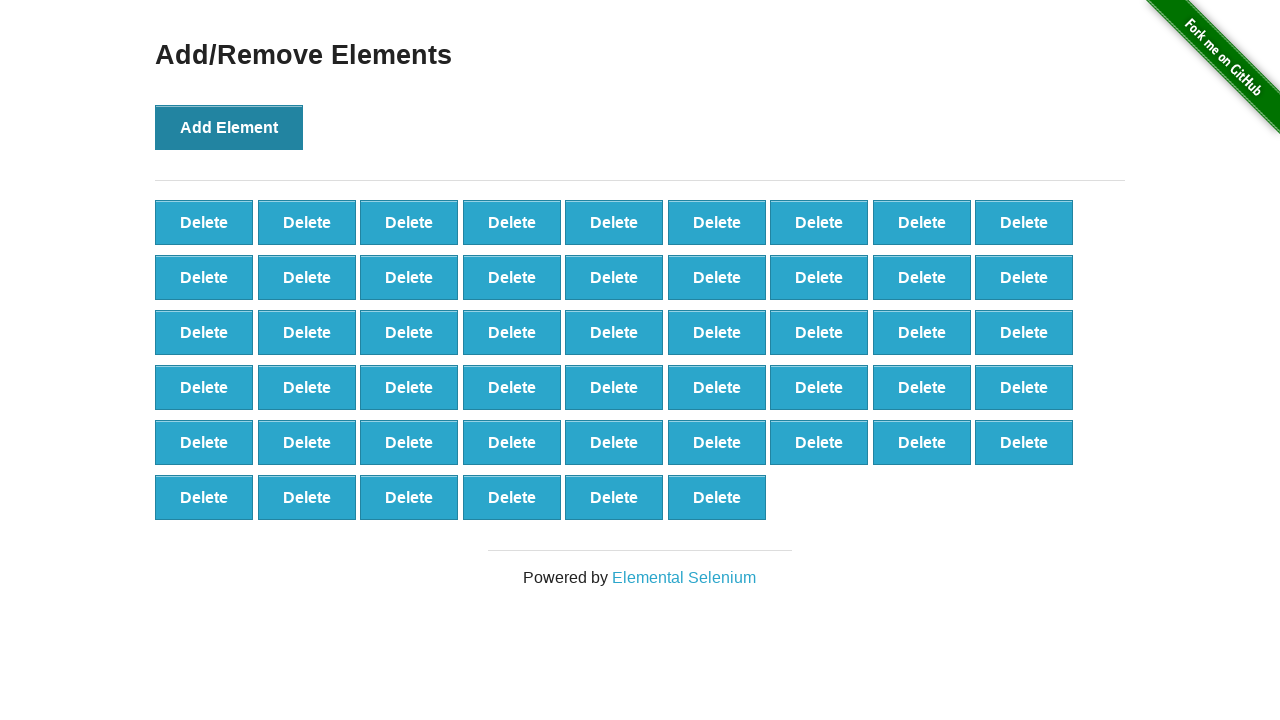

Clicked Add Element button (iteration 52/100) at (229, 127) on button[onclick='addElement()']
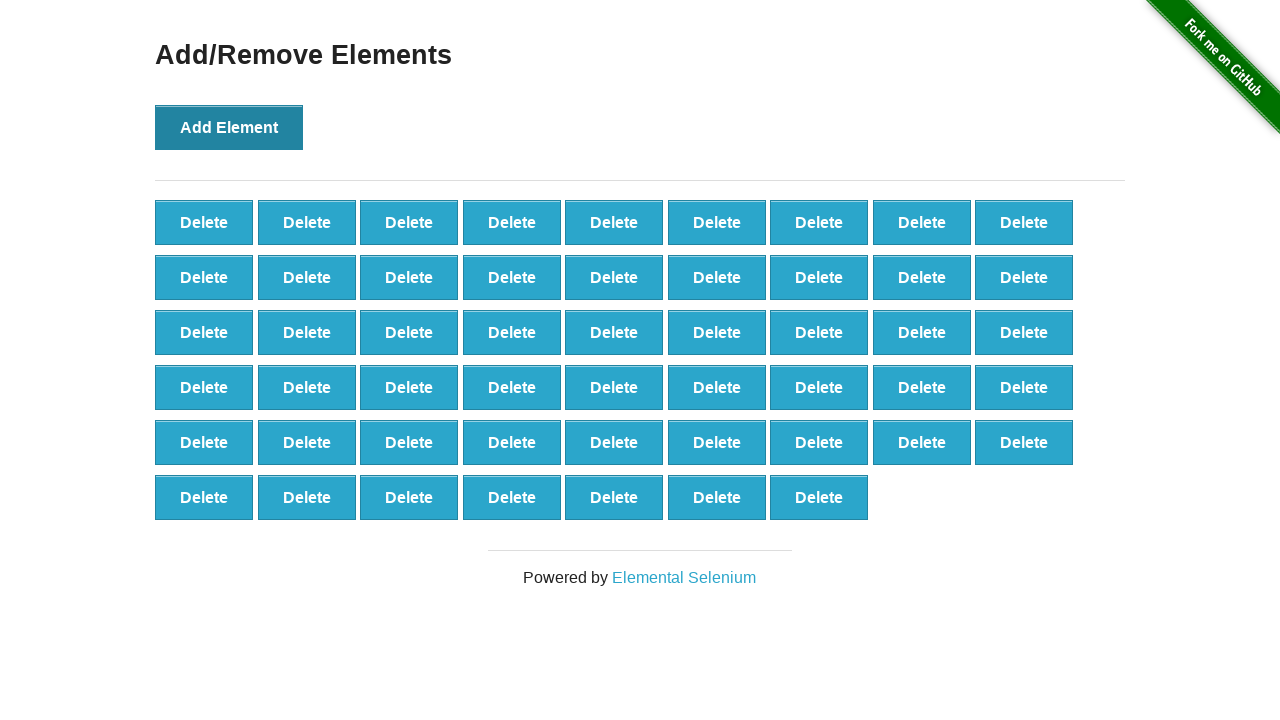

Clicked Add Element button (iteration 53/100) at (229, 127) on button[onclick='addElement()']
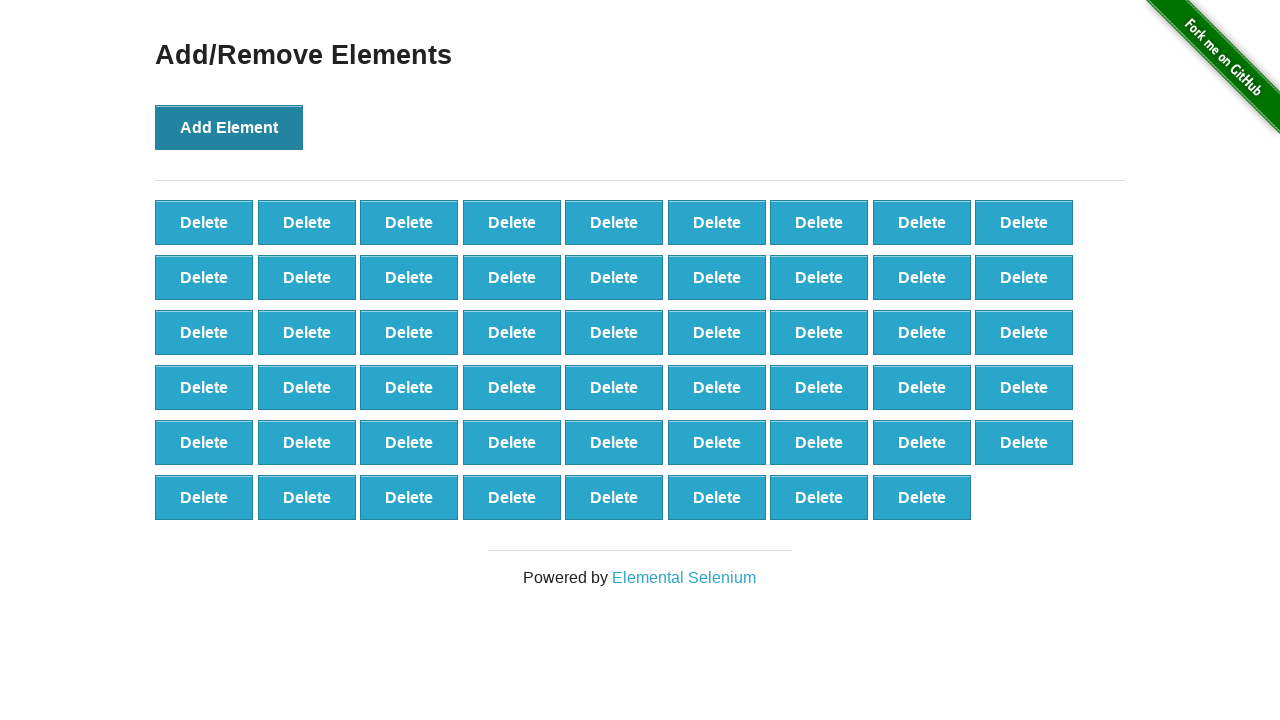

Clicked Add Element button (iteration 54/100) at (229, 127) on button[onclick='addElement()']
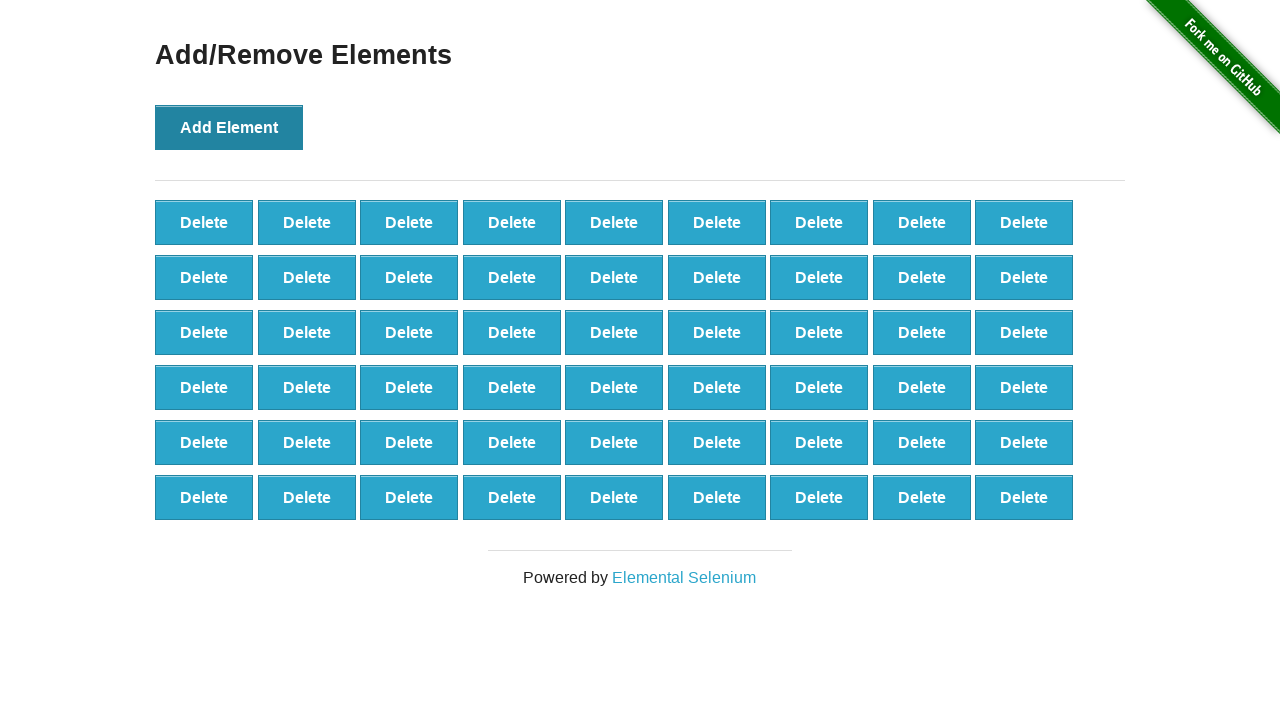

Clicked Add Element button (iteration 55/100) at (229, 127) on button[onclick='addElement()']
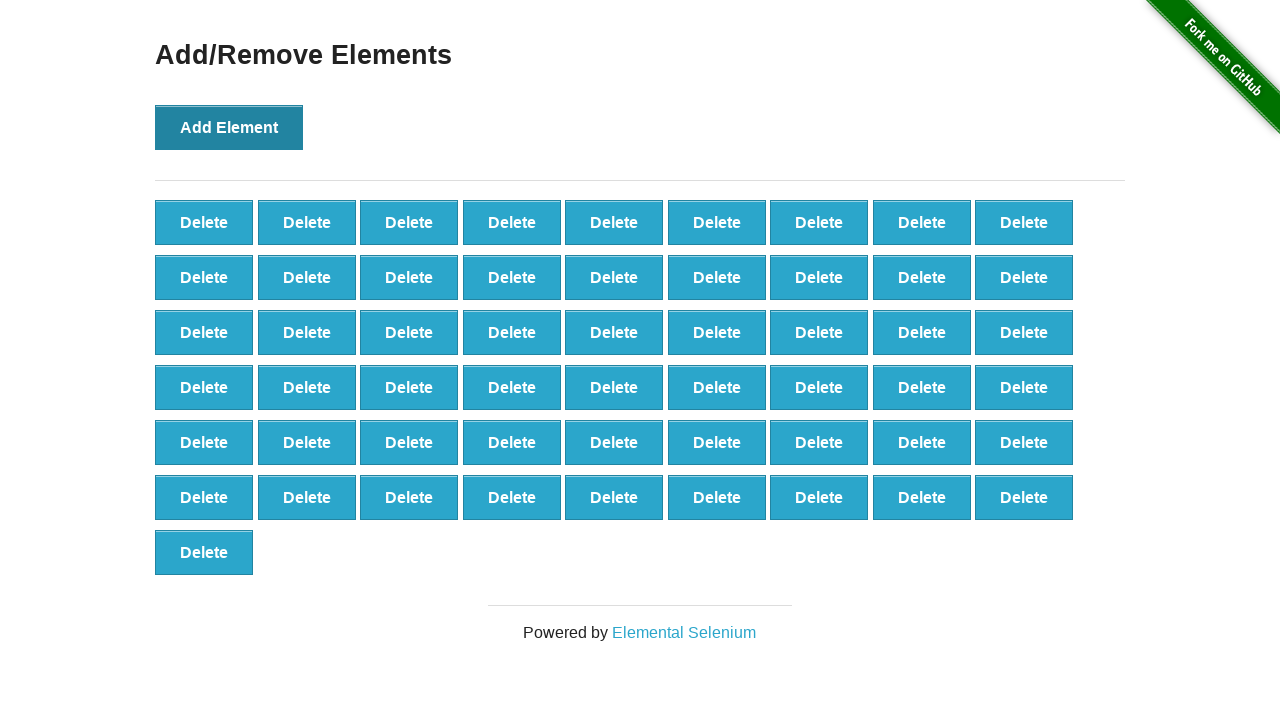

Clicked Add Element button (iteration 56/100) at (229, 127) on button[onclick='addElement()']
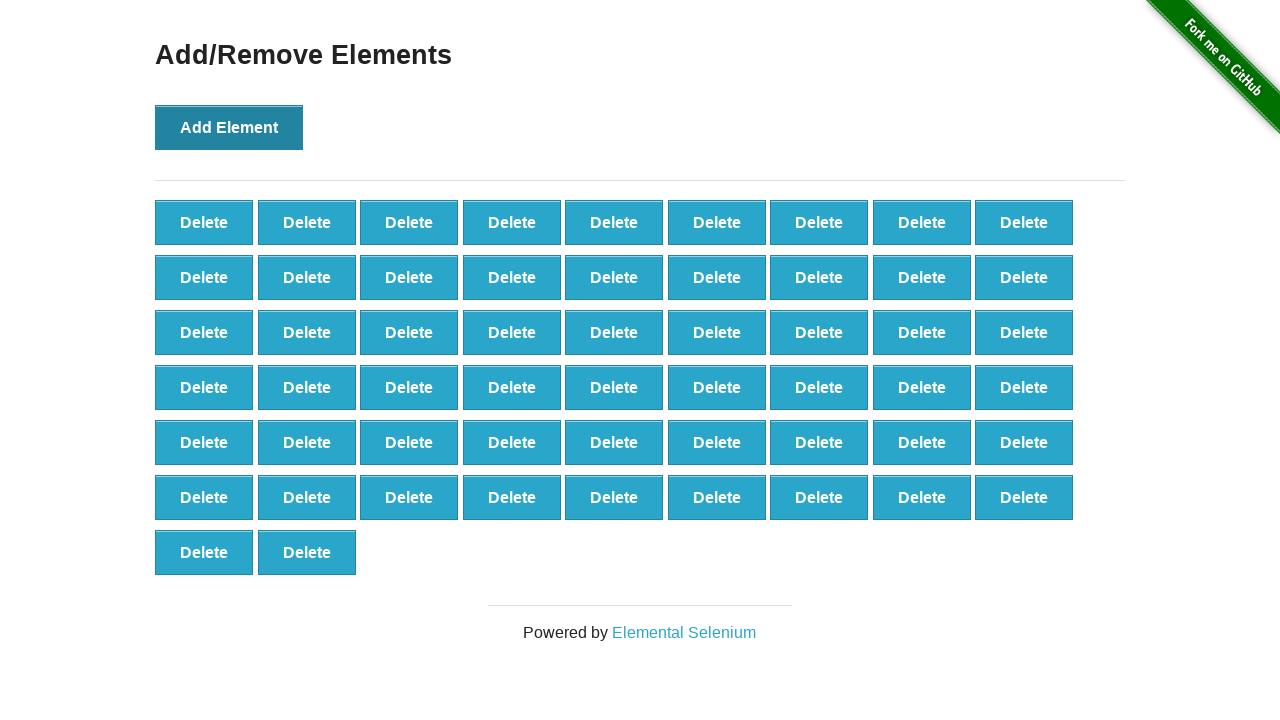

Clicked Add Element button (iteration 57/100) at (229, 127) on button[onclick='addElement()']
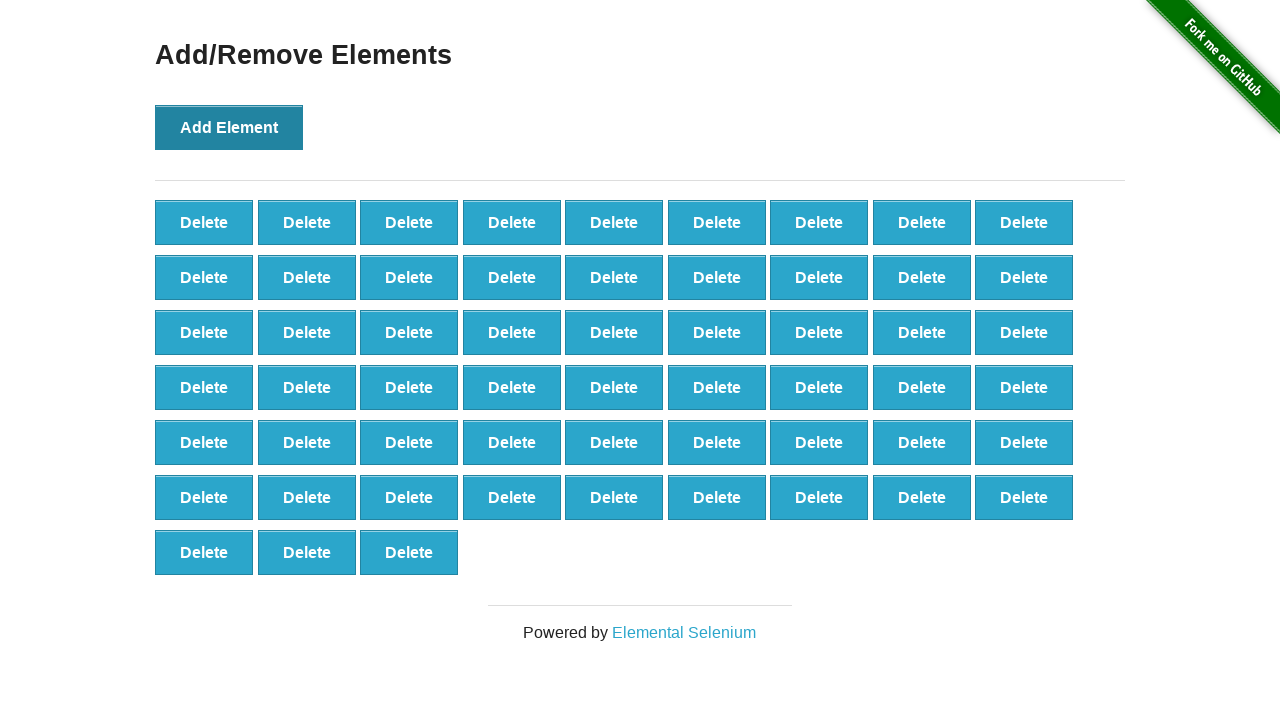

Clicked Add Element button (iteration 58/100) at (229, 127) on button[onclick='addElement()']
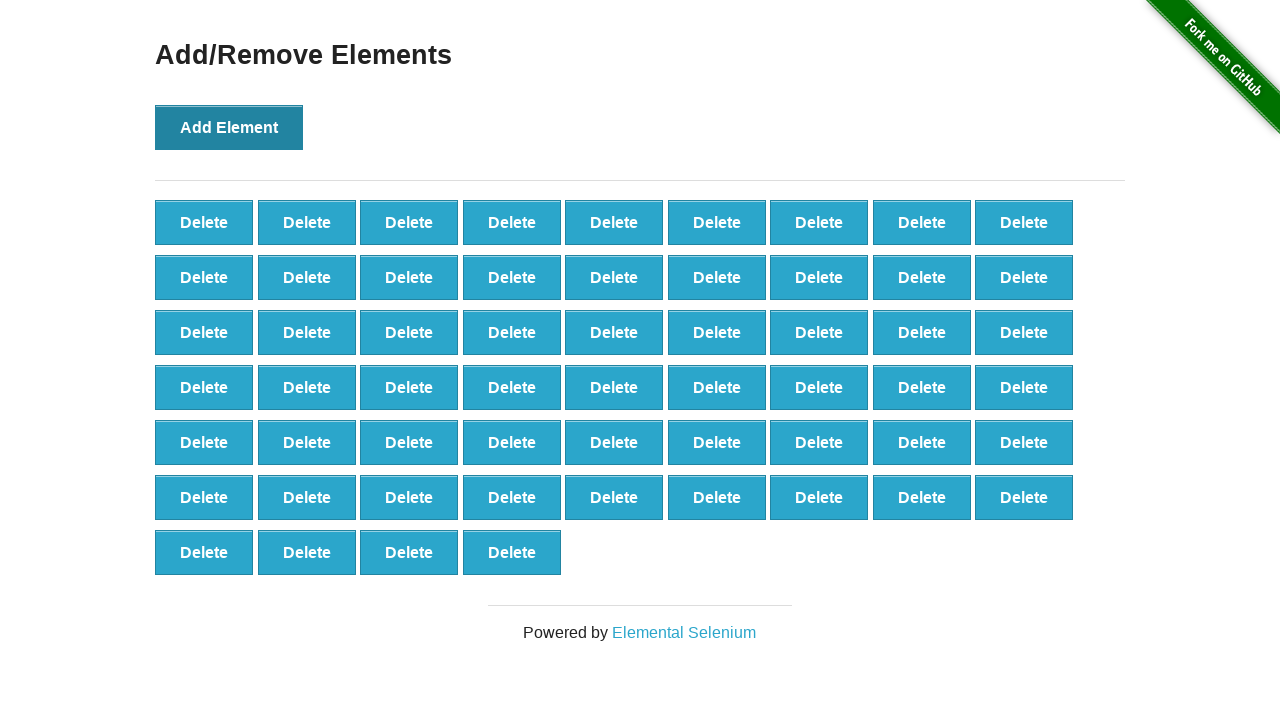

Clicked Add Element button (iteration 59/100) at (229, 127) on button[onclick='addElement()']
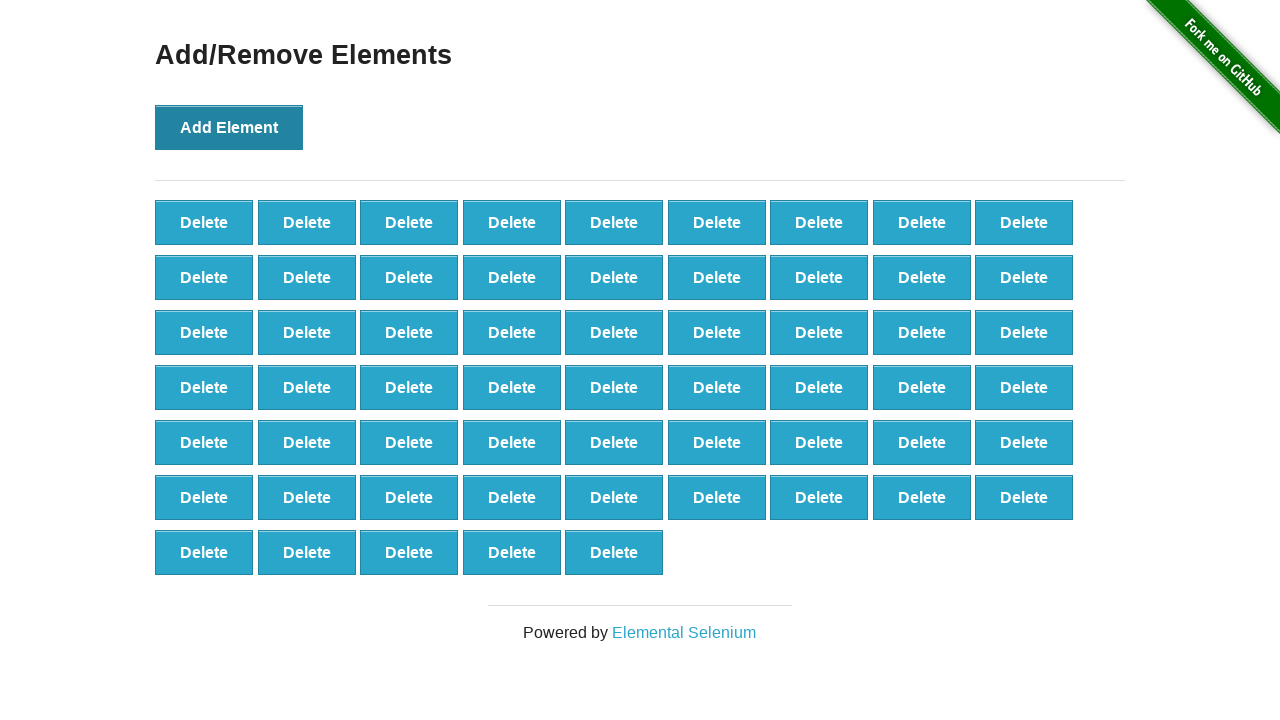

Clicked Add Element button (iteration 60/100) at (229, 127) on button[onclick='addElement()']
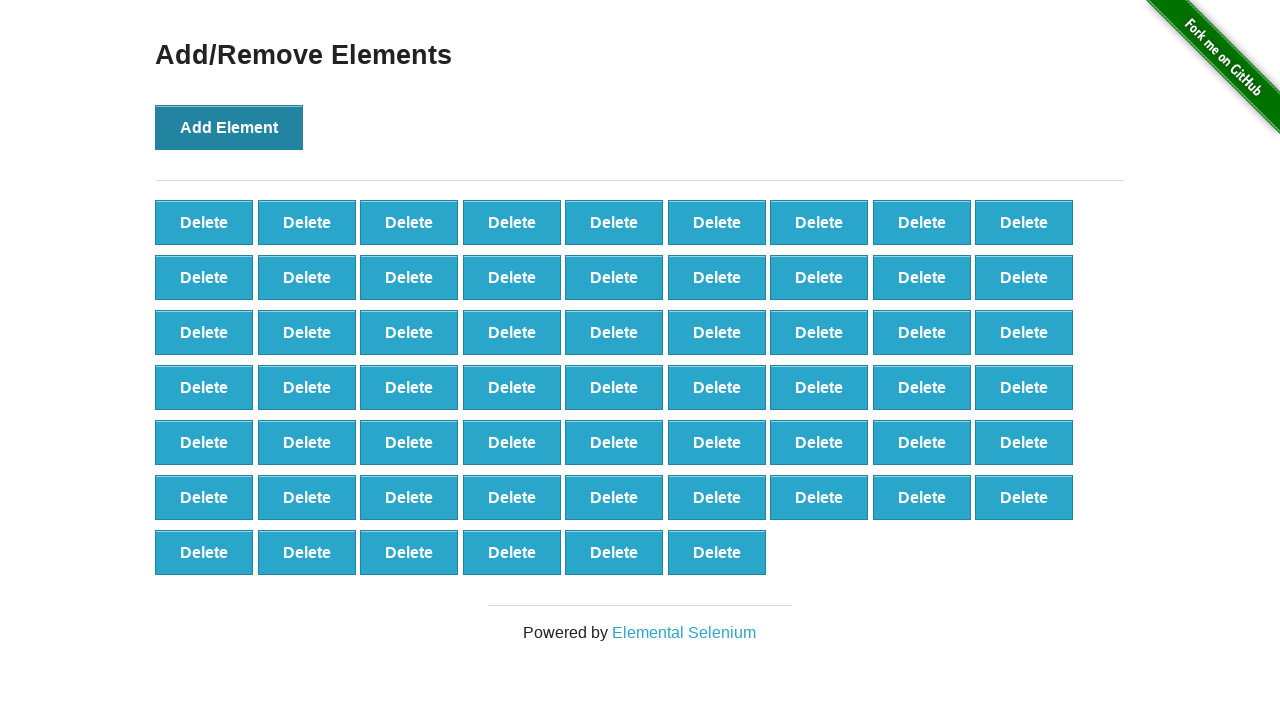

Clicked Add Element button (iteration 61/100) at (229, 127) on button[onclick='addElement()']
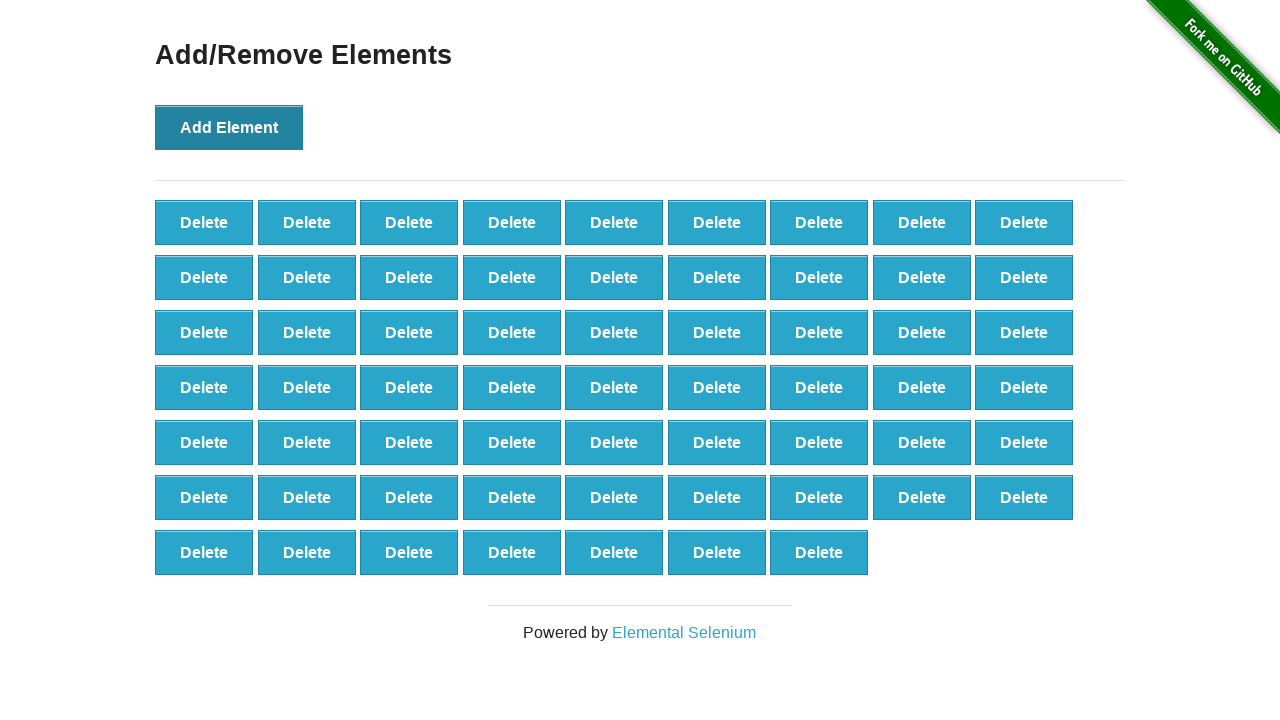

Clicked Add Element button (iteration 62/100) at (229, 127) on button[onclick='addElement()']
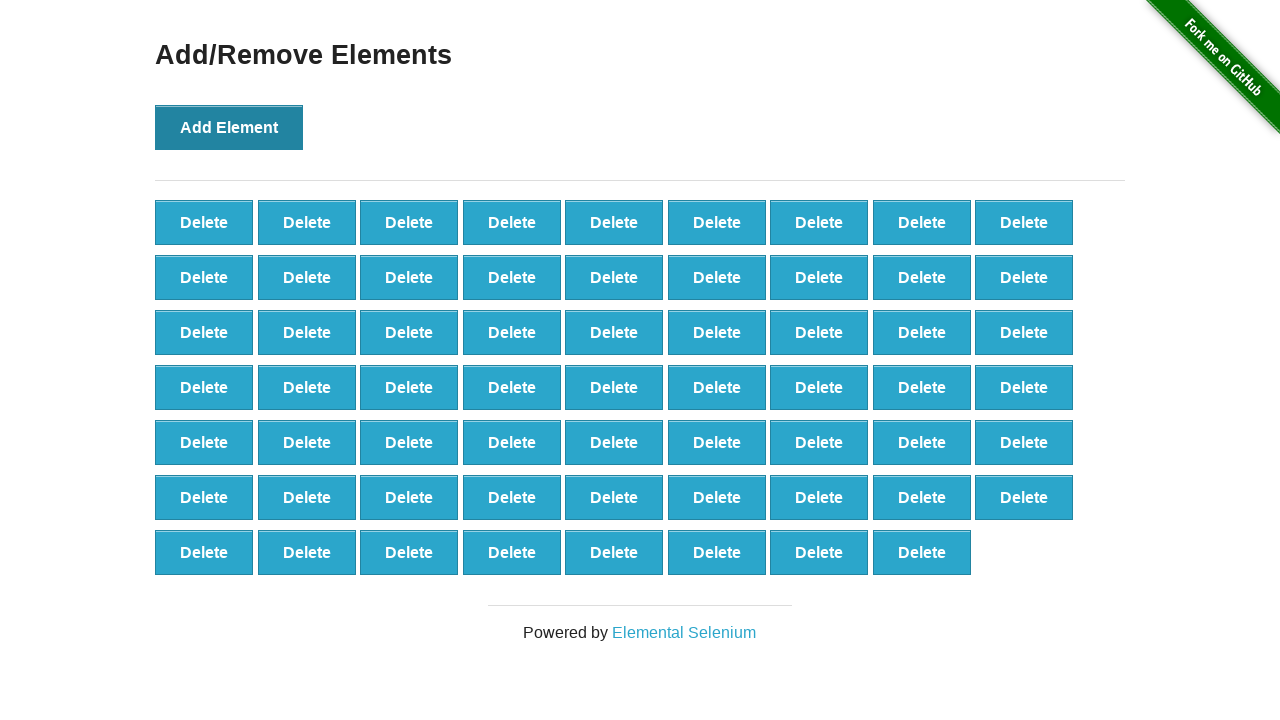

Clicked Add Element button (iteration 63/100) at (229, 127) on button[onclick='addElement()']
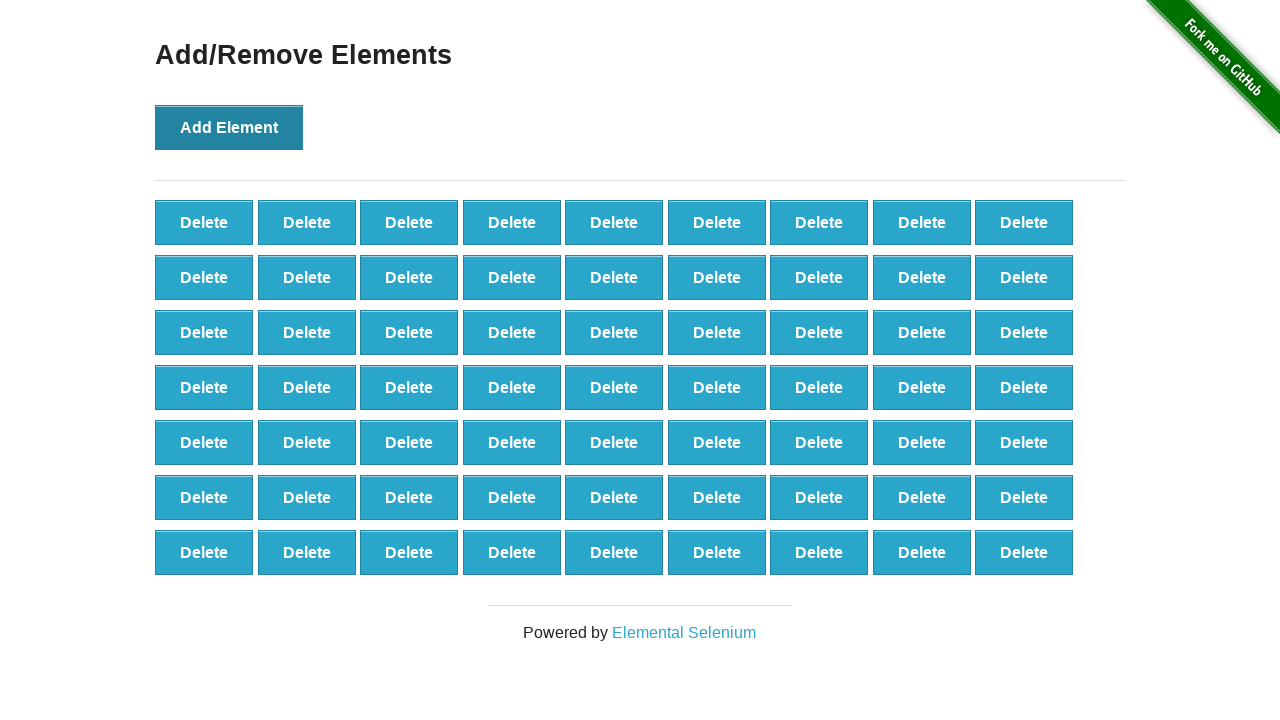

Clicked Add Element button (iteration 64/100) at (229, 127) on button[onclick='addElement()']
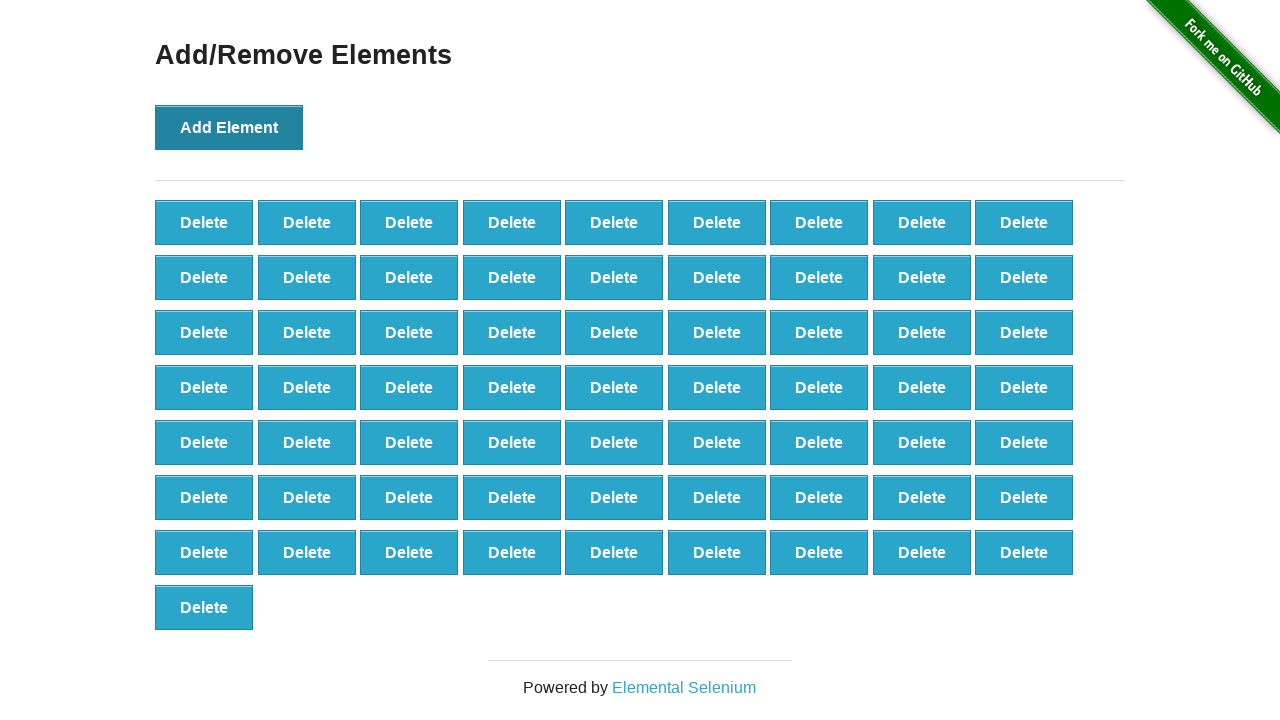

Clicked Add Element button (iteration 65/100) at (229, 127) on button[onclick='addElement()']
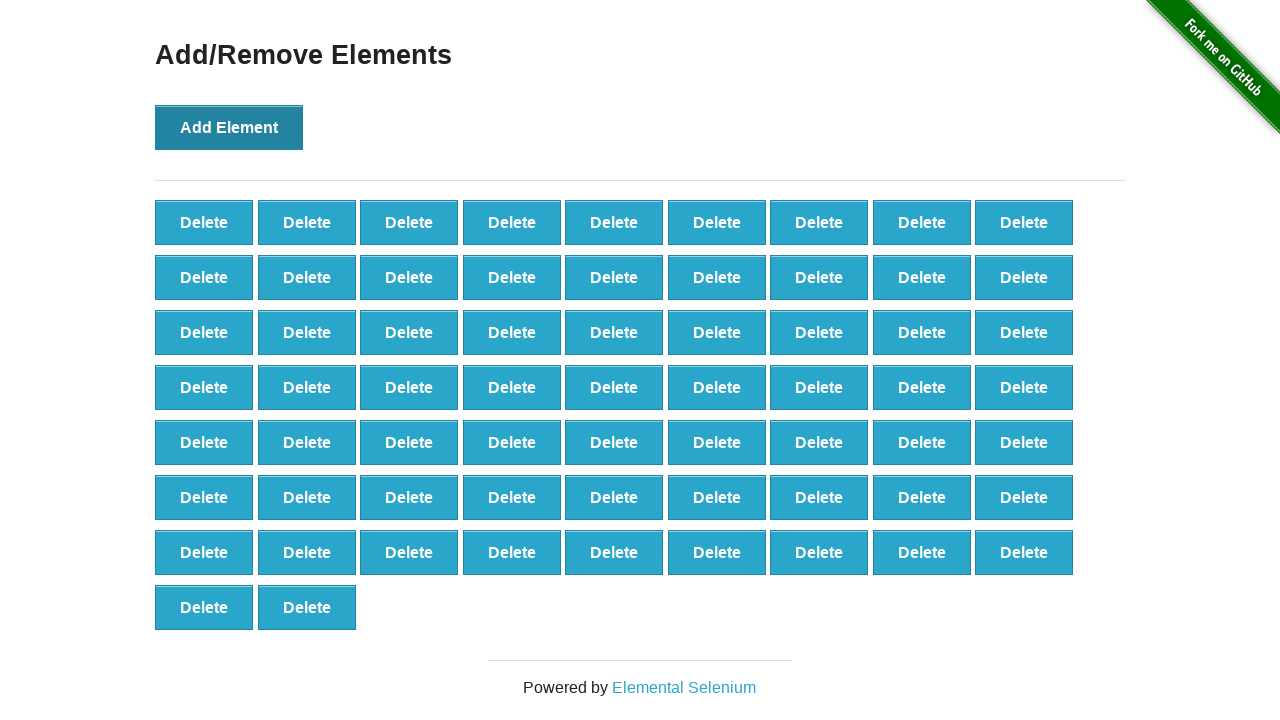

Clicked Add Element button (iteration 66/100) at (229, 127) on button[onclick='addElement()']
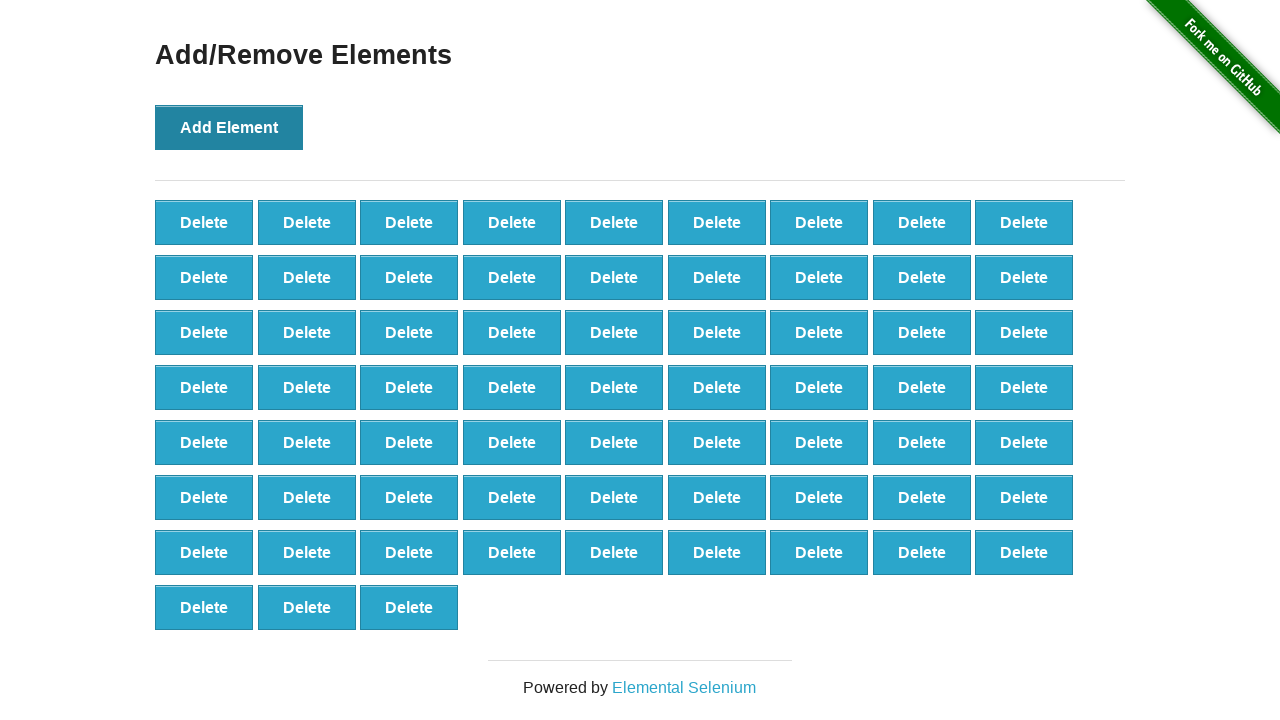

Clicked Add Element button (iteration 67/100) at (229, 127) on button[onclick='addElement()']
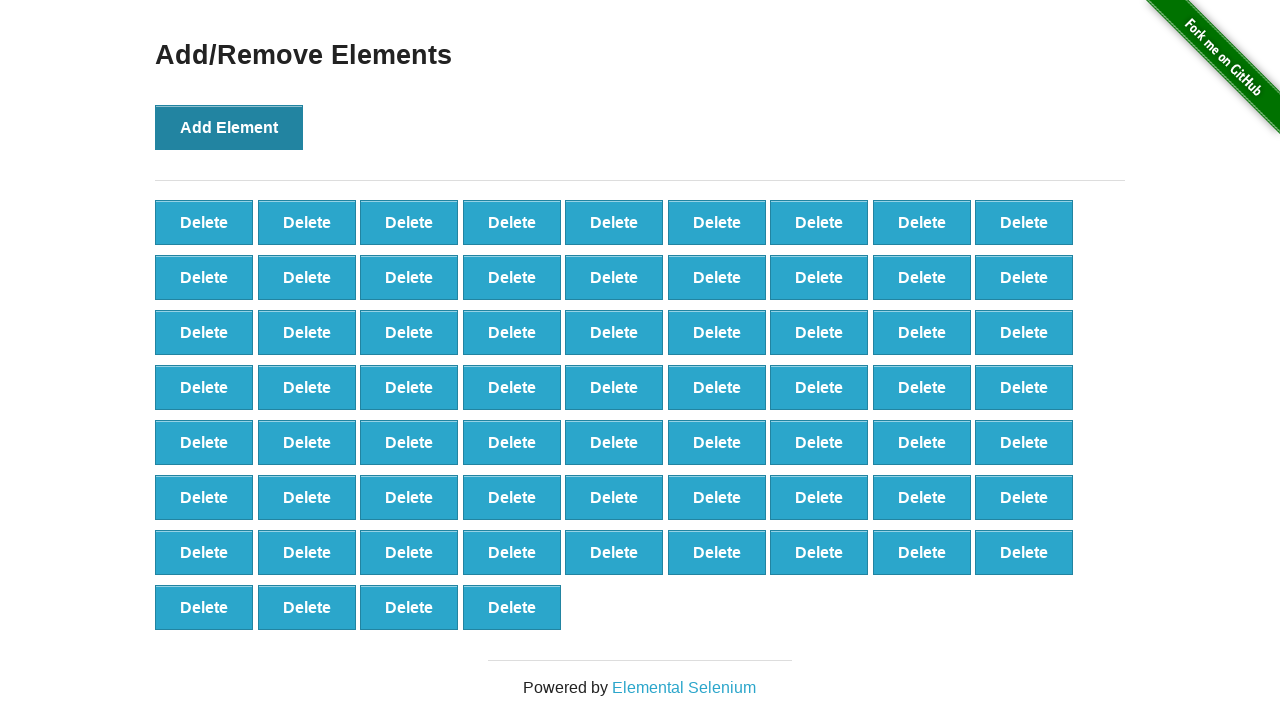

Clicked Add Element button (iteration 68/100) at (229, 127) on button[onclick='addElement()']
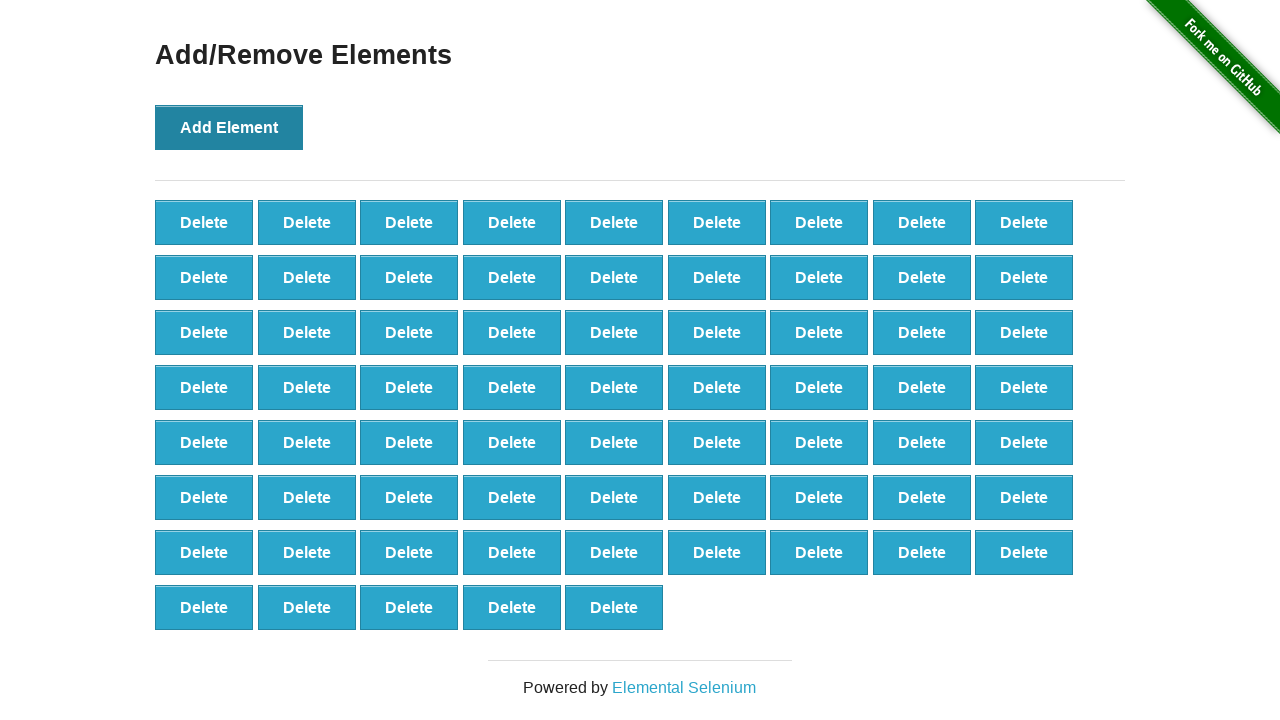

Clicked Add Element button (iteration 69/100) at (229, 127) on button[onclick='addElement()']
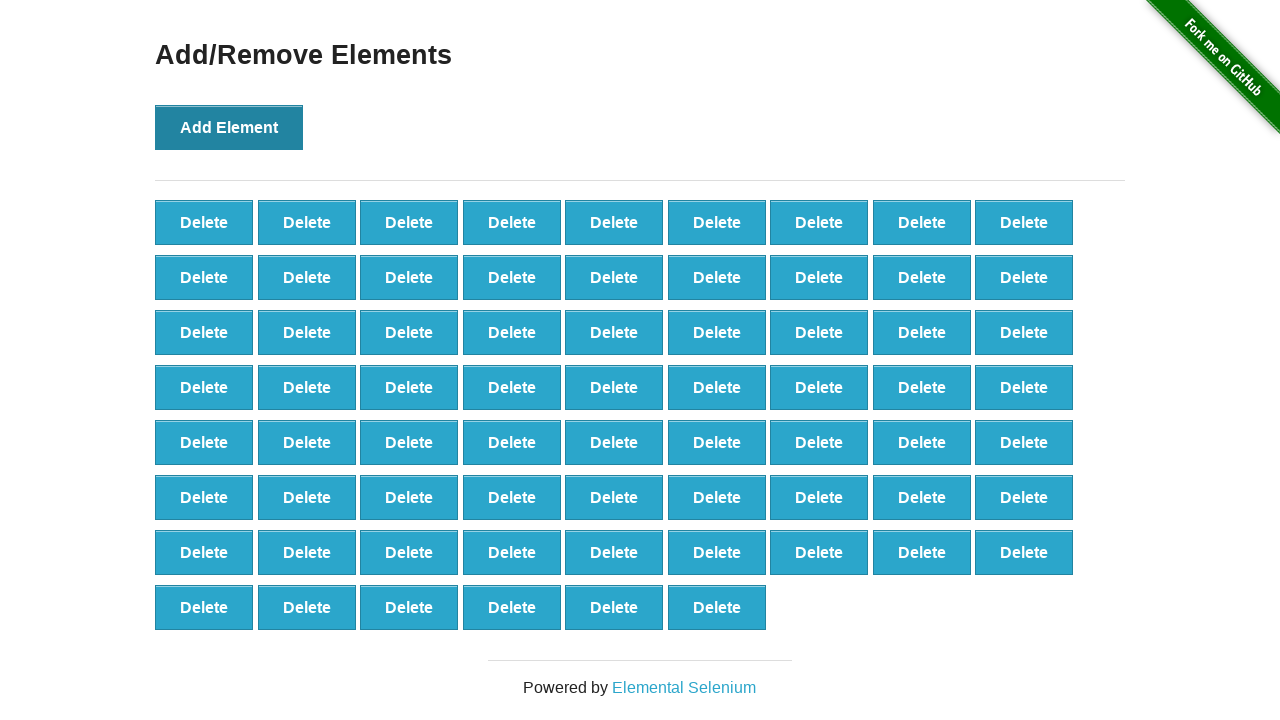

Clicked Add Element button (iteration 70/100) at (229, 127) on button[onclick='addElement()']
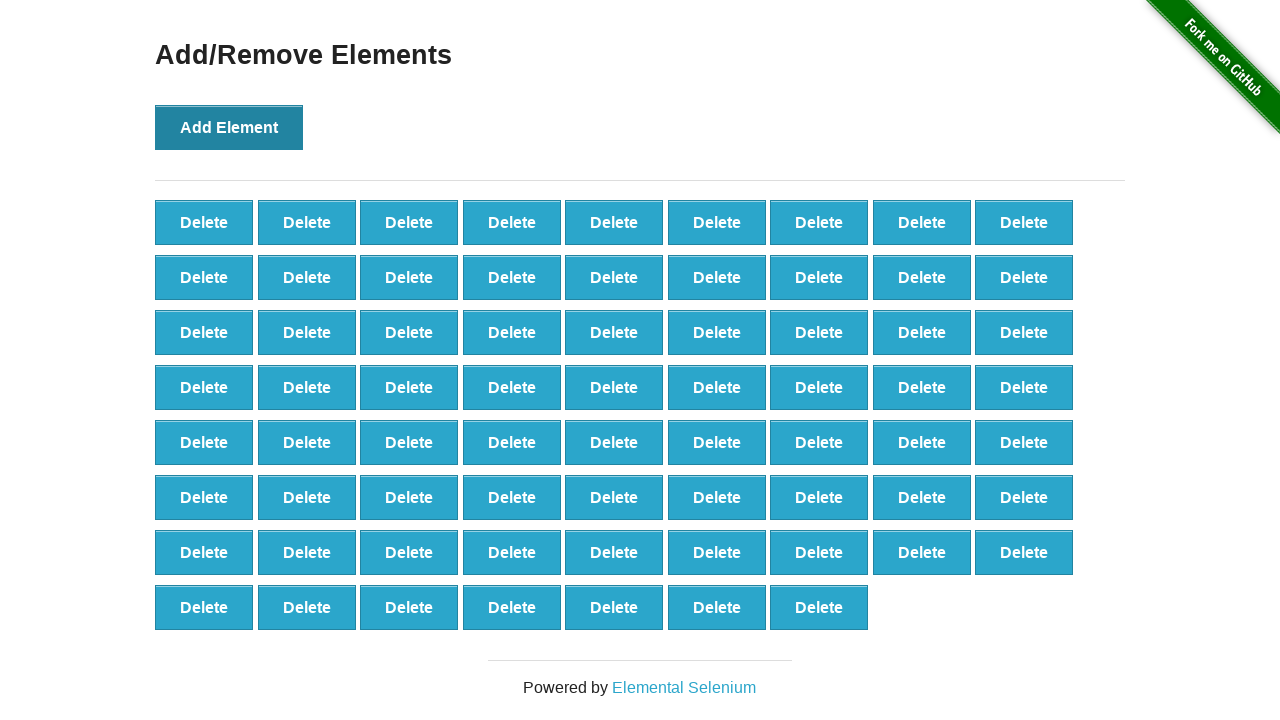

Clicked Add Element button (iteration 71/100) at (229, 127) on button[onclick='addElement()']
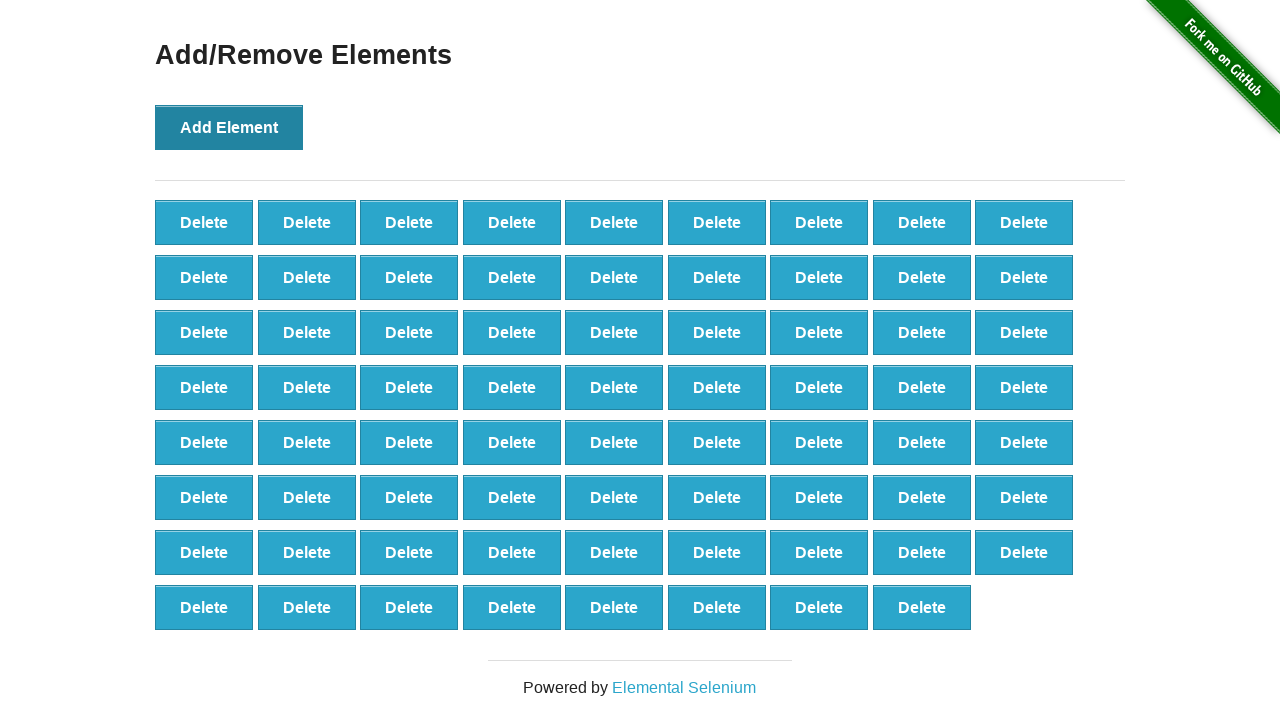

Clicked Add Element button (iteration 72/100) at (229, 127) on button[onclick='addElement()']
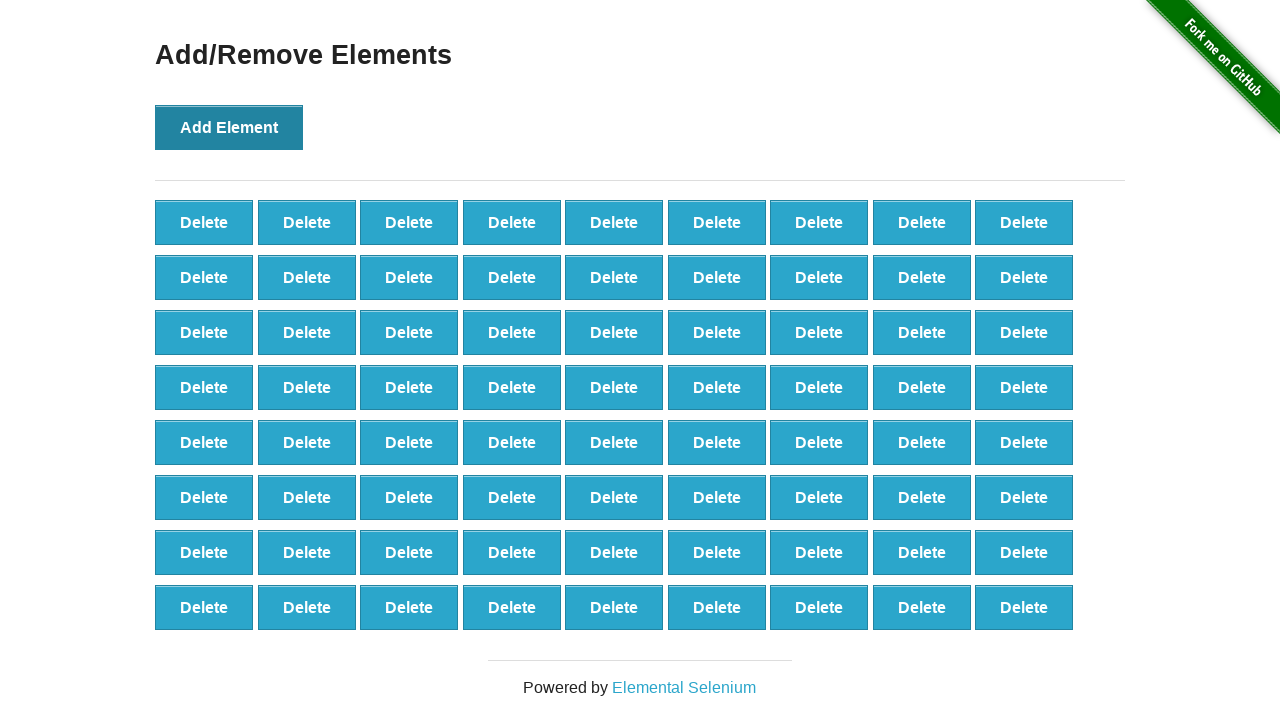

Clicked Add Element button (iteration 73/100) at (229, 127) on button[onclick='addElement()']
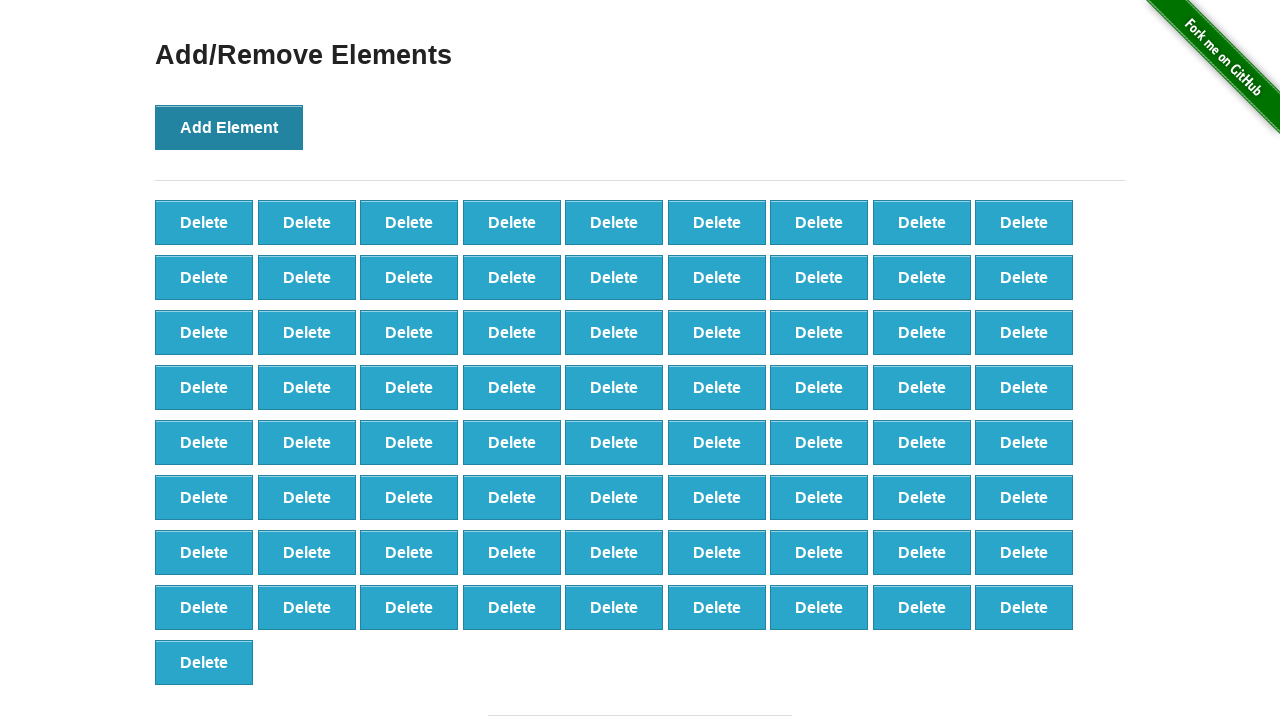

Clicked Add Element button (iteration 74/100) at (229, 127) on button[onclick='addElement()']
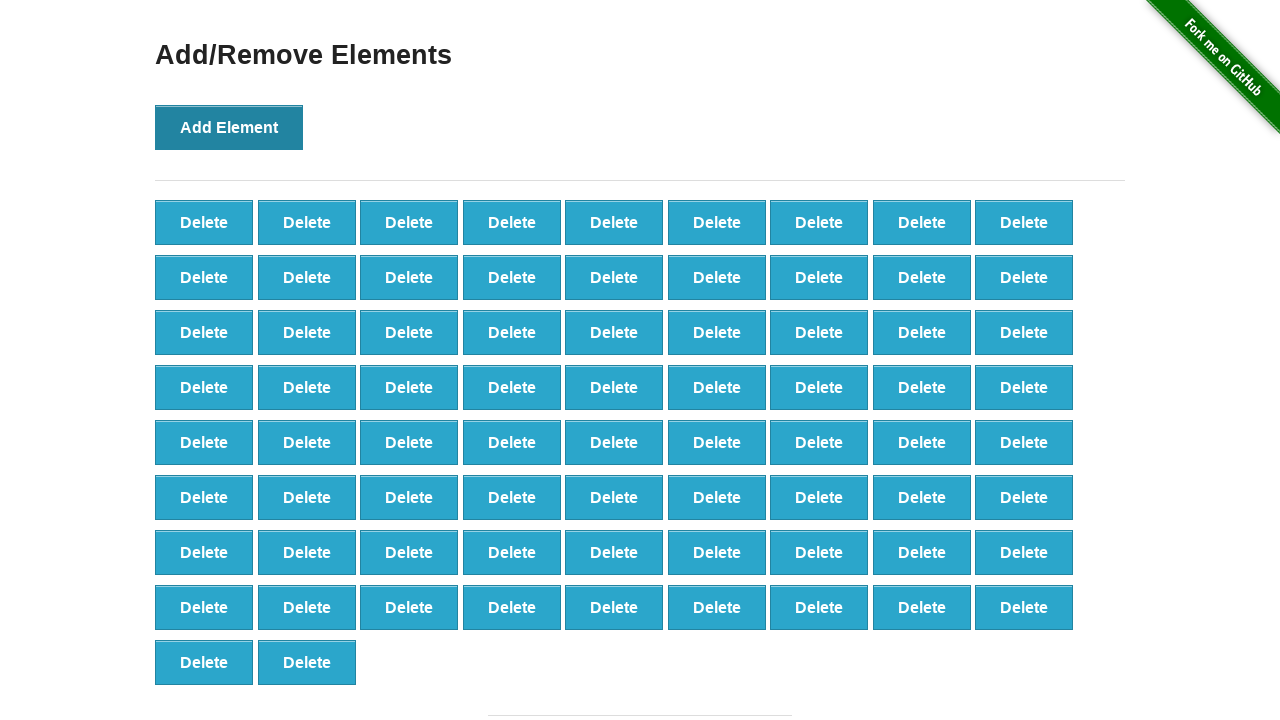

Clicked Add Element button (iteration 75/100) at (229, 127) on button[onclick='addElement()']
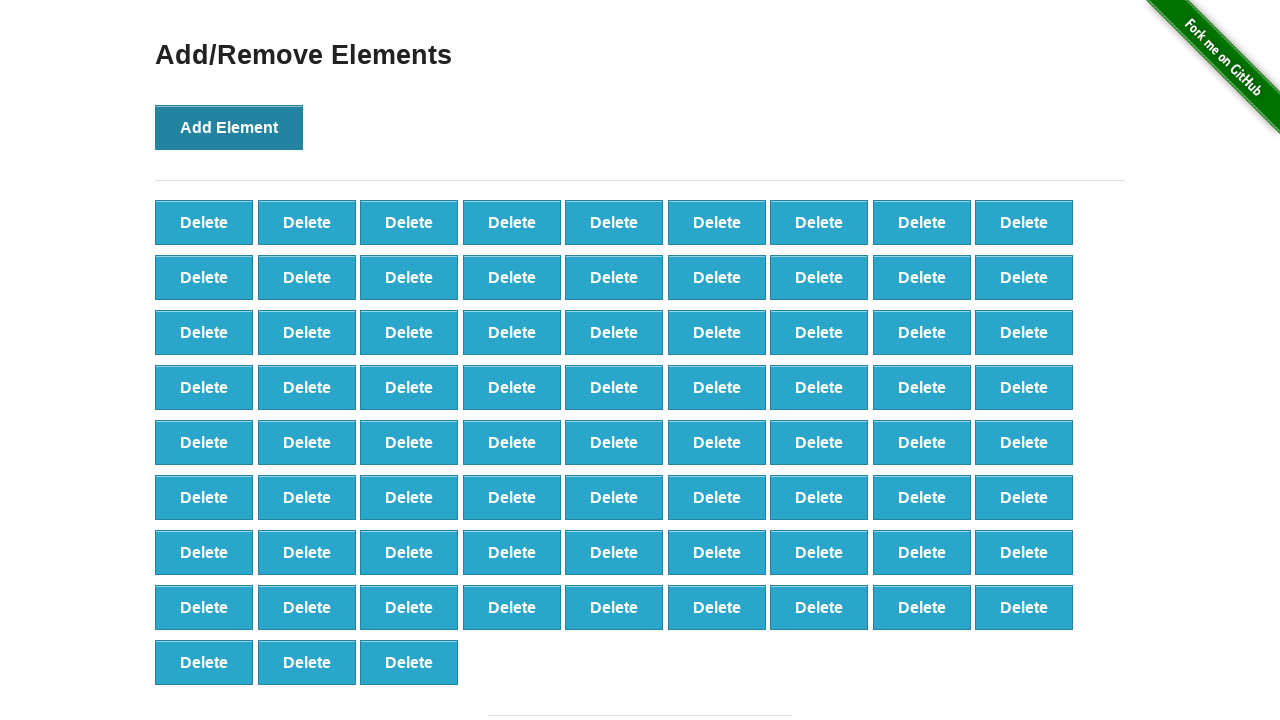

Clicked Add Element button (iteration 76/100) at (229, 127) on button[onclick='addElement()']
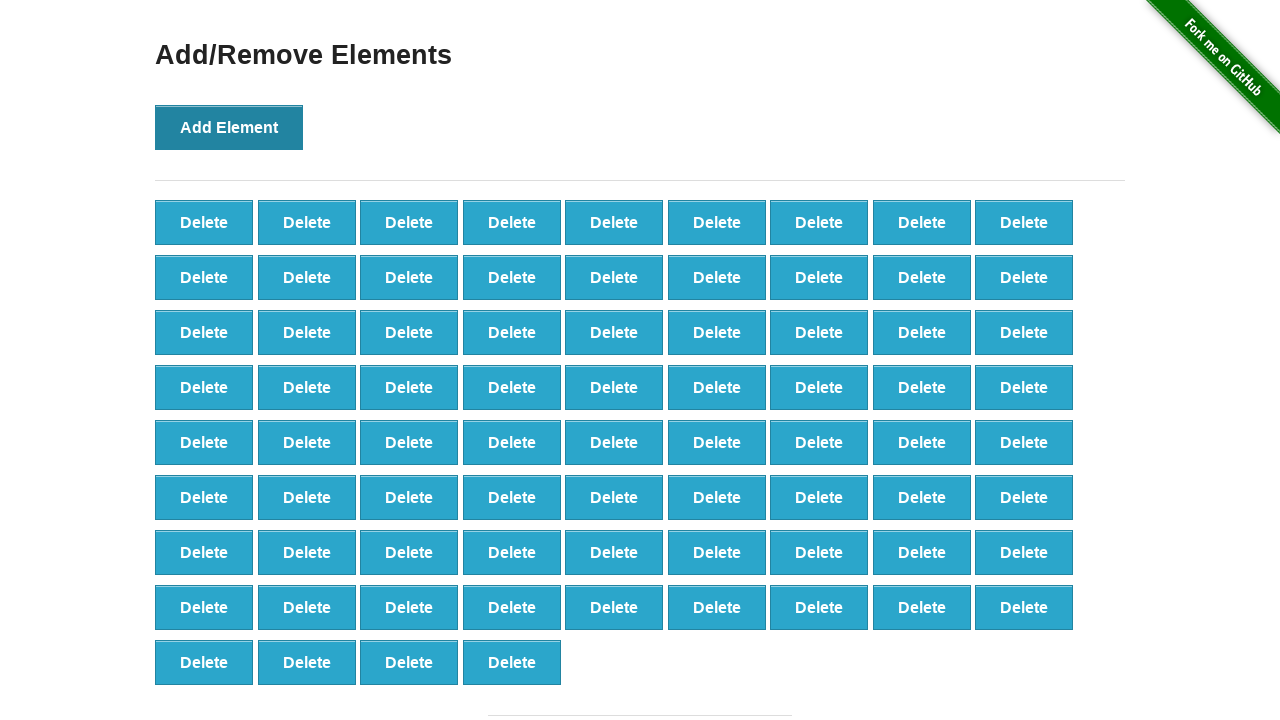

Clicked Add Element button (iteration 77/100) at (229, 127) on button[onclick='addElement()']
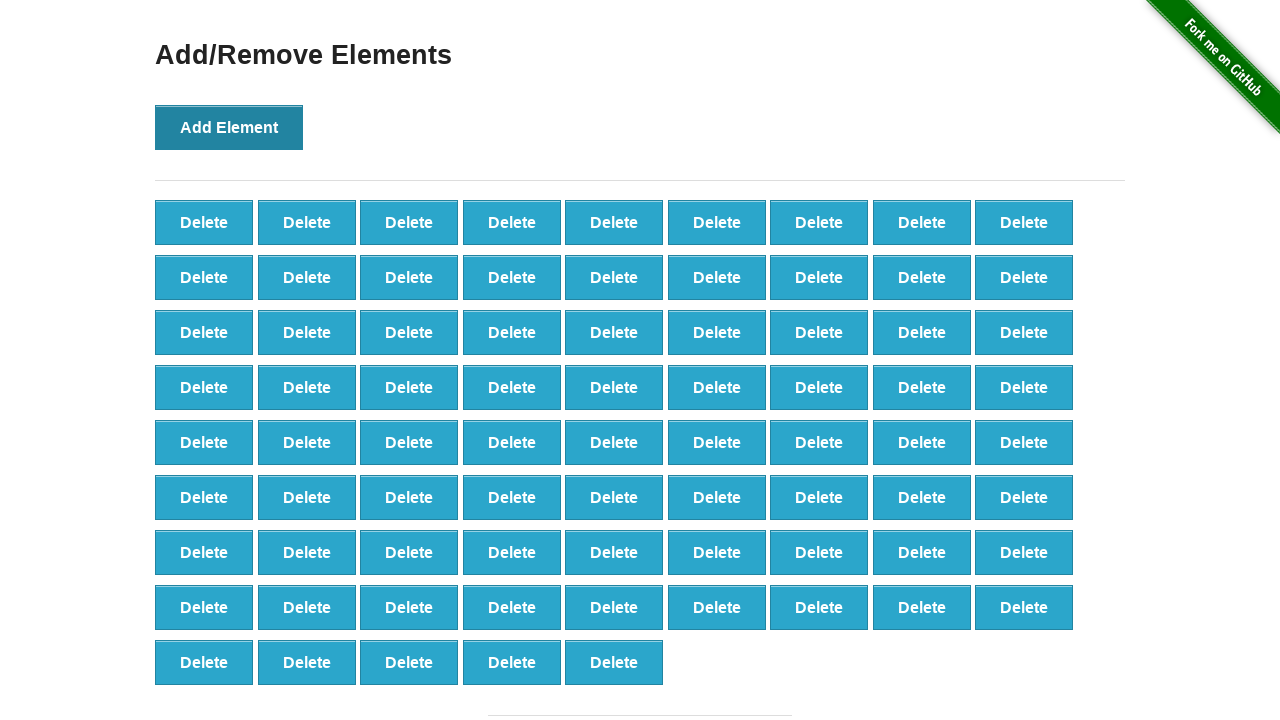

Clicked Add Element button (iteration 78/100) at (229, 127) on button[onclick='addElement()']
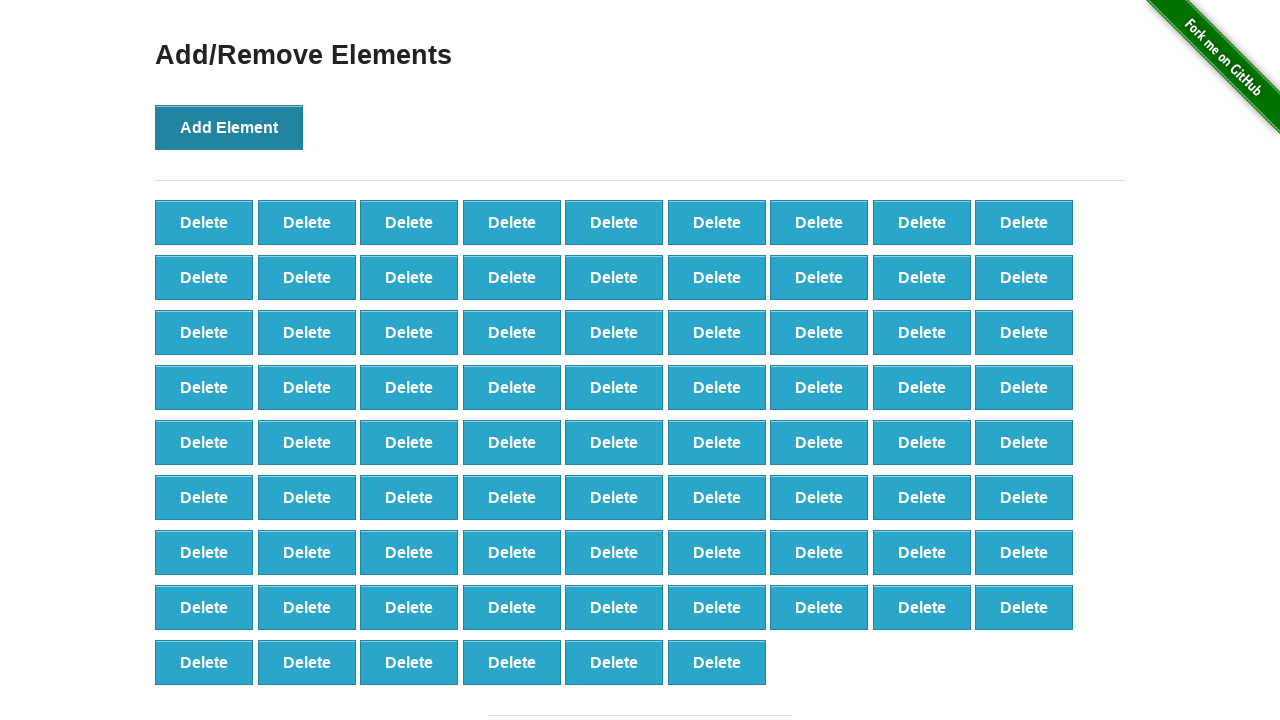

Clicked Add Element button (iteration 79/100) at (229, 127) on button[onclick='addElement()']
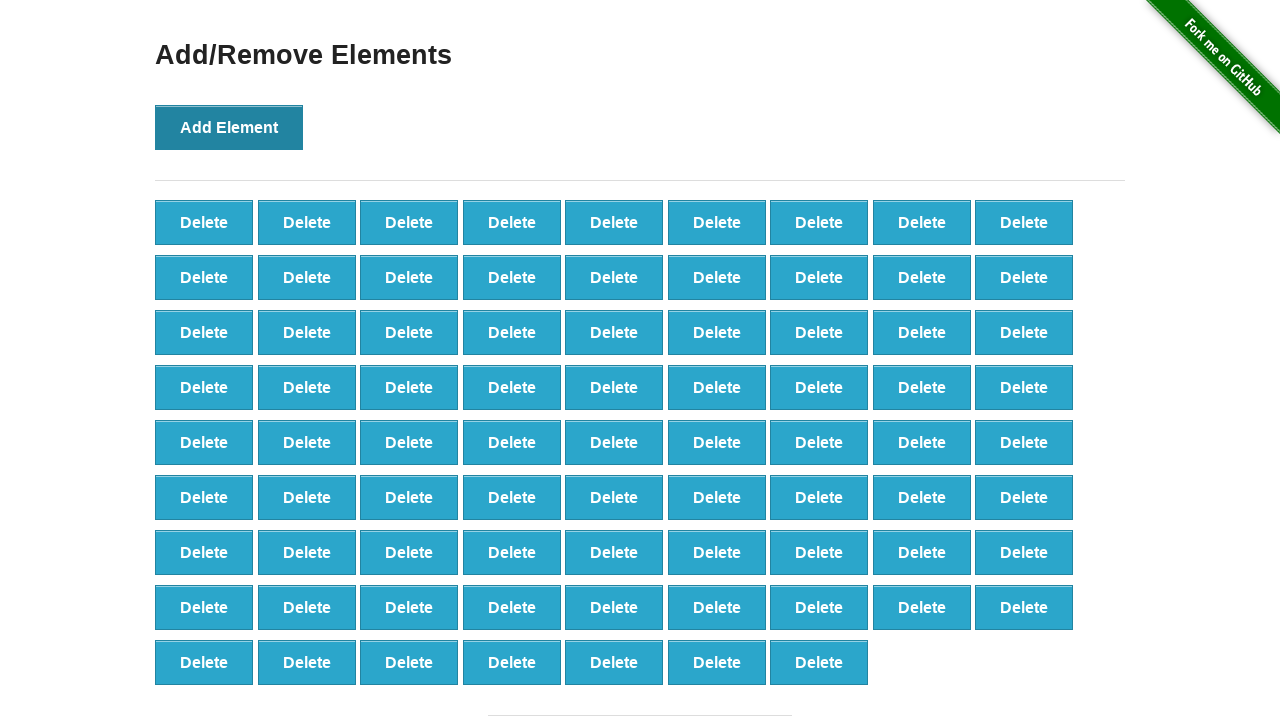

Clicked Add Element button (iteration 80/100) at (229, 127) on button[onclick='addElement()']
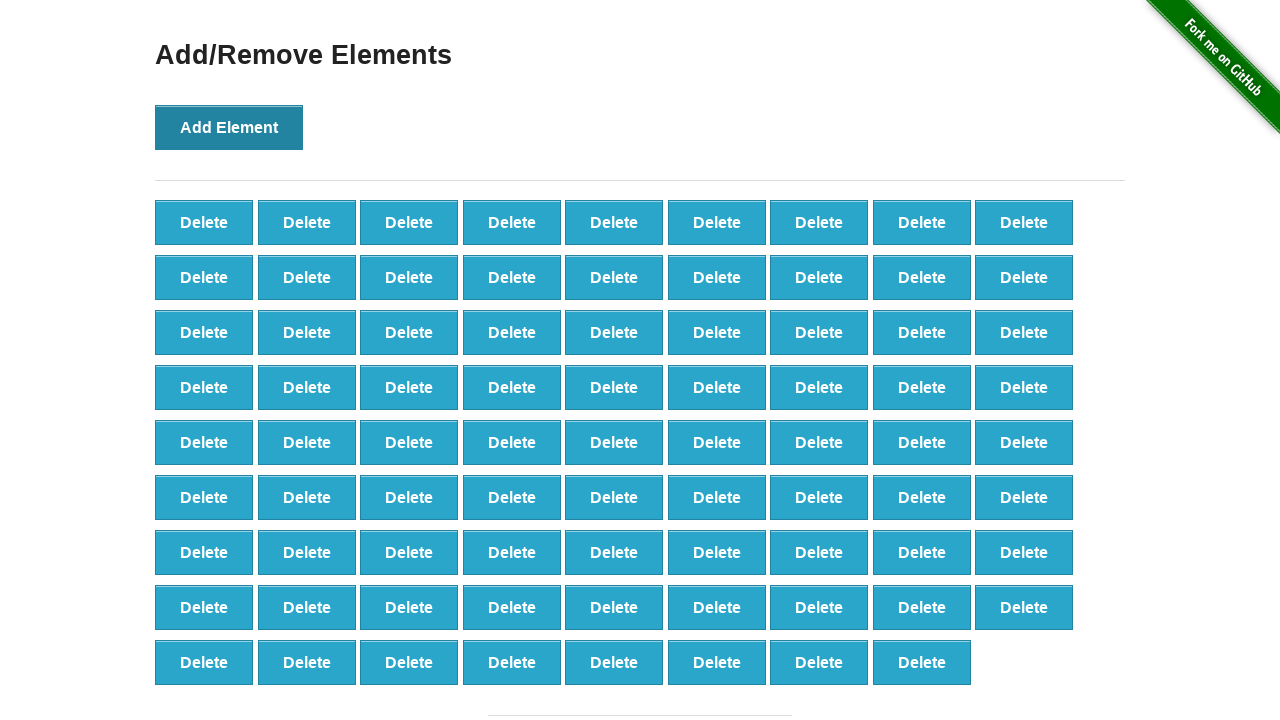

Clicked Add Element button (iteration 81/100) at (229, 127) on button[onclick='addElement()']
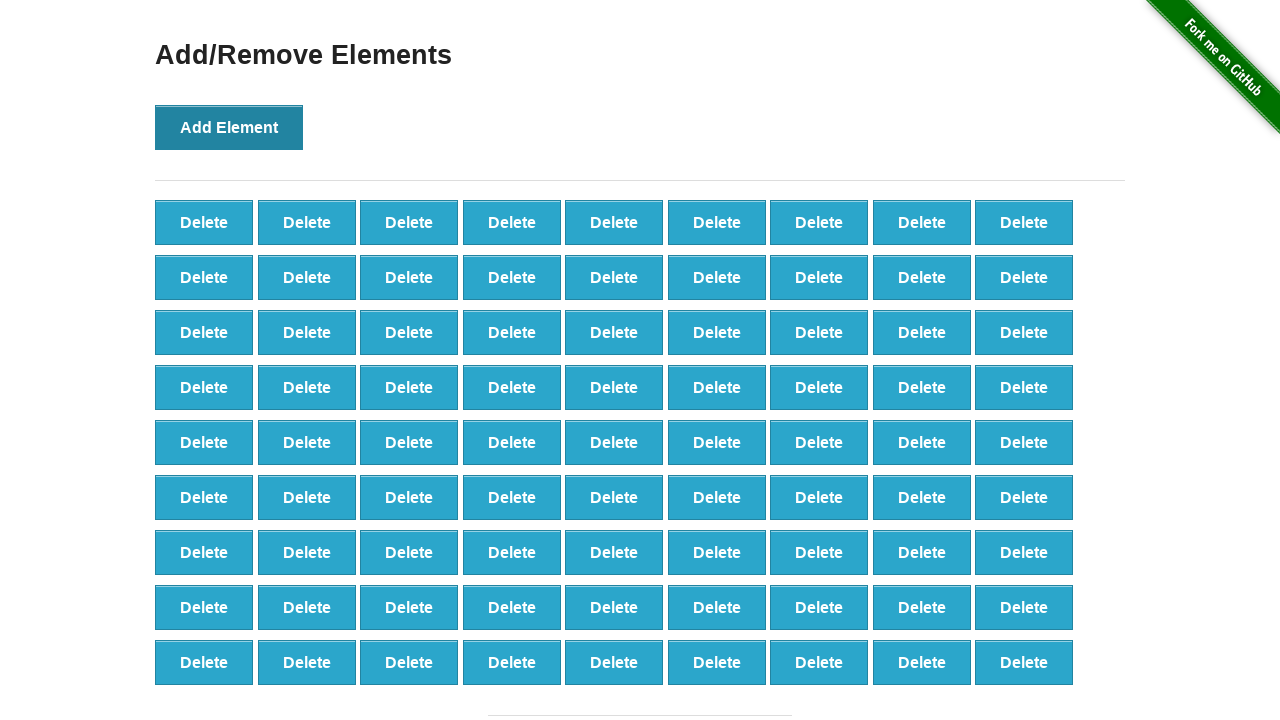

Clicked Add Element button (iteration 82/100) at (229, 127) on button[onclick='addElement()']
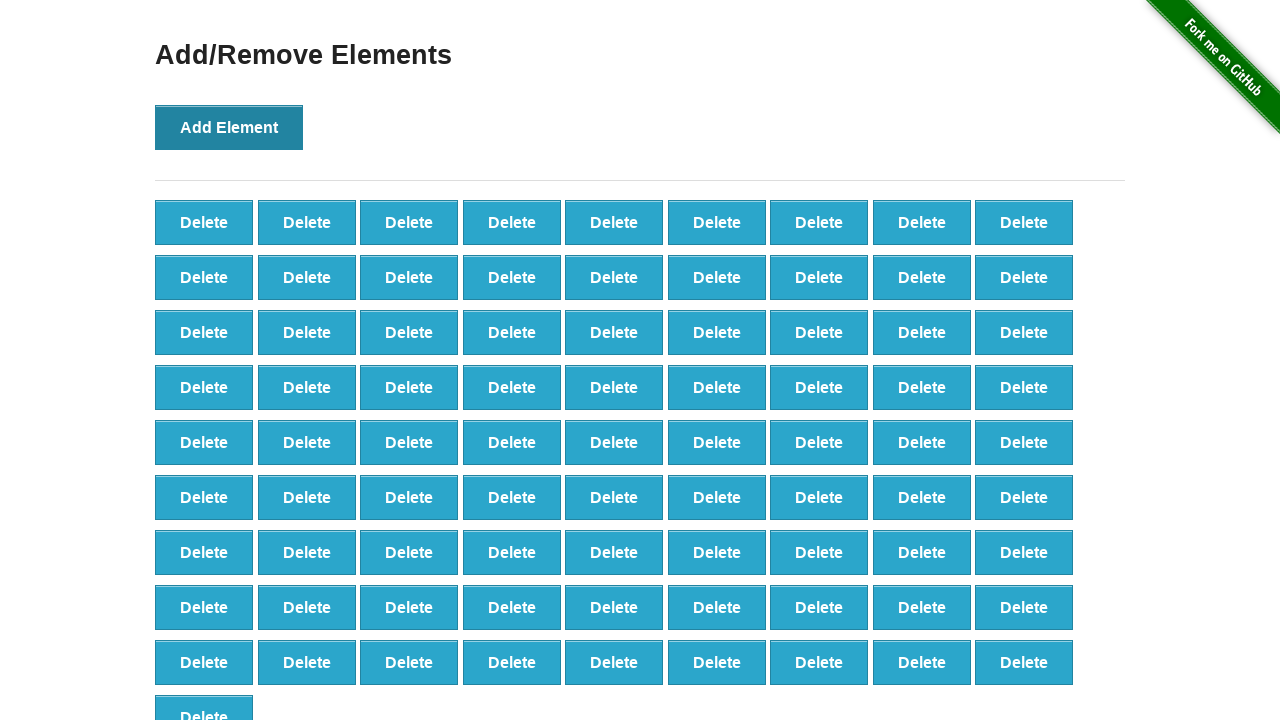

Clicked Add Element button (iteration 83/100) at (229, 127) on button[onclick='addElement()']
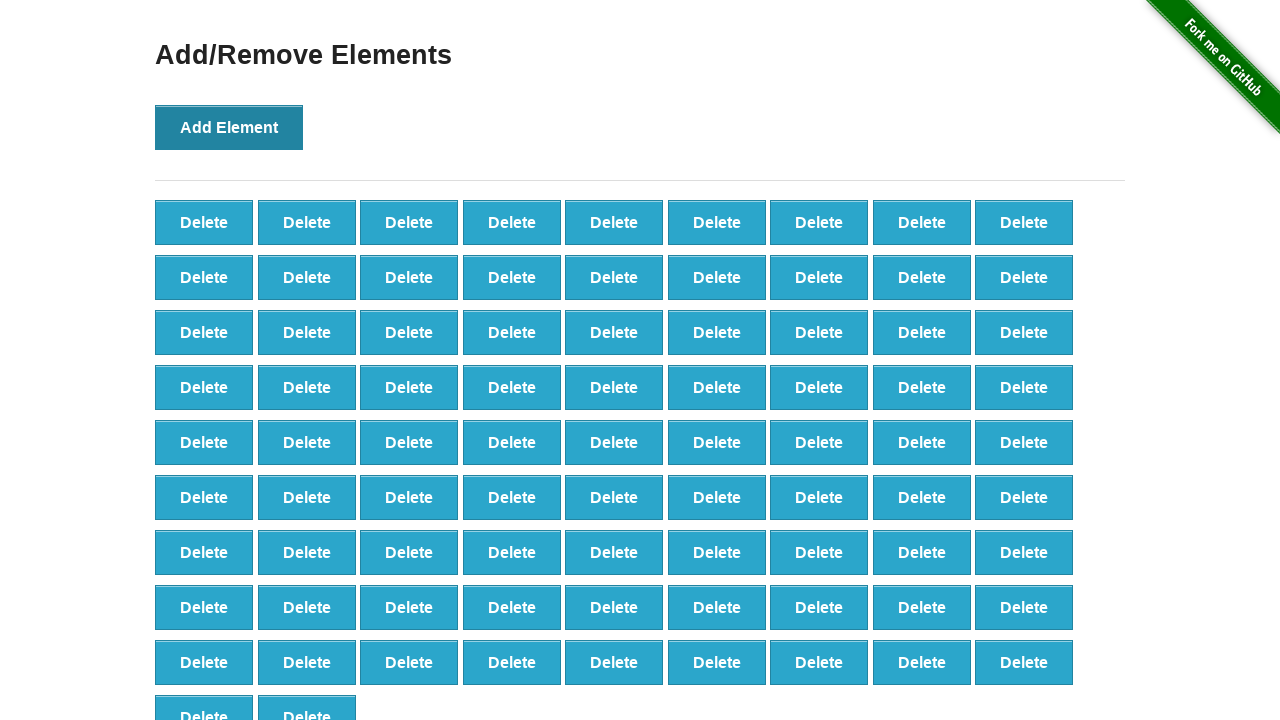

Clicked Add Element button (iteration 84/100) at (229, 127) on button[onclick='addElement()']
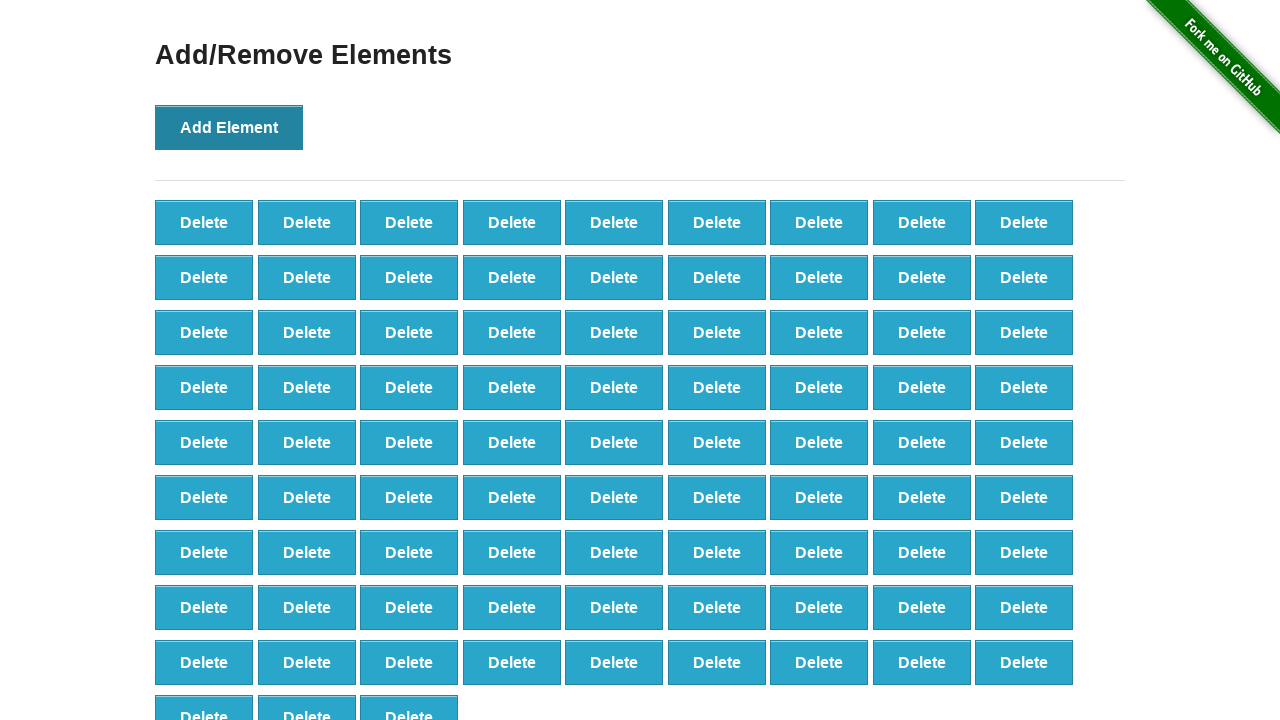

Clicked Add Element button (iteration 85/100) at (229, 127) on button[onclick='addElement()']
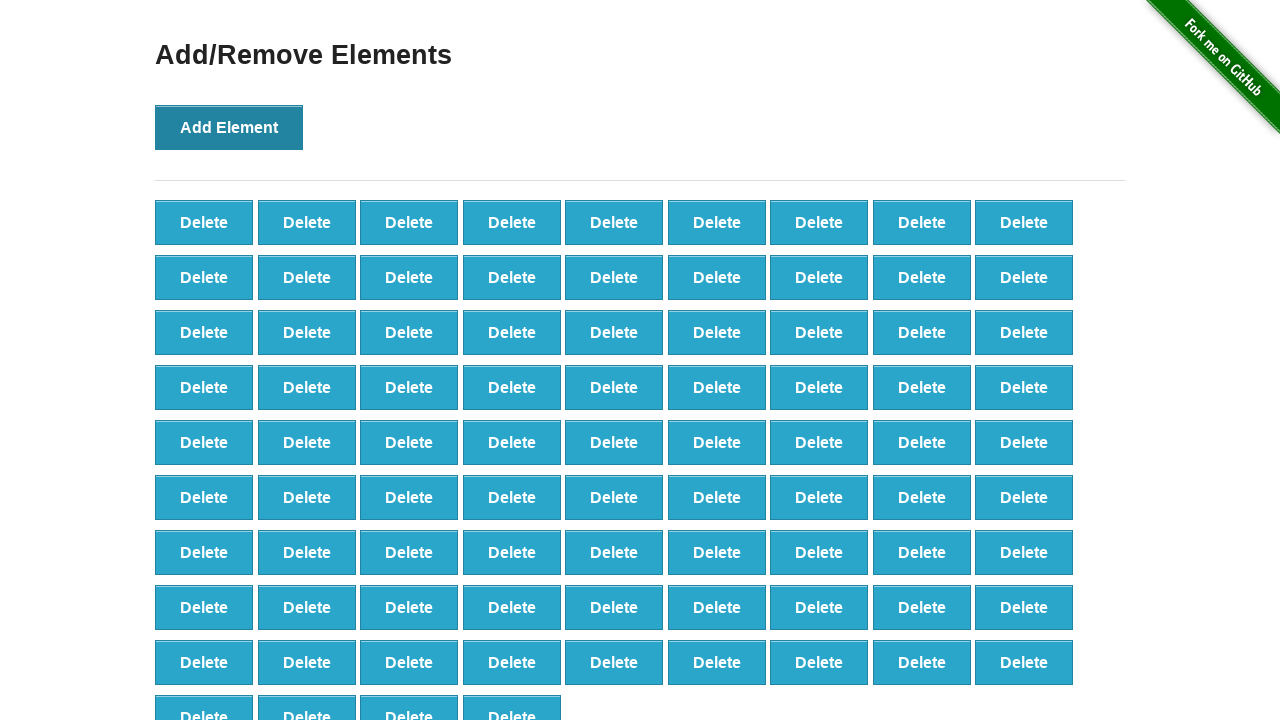

Clicked Add Element button (iteration 86/100) at (229, 127) on button[onclick='addElement()']
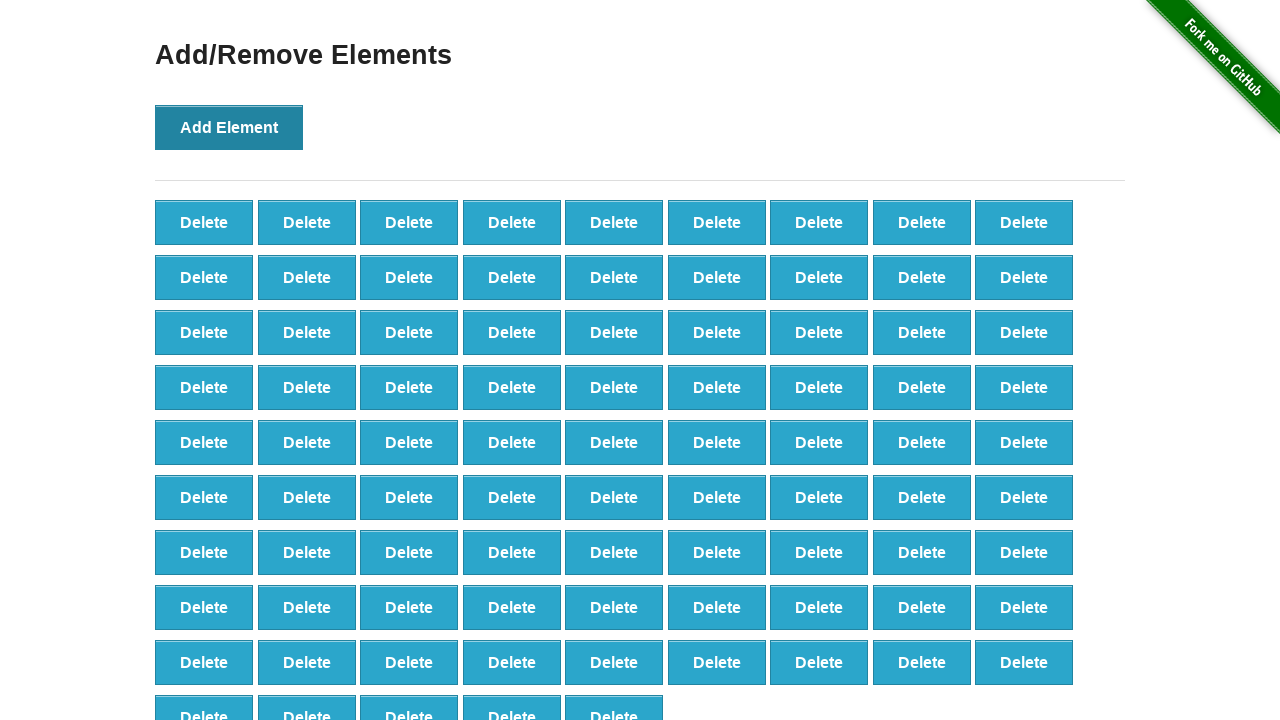

Clicked Add Element button (iteration 87/100) at (229, 127) on button[onclick='addElement()']
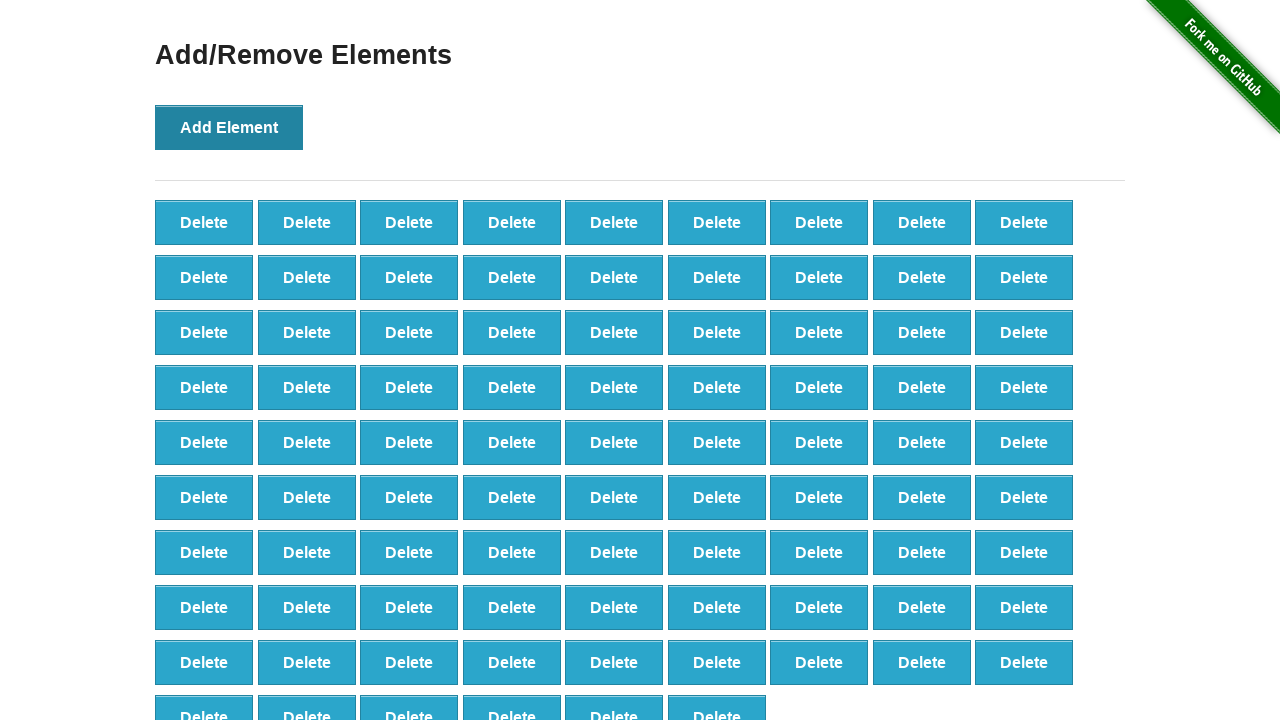

Clicked Add Element button (iteration 88/100) at (229, 127) on button[onclick='addElement()']
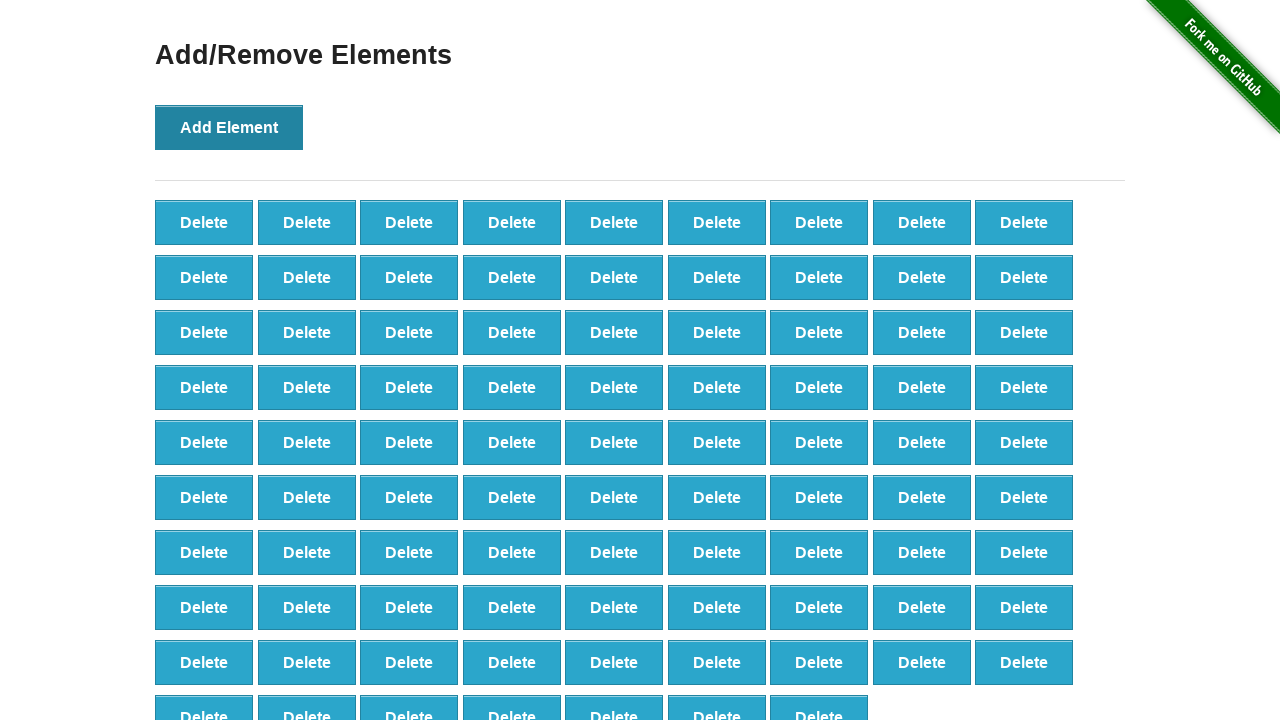

Clicked Add Element button (iteration 89/100) at (229, 127) on button[onclick='addElement()']
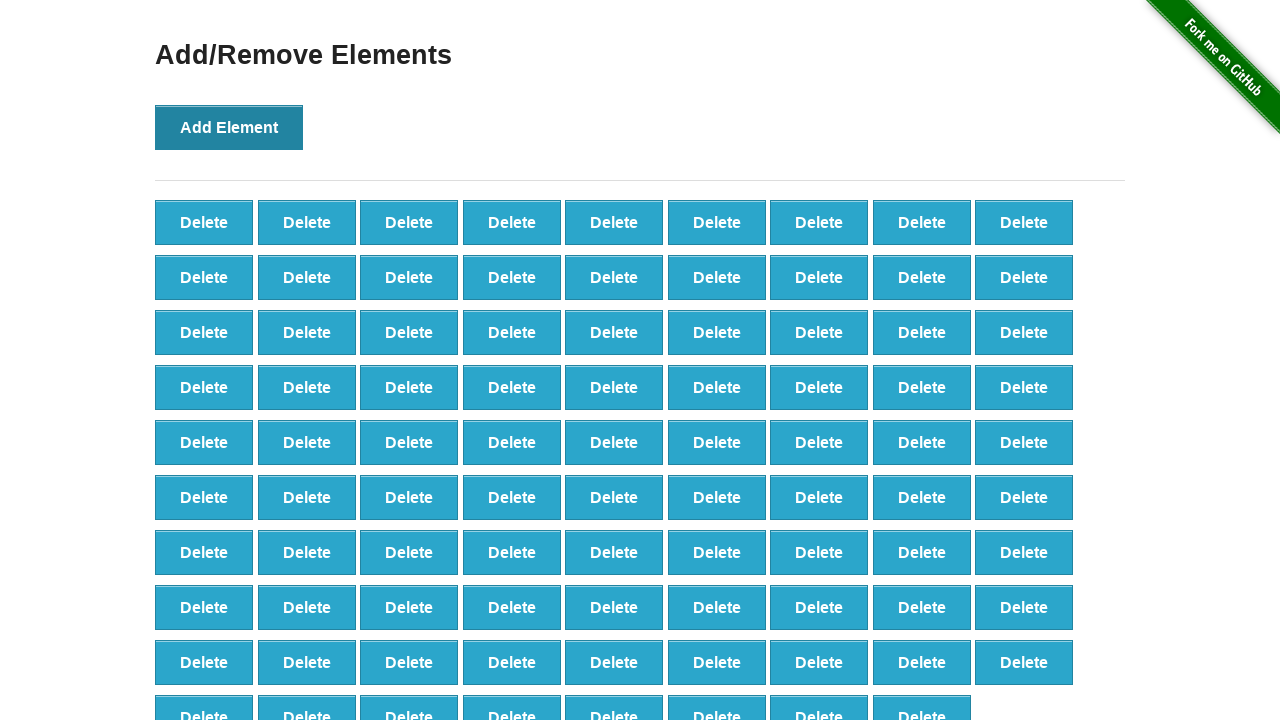

Clicked Add Element button (iteration 90/100) at (229, 127) on button[onclick='addElement()']
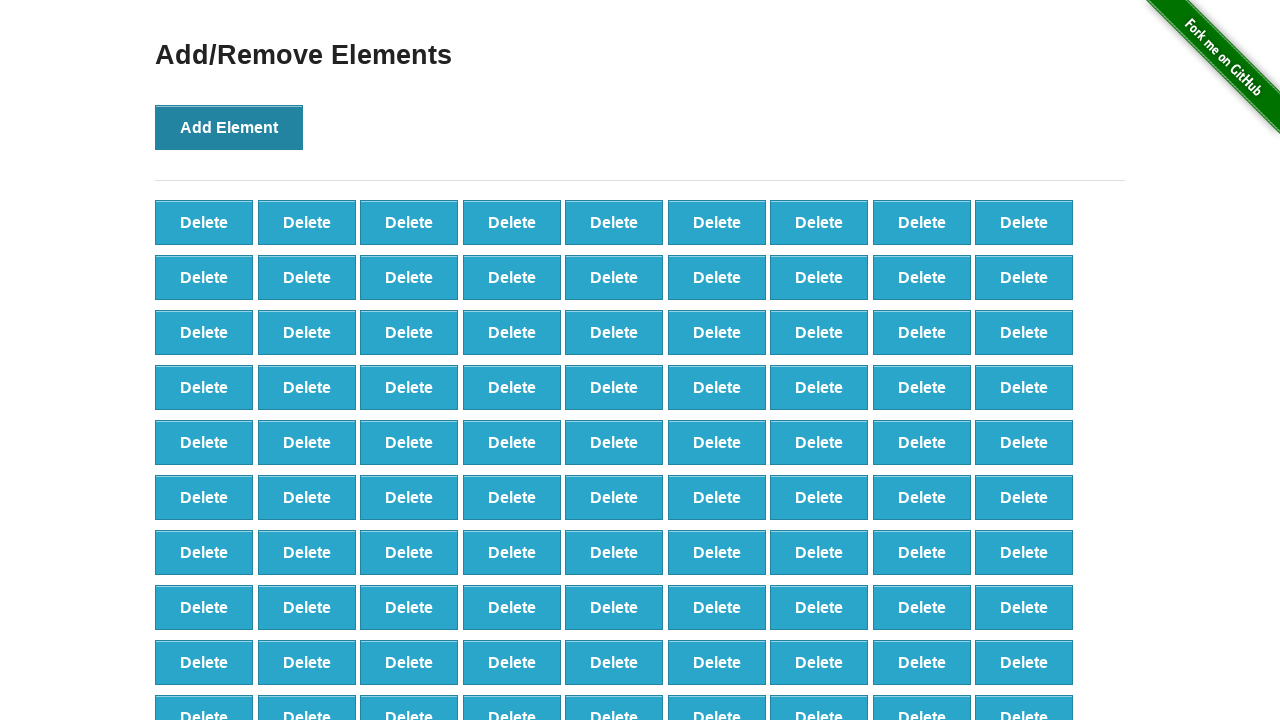

Clicked Add Element button (iteration 91/100) at (229, 127) on button[onclick='addElement()']
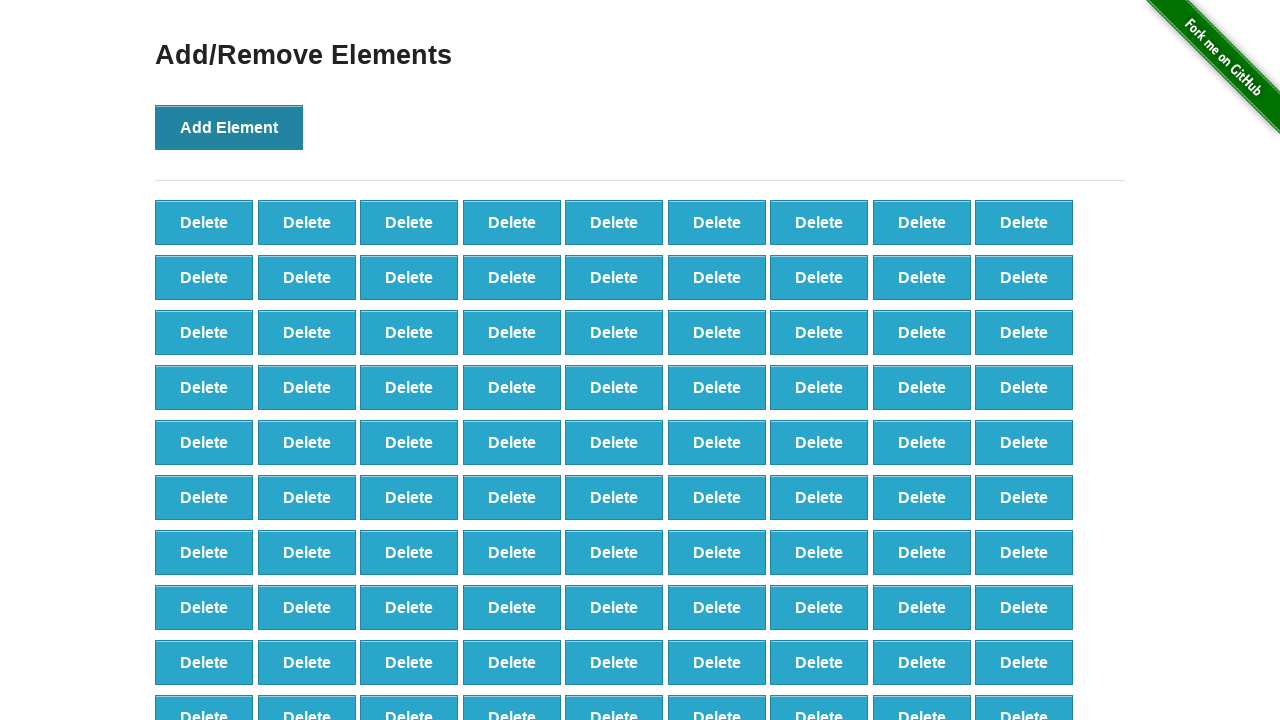

Clicked Add Element button (iteration 92/100) at (229, 127) on button[onclick='addElement()']
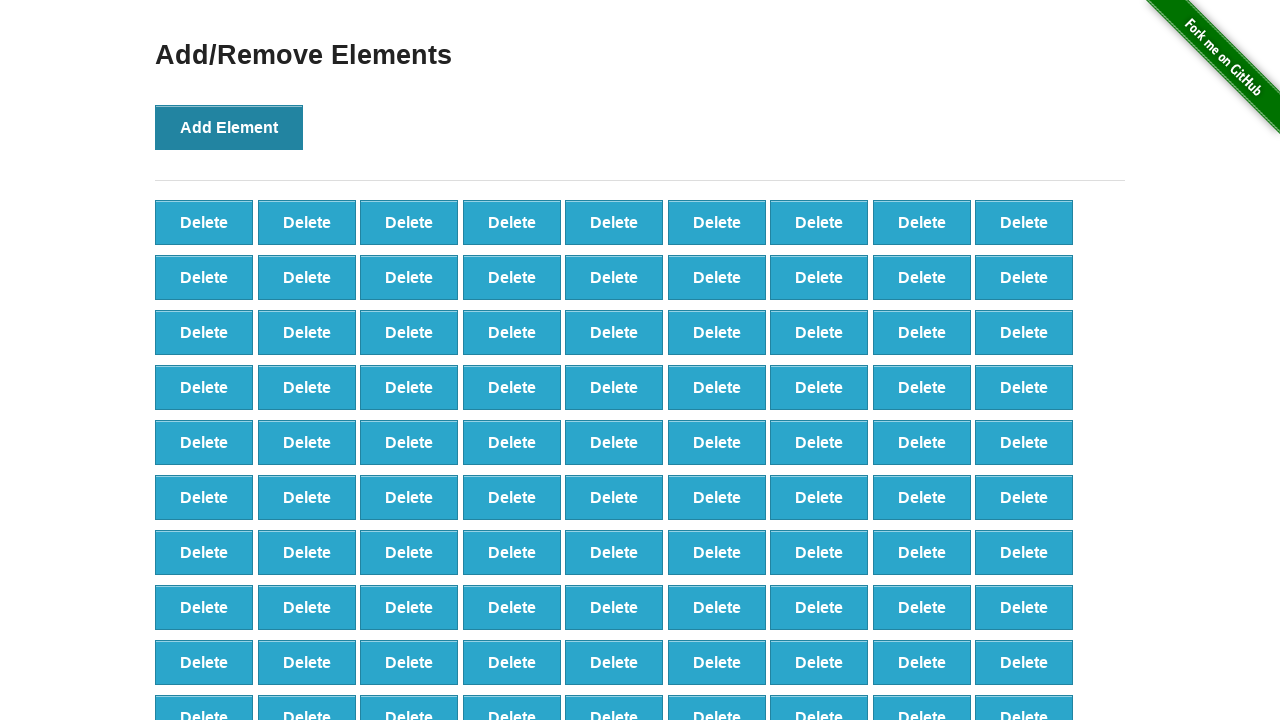

Clicked Add Element button (iteration 93/100) at (229, 127) on button[onclick='addElement()']
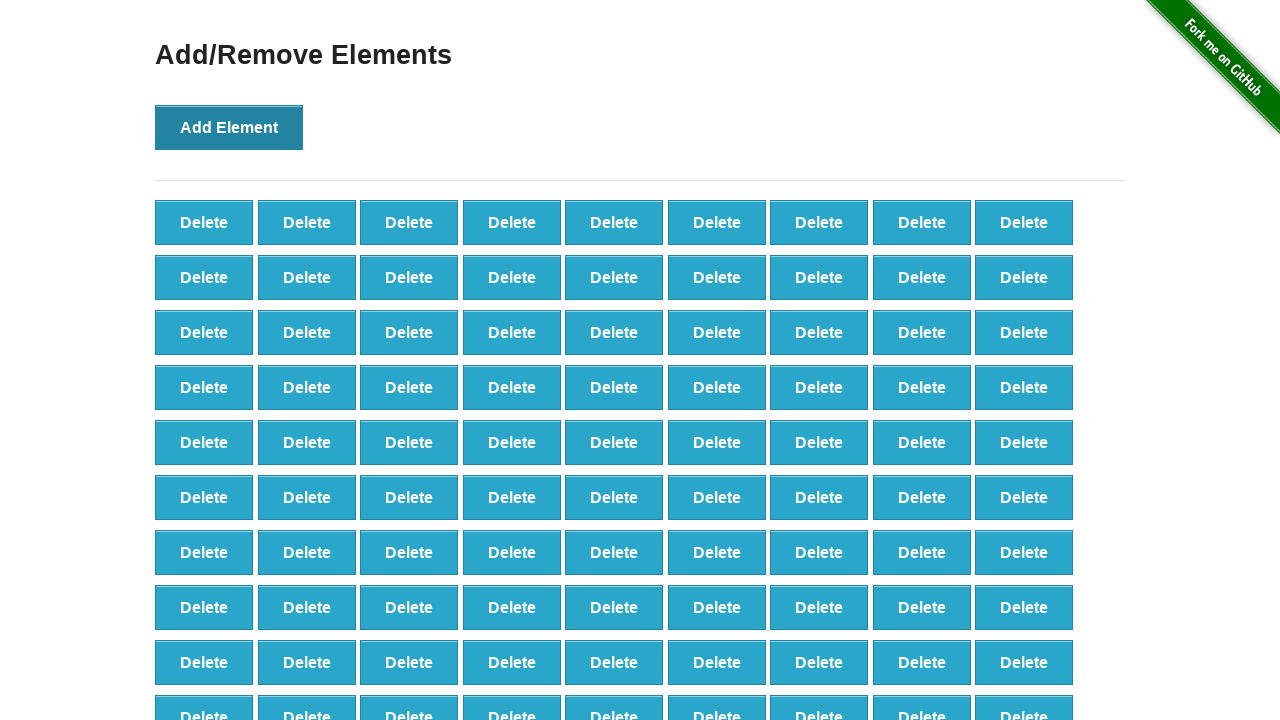

Clicked Add Element button (iteration 94/100) at (229, 127) on button[onclick='addElement()']
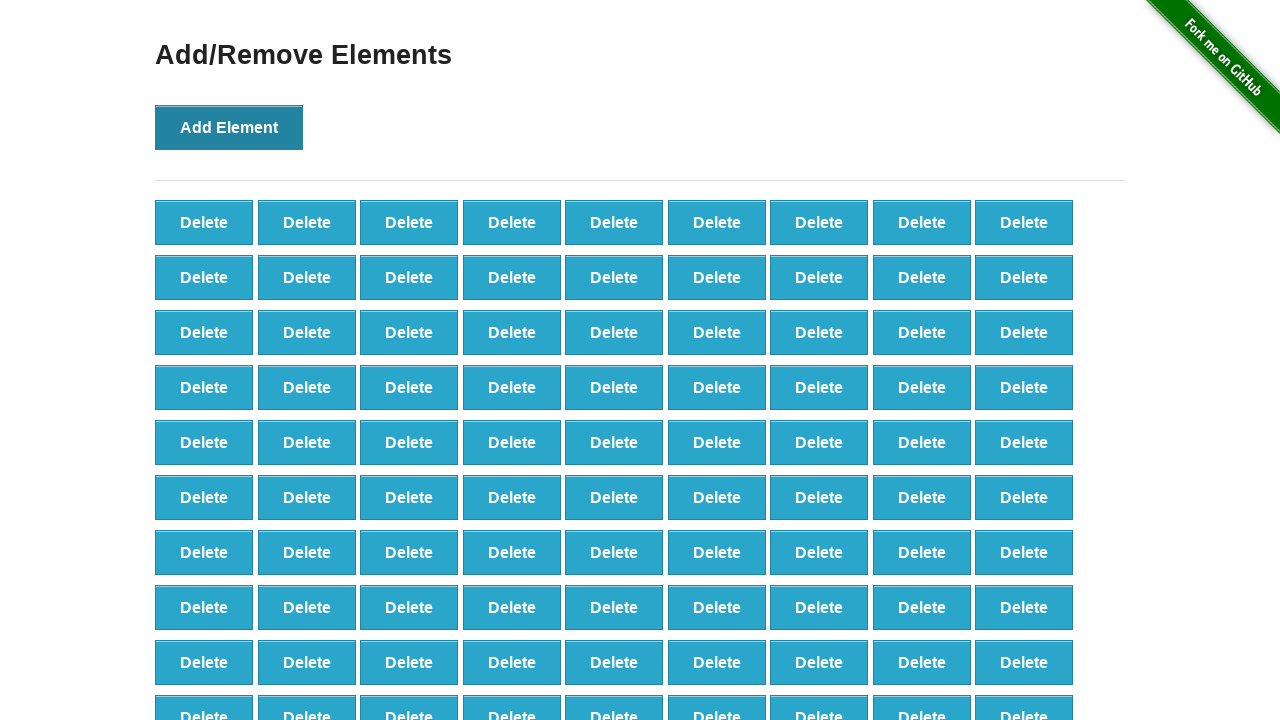

Clicked Add Element button (iteration 95/100) at (229, 127) on button[onclick='addElement()']
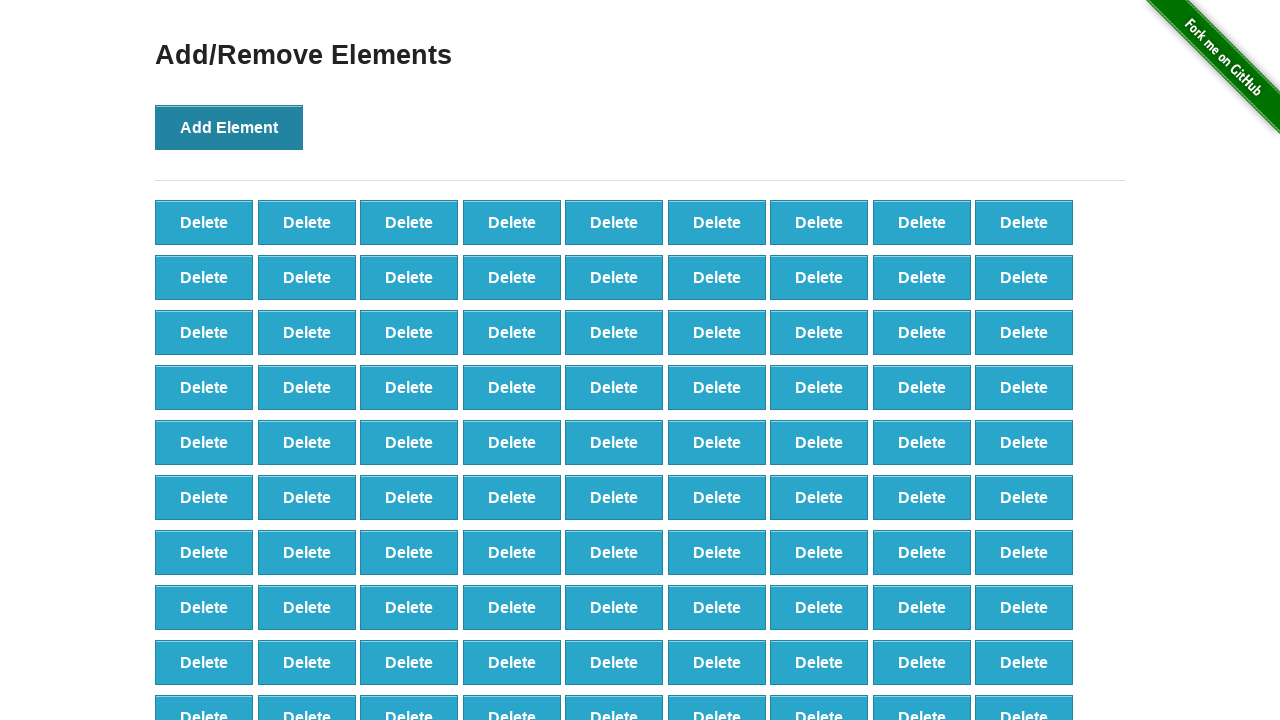

Clicked Add Element button (iteration 96/100) at (229, 127) on button[onclick='addElement()']
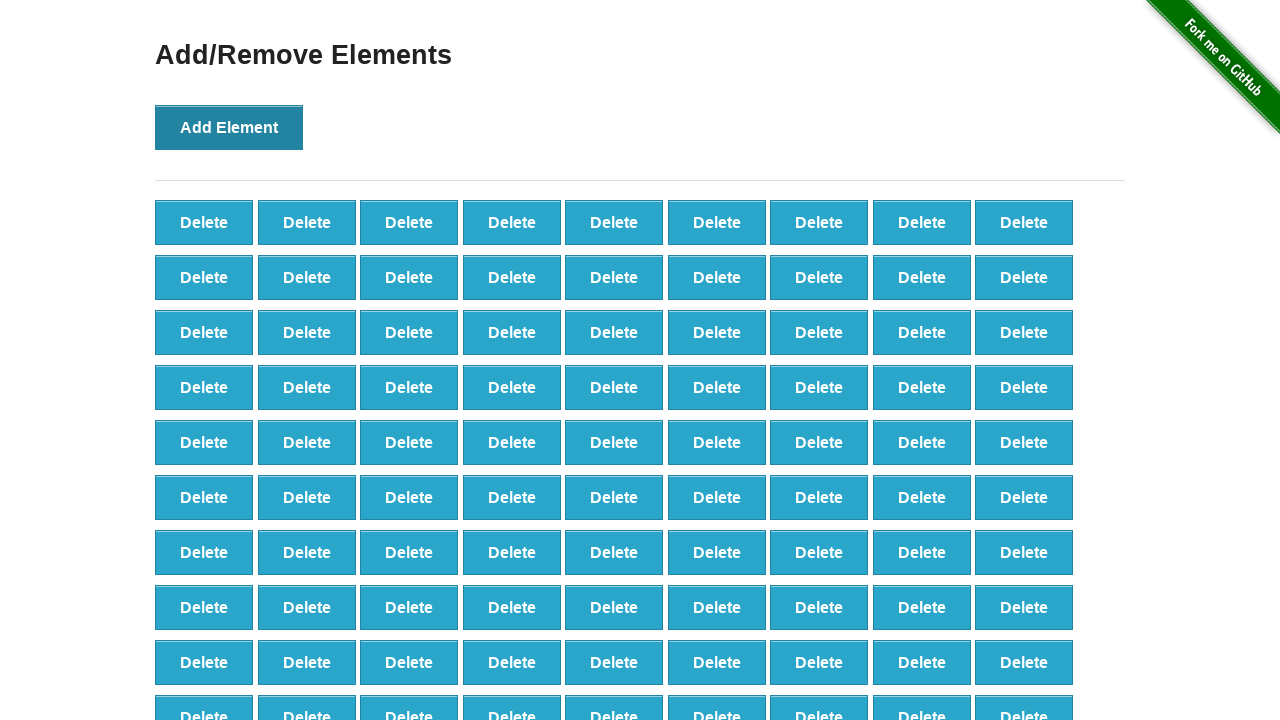

Clicked Add Element button (iteration 97/100) at (229, 127) on button[onclick='addElement()']
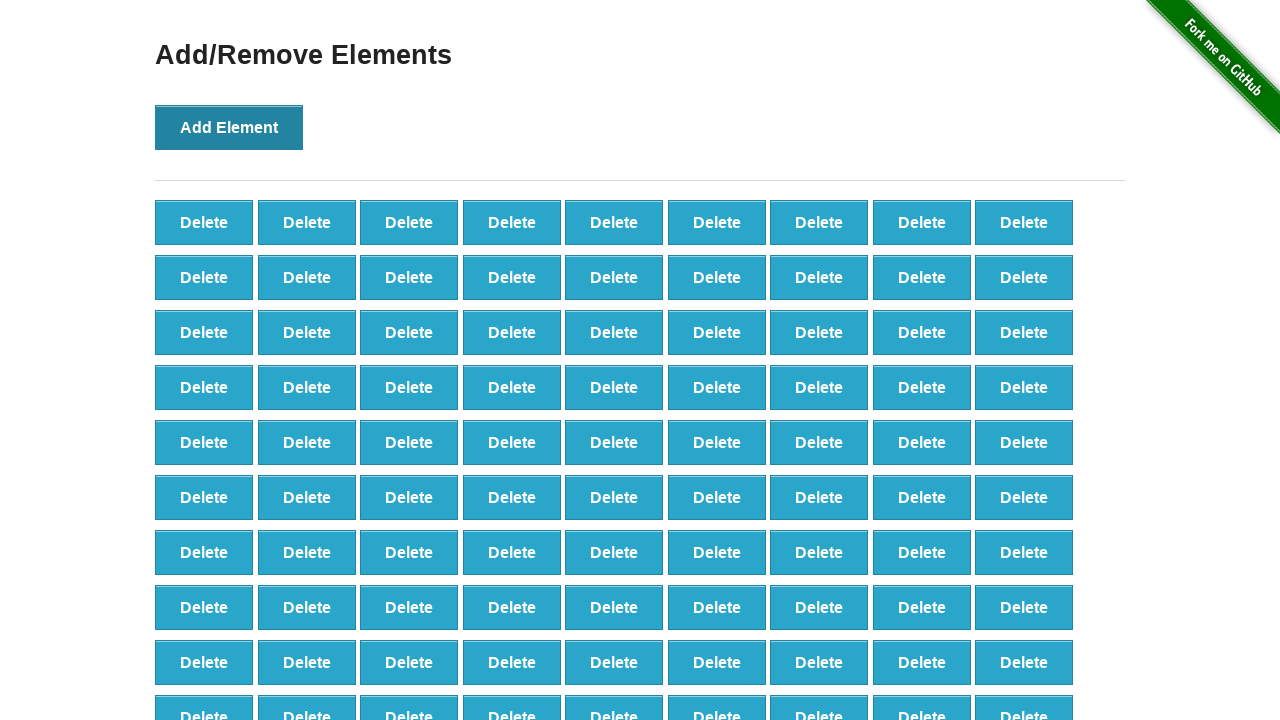

Clicked Add Element button (iteration 98/100) at (229, 127) on button[onclick='addElement()']
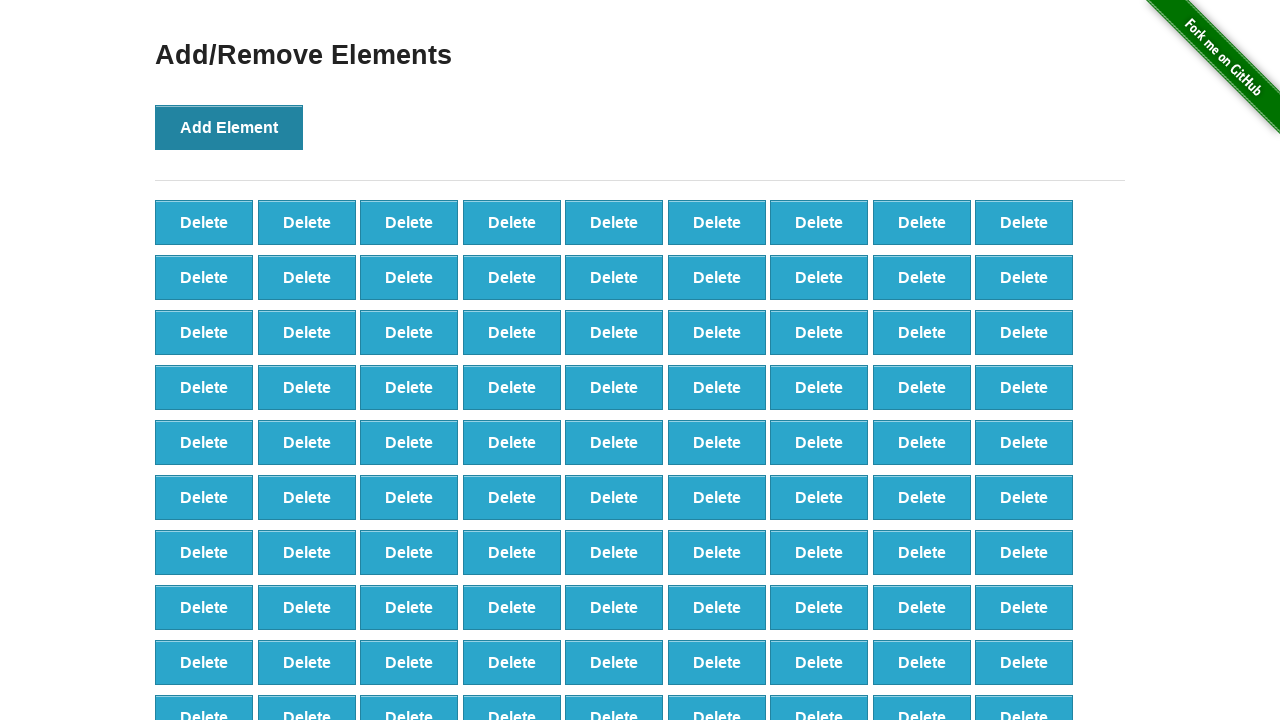

Clicked Add Element button (iteration 99/100) at (229, 127) on button[onclick='addElement()']
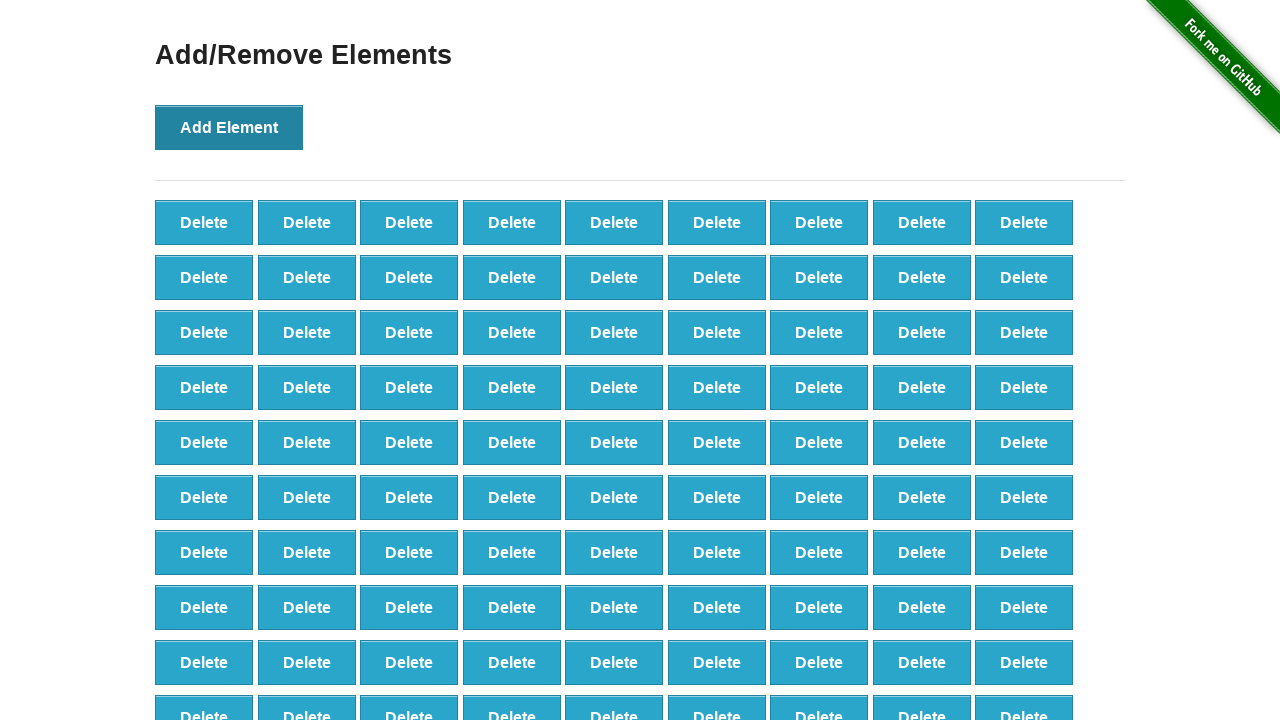

Clicked Add Element button (iteration 100/100) at (229, 127) on button[onclick='addElement()']
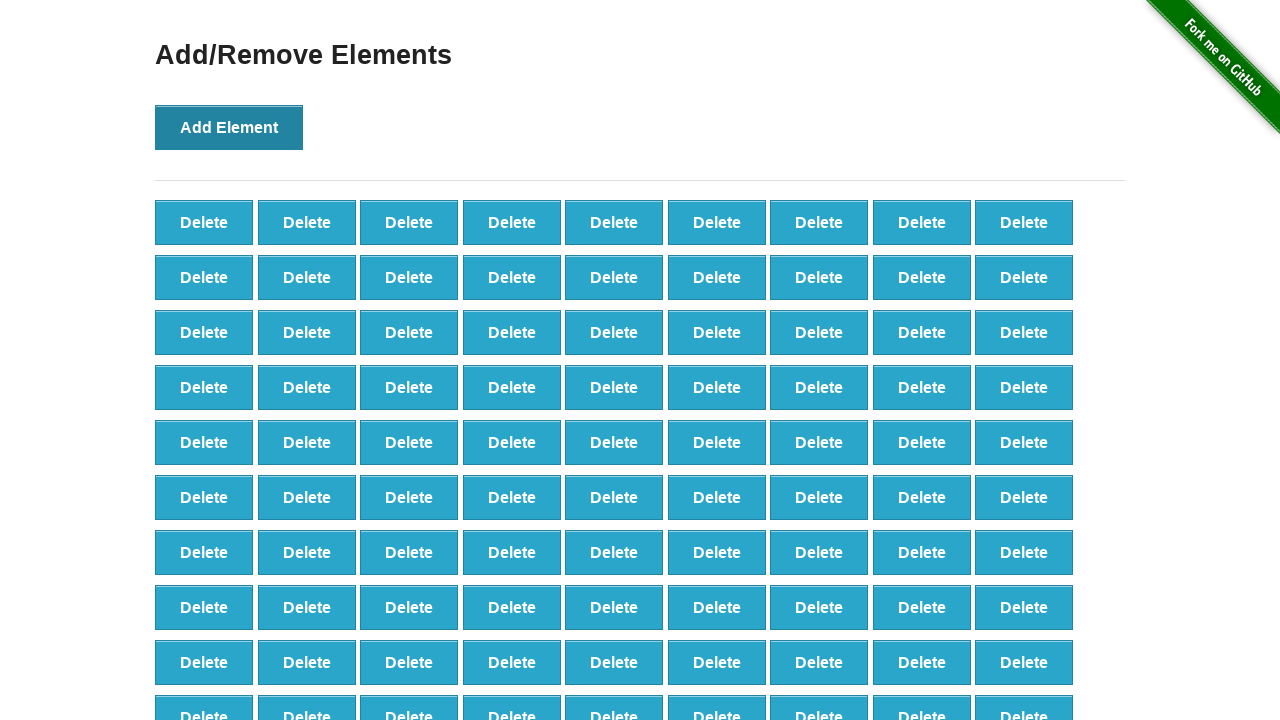

Verified initial count of delete buttons: 100
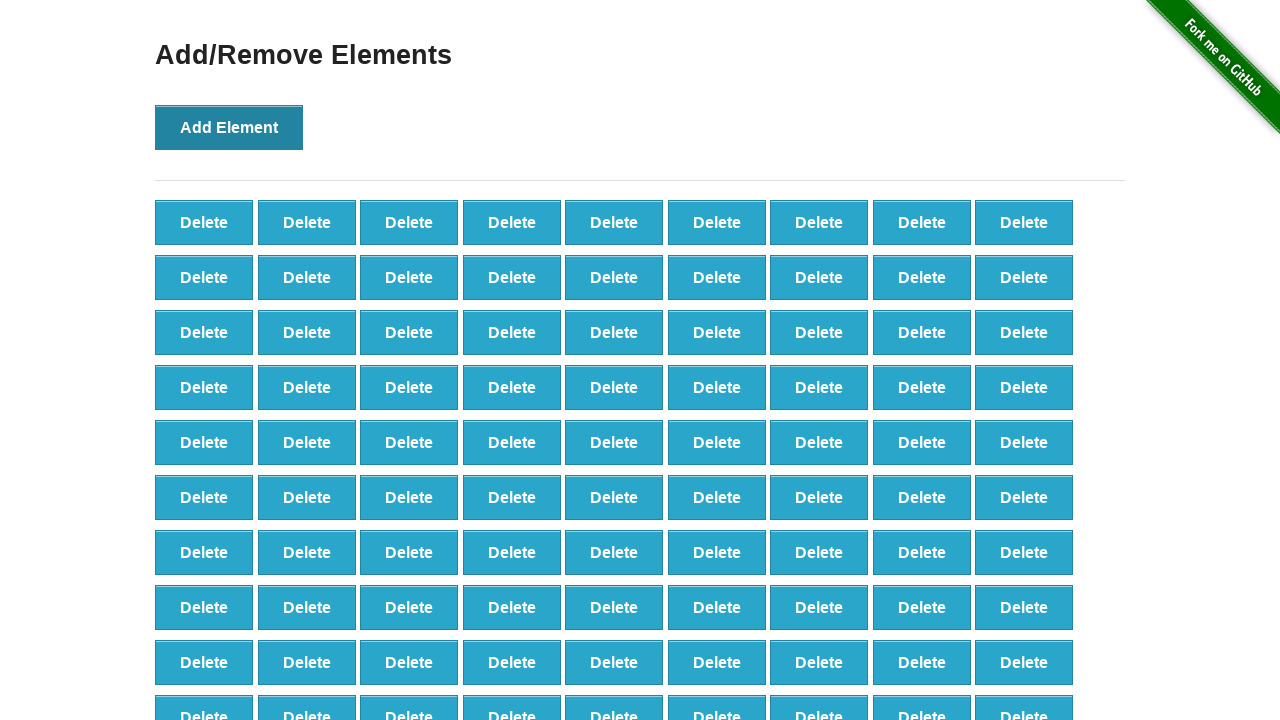

Clicked delete button (iteration 1/90) at (204, 222) on button[onclick='deleteElement()'] >> nth=0
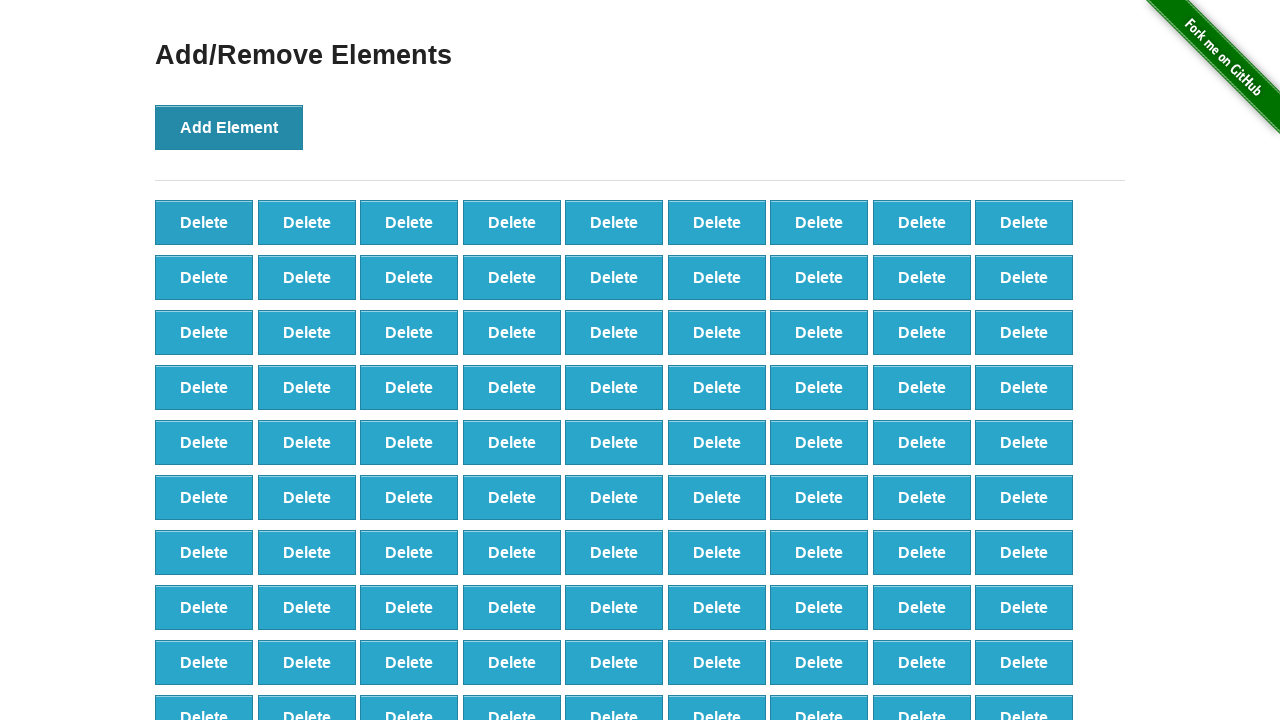

Clicked delete button (iteration 2/90) at (204, 222) on button[onclick='deleteElement()'] >> nth=0
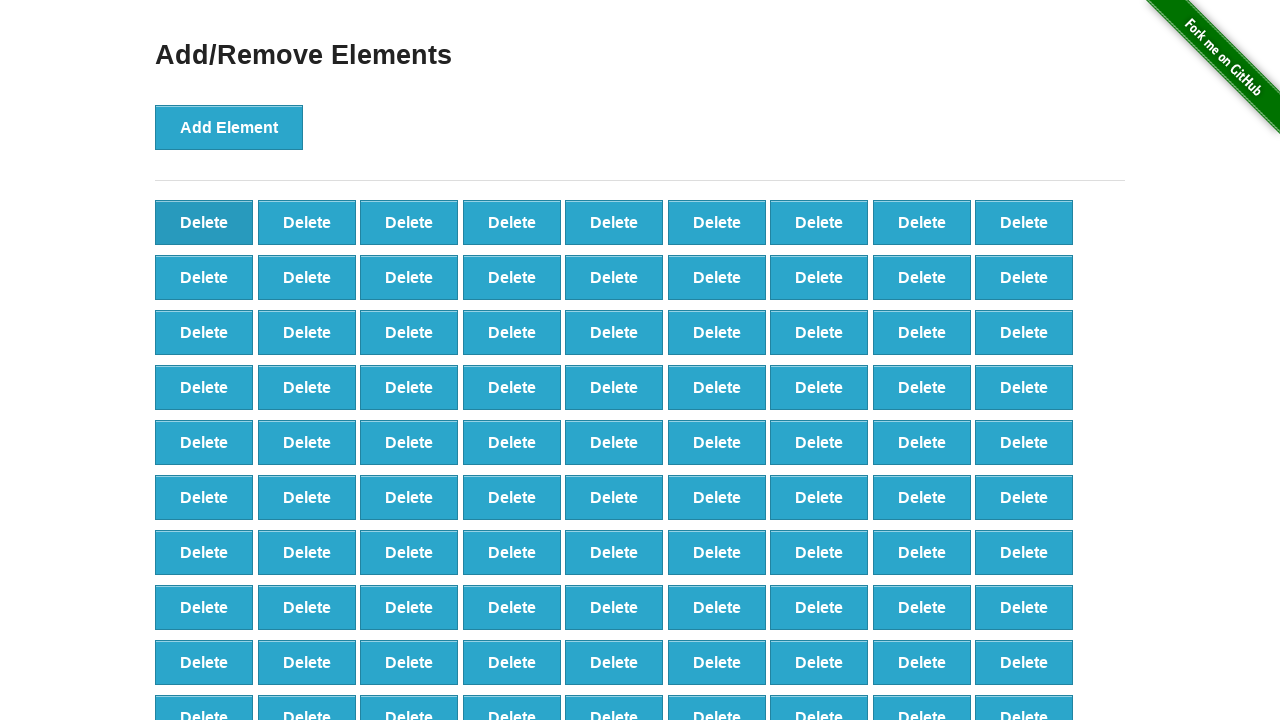

Clicked delete button (iteration 3/90) at (204, 222) on button[onclick='deleteElement()'] >> nth=0
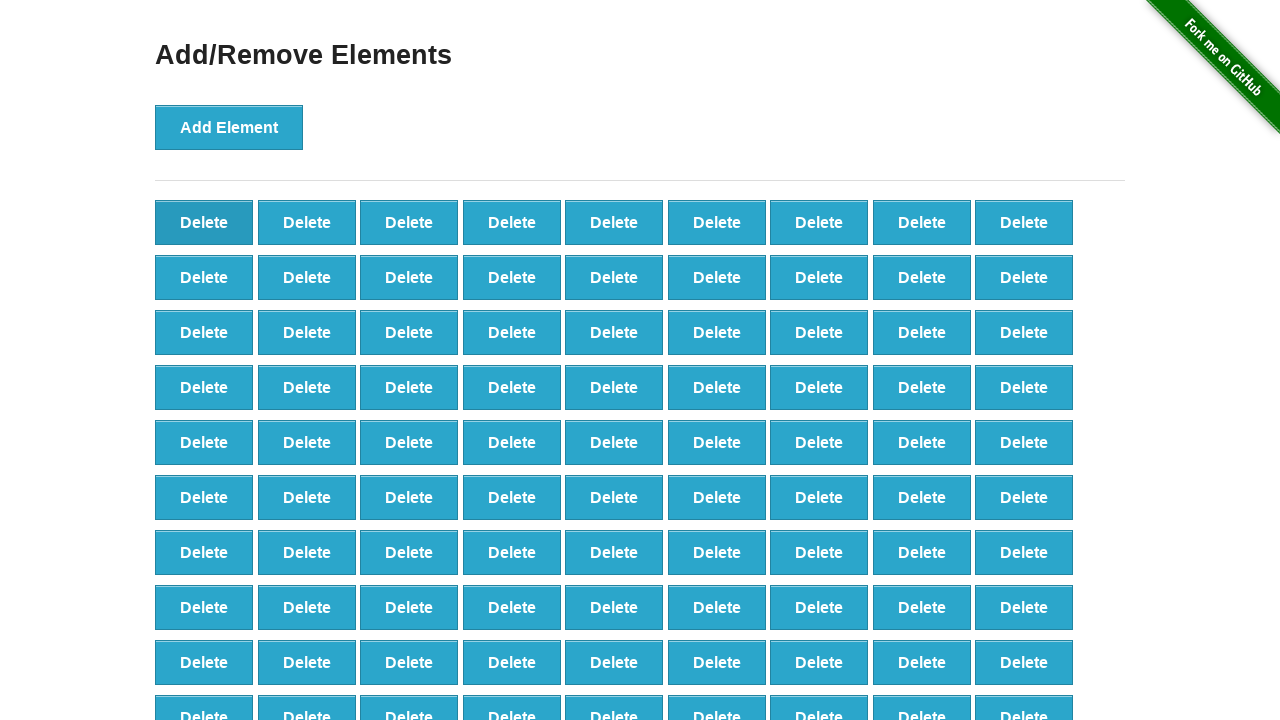

Clicked delete button (iteration 4/90) at (204, 222) on button[onclick='deleteElement()'] >> nth=0
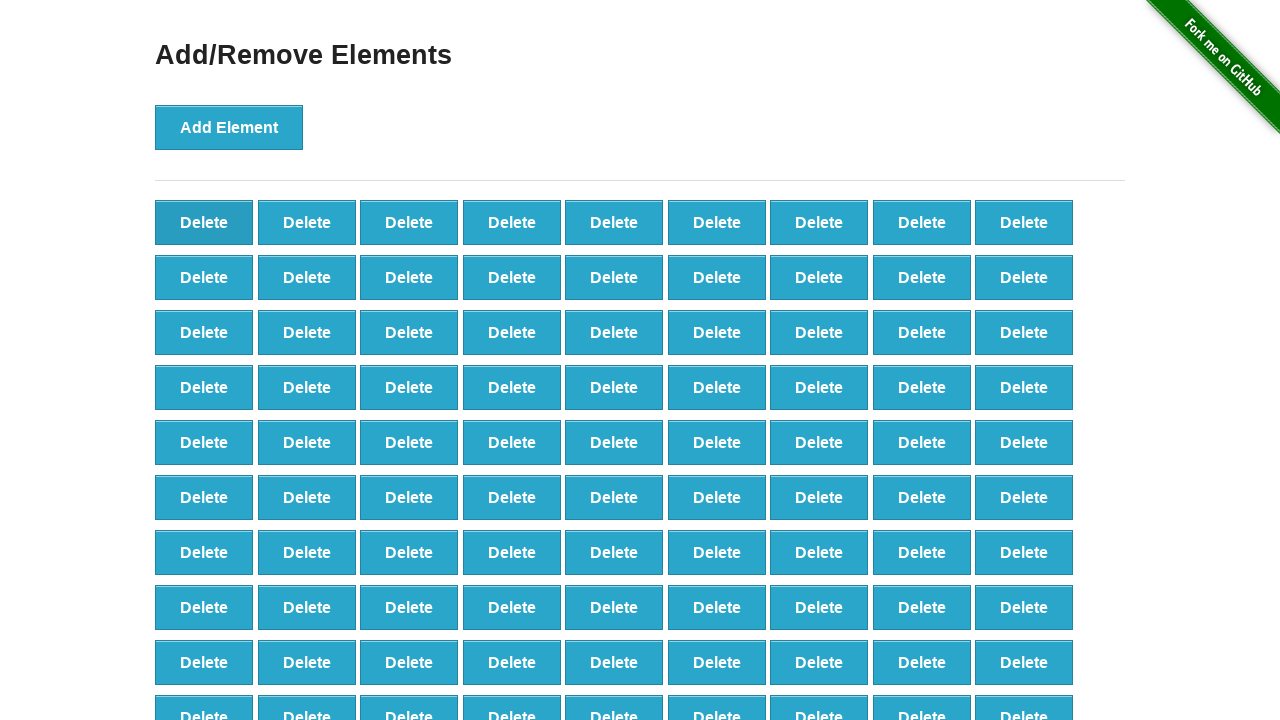

Clicked delete button (iteration 5/90) at (204, 222) on button[onclick='deleteElement()'] >> nth=0
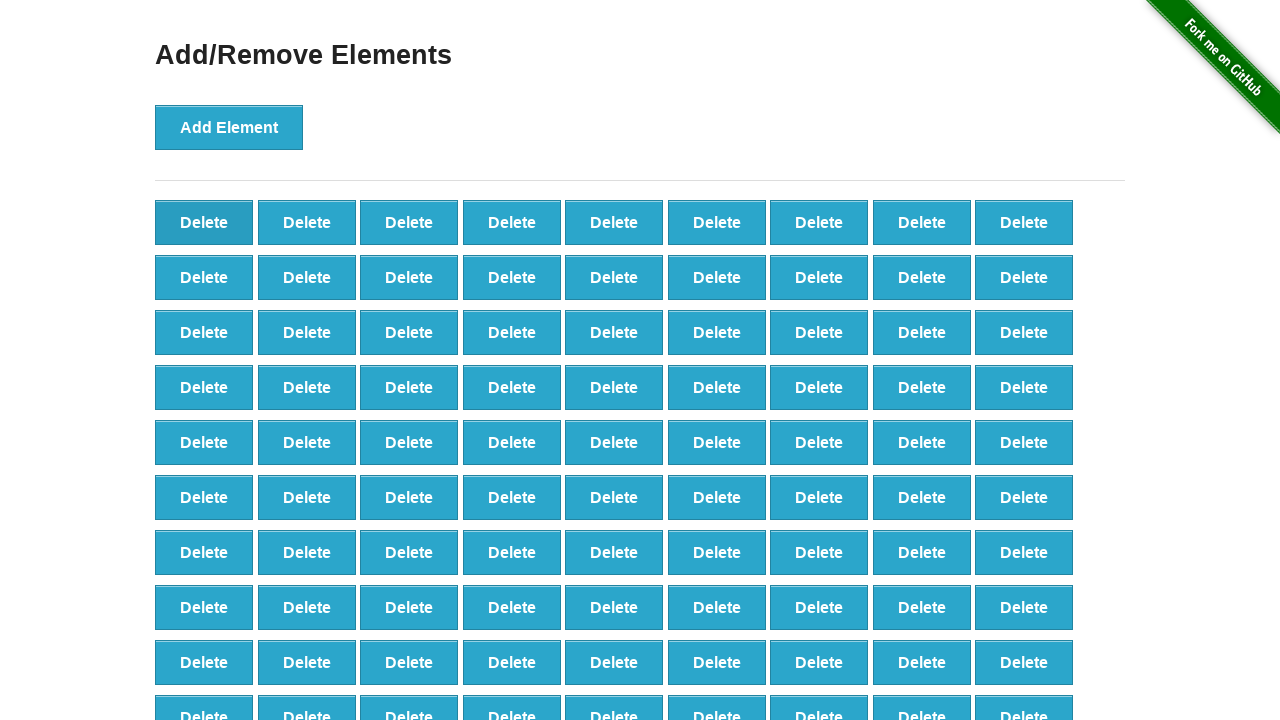

Clicked delete button (iteration 6/90) at (204, 222) on button[onclick='deleteElement()'] >> nth=0
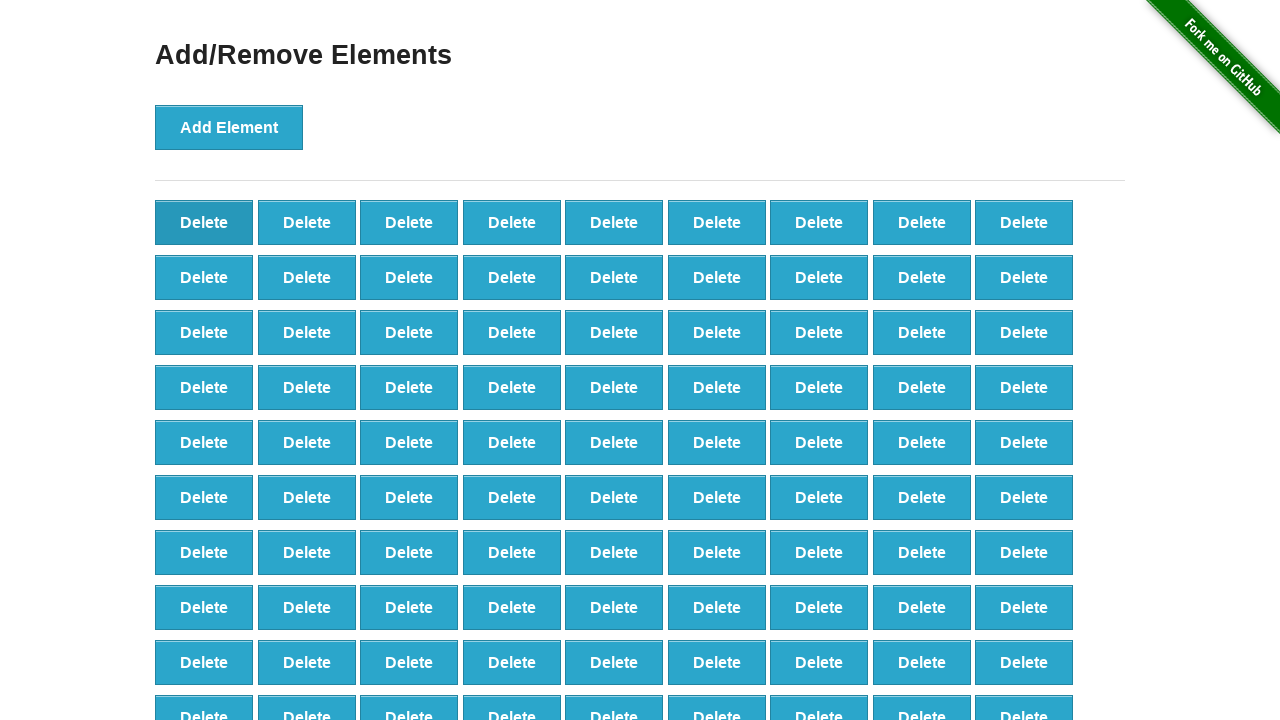

Clicked delete button (iteration 7/90) at (204, 222) on button[onclick='deleteElement()'] >> nth=0
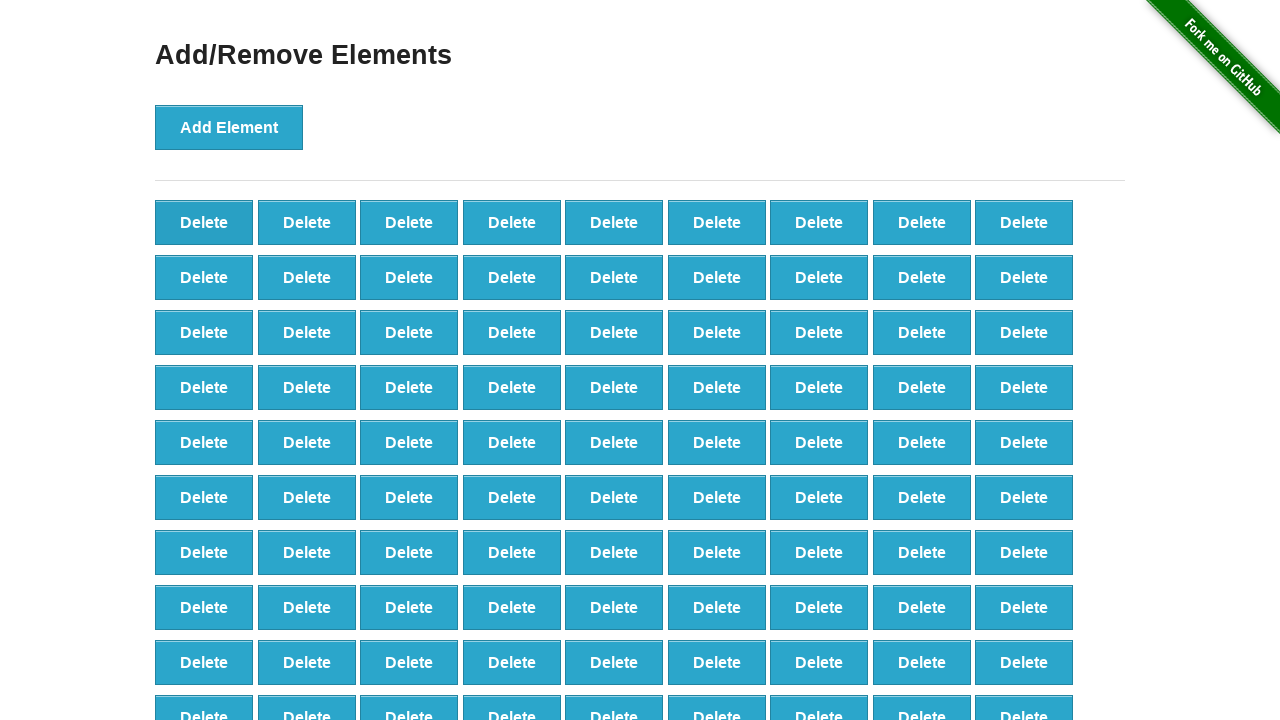

Clicked delete button (iteration 8/90) at (204, 222) on button[onclick='deleteElement()'] >> nth=0
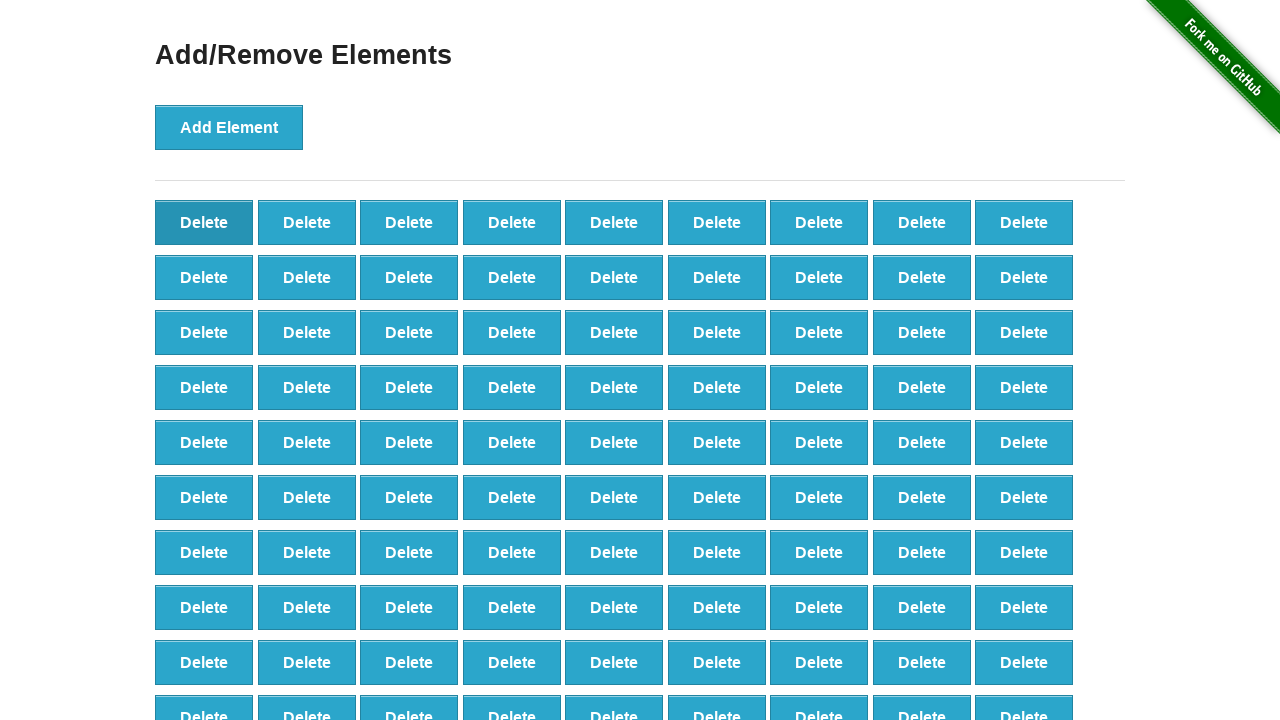

Clicked delete button (iteration 9/90) at (204, 222) on button[onclick='deleteElement()'] >> nth=0
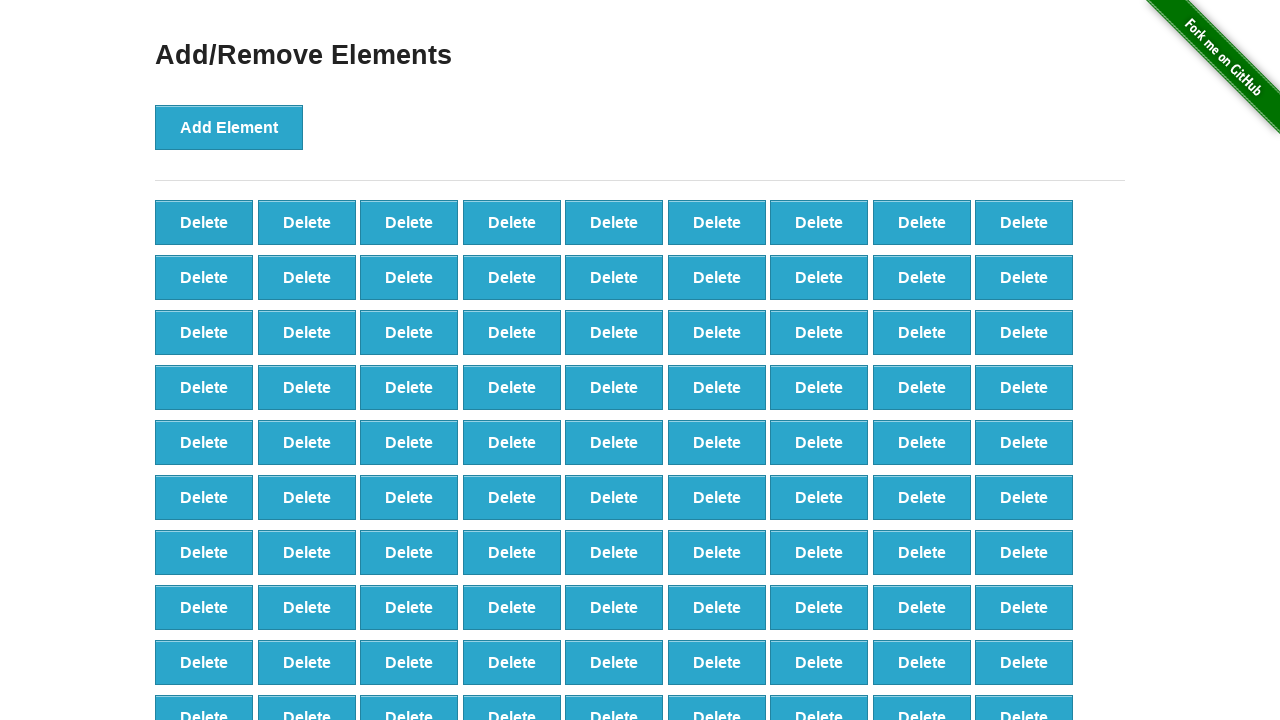

Clicked delete button (iteration 10/90) at (204, 222) on button[onclick='deleteElement()'] >> nth=0
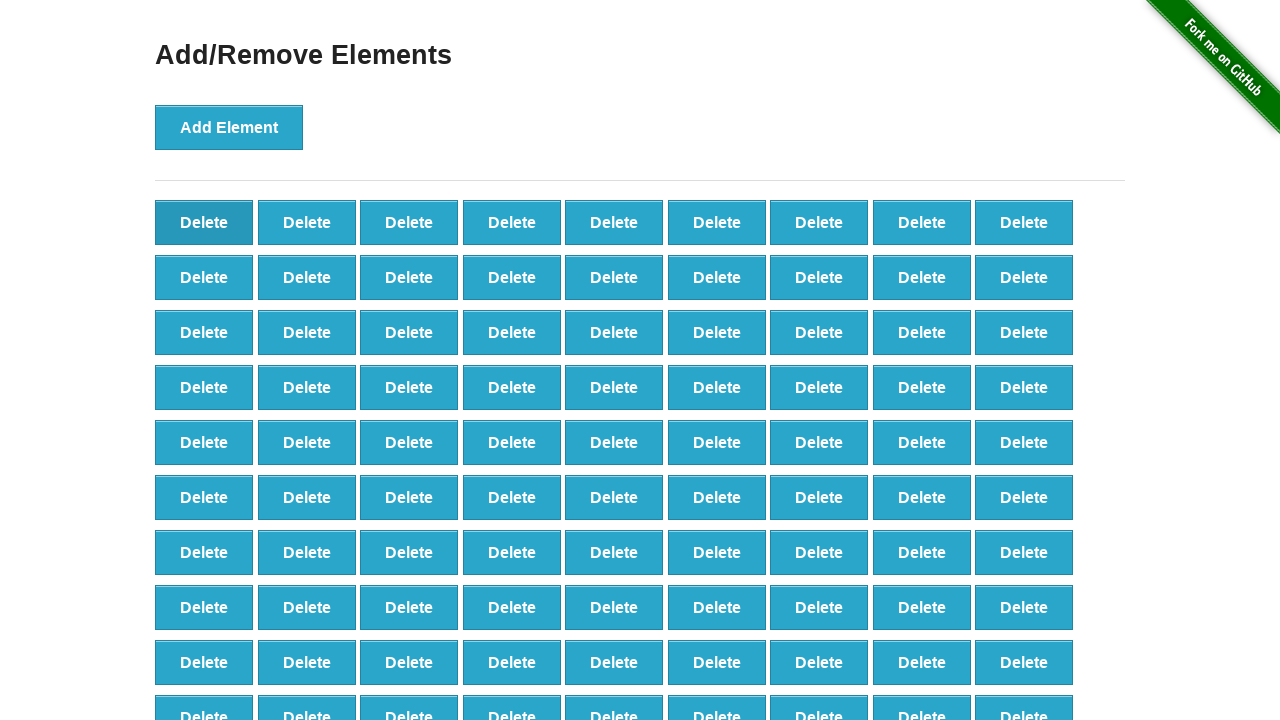

Clicked delete button (iteration 11/90) at (204, 222) on button[onclick='deleteElement()'] >> nth=0
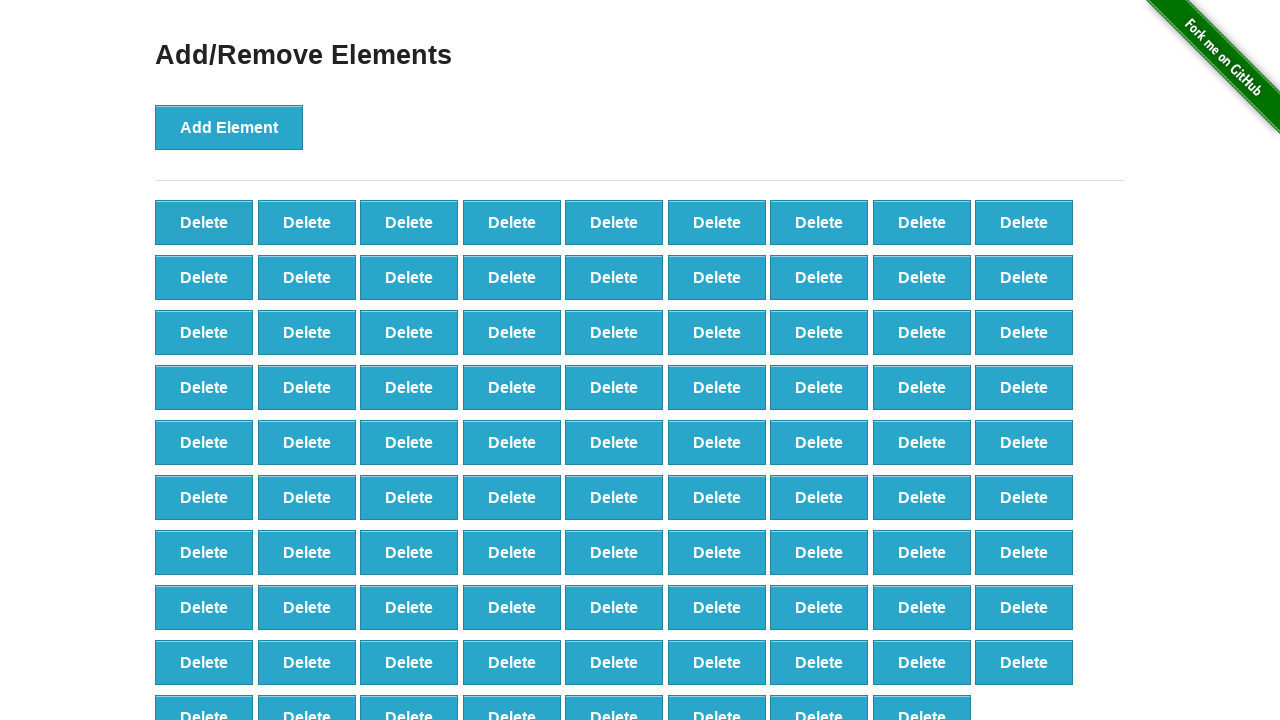

Clicked delete button (iteration 12/90) at (204, 222) on button[onclick='deleteElement()'] >> nth=0
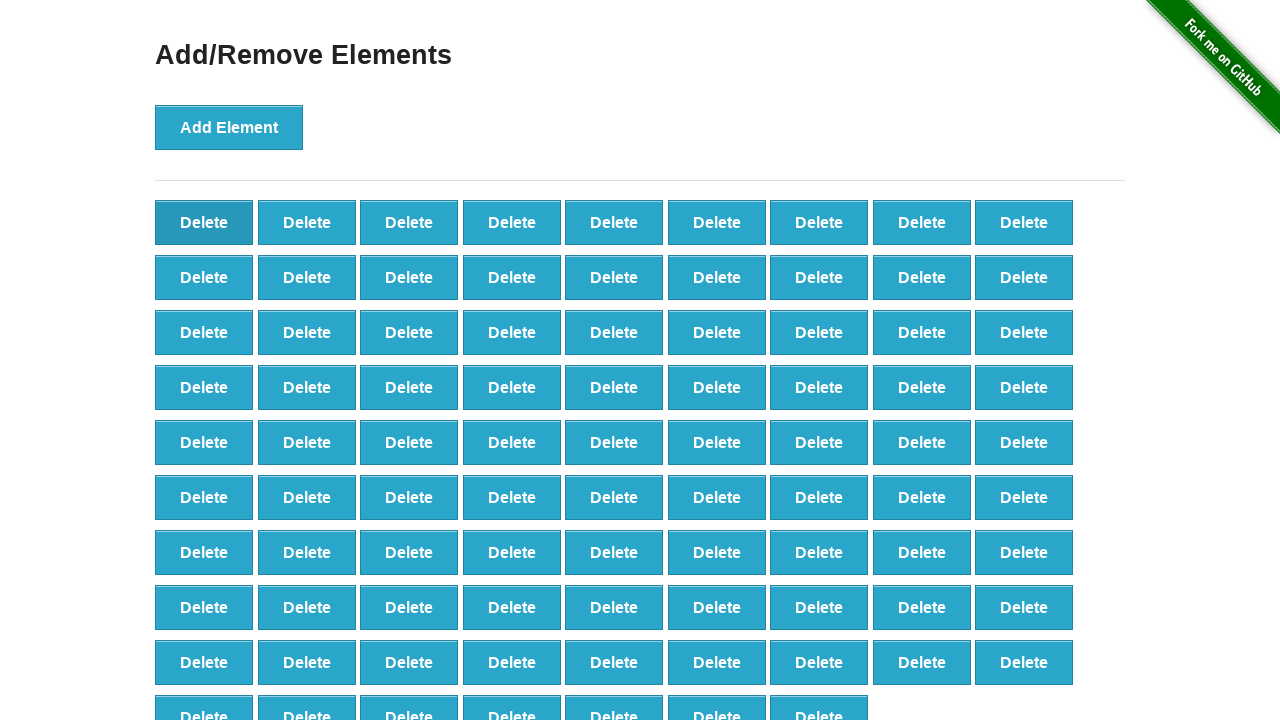

Clicked delete button (iteration 13/90) at (204, 222) on button[onclick='deleteElement()'] >> nth=0
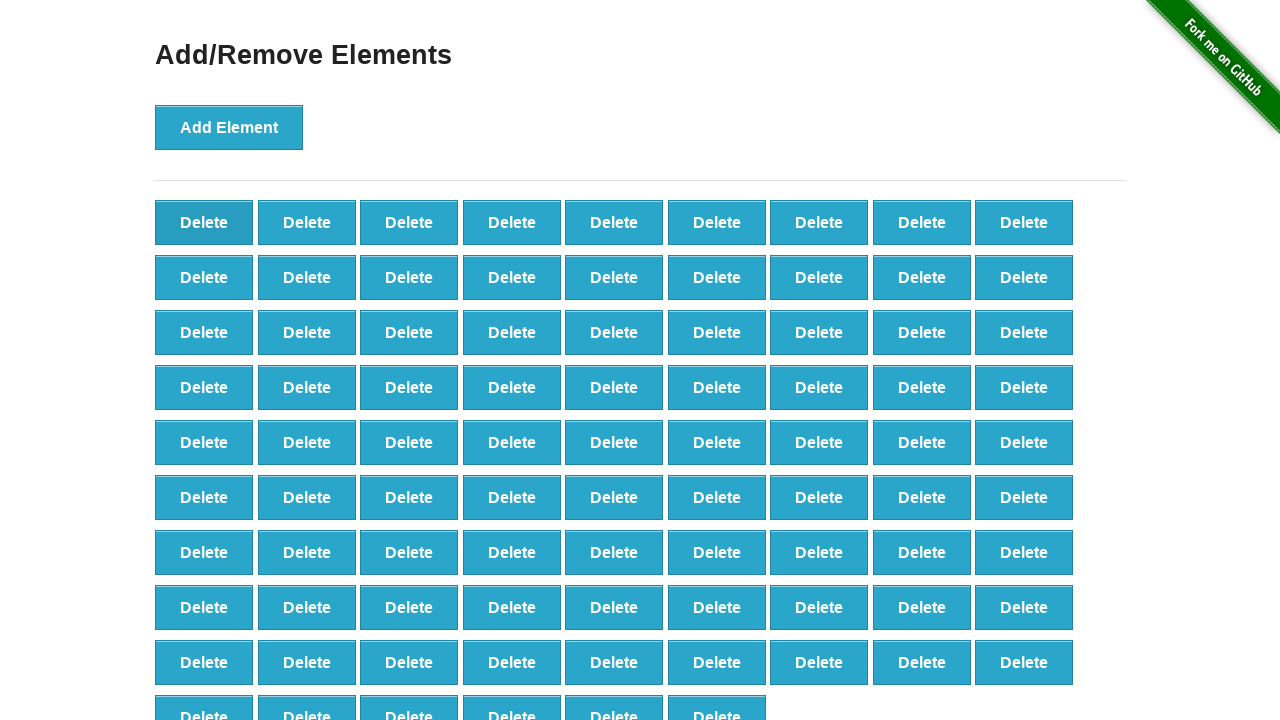

Clicked delete button (iteration 14/90) at (204, 222) on button[onclick='deleteElement()'] >> nth=0
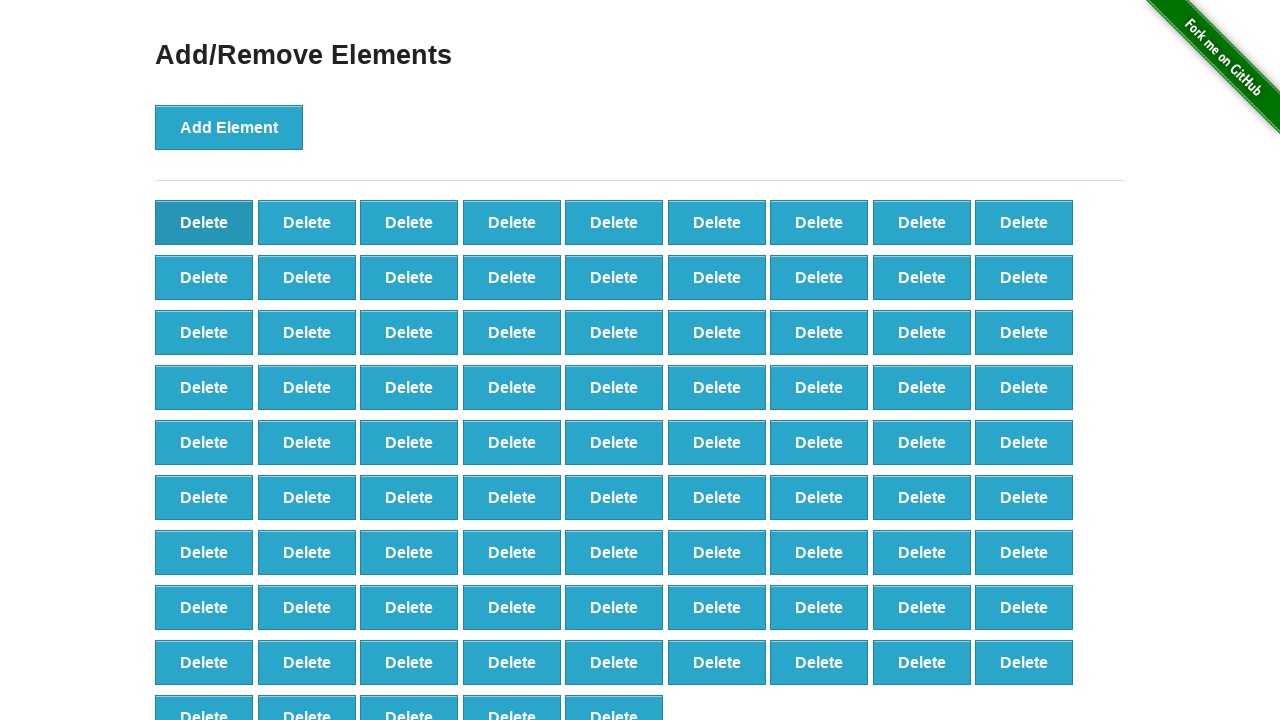

Clicked delete button (iteration 15/90) at (204, 222) on button[onclick='deleteElement()'] >> nth=0
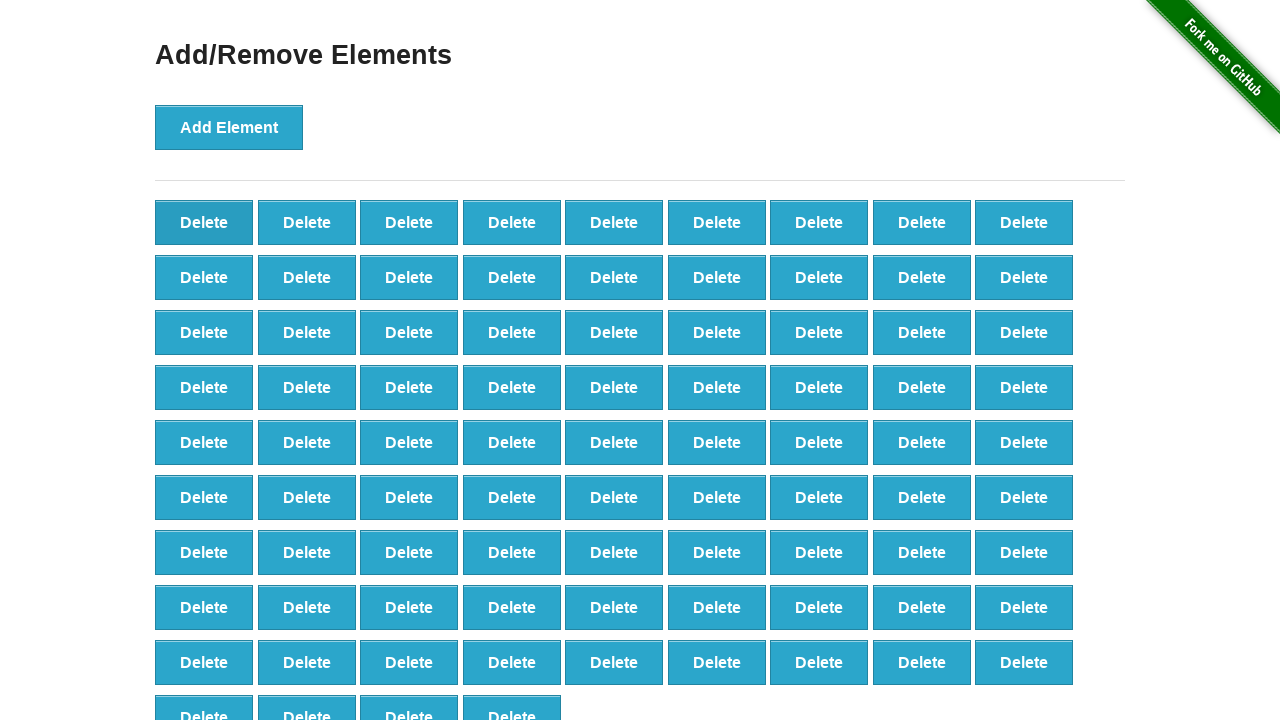

Clicked delete button (iteration 16/90) at (204, 222) on button[onclick='deleteElement()'] >> nth=0
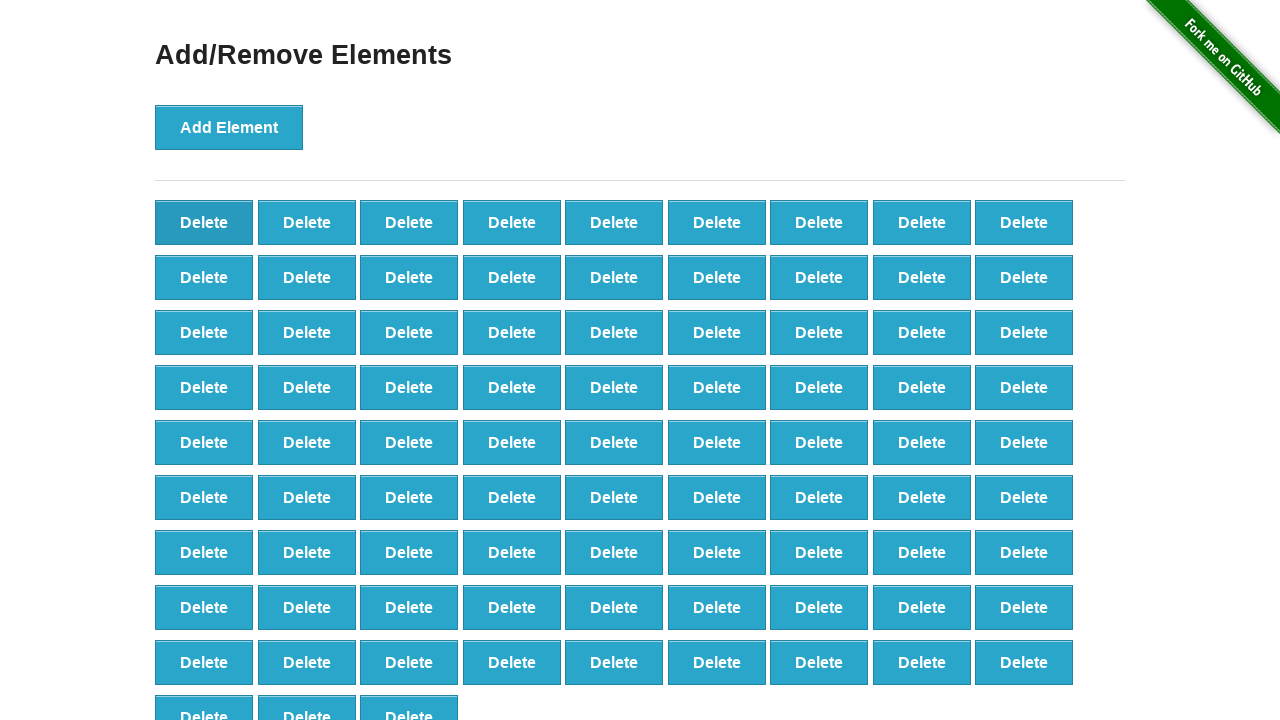

Clicked delete button (iteration 17/90) at (204, 222) on button[onclick='deleteElement()'] >> nth=0
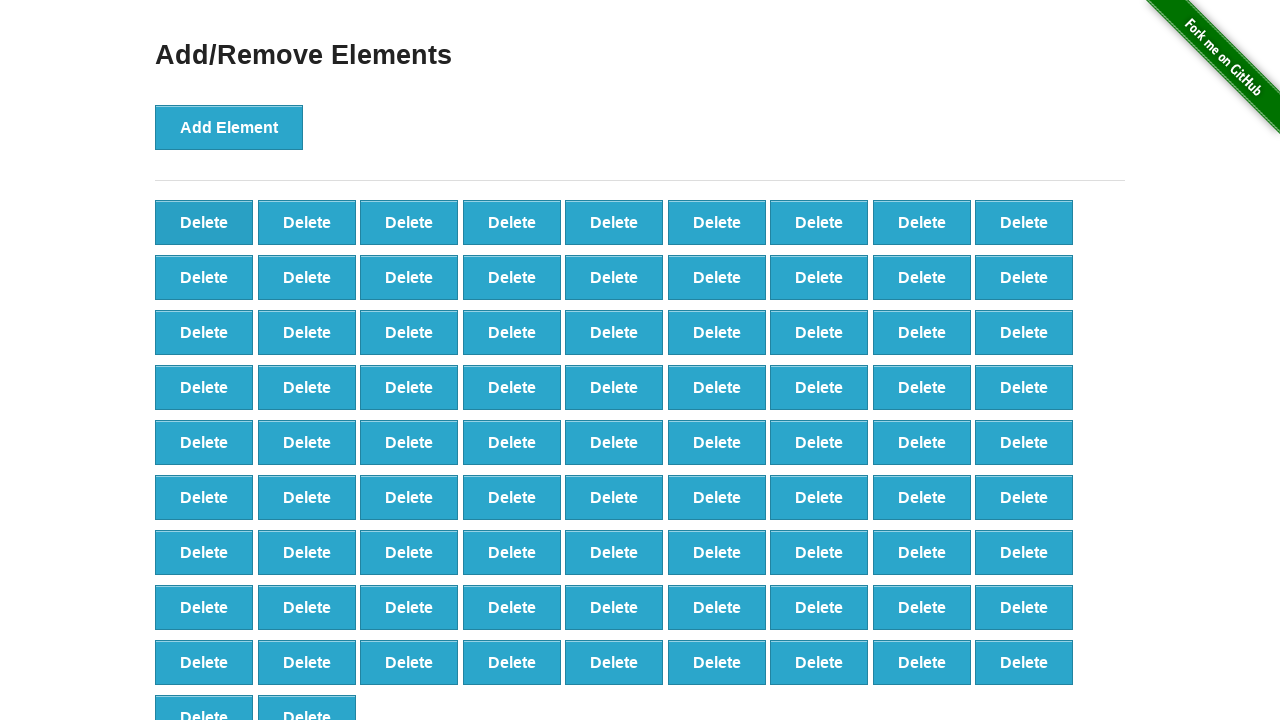

Clicked delete button (iteration 18/90) at (204, 222) on button[onclick='deleteElement()'] >> nth=0
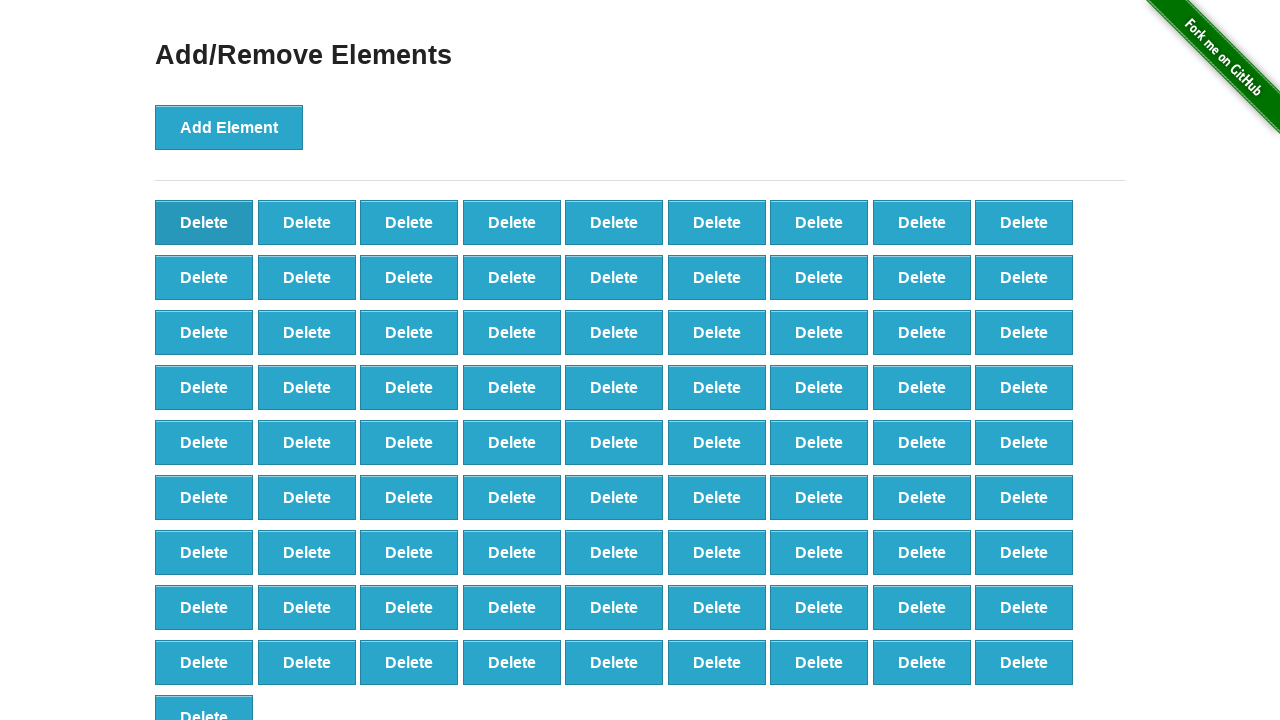

Clicked delete button (iteration 19/90) at (204, 222) on button[onclick='deleteElement()'] >> nth=0
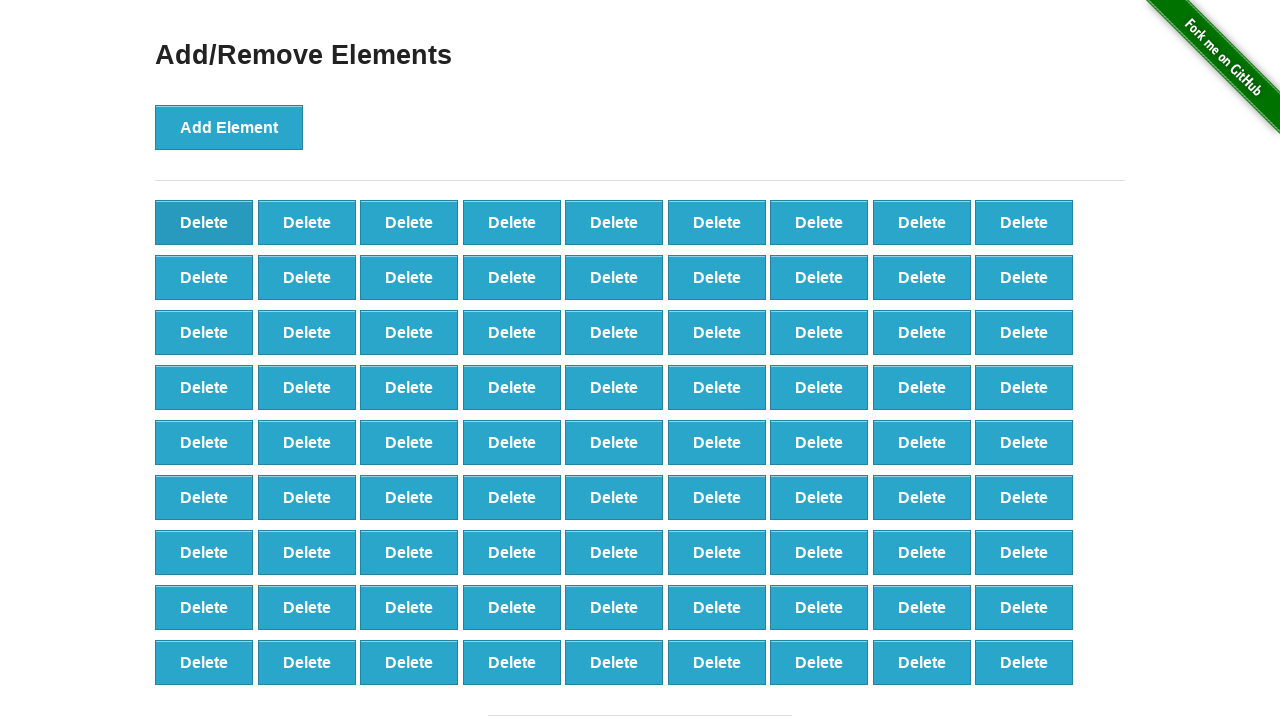

Clicked delete button (iteration 20/90) at (204, 222) on button[onclick='deleteElement()'] >> nth=0
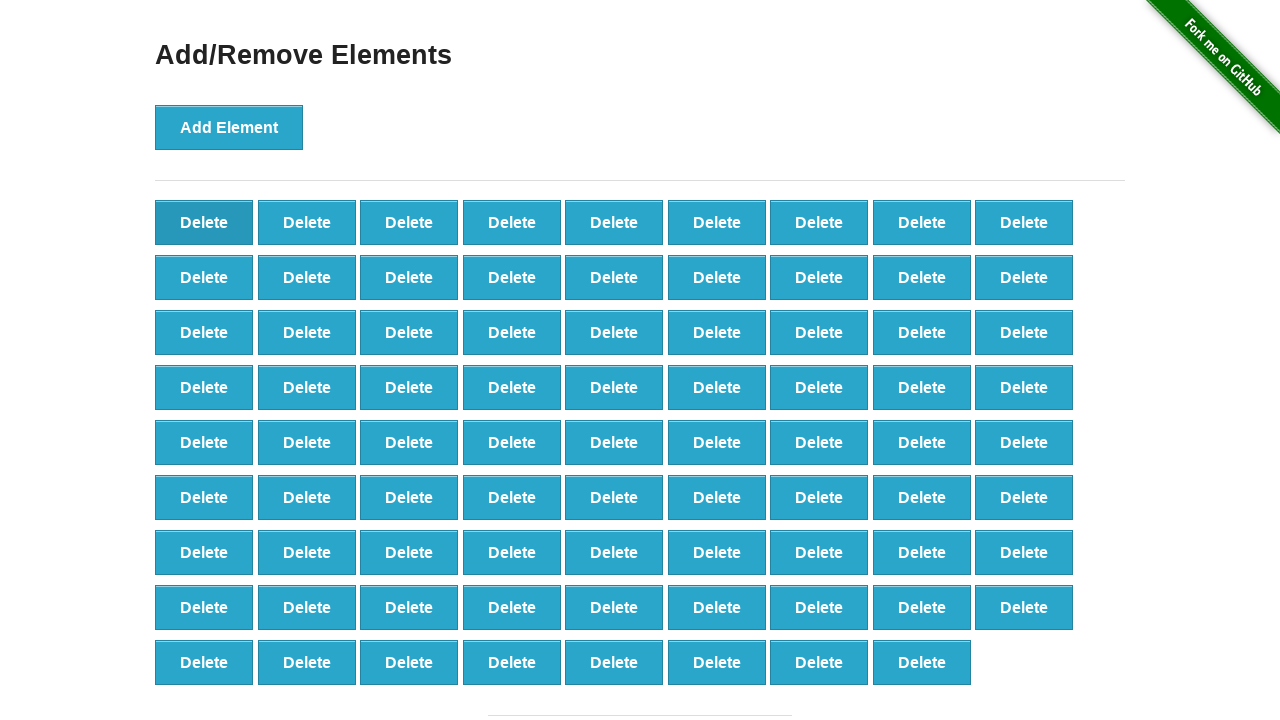

Clicked delete button (iteration 21/90) at (204, 222) on button[onclick='deleteElement()'] >> nth=0
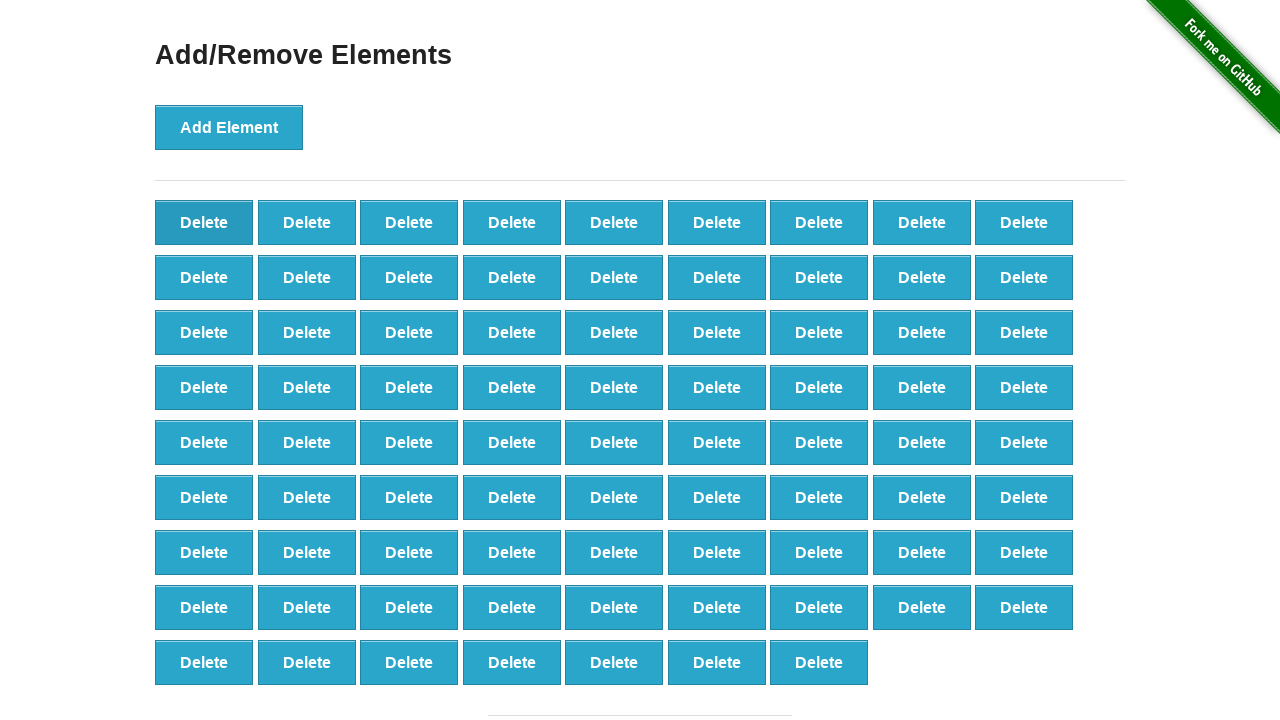

Clicked delete button (iteration 22/90) at (204, 222) on button[onclick='deleteElement()'] >> nth=0
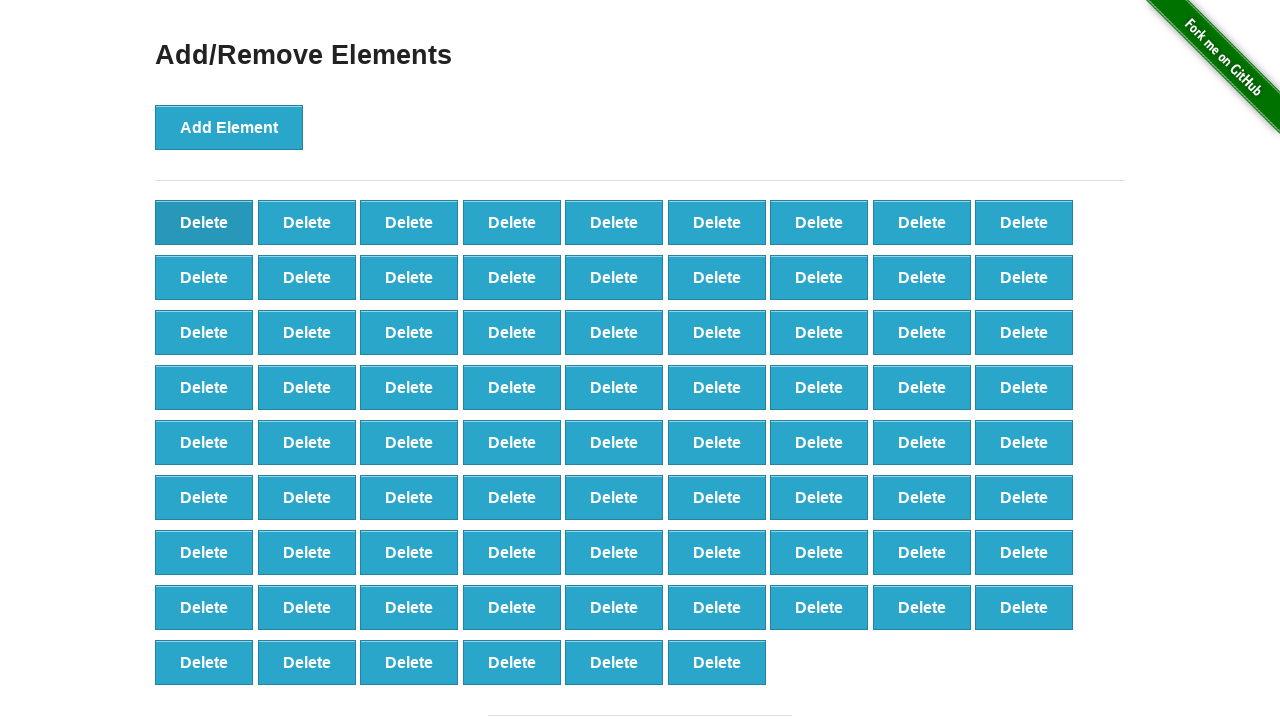

Clicked delete button (iteration 23/90) at (204, 222) on button[onclick='deleteElement()'] >> nth=0
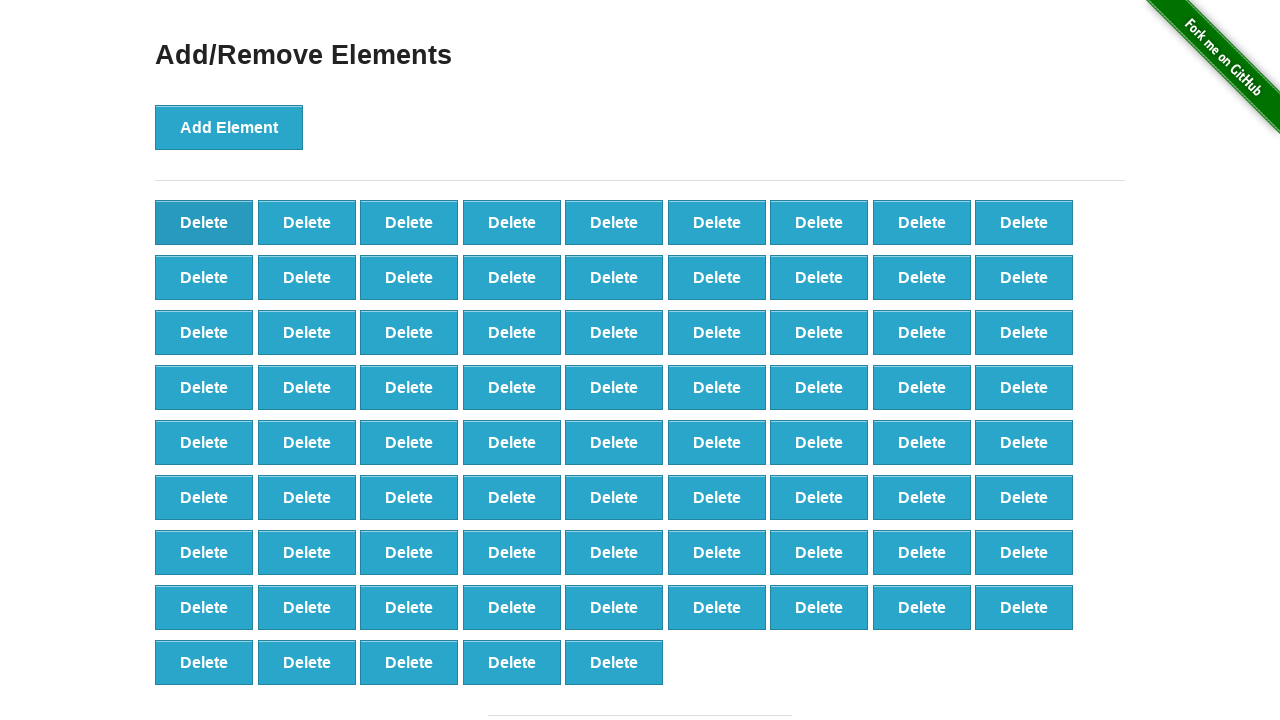

Clicked delete button (iteration 24/90) at (204, 222) on button[onclick='deleteElement()'] >> nth=0
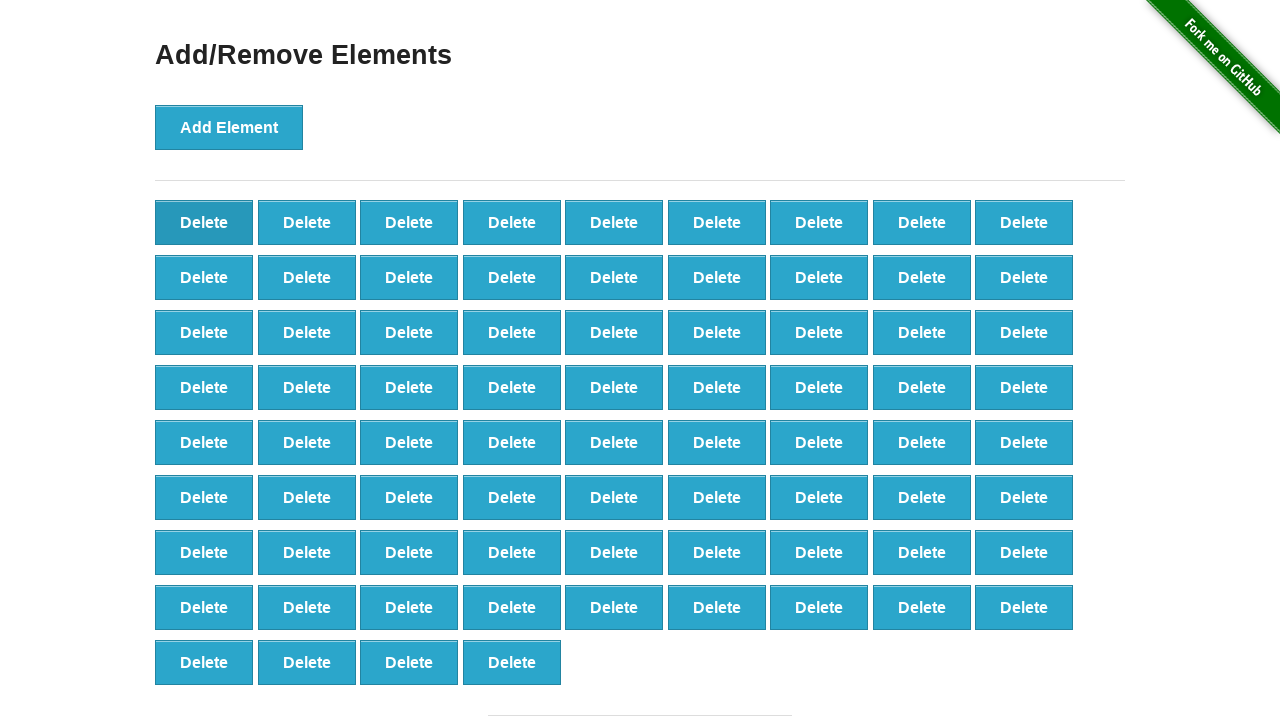

Clicked delete button (iteration 25/90) at (204, 222) on button[onclick='deleteElement()'] >> nth=0
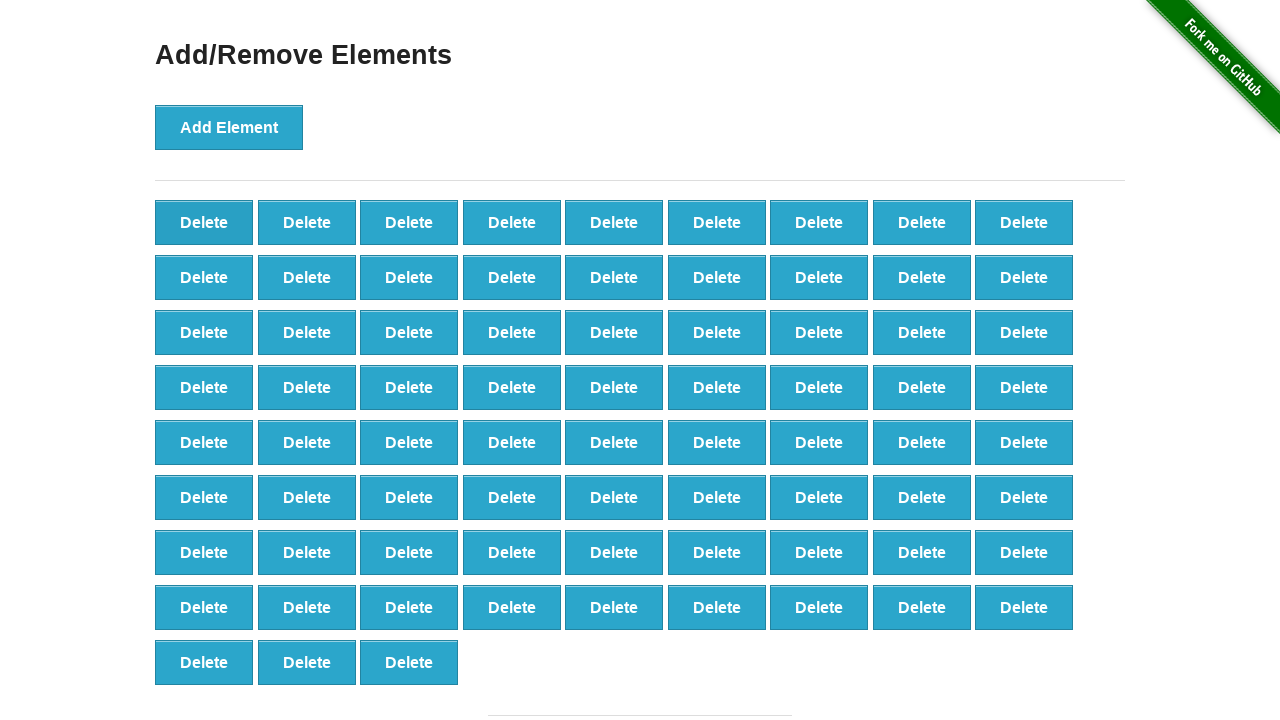

Clicked delete button (iteration 26/90) at (204, 222) on button[onclick='deleteElement()'] >> nth=0
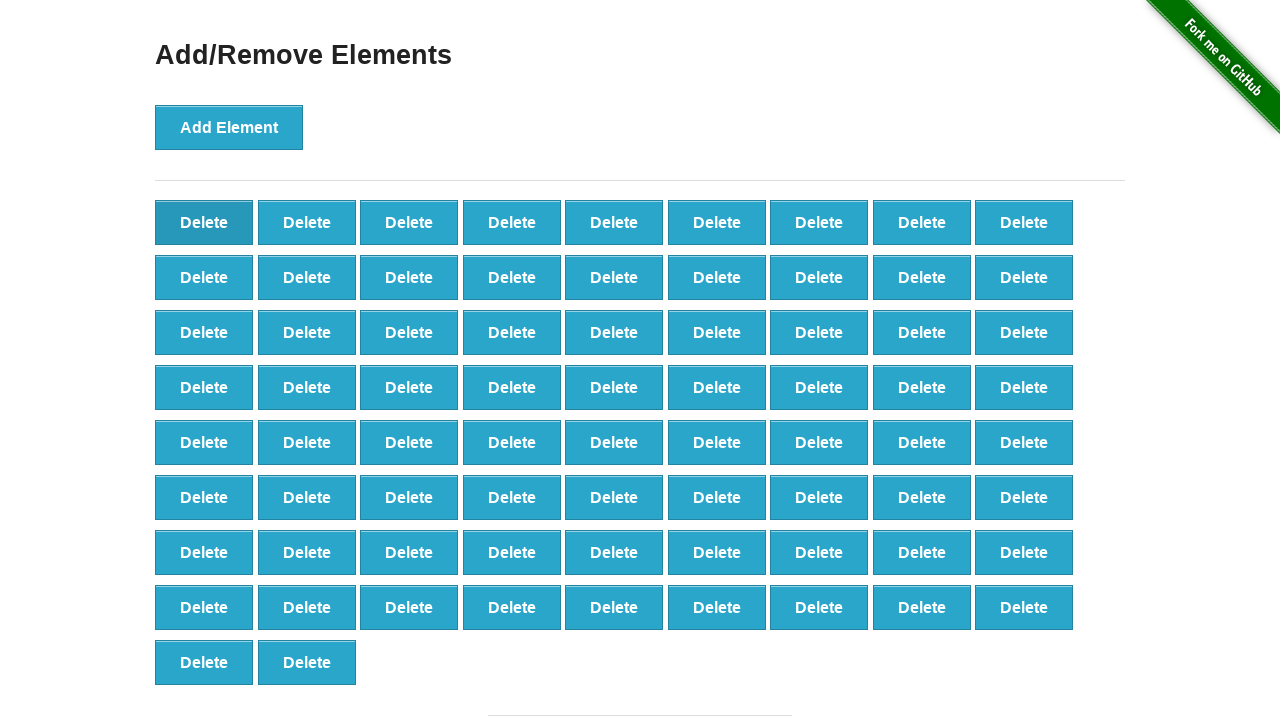

Clicked delete button (iteration 27/90) at (204, 222) on button[onclick='deleteElement()'] >> nth=0
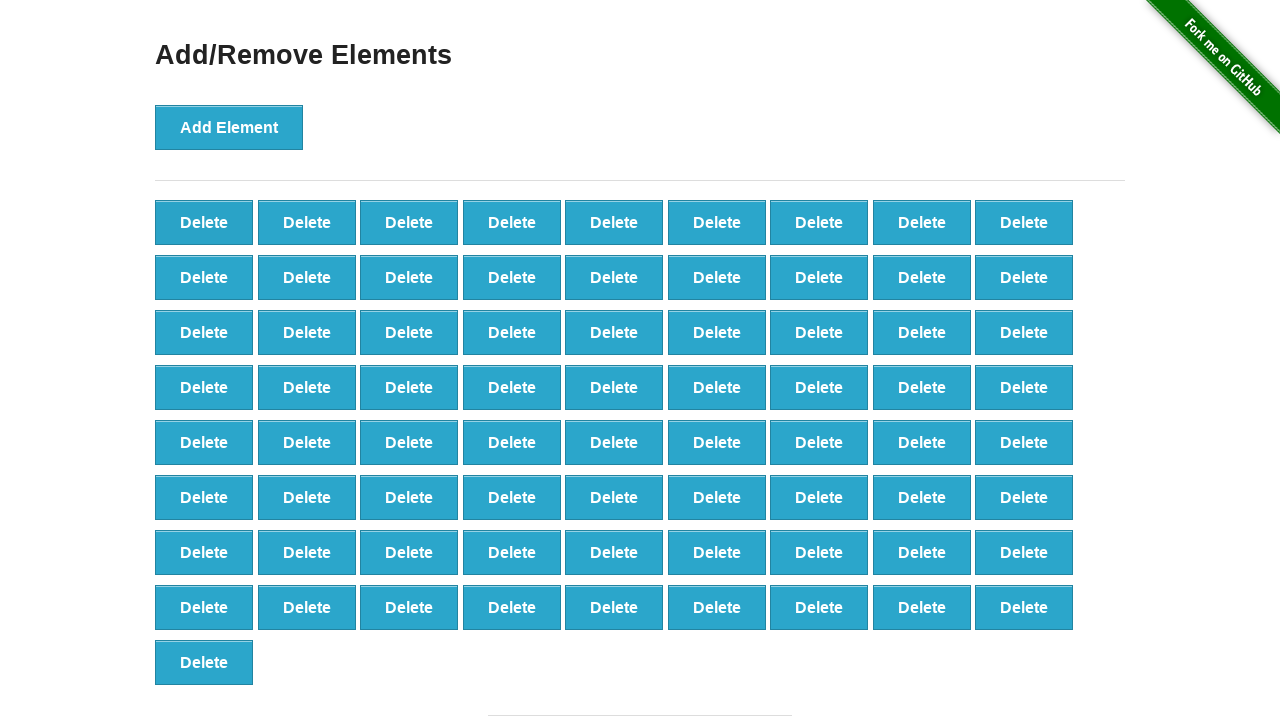

Clicked delete button (iteration 28/90) at (204, 222) on button[onclick='deleteElement()'] >> nth=0
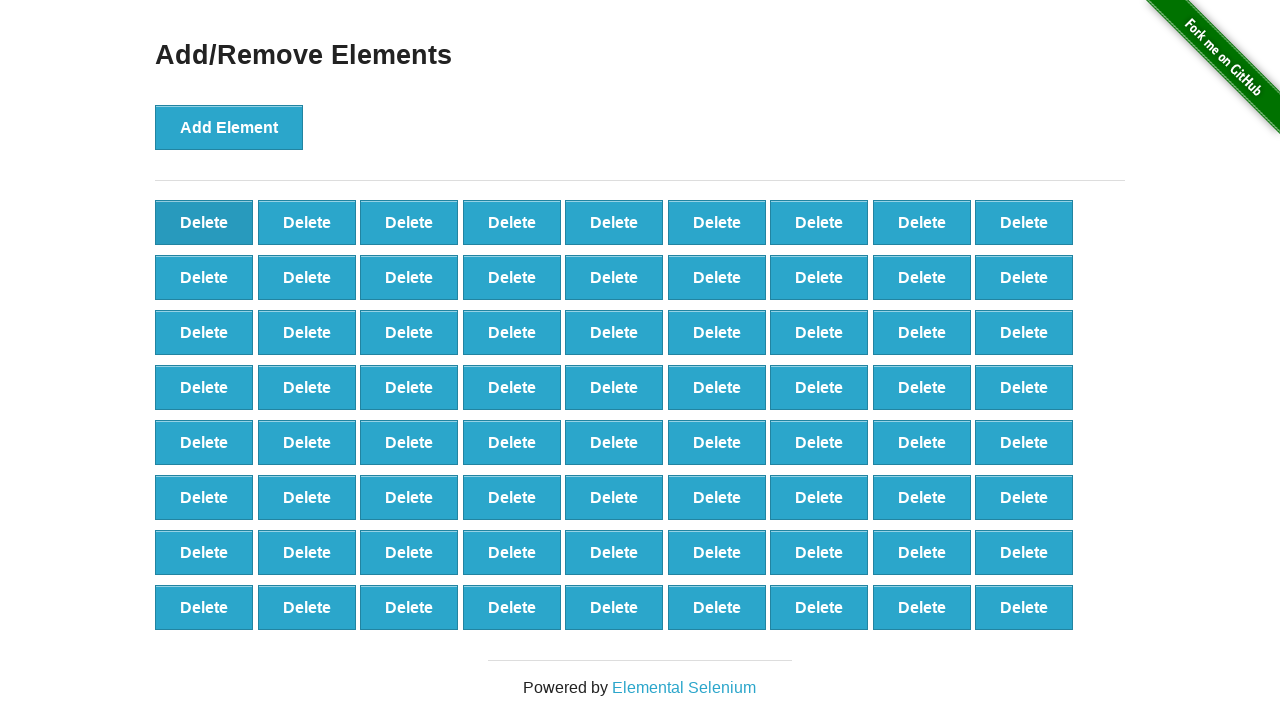

Clicked delete button (iteration 29/90) at (204, 222) on button[onclick='deleteElement()'] >> nth=0
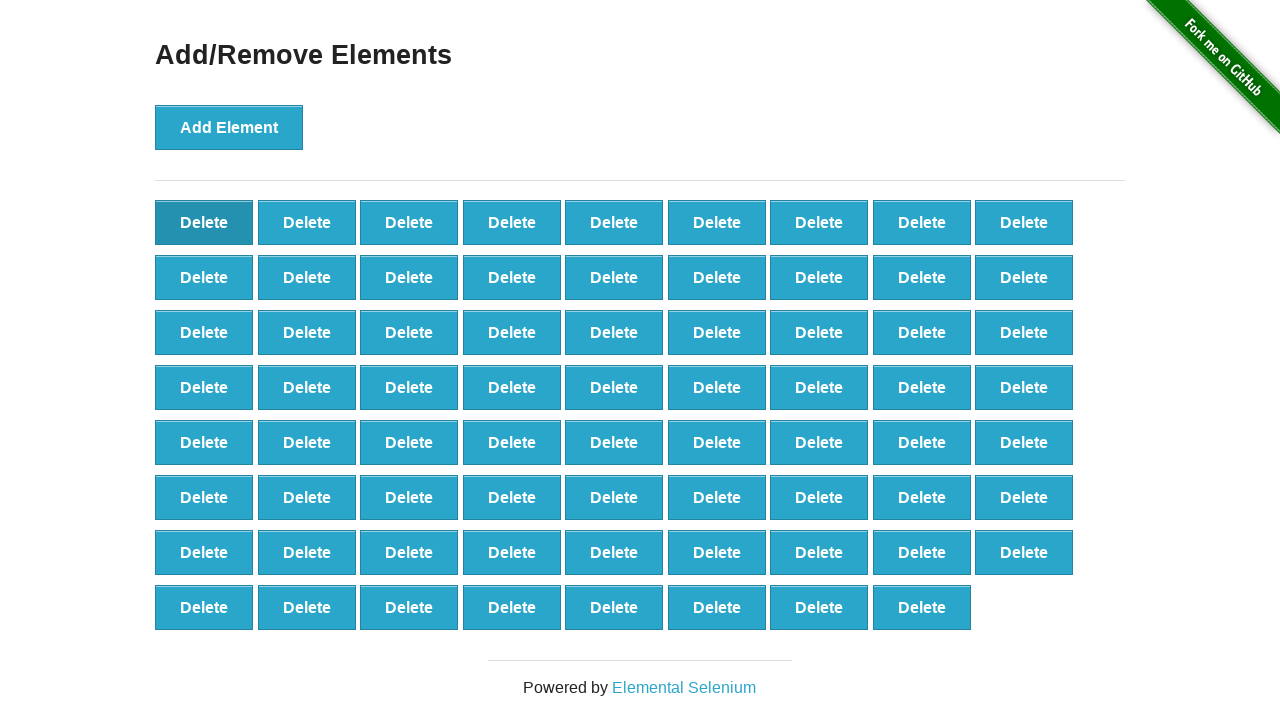

Clicked delete button (iteration 30/90) at (204, 222) on button[onclick='deleteElement()'] >> nth=0
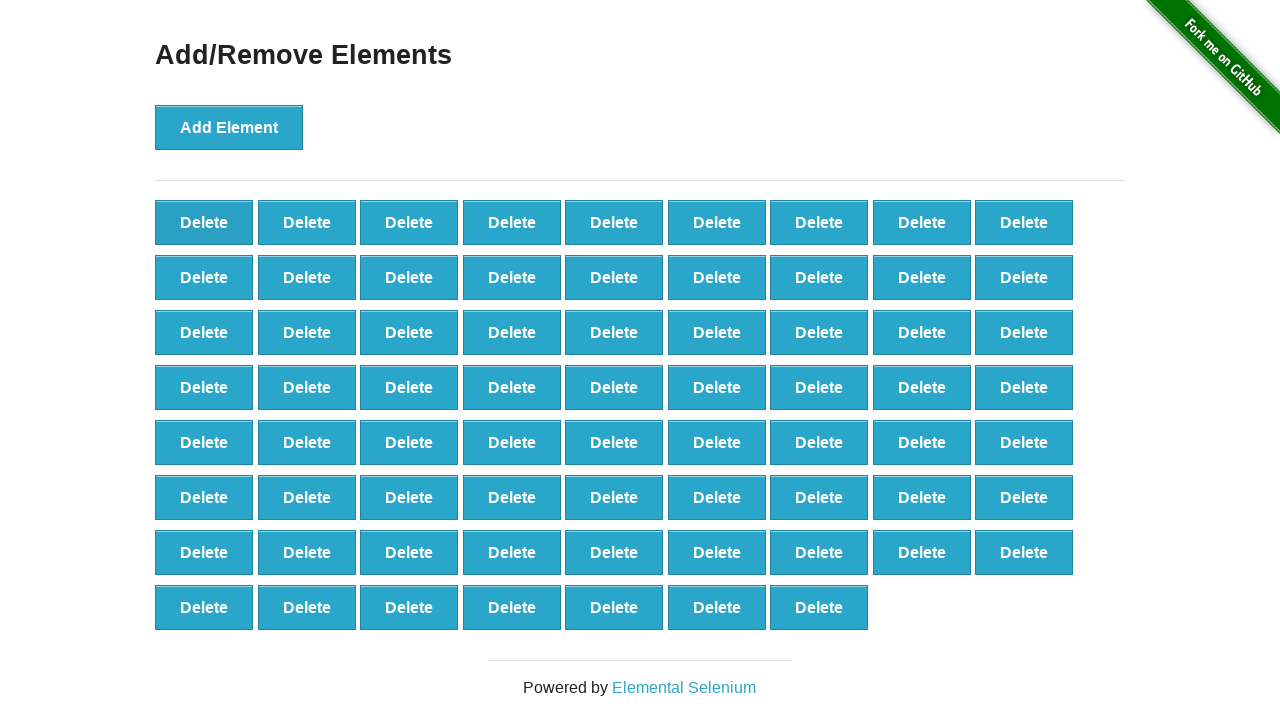

Clicked delete button (iteration 31/90) at (204, 222) on button[onclick='deleteElement()'] >> nth=0
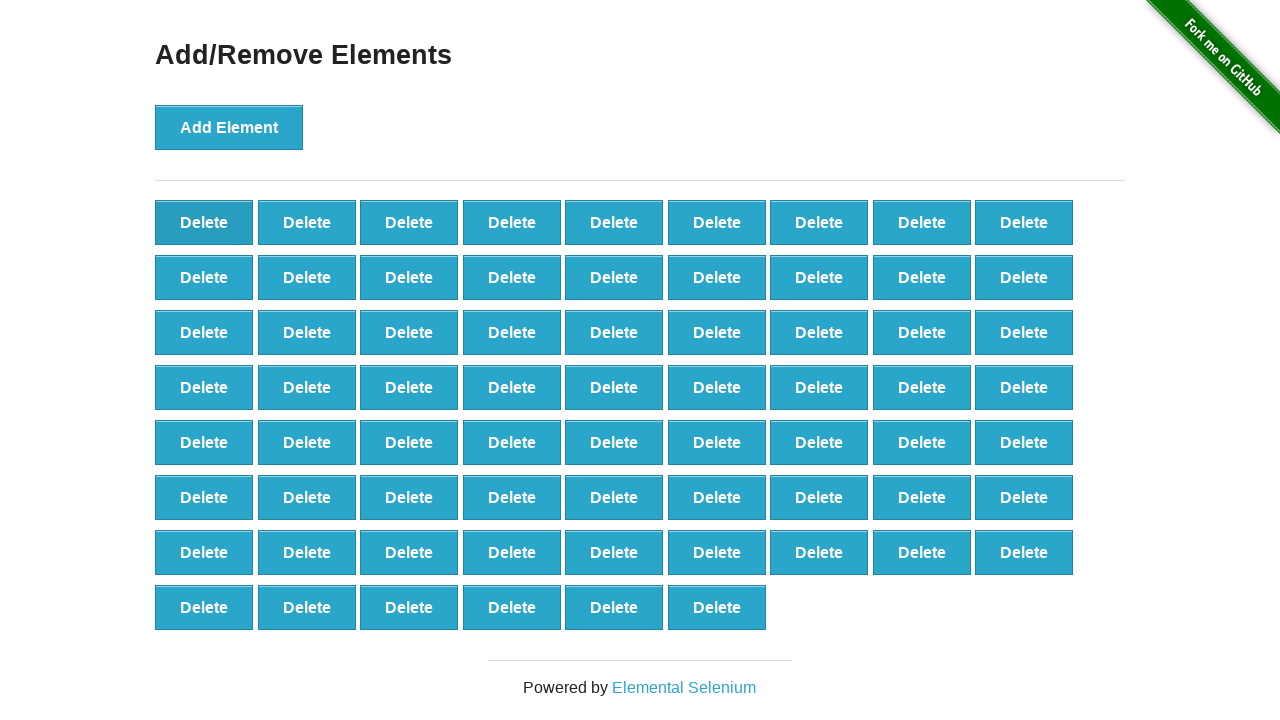

Clicked delete button (iteration 32/90) at (204, 222) on button[onclick='deleteElement()'] >> nth=0
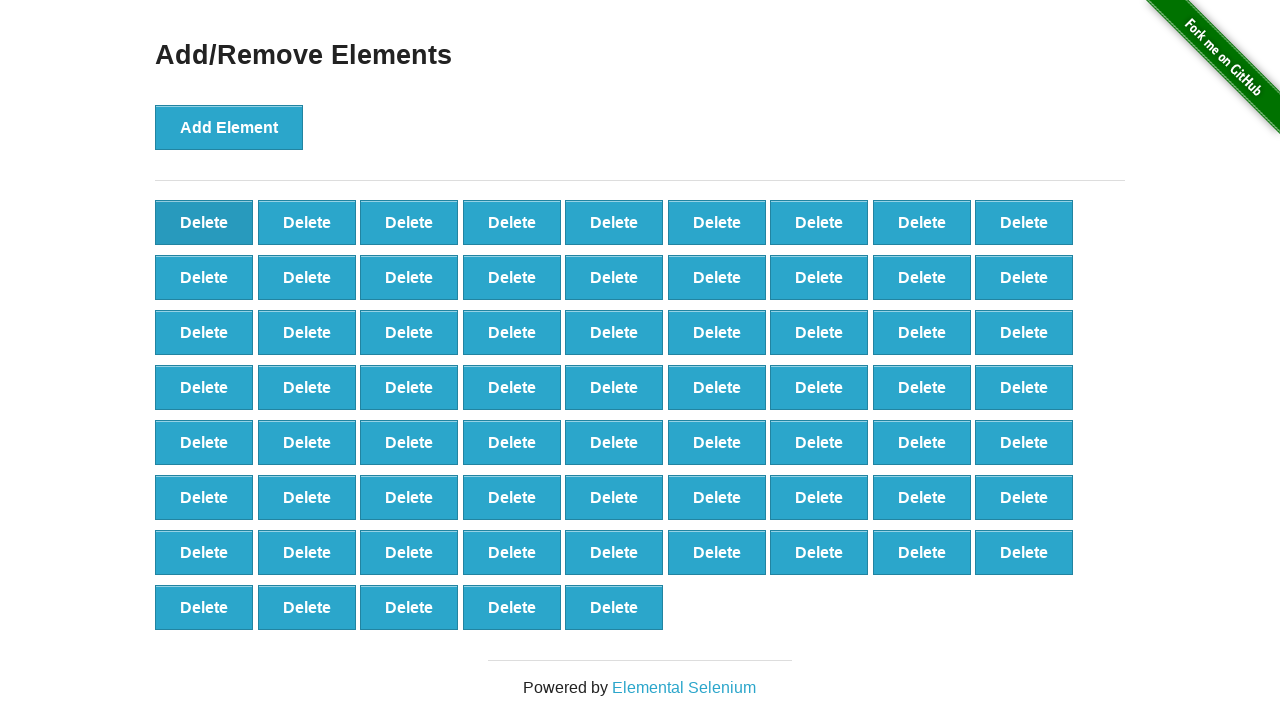

Clicked delete button (iteration 33/90) at (204, 222) on button[onclick='deleteElement()'] >> nth=0
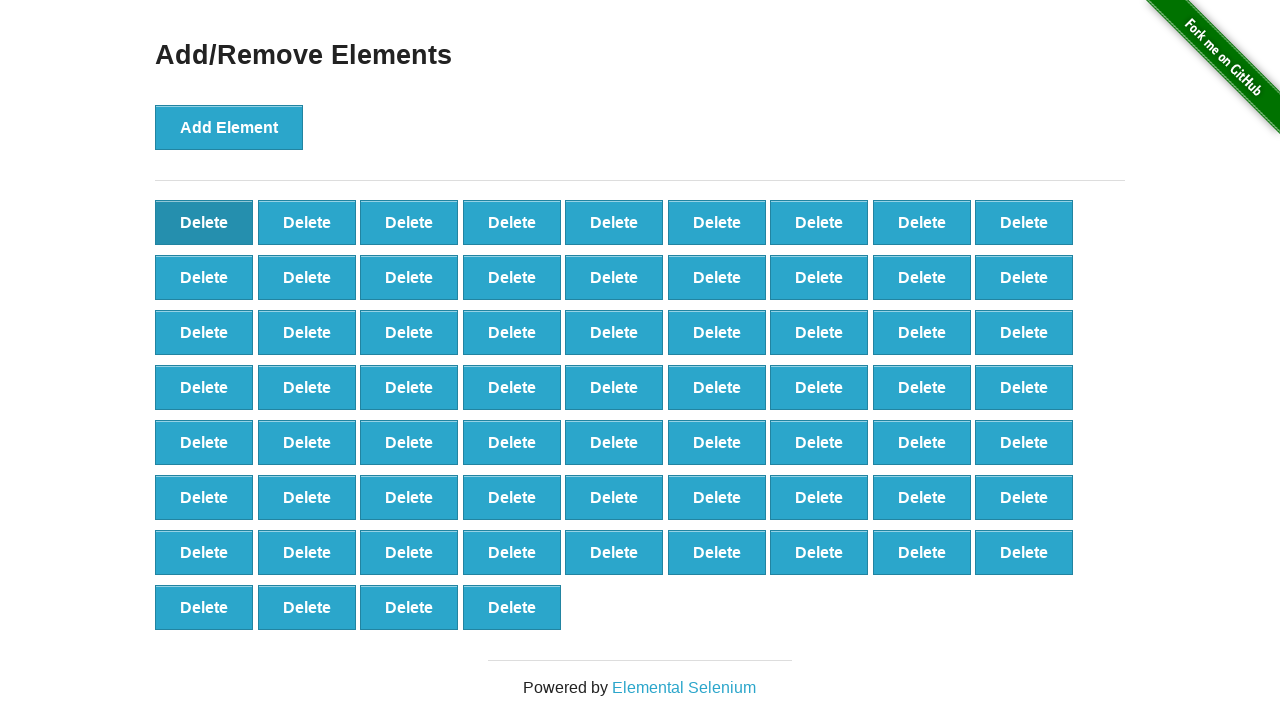

Clicked delete button (iteration 34/90) at (204, 222) on button[onclick='deleteElement()'] >> nth=0
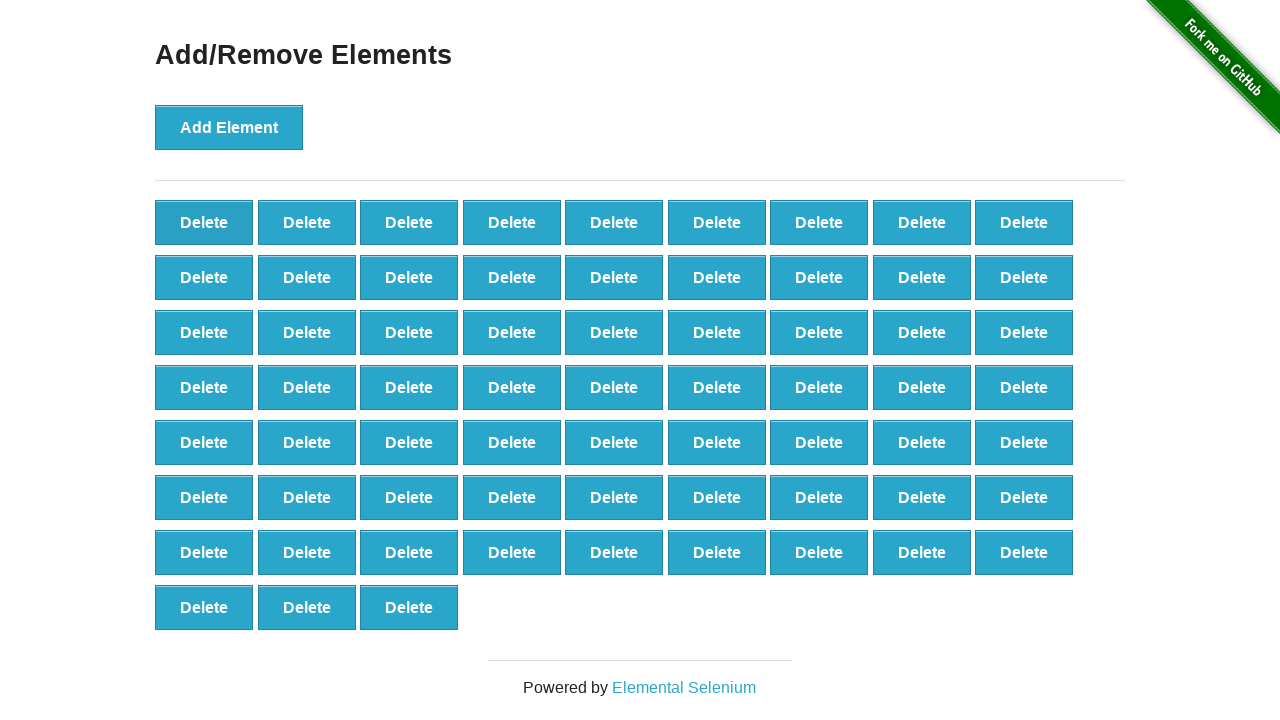

Clicked delete button (iteration 35/90) at (204, 222) on button[onclick='deleteElement()'] >> nth=0
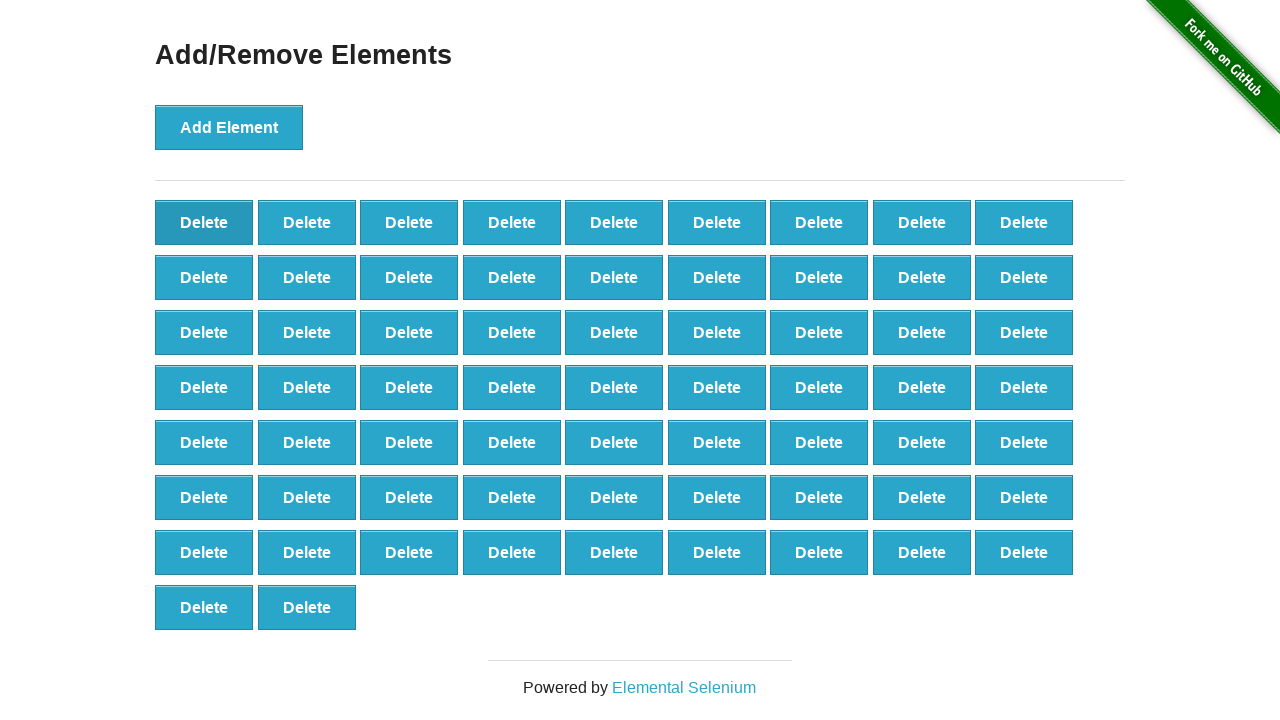

Clicked delete button (iteration 36/90) at (204, 222) on button[onclick='deleteElement()'] >> nth=0
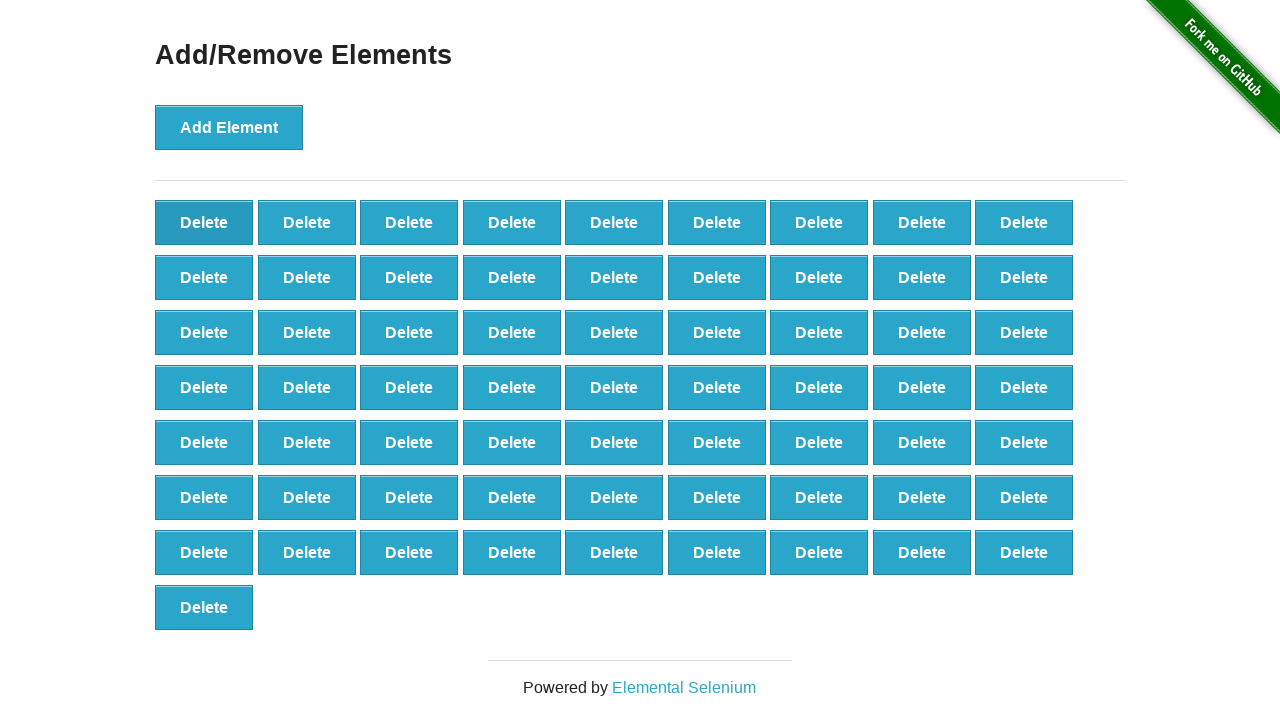

Clicked delete button (iteration 37/90) at (204, 222) on button[onclick='deleteElement()'] >> nth=0
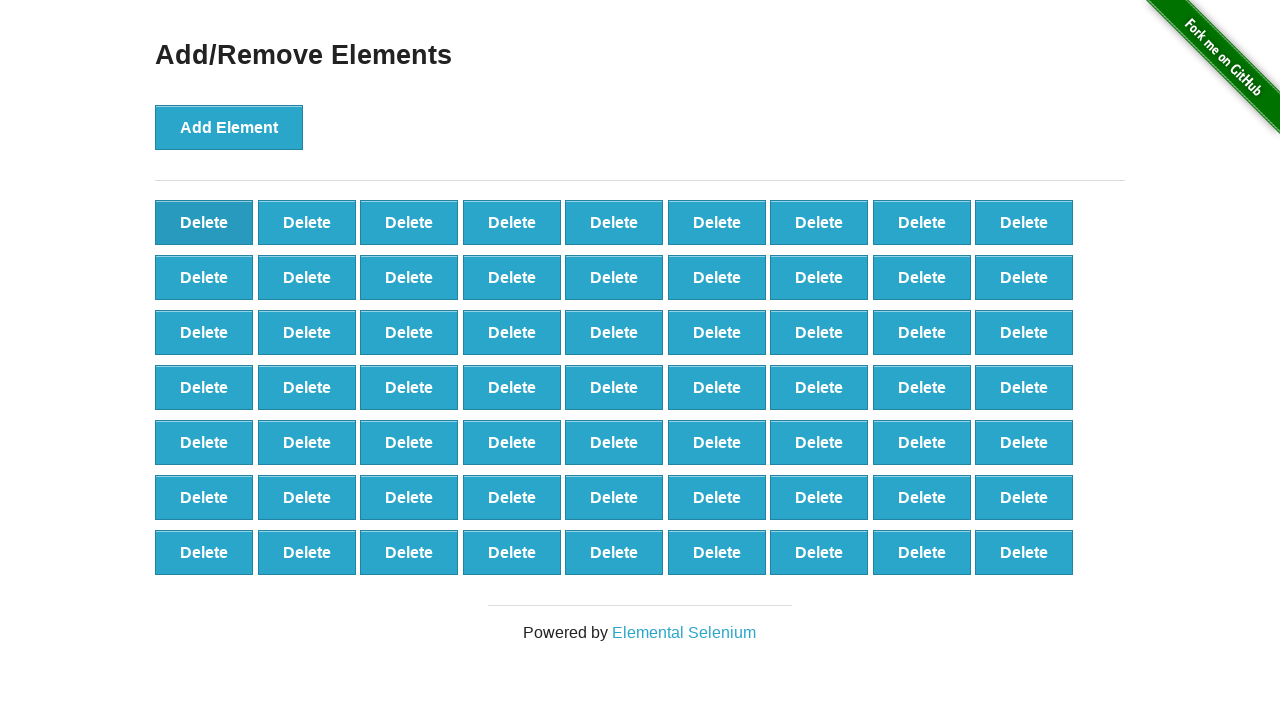

Clicked delete button (iteration 38/90) at (204, 222) on button[onclick='deleteElement()'] >> nth=0
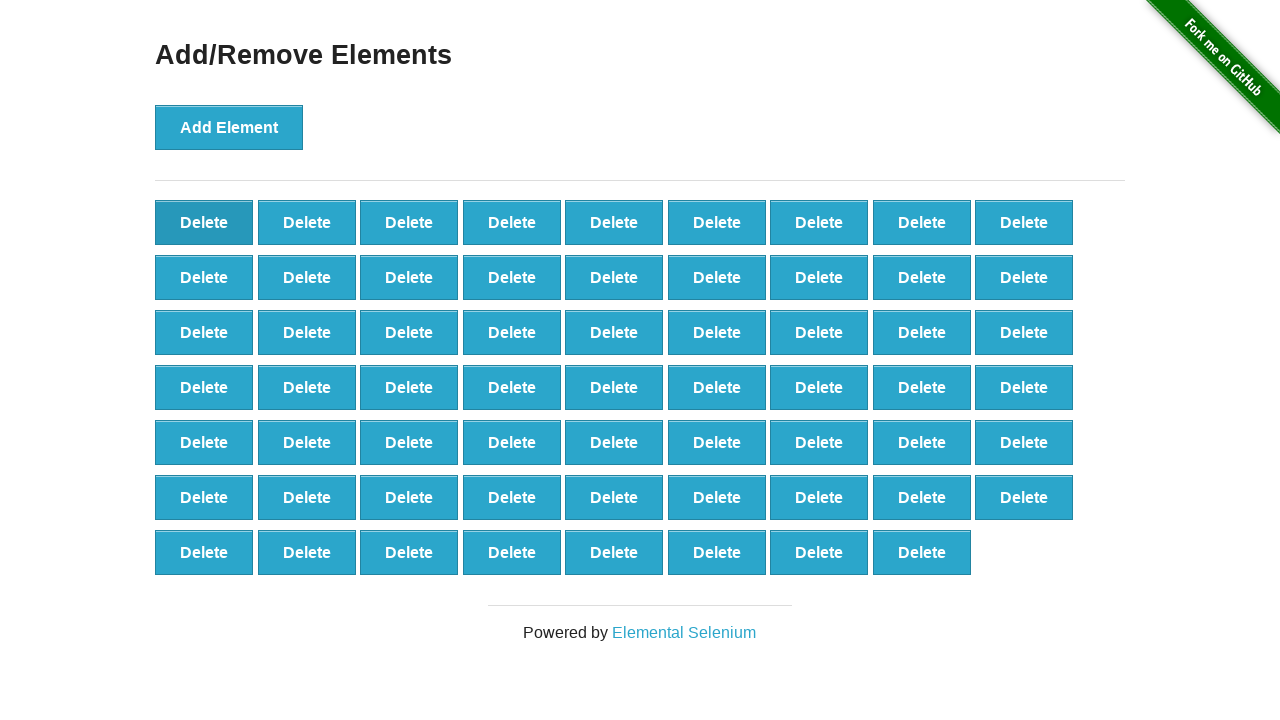

Clicked delete button (iteration 39/90) at (204, 222) on button[onclick='deleteElement()'] >> nth=0
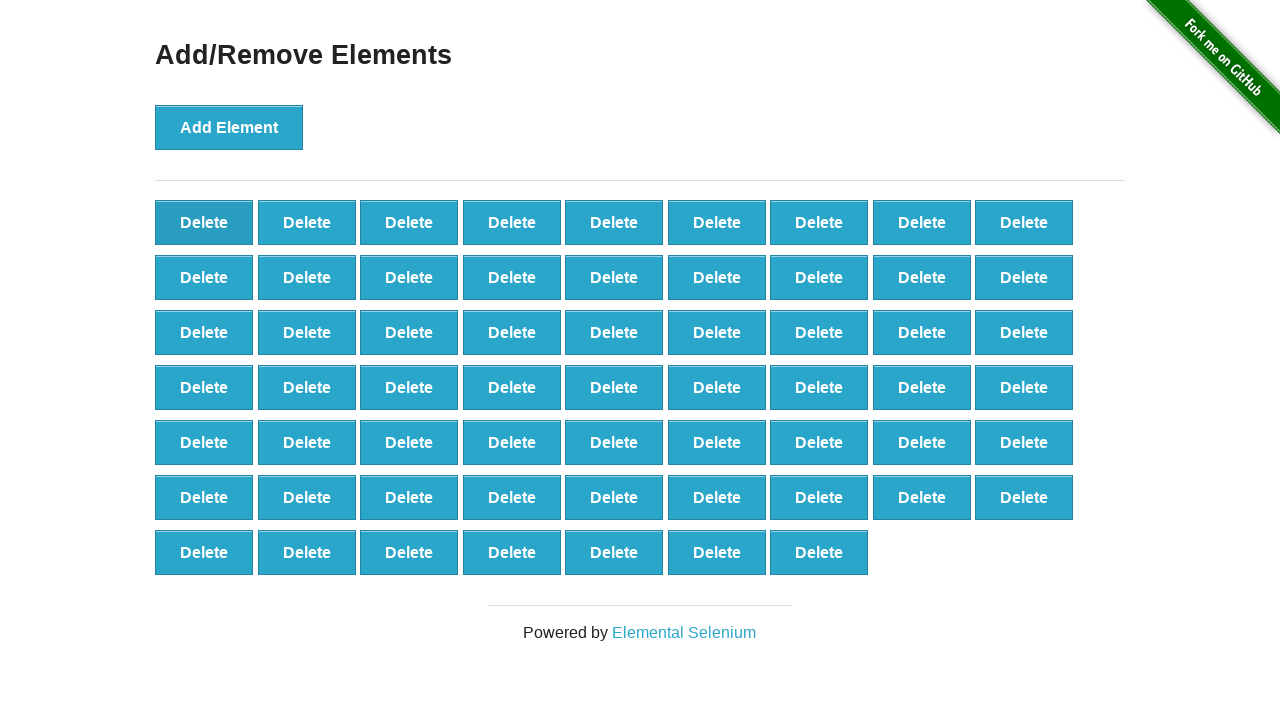

Clicked delete button (iteration 40/90) at (204, 222) on button[onclick='deleteElement()'] >> nth=0
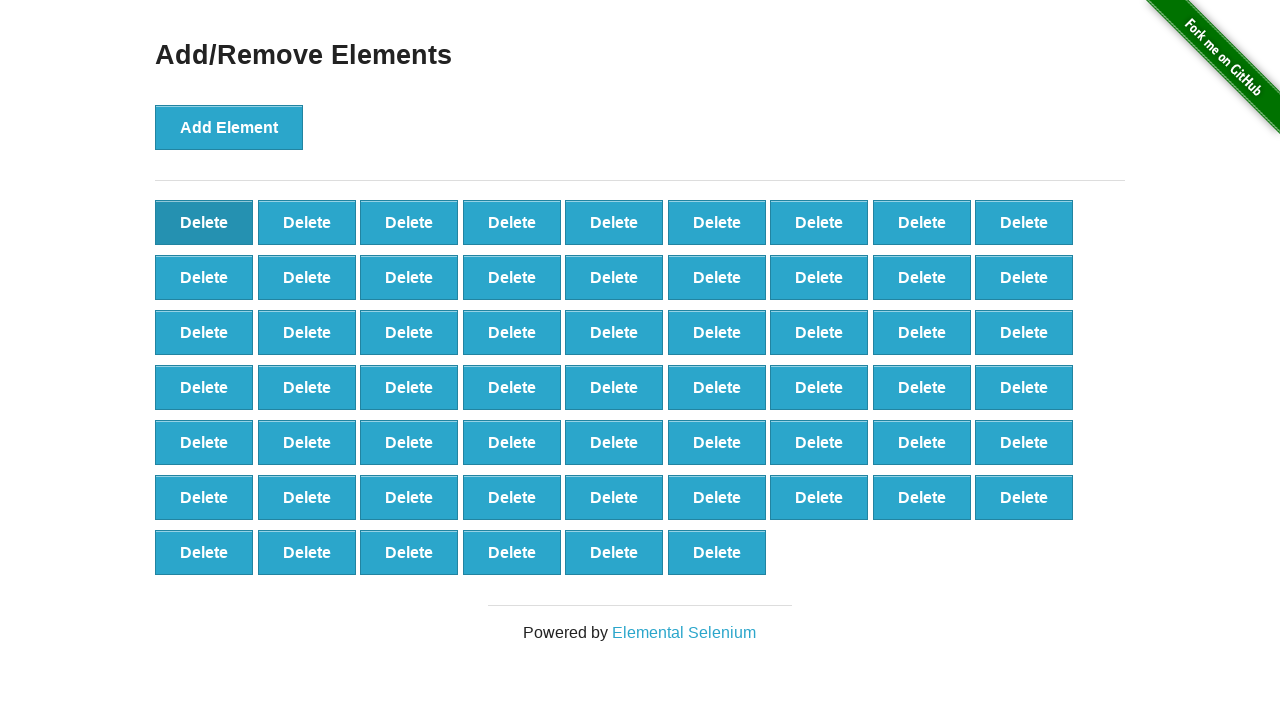

Clicked delete button (iteration 41/90) at (204, 222) on button[onclick='deleteElement()'] >> nth=0
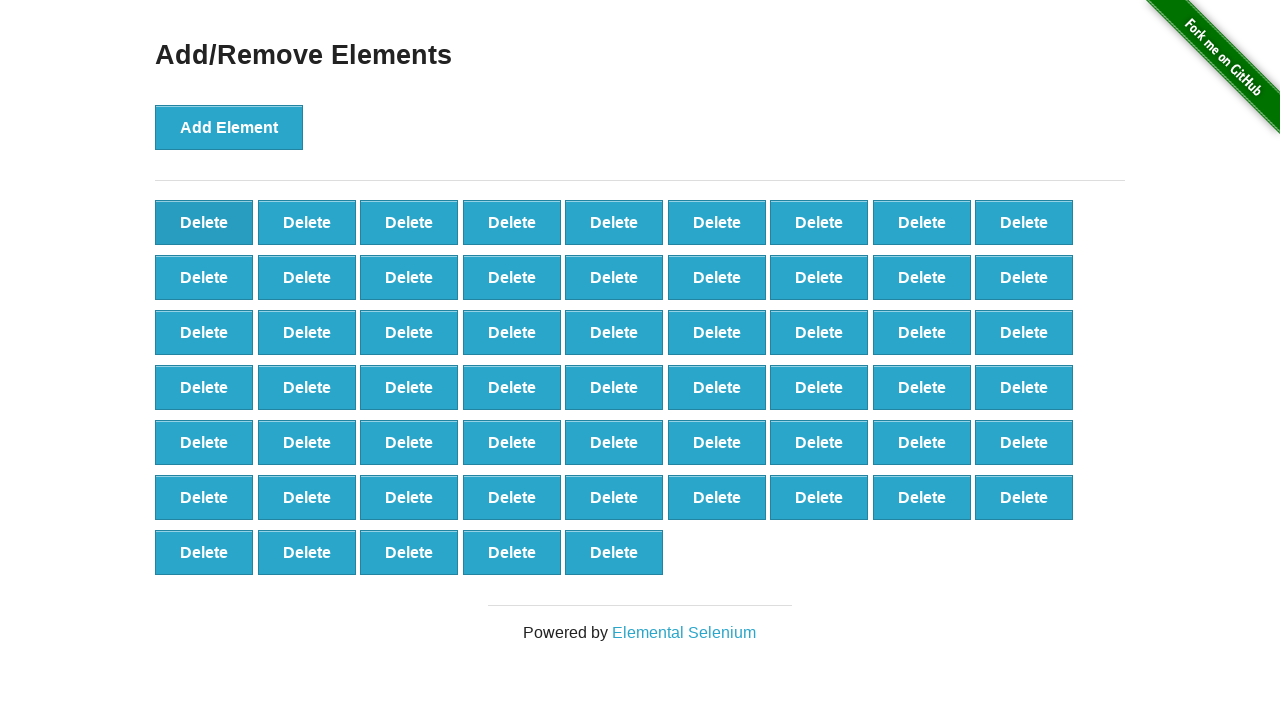

Clicked delete button (iteration 42/90) at (204, 222) on button[onclick='deleteElement()'] >> nth=0
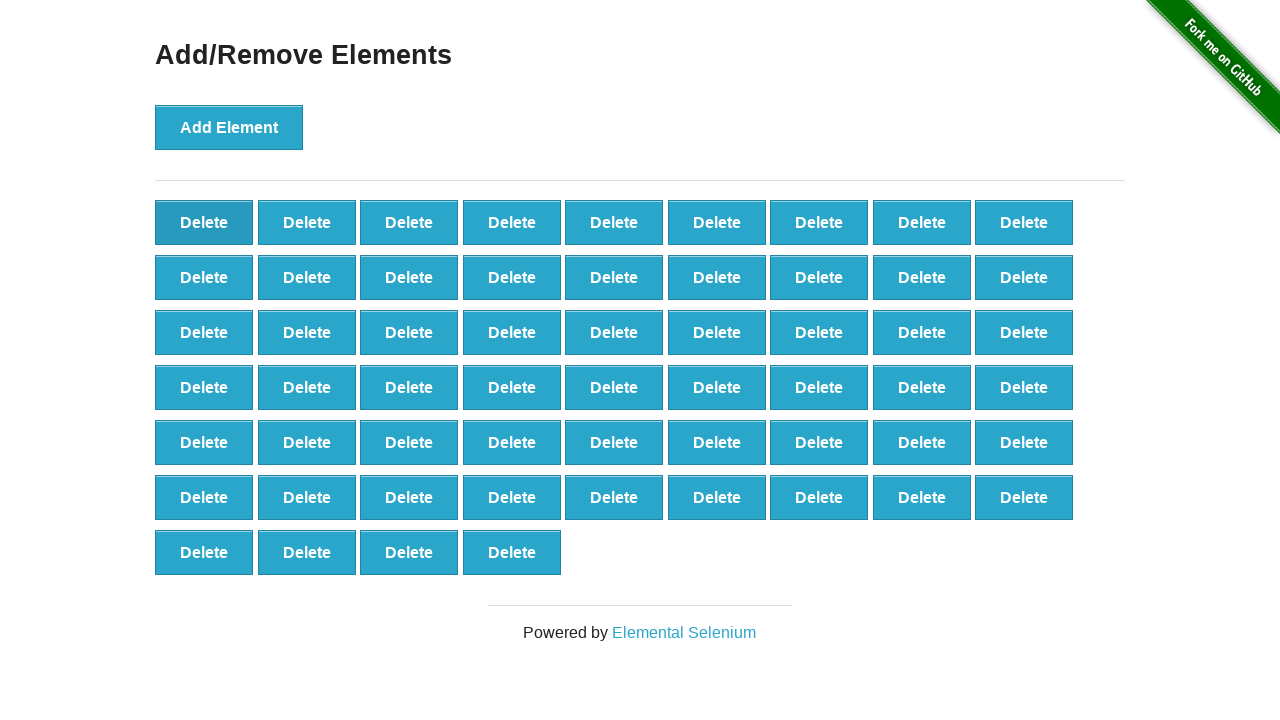

Clicked delete button (iteration 43/90) at (204, 222) on button[onclick='deleteElement()'] >> nth=0
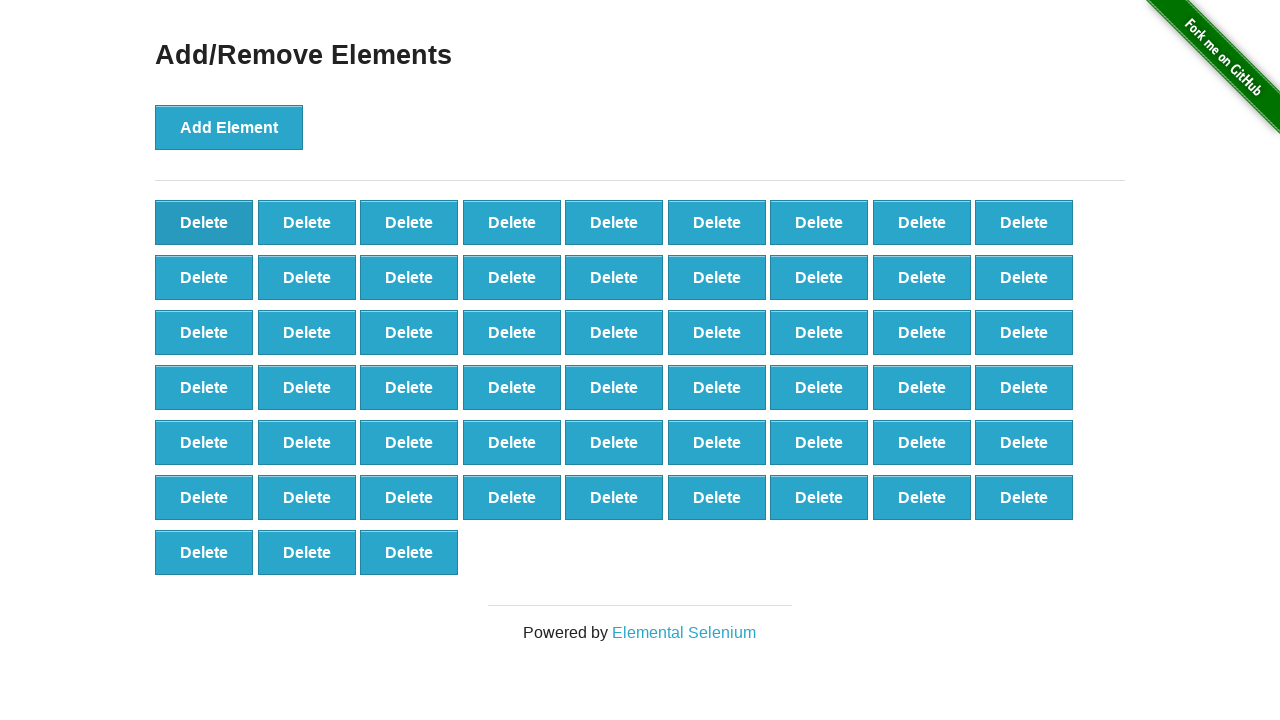

Clicked delete button (iteration 44/90) at (204, 222) on button[onclick='deleteElement()'] >> nth=0
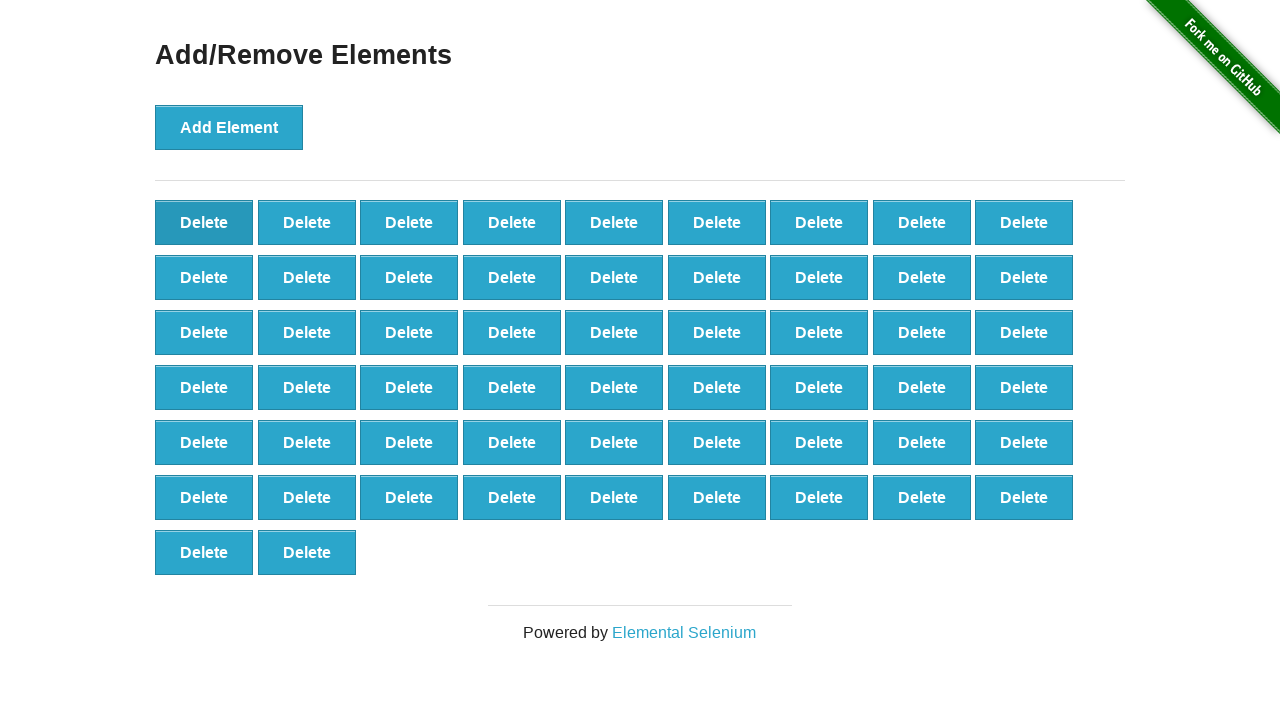

Clicked delete button (iteration 45/90) at (204, 222) on button[onclick='deleteElement()'] >> nth=0
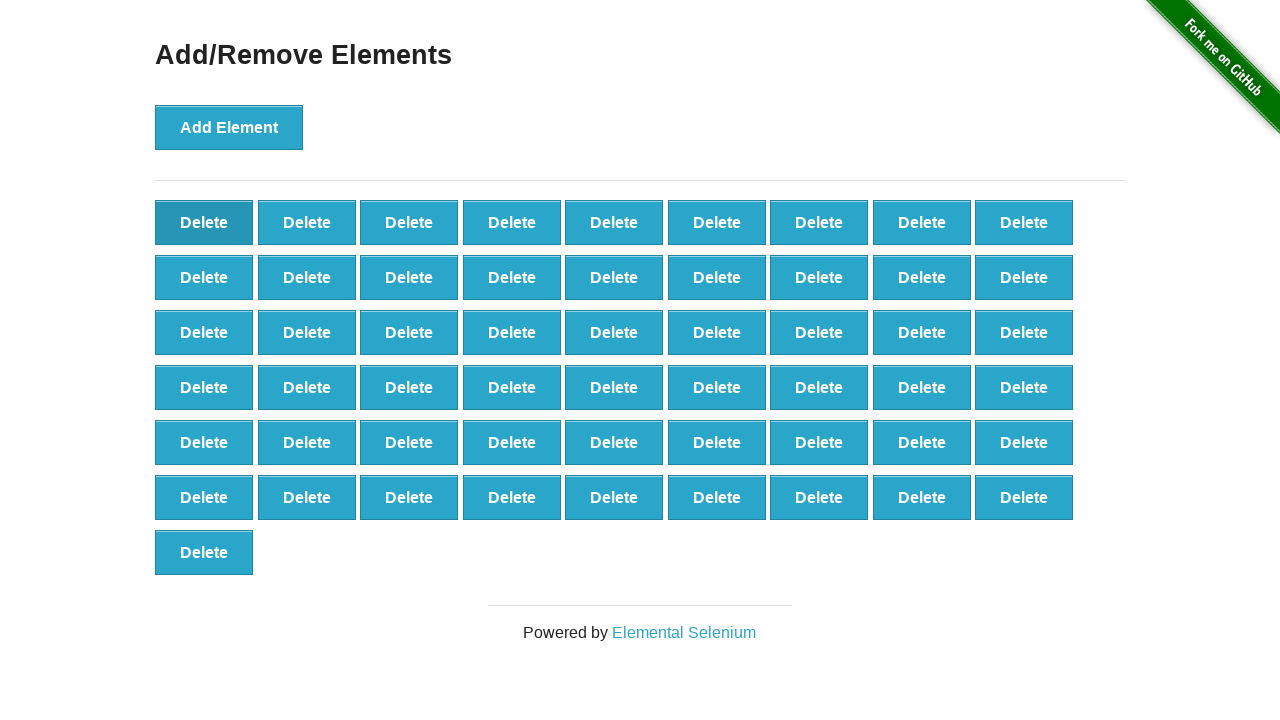

Clicked delete button (iteration 46/90) at (204, 222) on button[onclick='deleteElement()'] >> nth=0
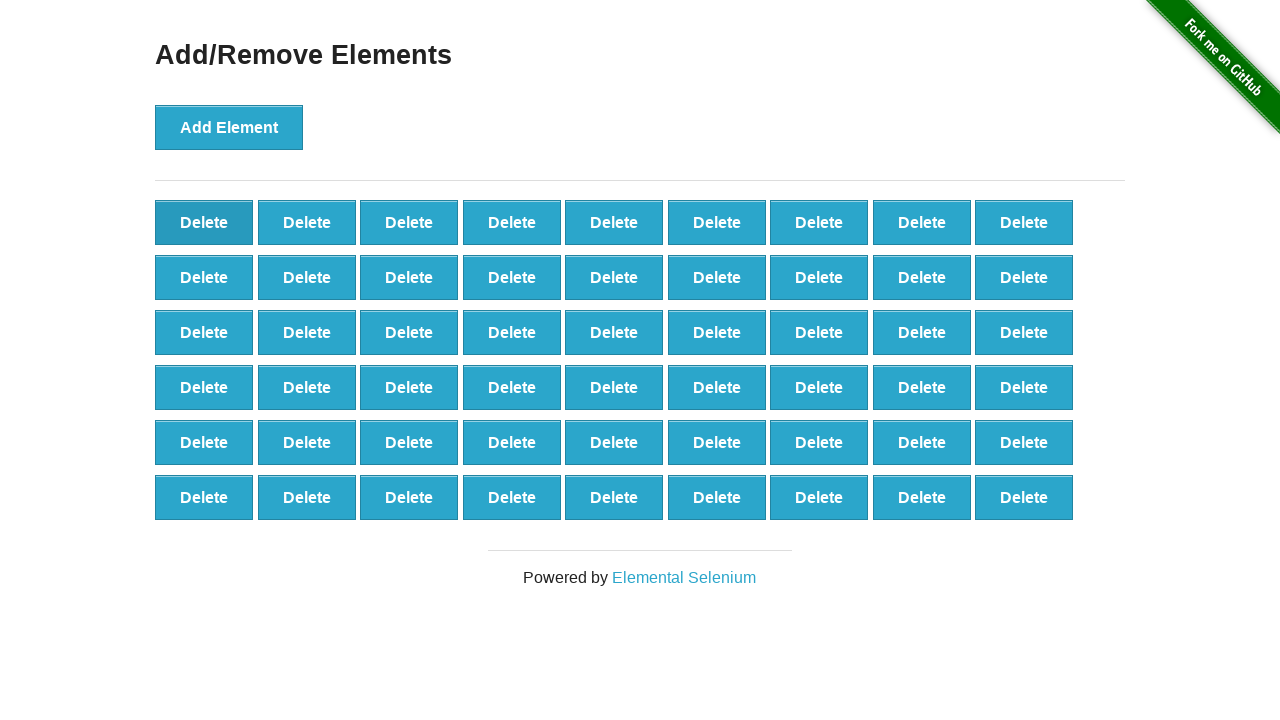

Clicked delete button (iteration 47/90) at (204, 222) on button[onclick='deleteElement()'] >> nth=0
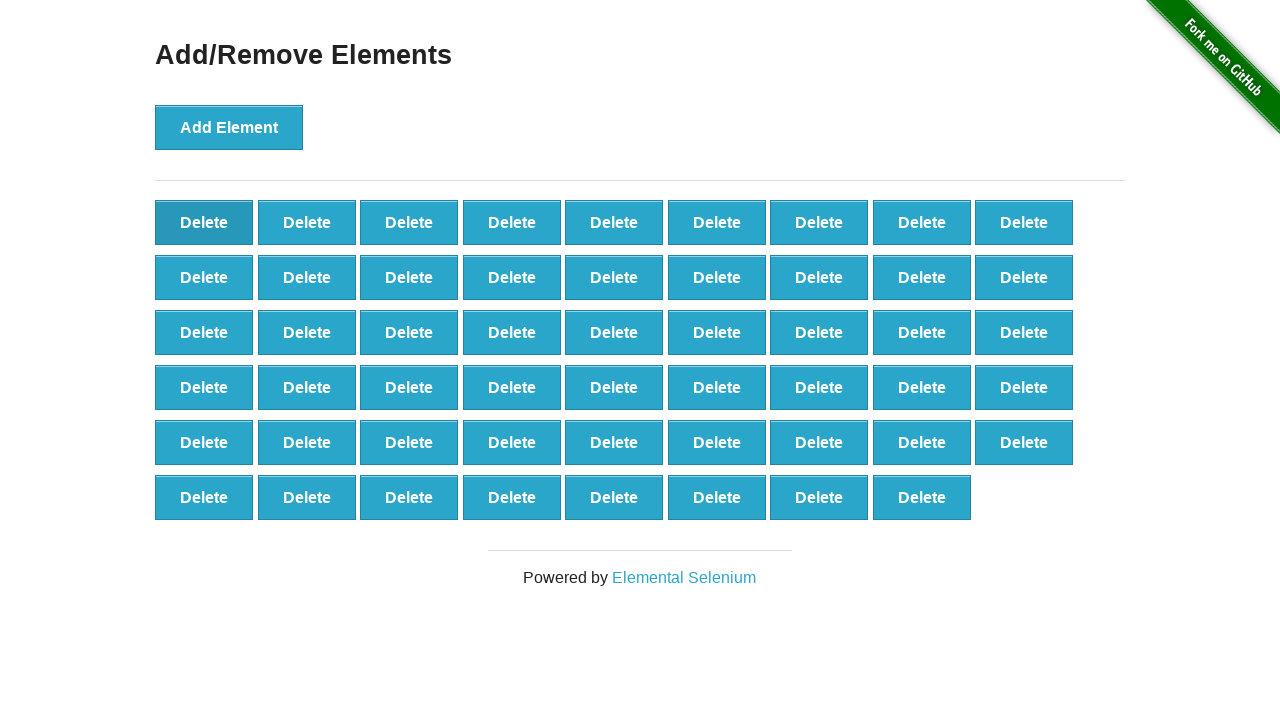

Clicked delete button (iteration 48/90) at (204, 222) on button[onclick='deleteElement()'] >> nth=0
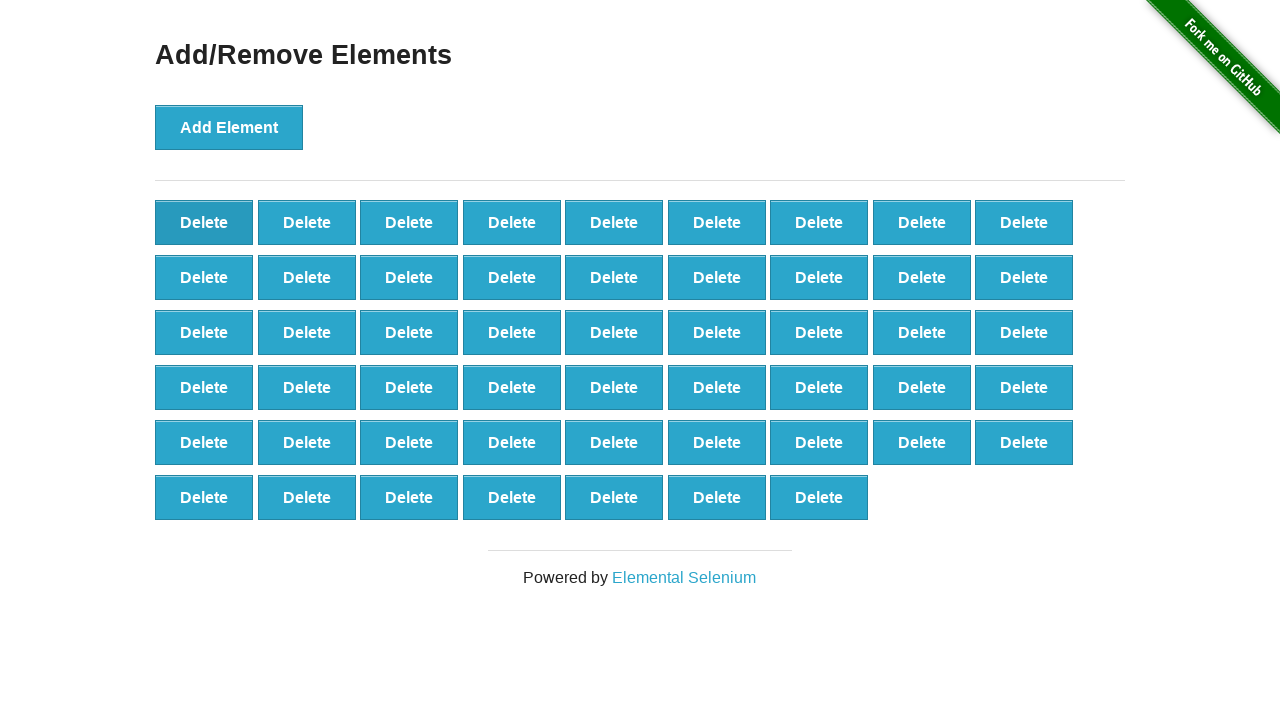

Clicked delete button (iteration 49/90) at (204, 222) on button[onclick='deleteElement()'] >> nth=0
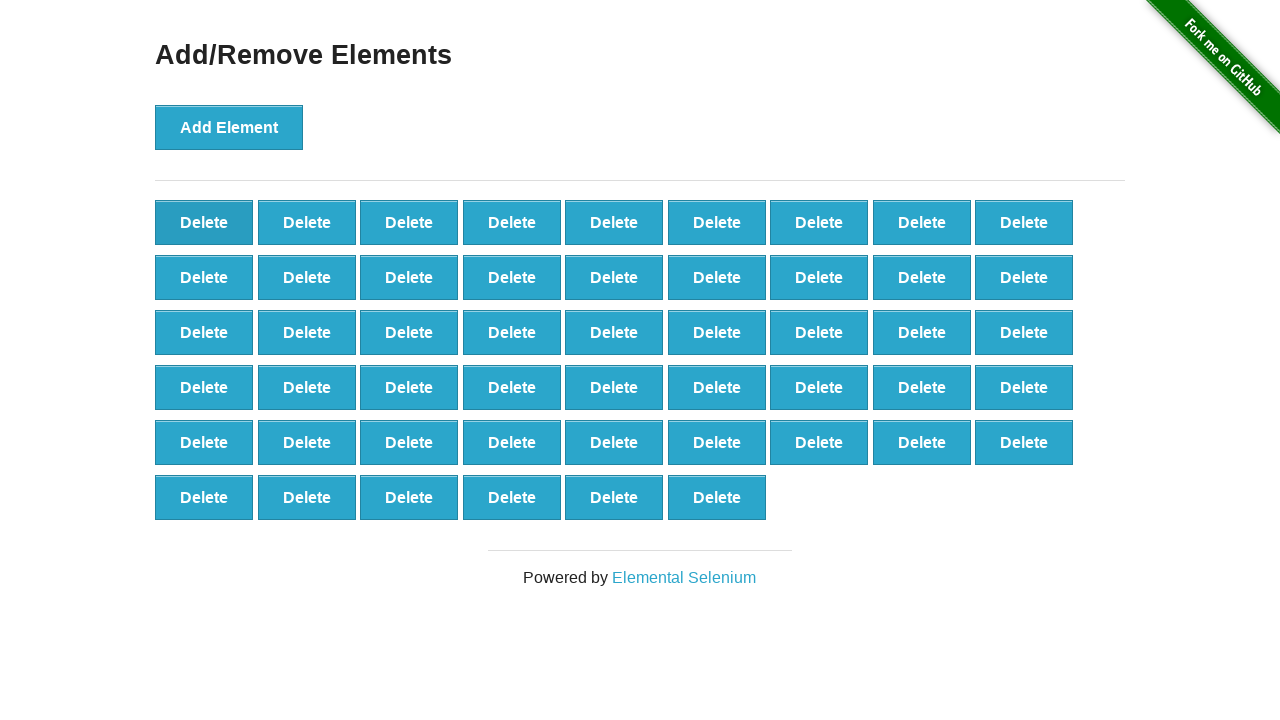

Clicked delete button (iteration 50/90) at (204, 222) on button[onclick='deleteElement()'] >> nth=0
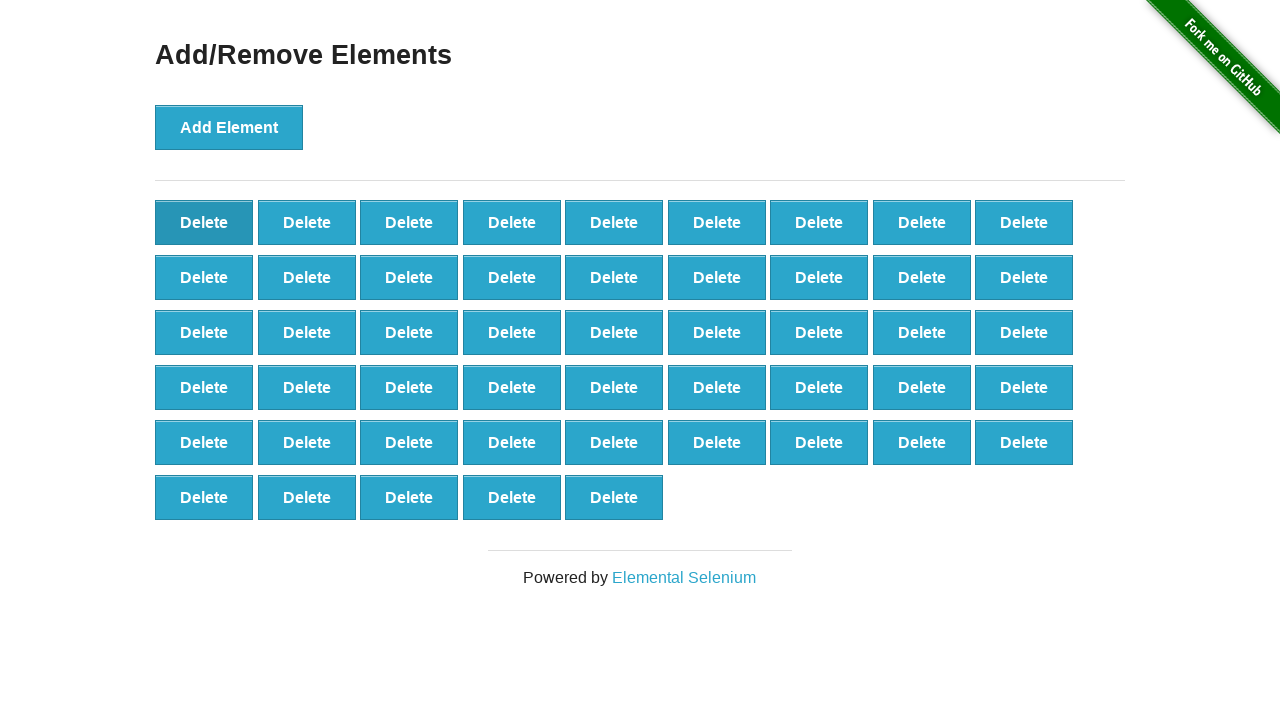

Clicked delete button (iteration 51/90) at (204, 222) on button[onclick='deleteElement()'] >> nth=0
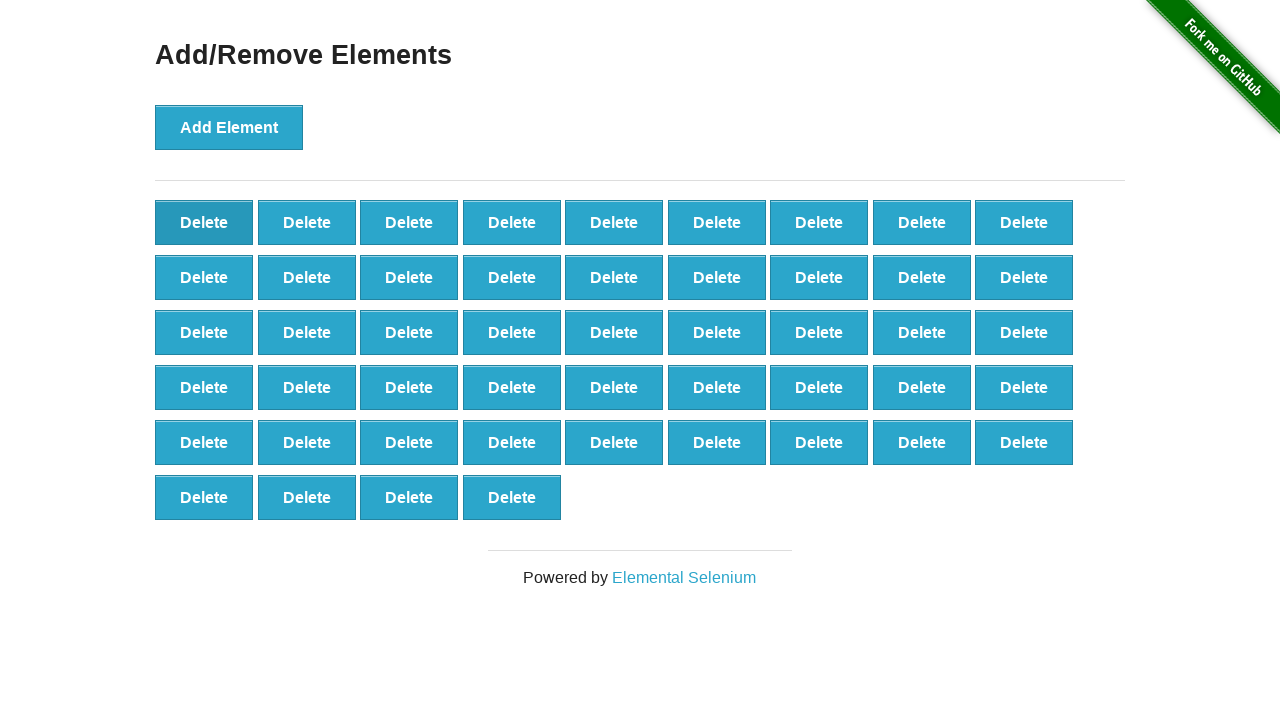

Clicked delete button (iteration 52/90) at (204, 222) on button[onclick='deleteElement()'] >> nth=0
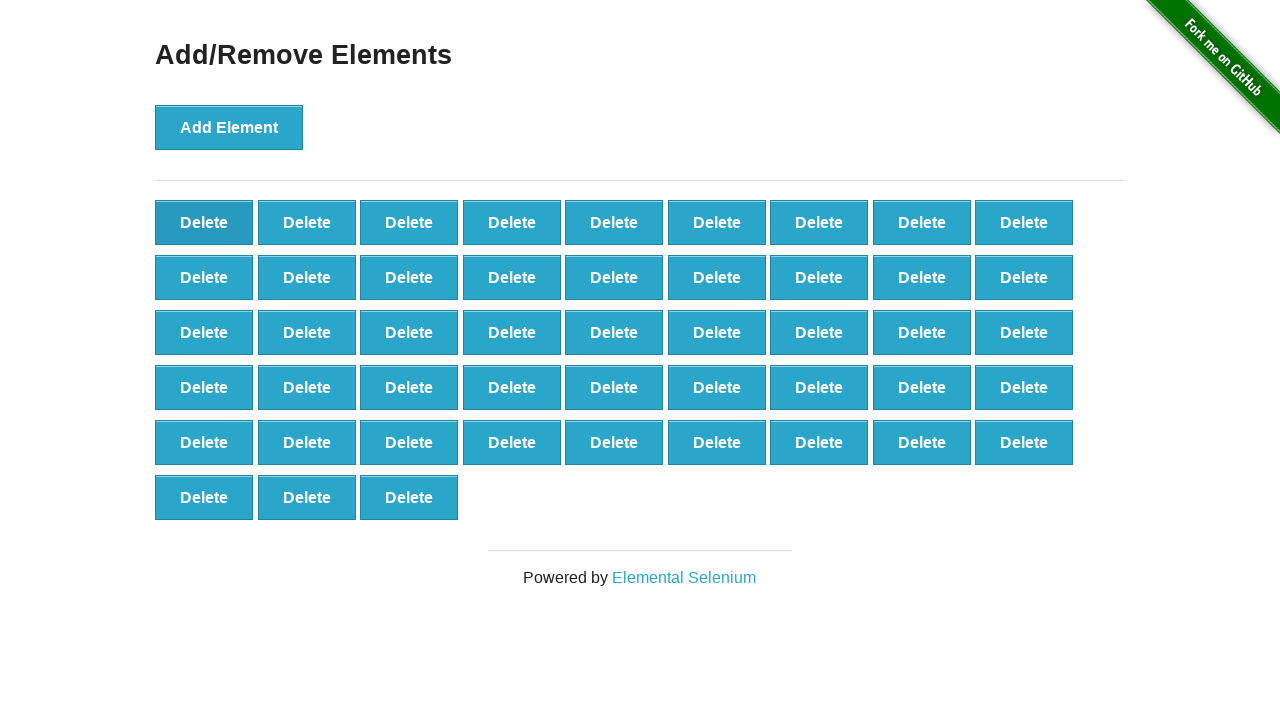

Clicked delete button (iteration 53/90) at (204, 222) on button[onclick='deleteElement()'] >> nth=0
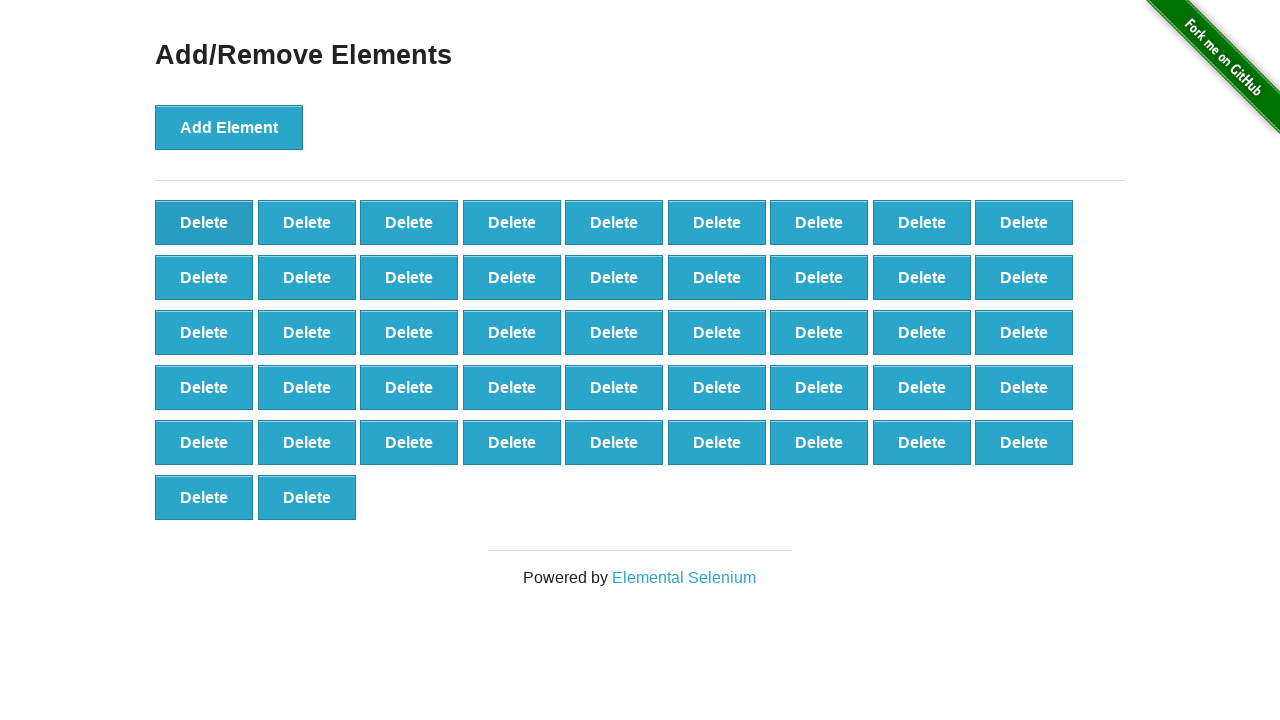

Clicked delete button (iteration 54/90) at (204, 222) on button[onclick='deleteElement()'] >> nth=0
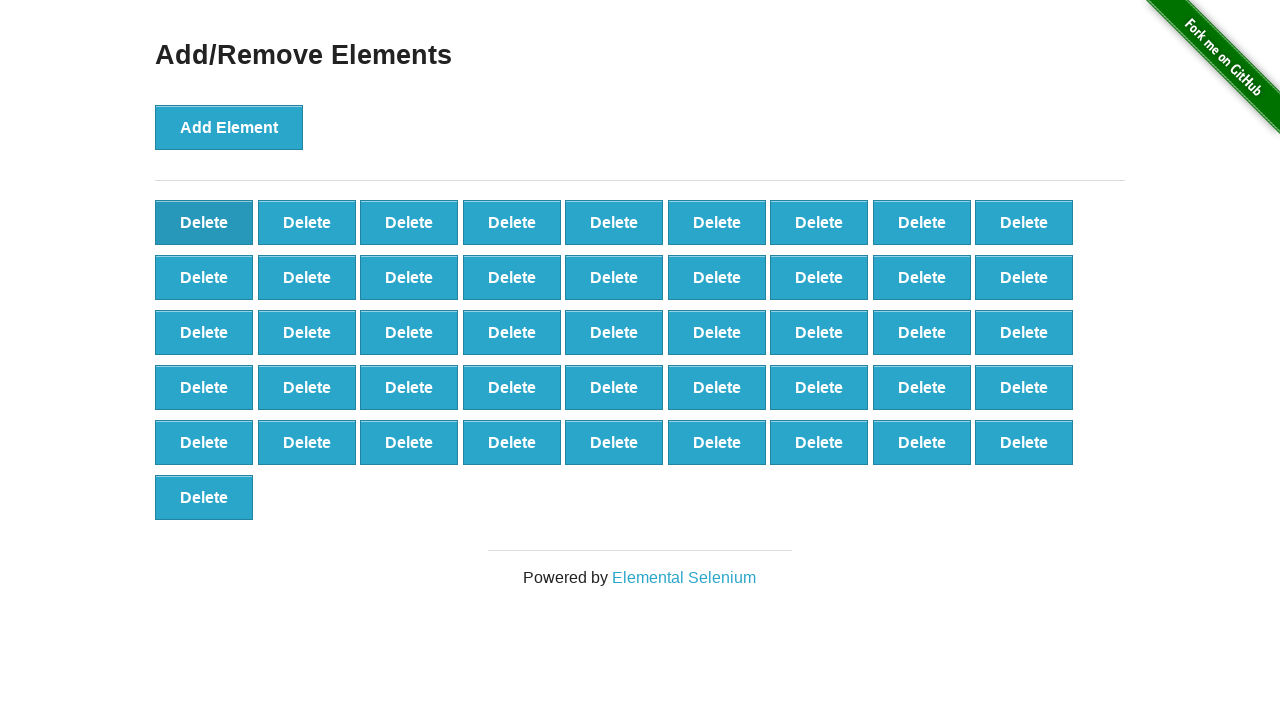

Clicked delete button (iteration 55/90) at (204, 222) on button[onclick='deleteElement()'] >> nth=0
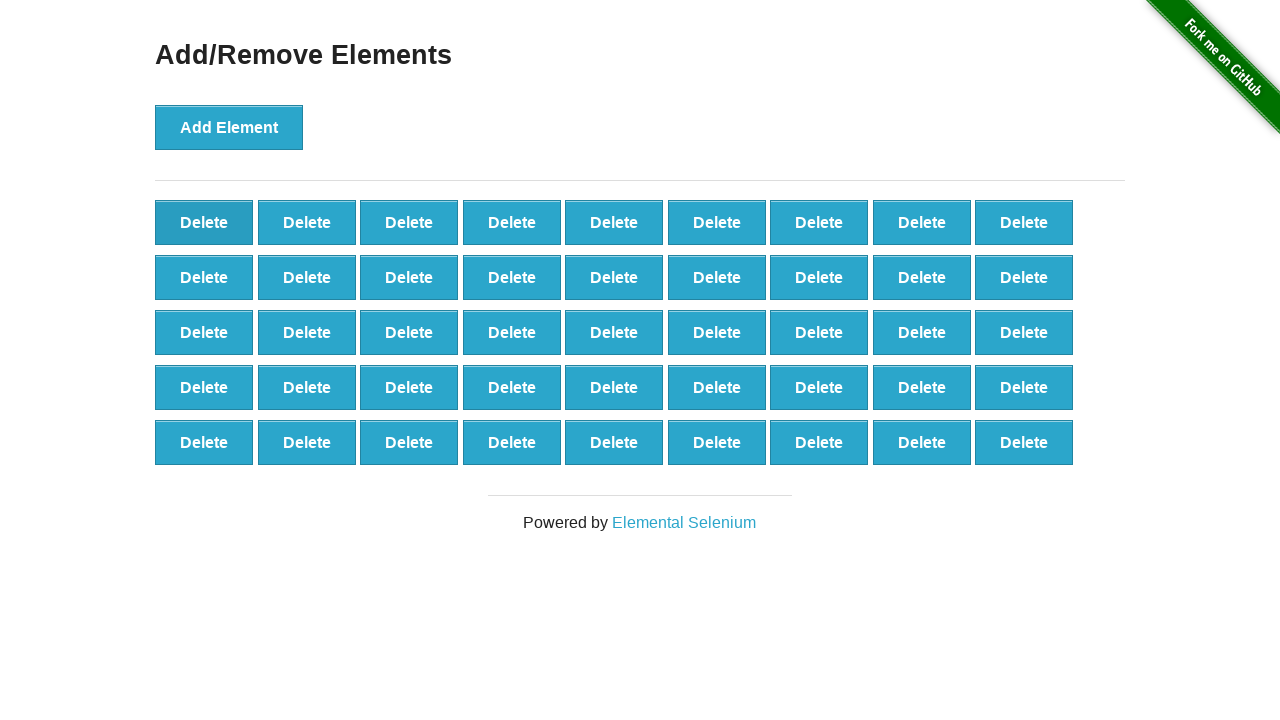

Clicked delete button (iteration 56/90) at (204, 222) on button[onclick='deleteElement()'] >> nth=0
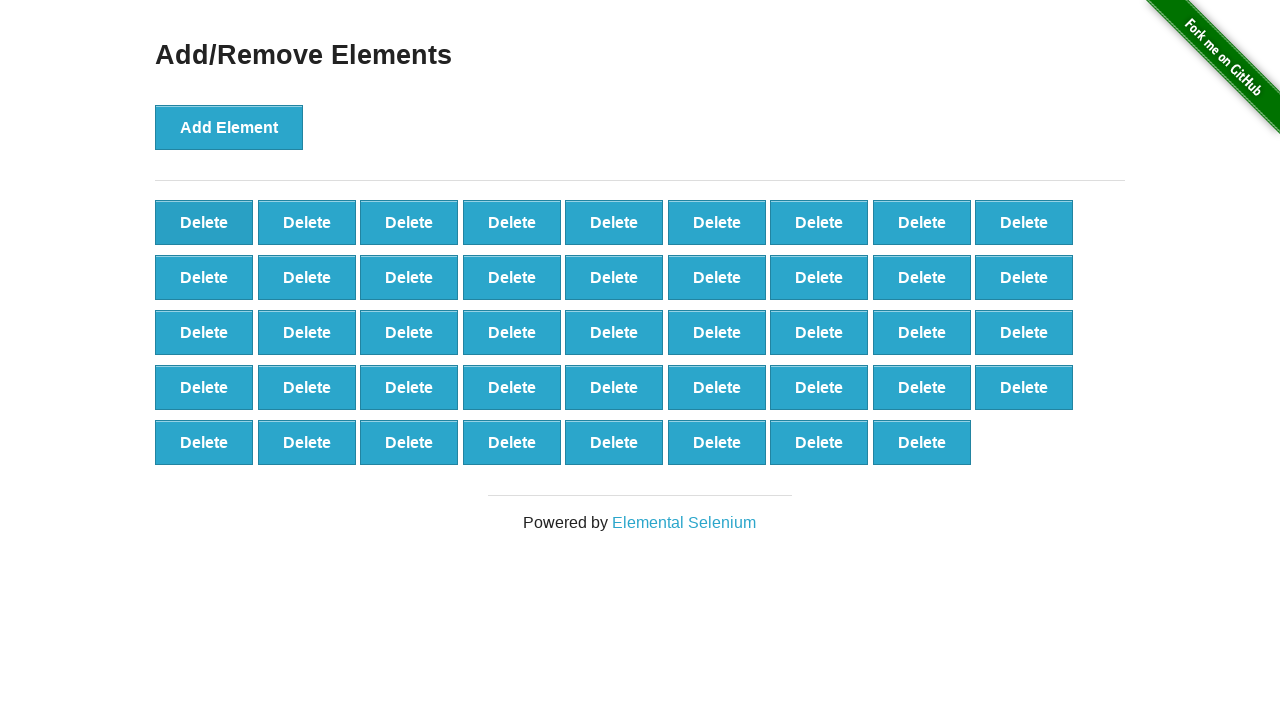

Clicked delete button (iteration 57/90) at (204, 222) on button[onclick='deleteElement()'] >> nth=0
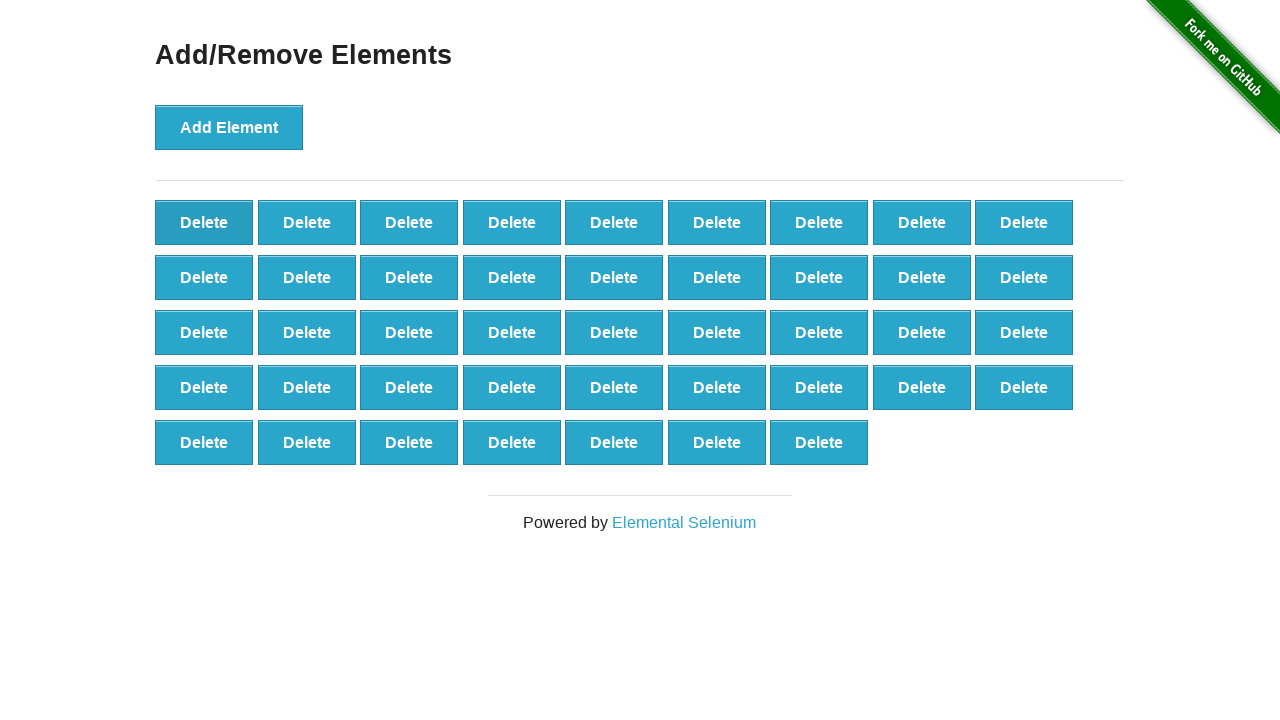

Clicked delete button (iteration 58/90) at (204, 222) on button[onclick='deleteElement()'] >> nth=0
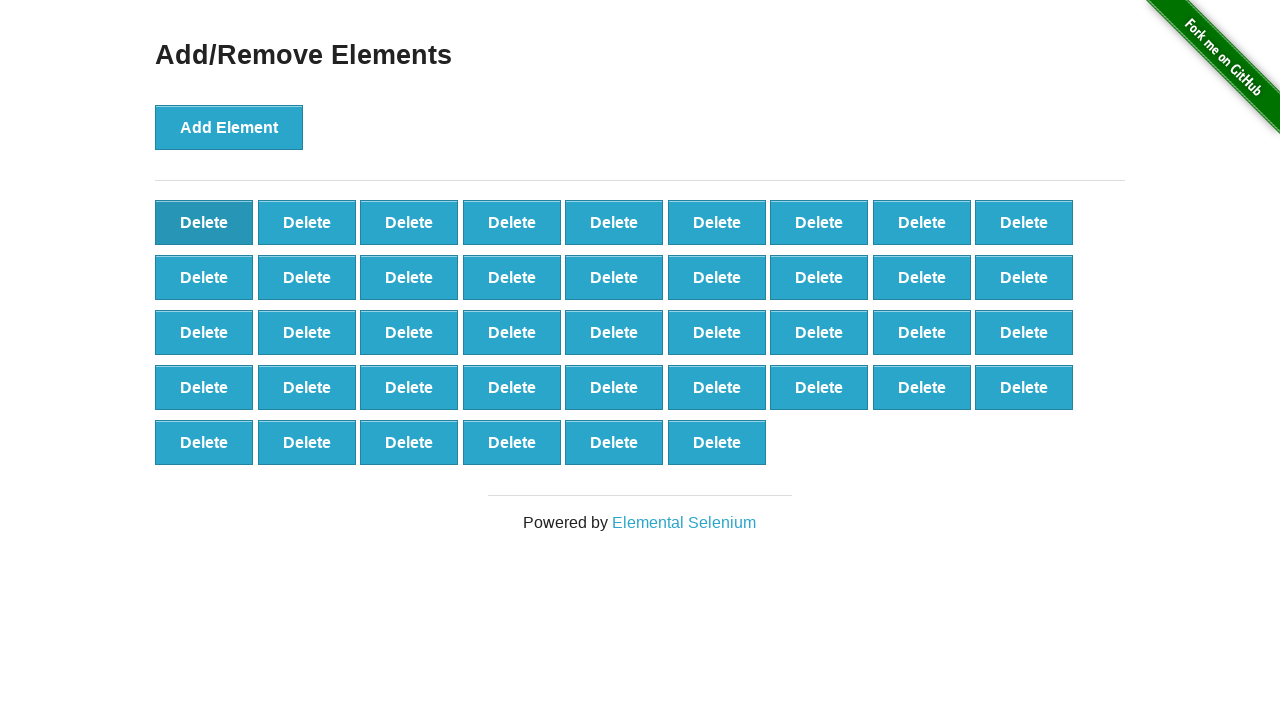

Clicked delete button (iteration 59/90) at (204, 222) on button[onclick='deleteElement()'] >> nth=0
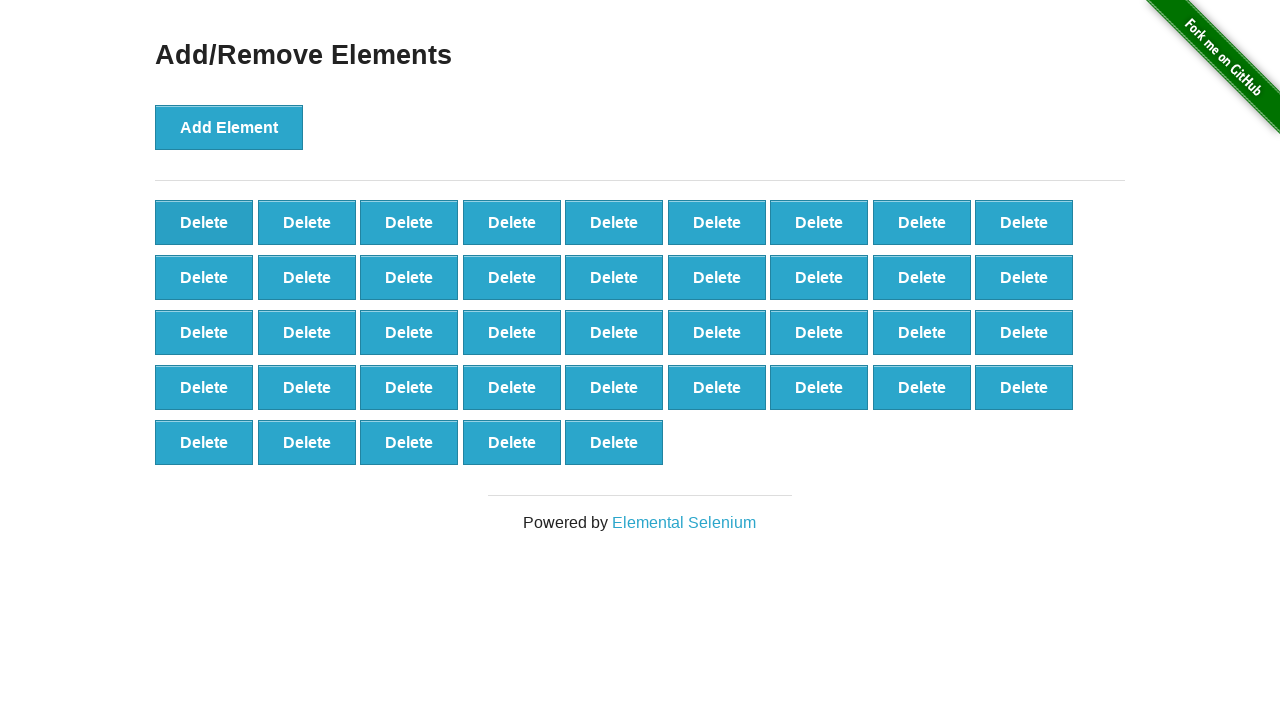

Clicked delete button (iteration 60/90) at (204, 222) on button[onclick='deleteElement()'] >> nth=0
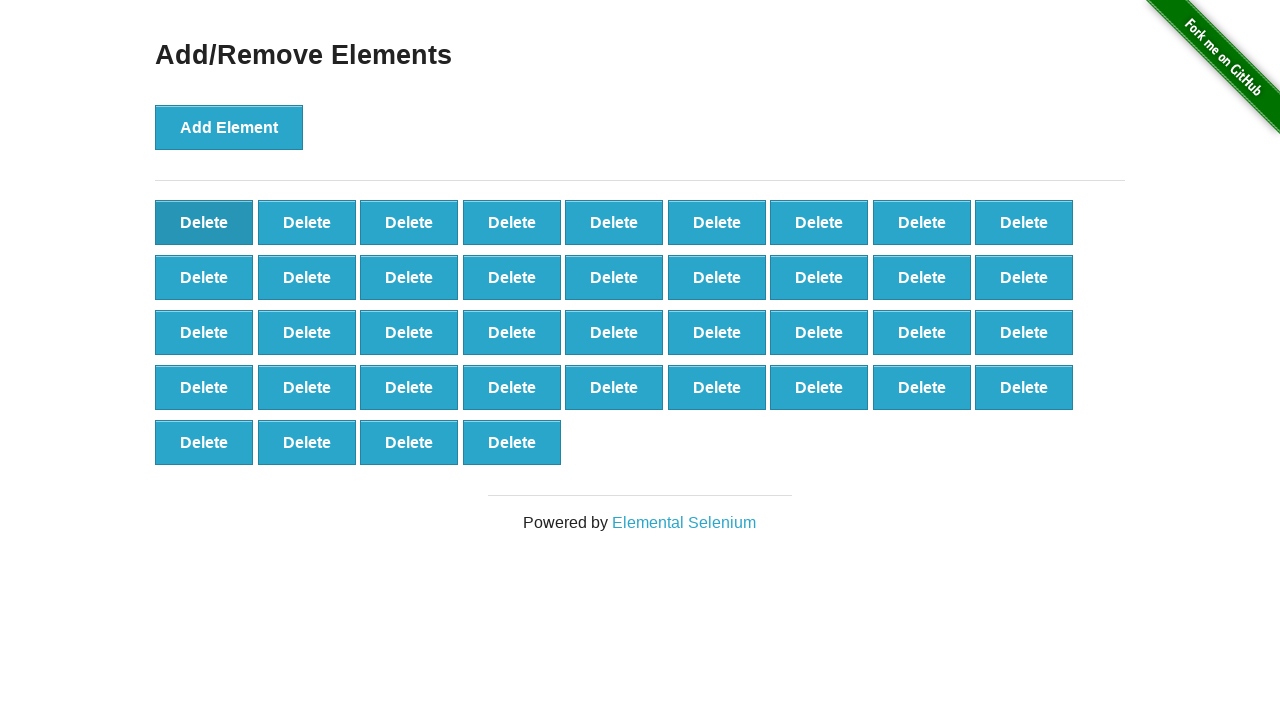

Clicked delete button (iteration 61/90) at (204, 222) on button[onclick='deleteElement()'] >> nth=0
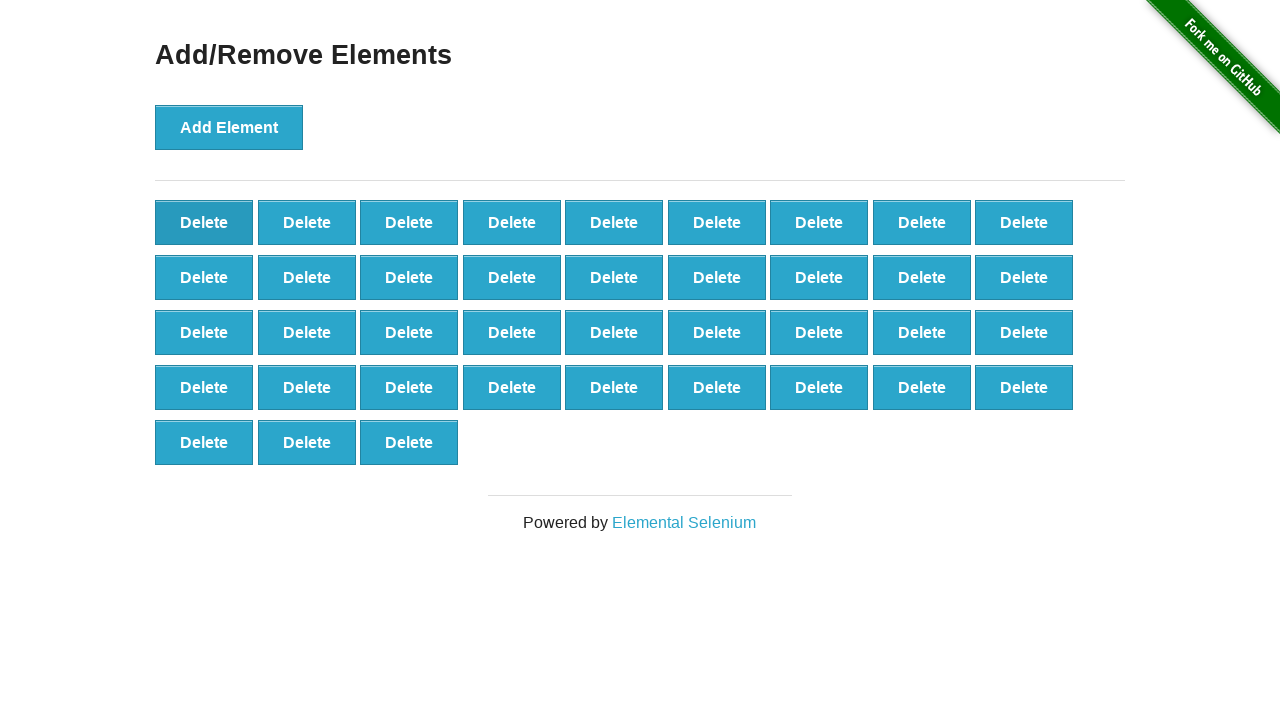

Clicked delete button (iteration 62/90) at (204, 222) on button[onclick='deleteElement()'] >> nth=0
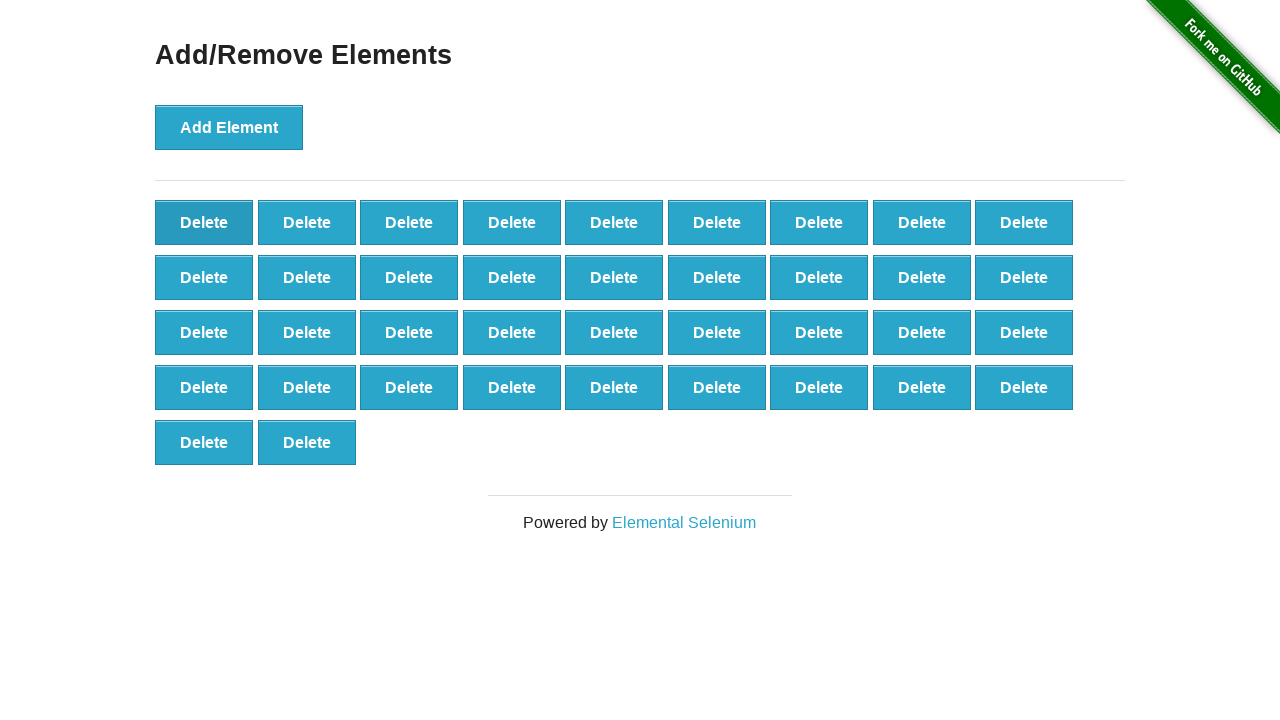

Clicked delete button (iteration 63/90) at (204, 222) on button[onclick='deleteElement()'] >> nth=0
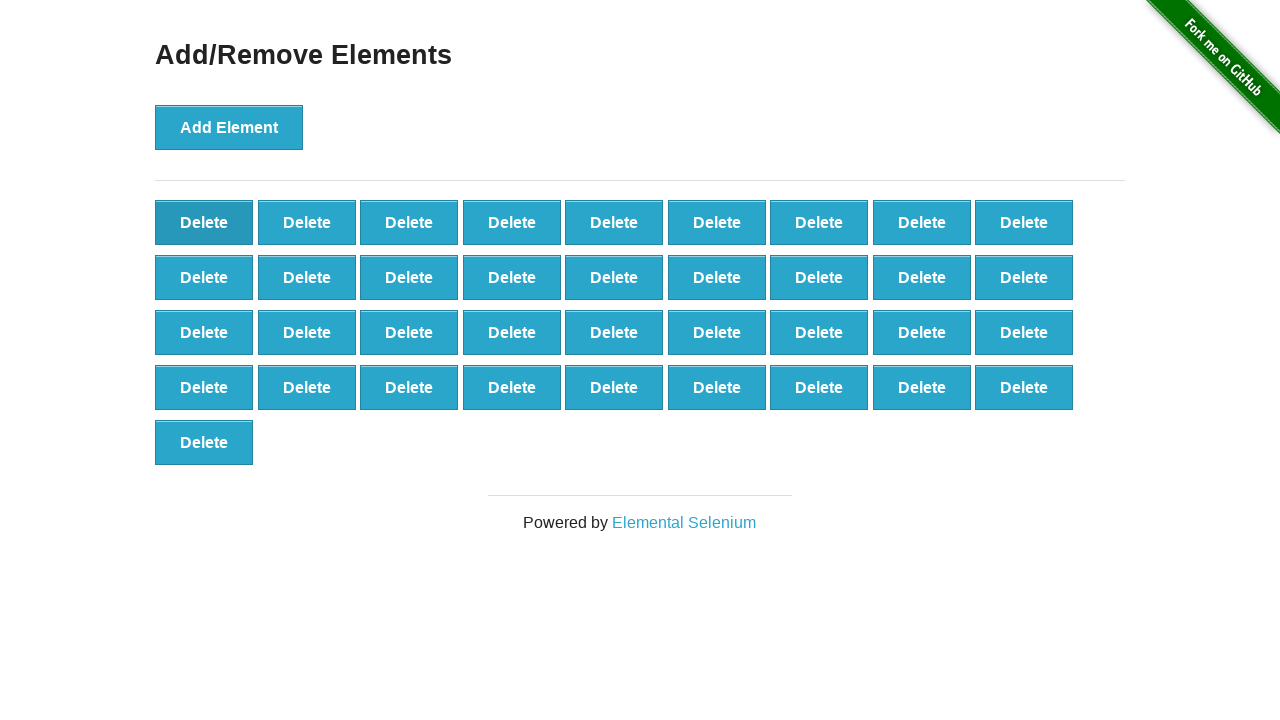

Clicked delete button (iteration 64/90) at (204, 222) on button[onclick='deleteElement()'] >> nth=0
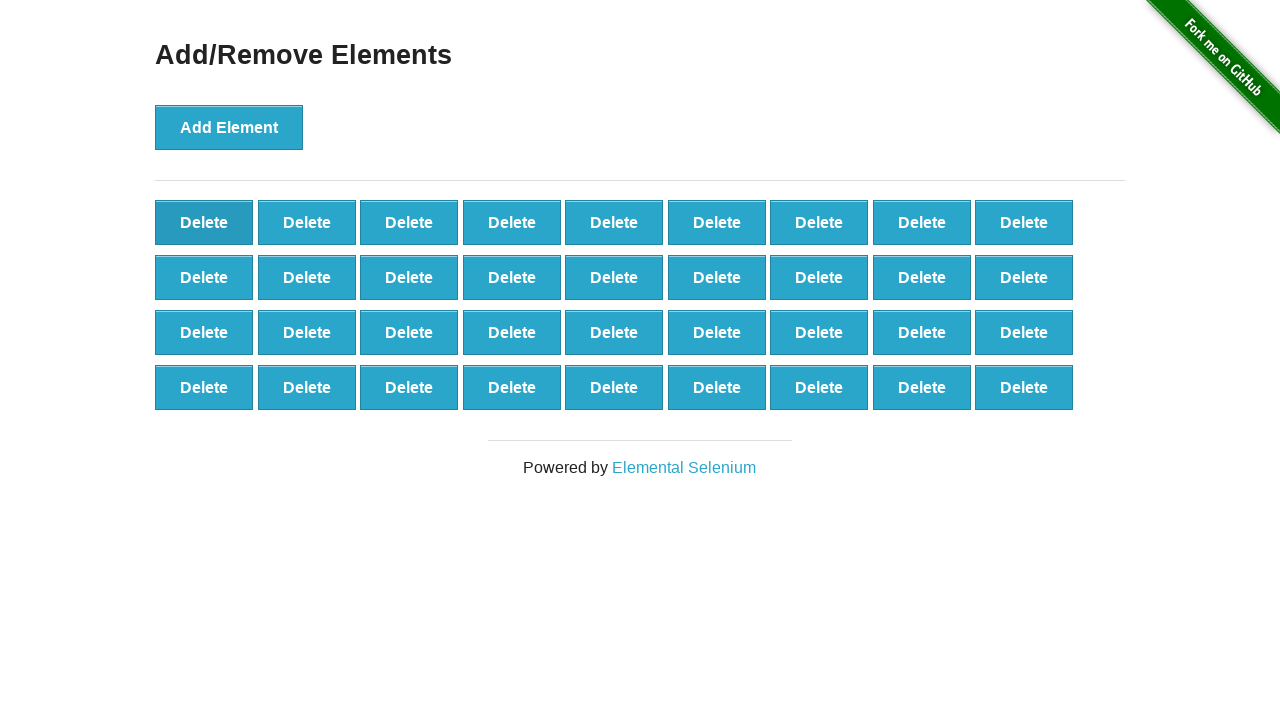

Clicked delete button (iteration 65/90) at (204, 222) on button[onclick='deleteElement()'] >> nth=0
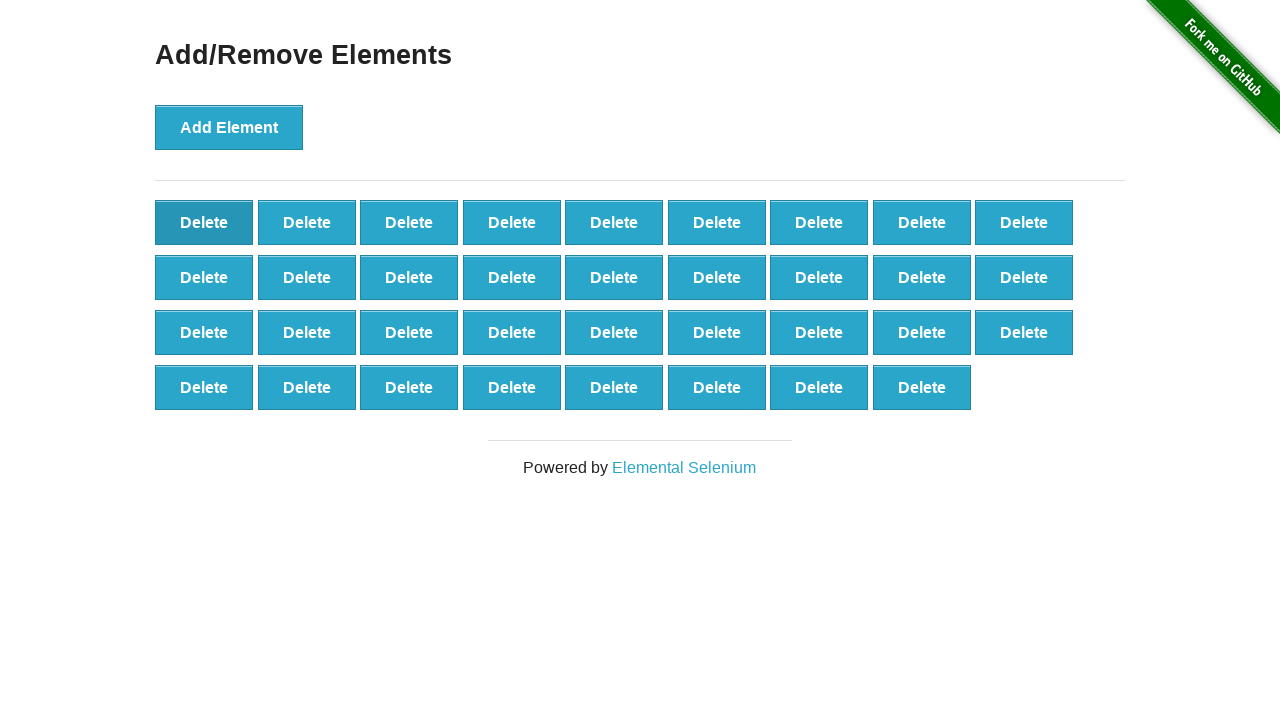

Clicked delete button (iteration 66/90) at (204, 222) on button[onclick='deleteElement()'] >> nth=0
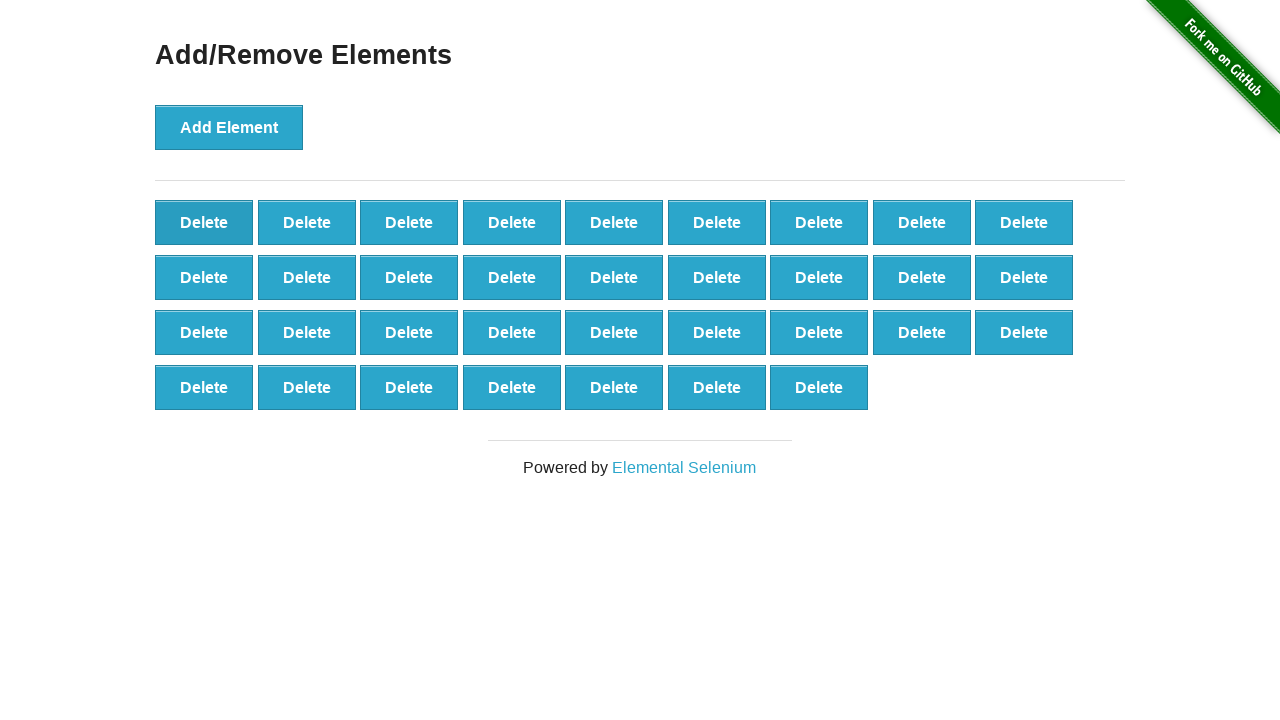

Clicked delete button (iteration 67/90) at (204, 222) on button[onclick='deleteElement()'] >> nth=0
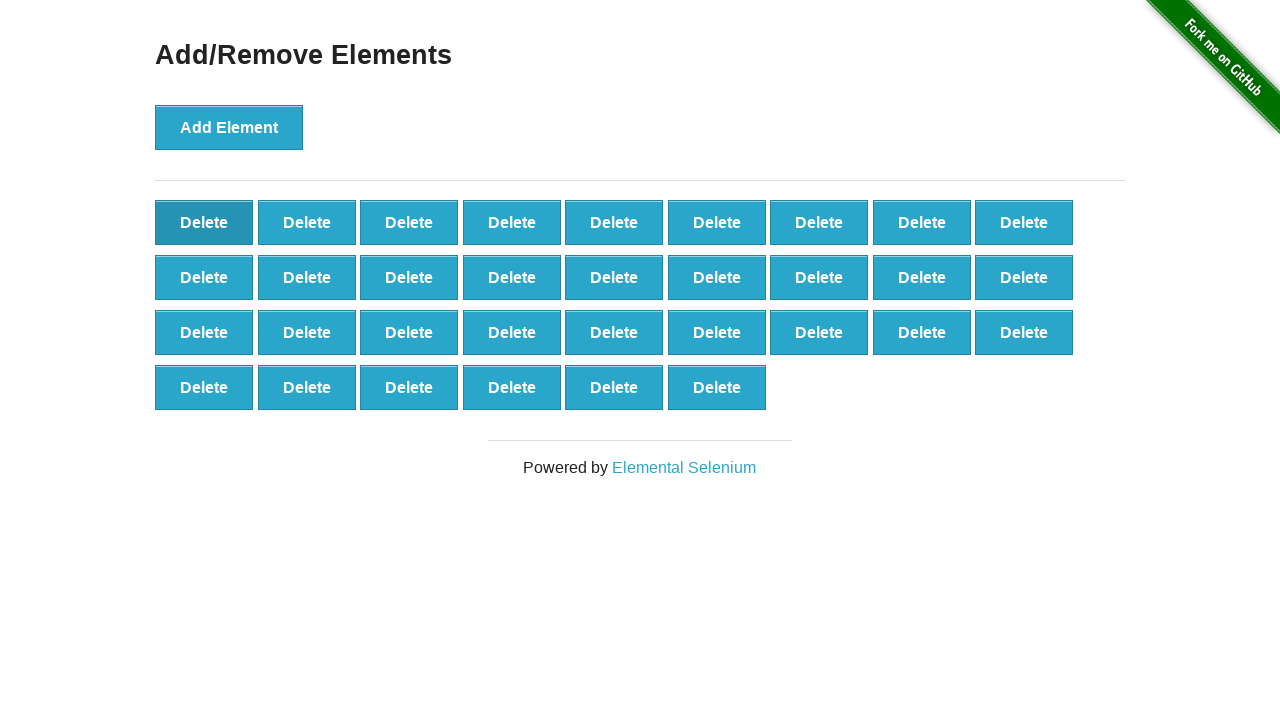

Clicked delete button (iteration 68/90) at (204, 222) on button[onclick='deleteElement()'] >> nth=0
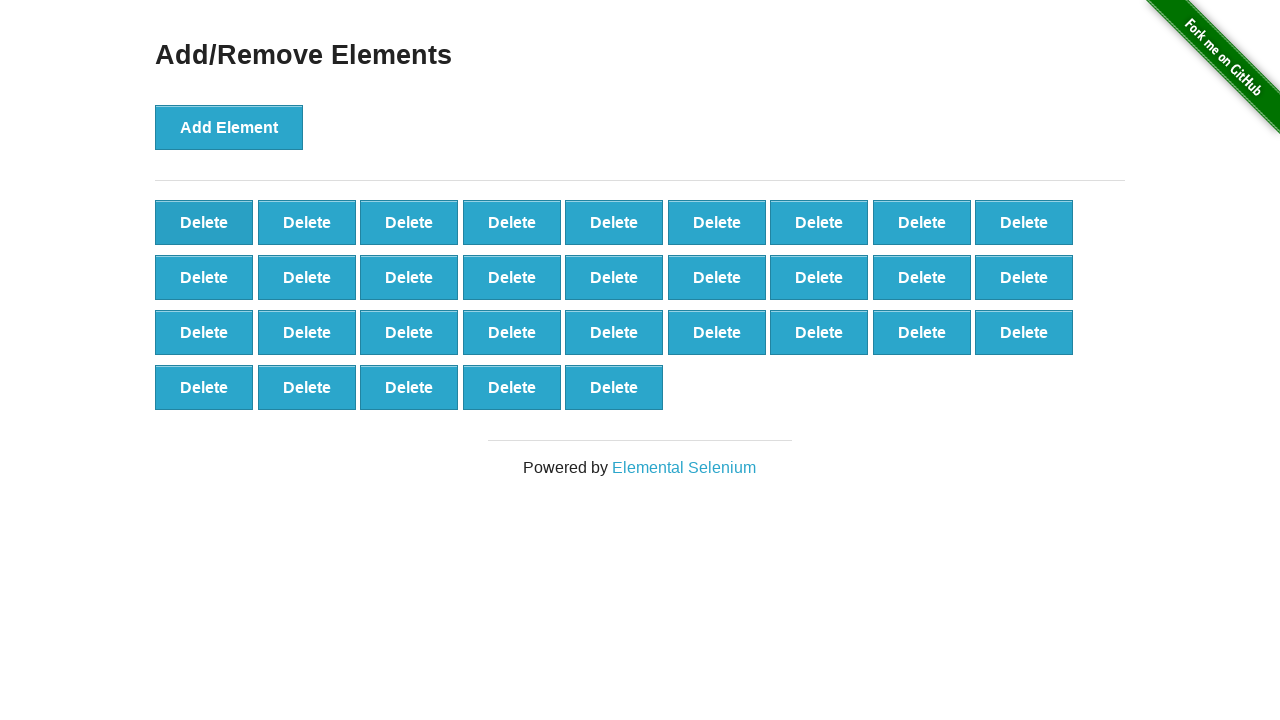

Clicked delete button (iteration 69/90) at (204, 222) on button[onclick='deleteElement()'] >> nth=0
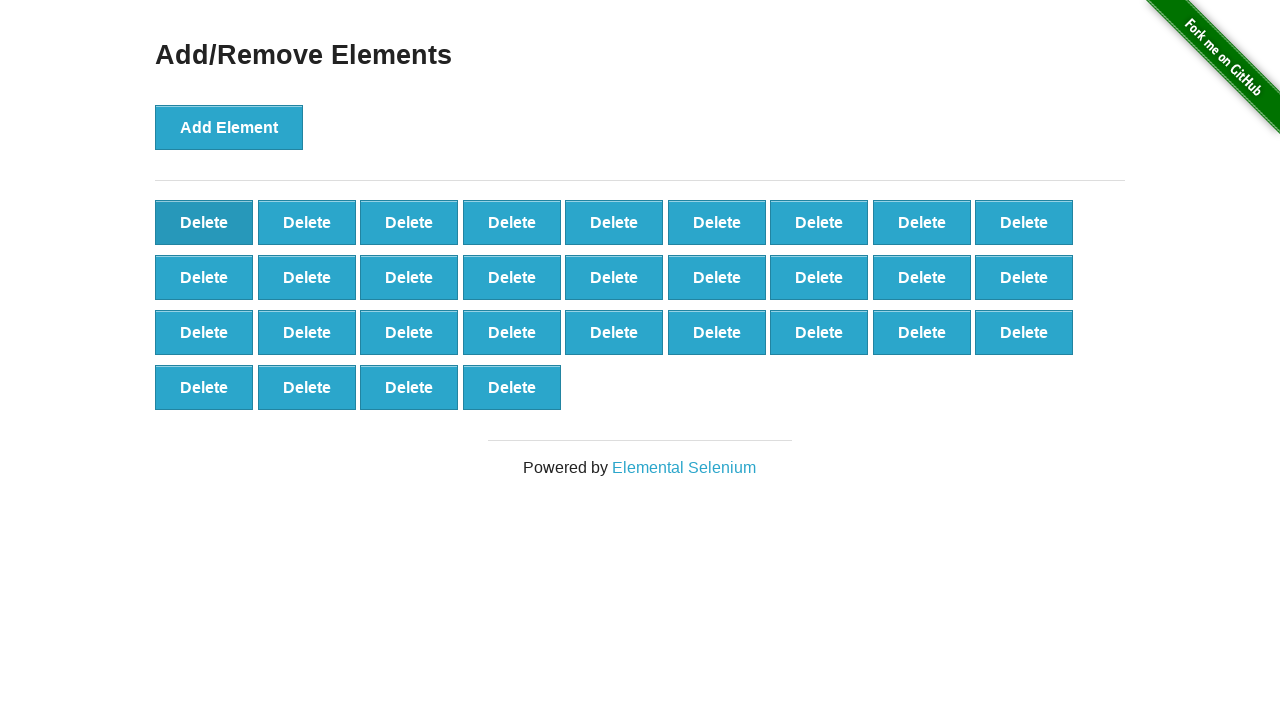

Clicked delete button (iteration 70/90) at (204, 222) on button[onclick='deleteElement()'] >> nth=0
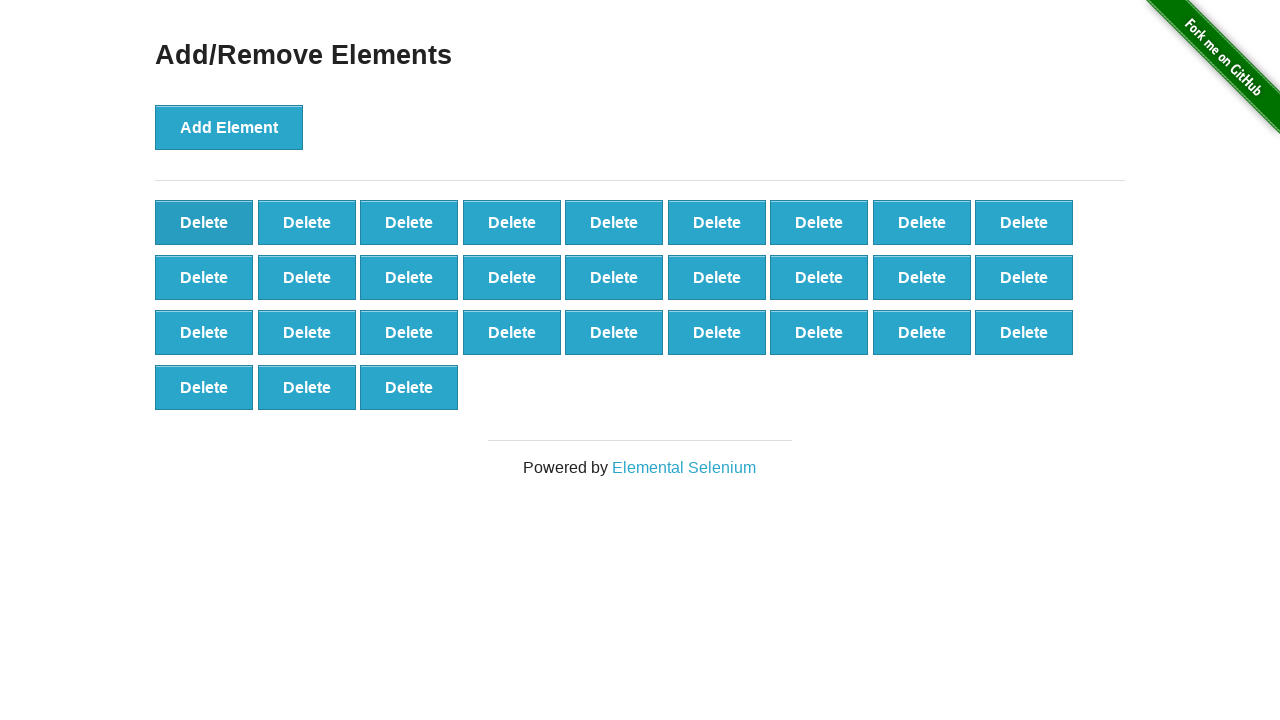

Clicked delete button (iteration 71/90) at (204, 222) on button[onclick='deleteElement()'] >> nth=0
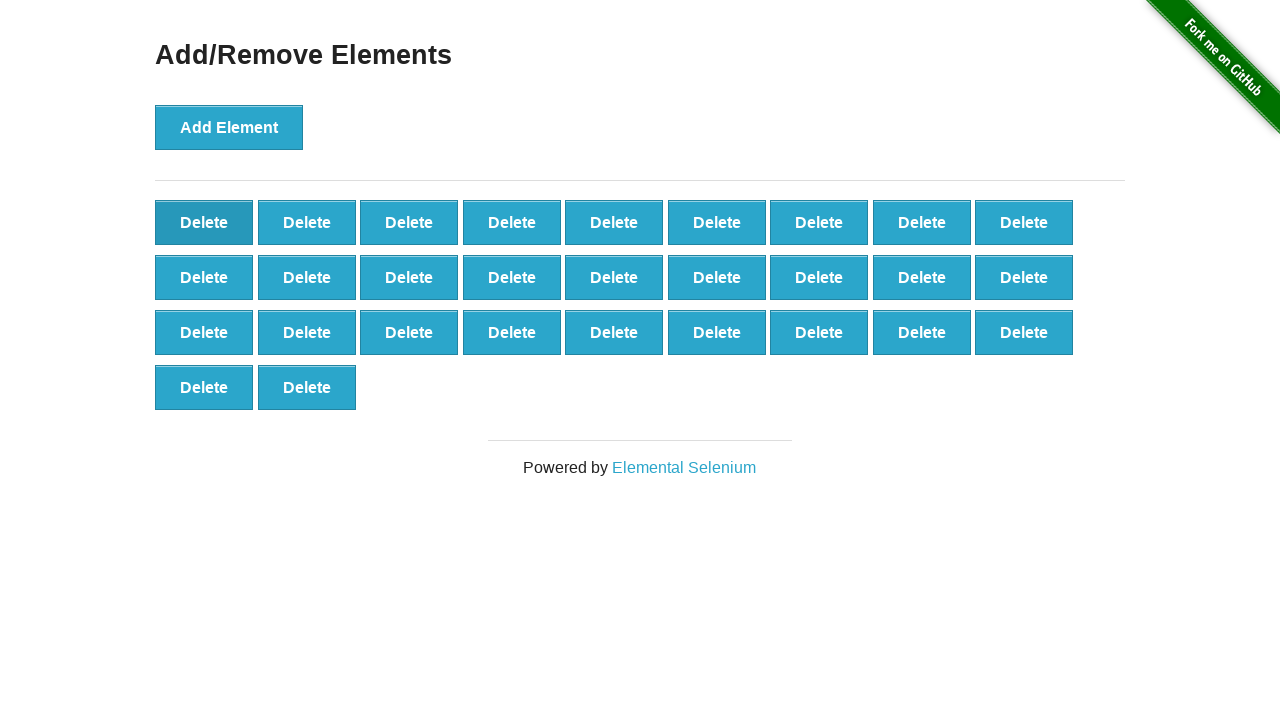

Clicked delete button (iteration 72/90) at (204, 222) on button[onclick='deleteElement()'] >> nth=0
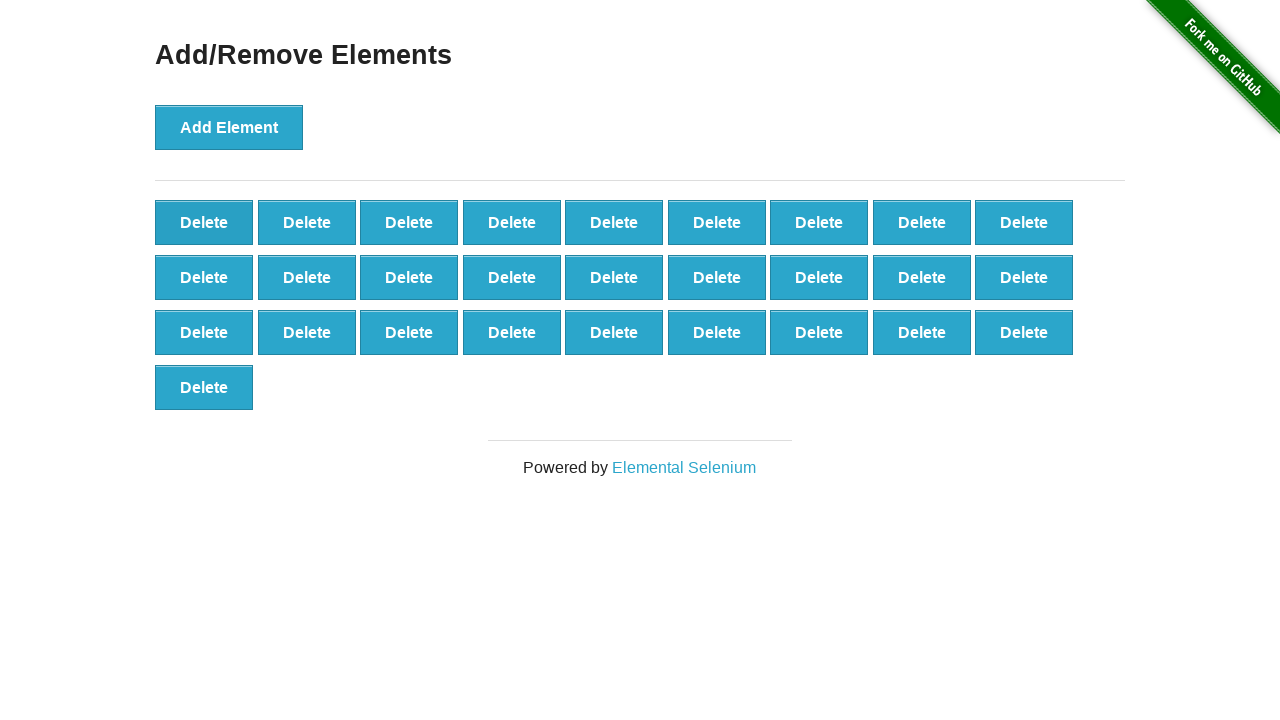

Clicked delete button (iteration 73/90) at (204, 222) on button[onclick='deleteElement()'] >> nth=0
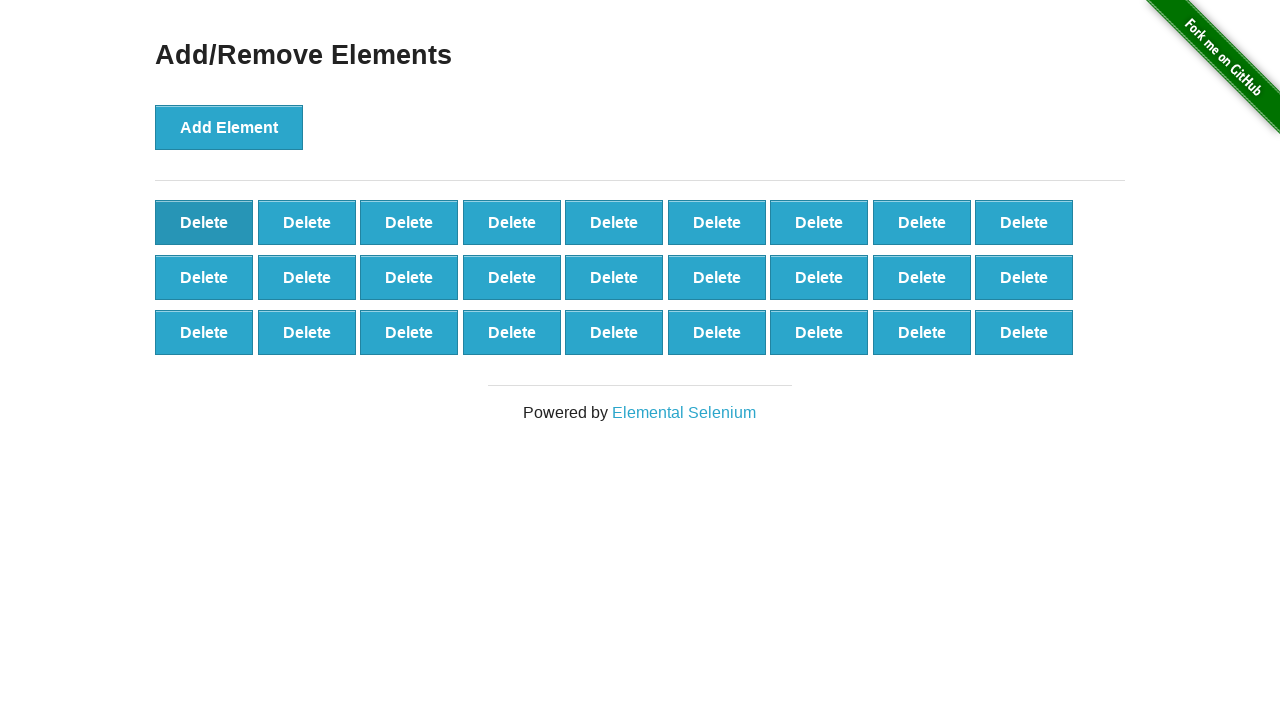

Clicked delete button (iteration 74/90) at (204, 222) on button[onclick='deleteElement()'] >> nth=0
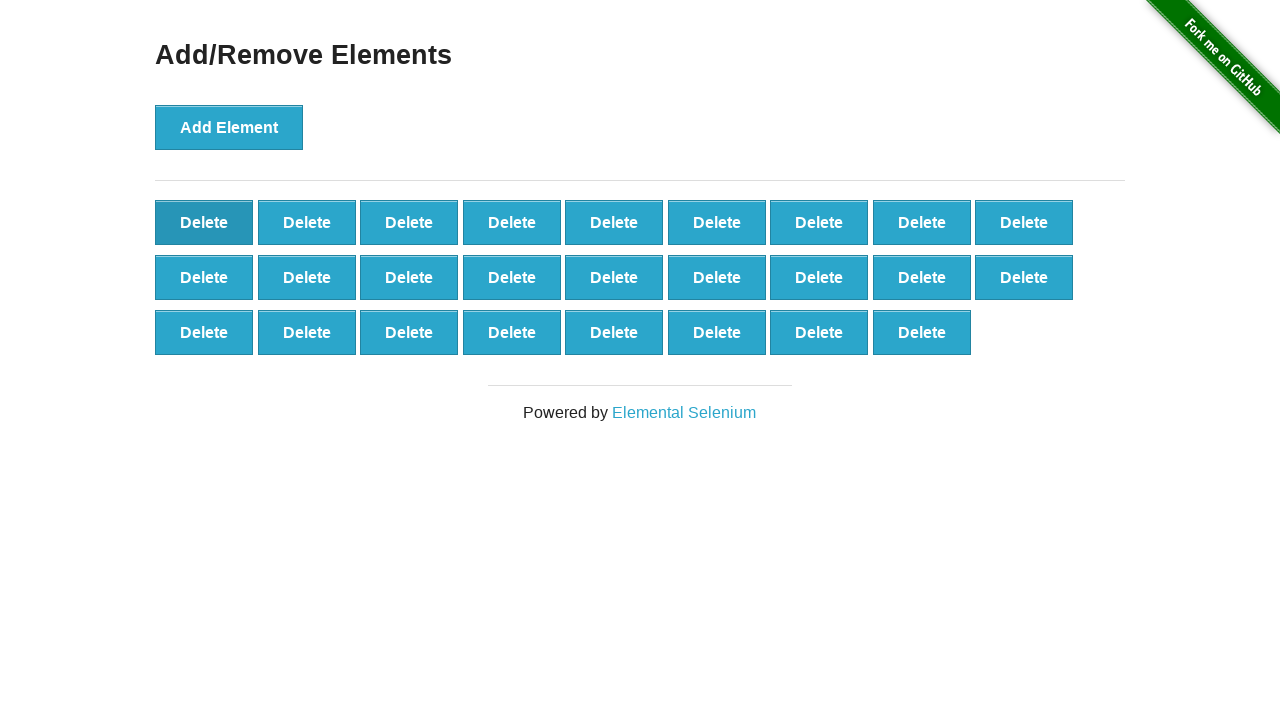

Clicked delete button (iteration 75/90) at (204, 222) on button[onclick='deleteElement()'] >> nth=0
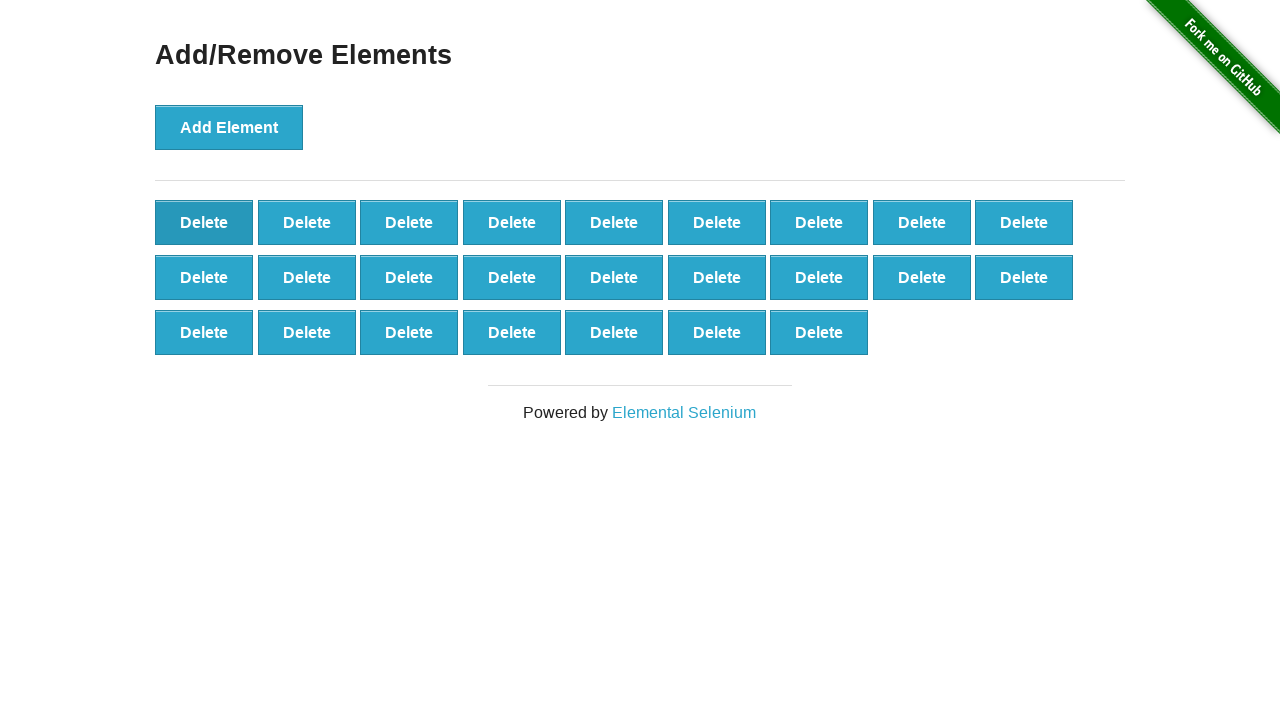

Clicked delete button (iteration 76/90) at (204, 222) on button[onclick='deleteElement()'] >> nth=0
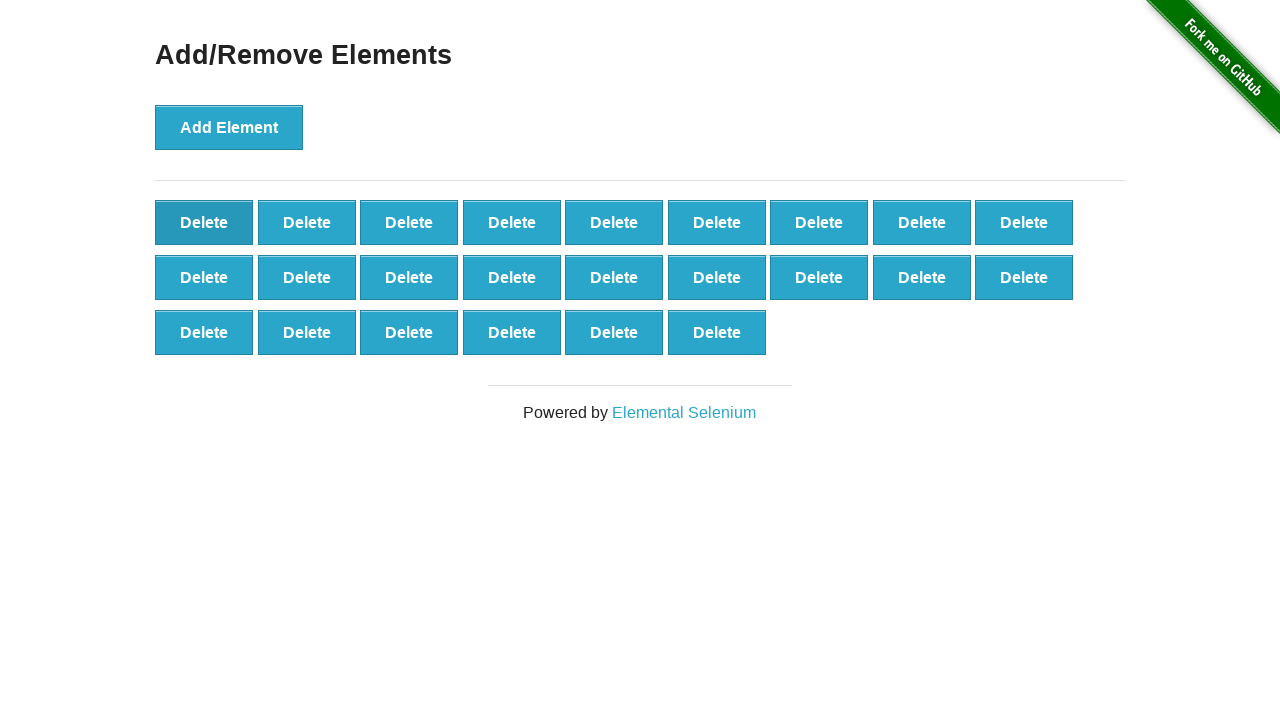

Clicked delete button (iteration 77/90) at (204, 222) on button[onclick='deleteElement()'] >> nth=0
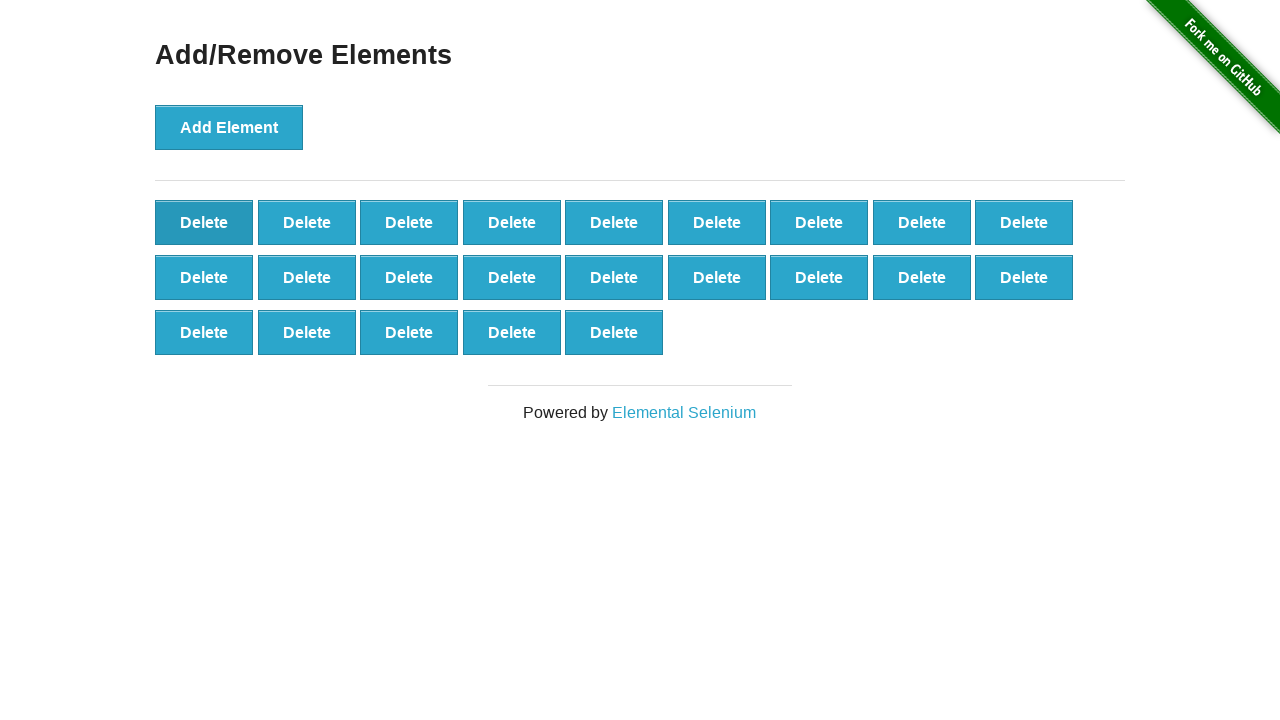

Clicked delete button (iteration 78/90) at (204, 222) on button[onclick='deleteElement()'] >> nth=0
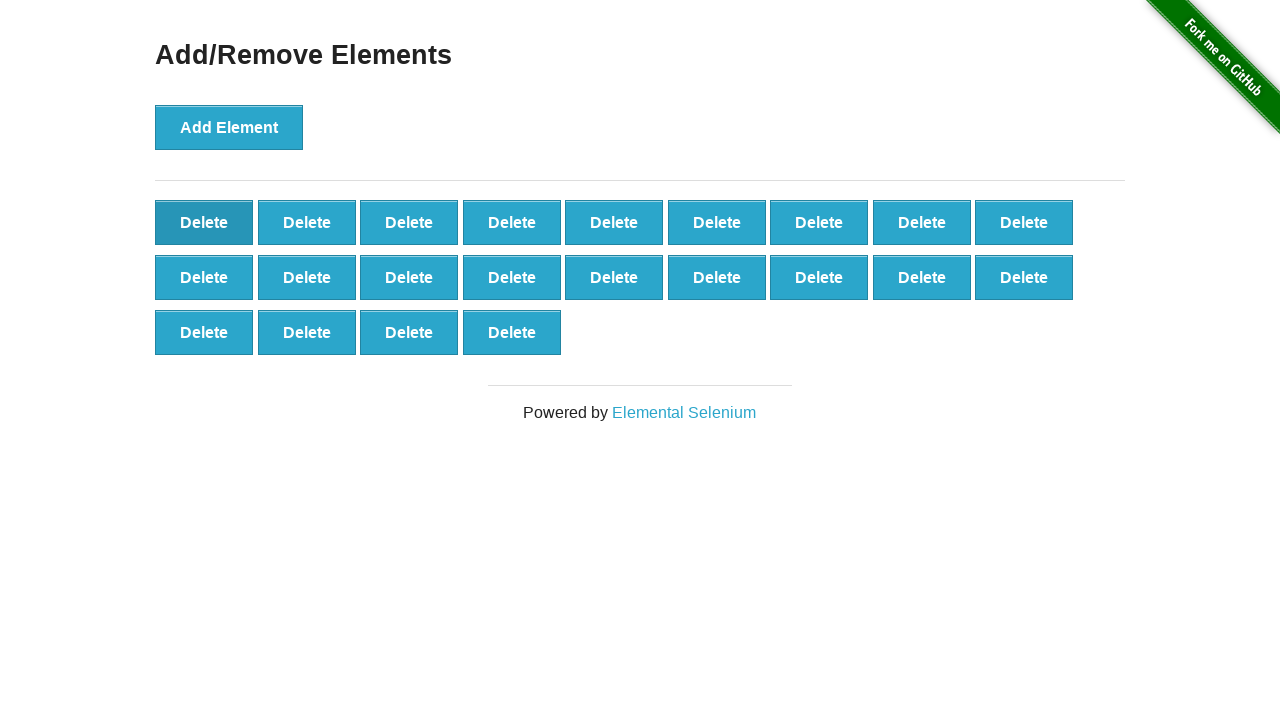

Clicked delete button (iteration 79/90) at (204, 222) on button[onclick='deleteElement()'] >> nth=0
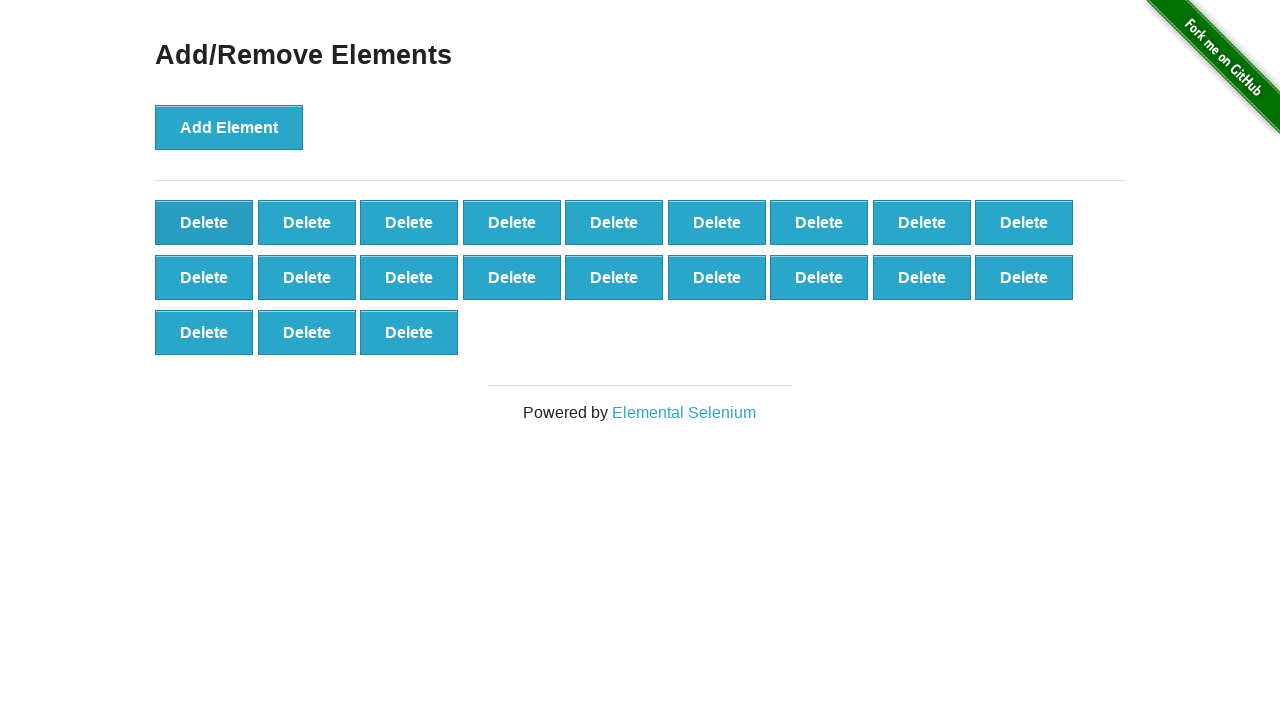

Clicked delete button (iteration 80/90) at (204, 222) on button[onclick='deleteElement()'] >> nth=0
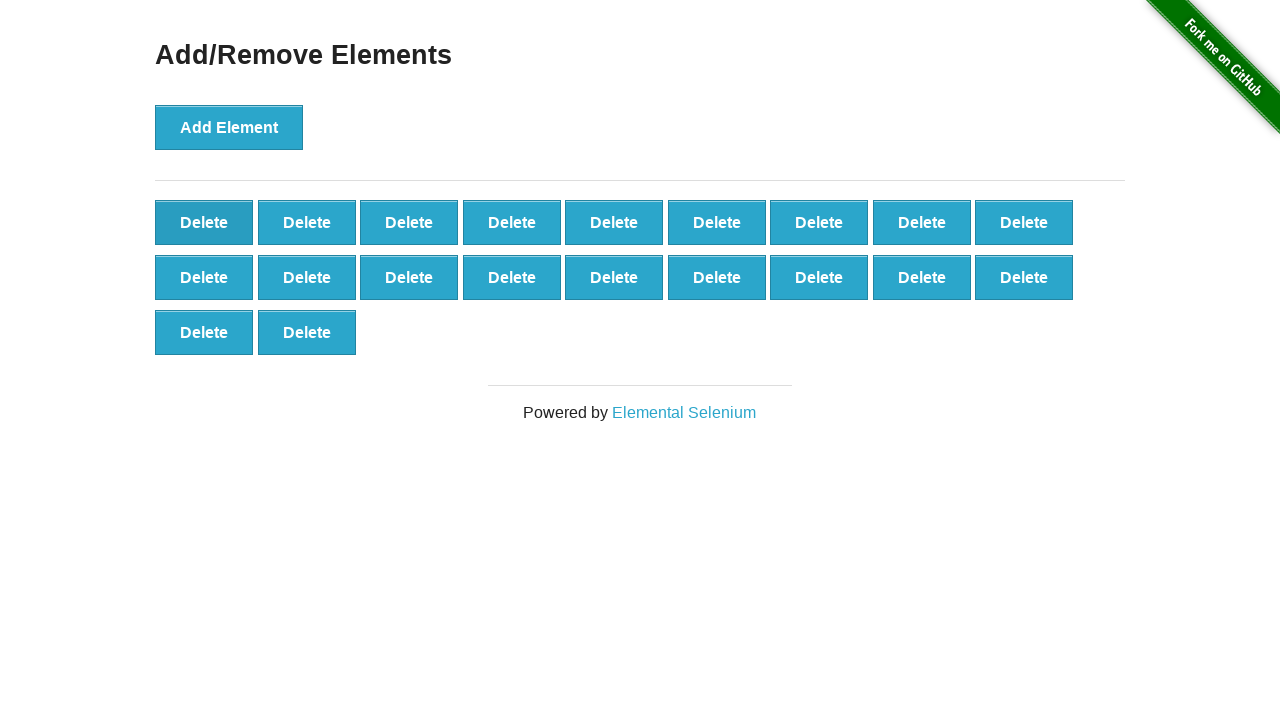

Clicked delete button (iteration 81/90) at (204, 222) on button[onclick='deleteElement()'] >> nth=0
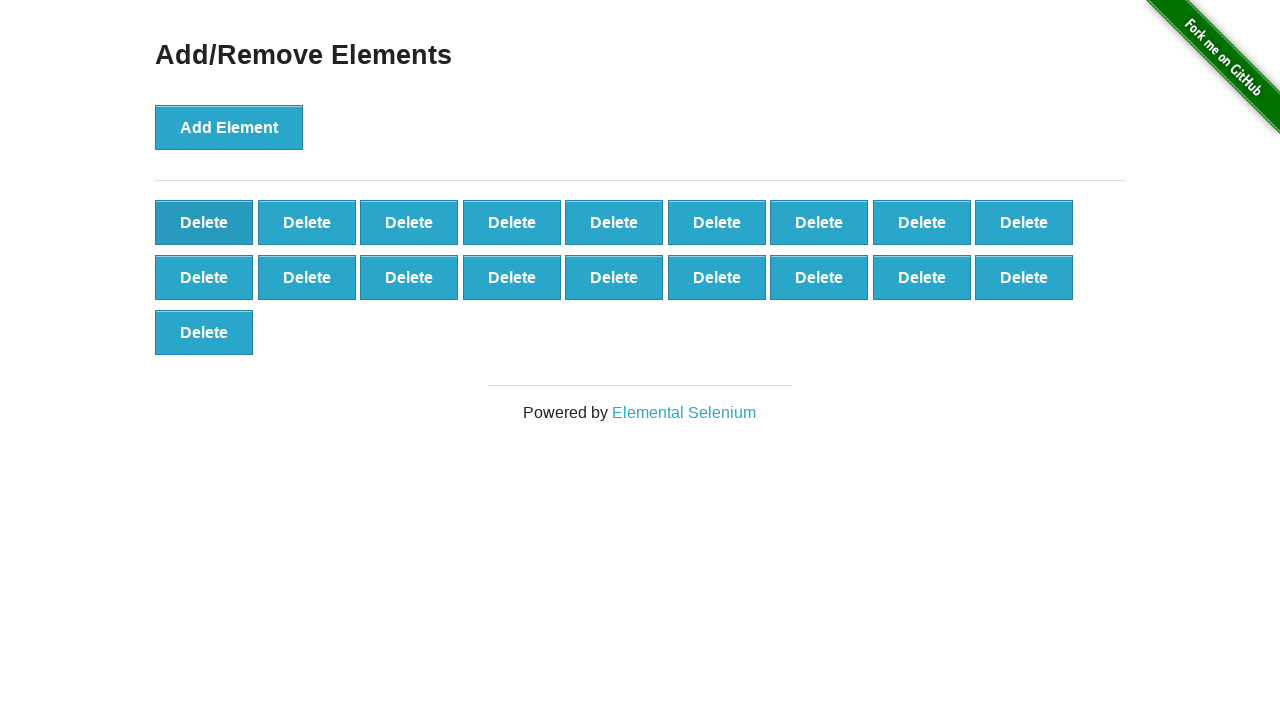

Clicked delete button (iteration 82/90) at (204, 222) on button[onclick='deleteElement()'] >> nth=0
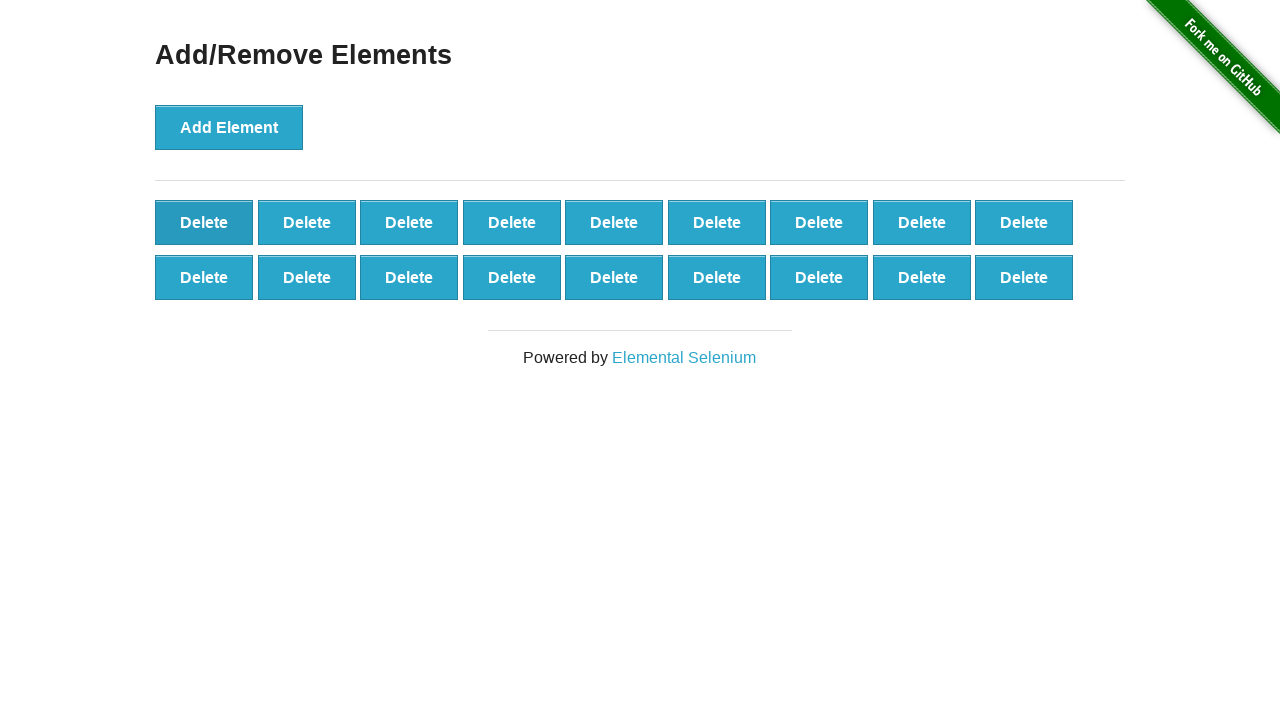

Clicked delete button (iteration 83/90) at (204, 222) on button[onclick='deleteElement()'] >> nth=0
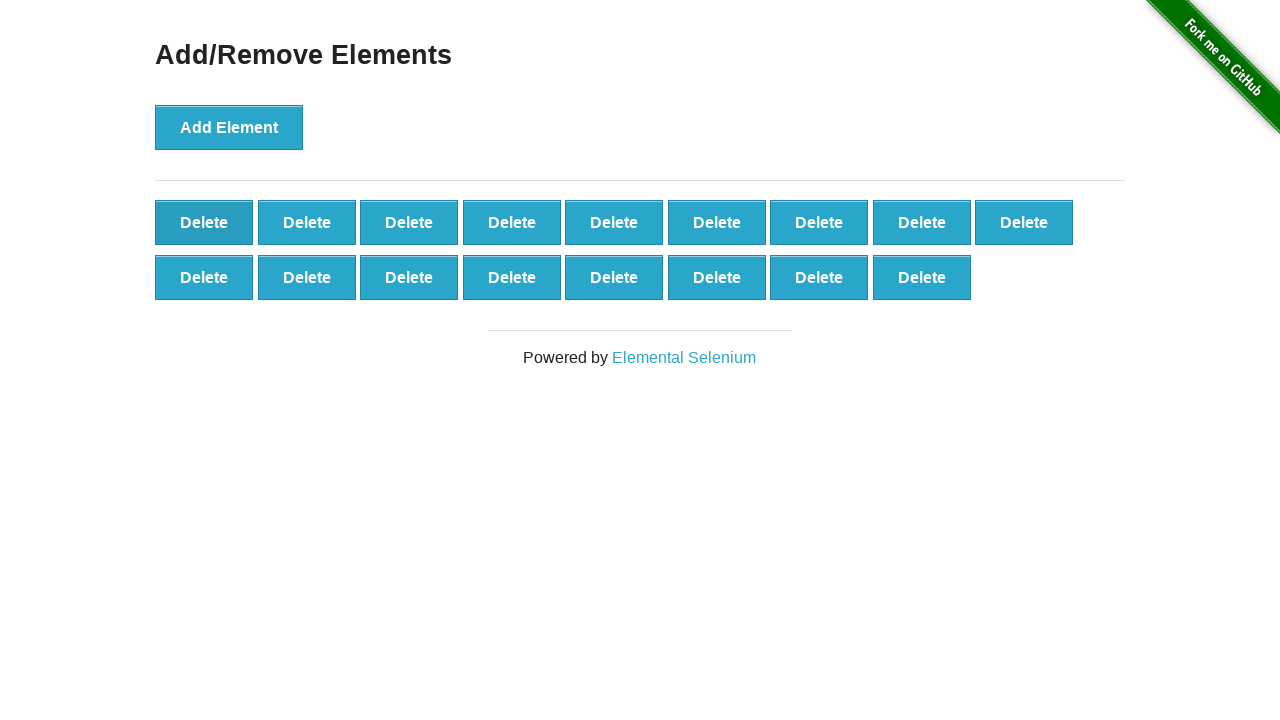

Clicked delete button (iteration 84/90) at (204, 222) on button[onclick='deleteElement()'] >> nth=0
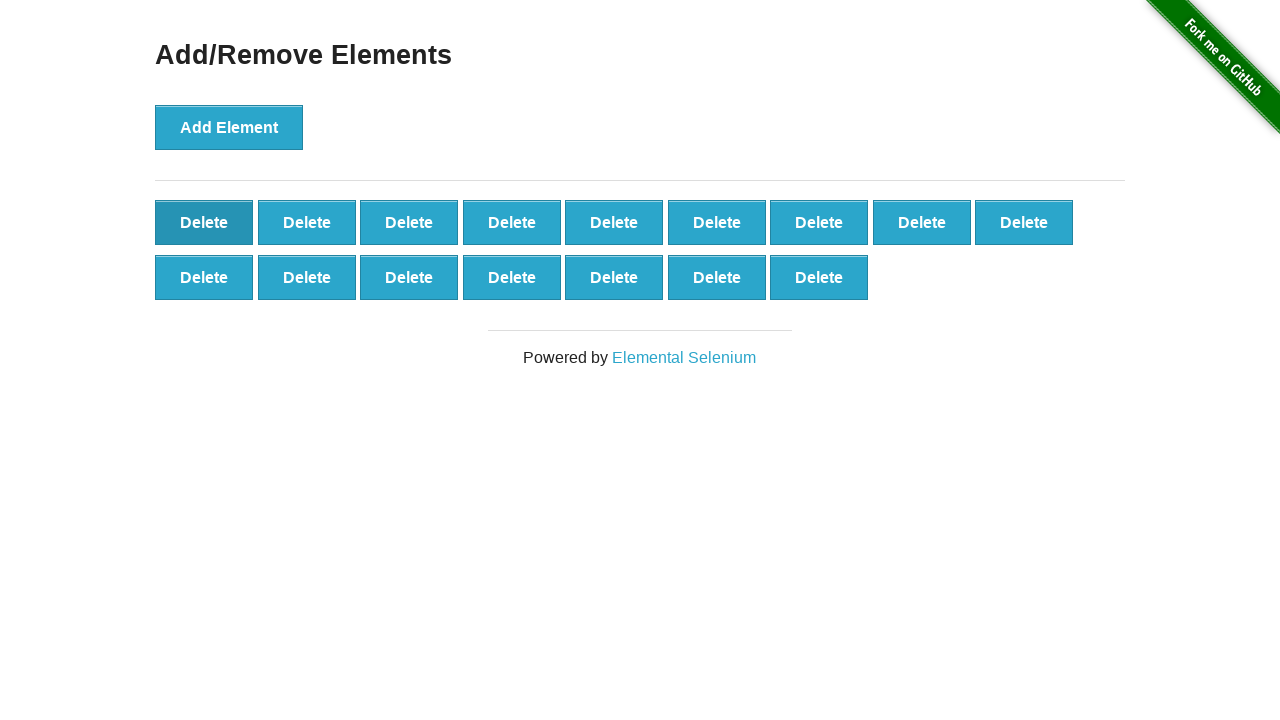

Clicked delete button (iteration 85/90) at (204, 222) on button[onclick='deleteElement()'] >> nth=0
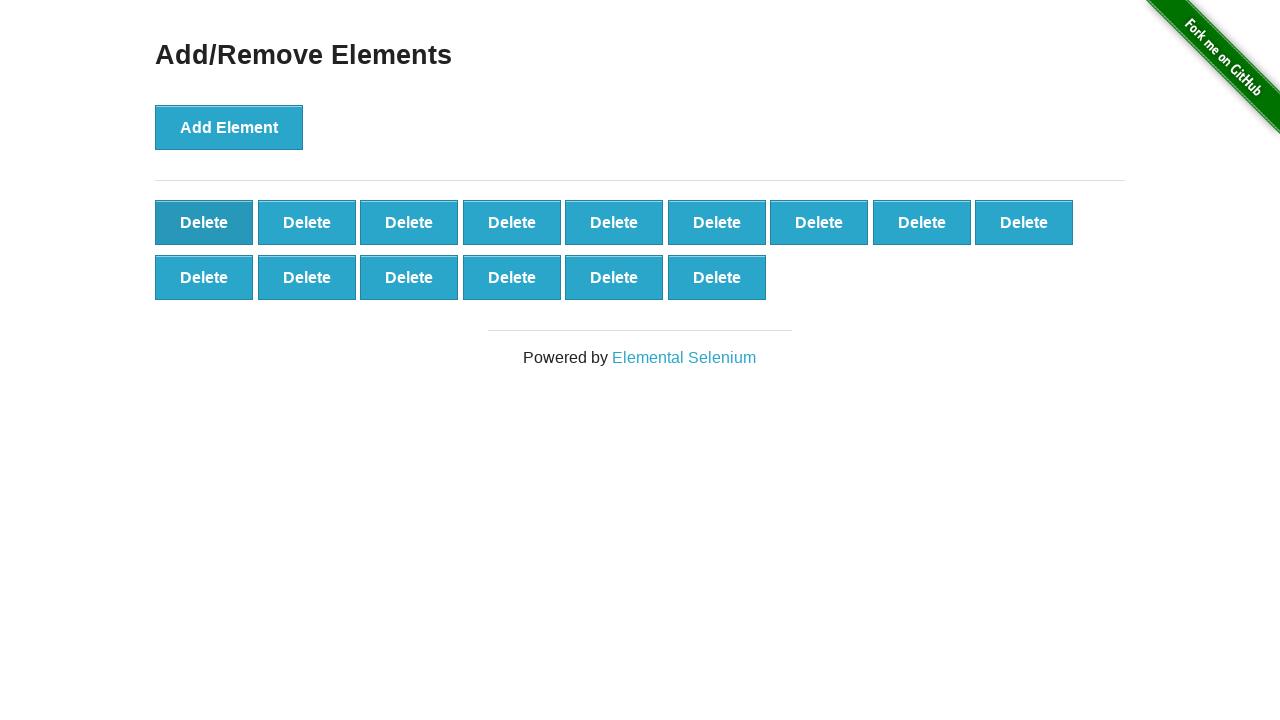

Clicked delete button (iteration 86/90) at (204, 222) on button[onclick='deleteElement()'] >> nth=0
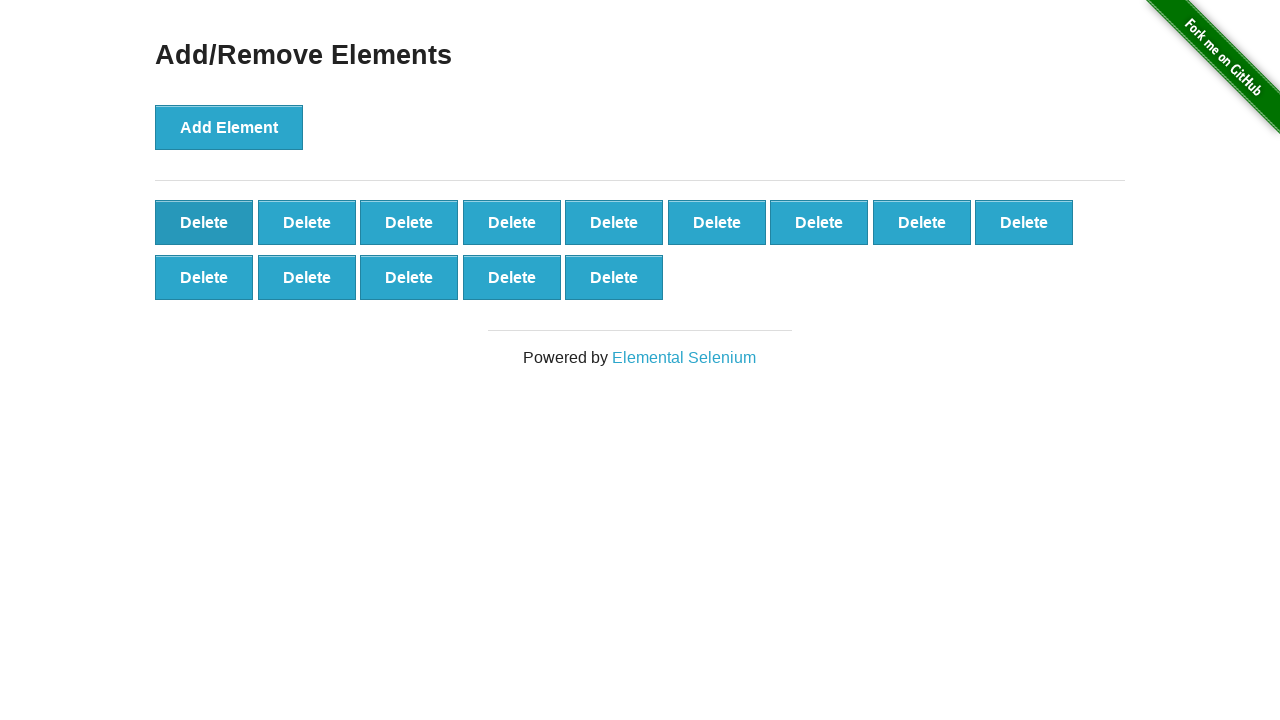

Clicked delete button (iteration 87/90) at (204, 222) on button[onclick='deleteElement()'] >> nth=0
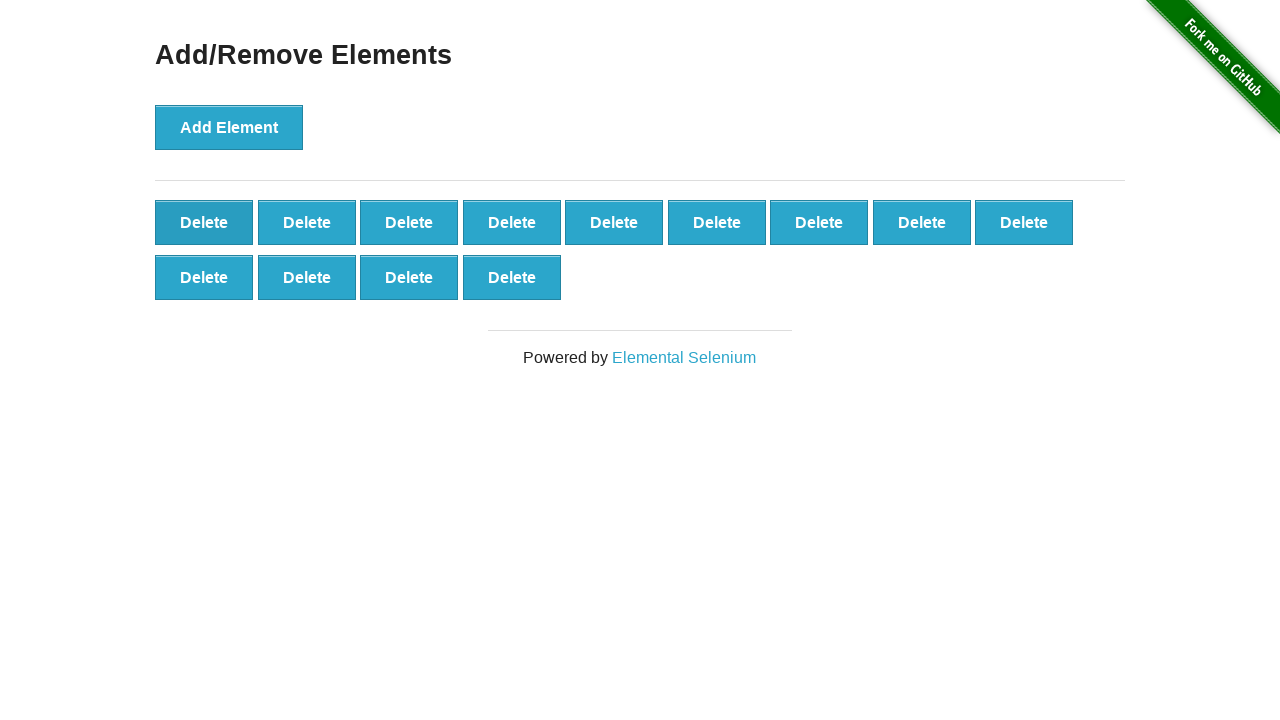

Clicked delete button (iteration 88/90) at (204, 222) on button[onclick='deleteElement()'] >> nth=0
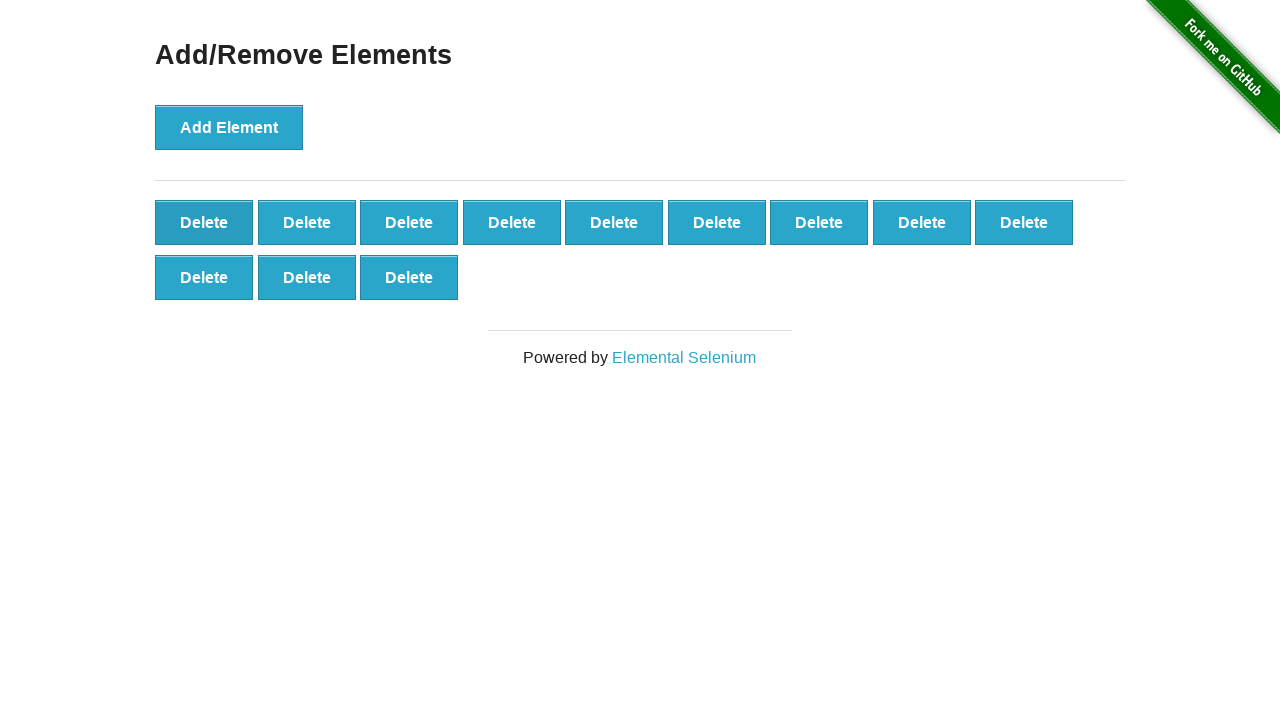

Clicked delete button (iteration 89/90) at (204, 222) on button[onclick='deleteElement()'] >> nth=0
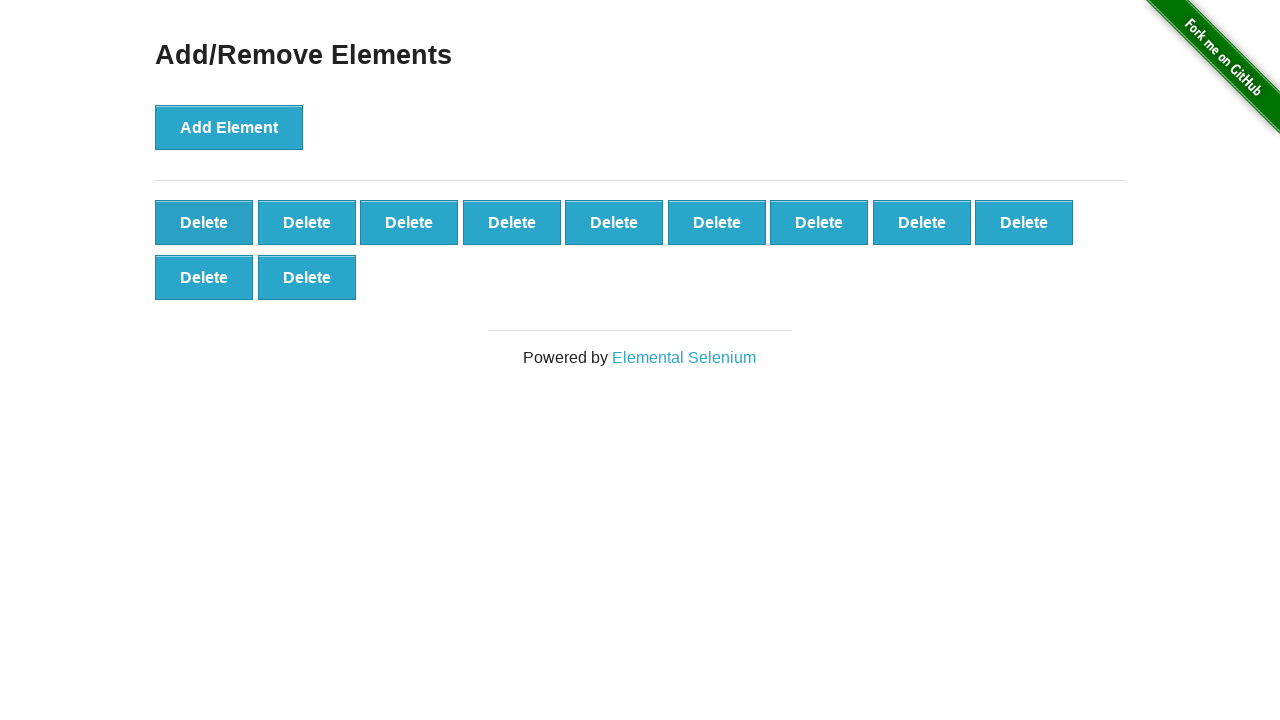

Clicked delete button (iteration 90/90) at (204, 222) on button[onclick='deleteElement()'] >> nth=0
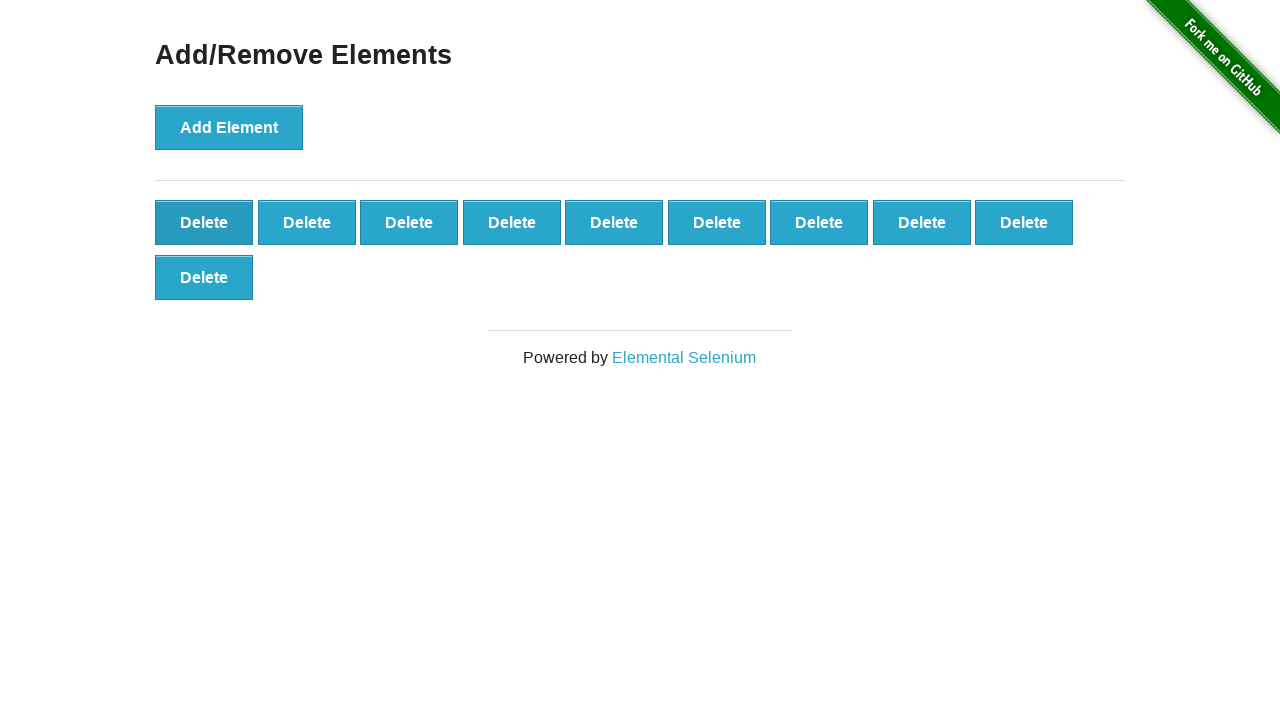

Validated 10 delete buttons remain (expected 10)
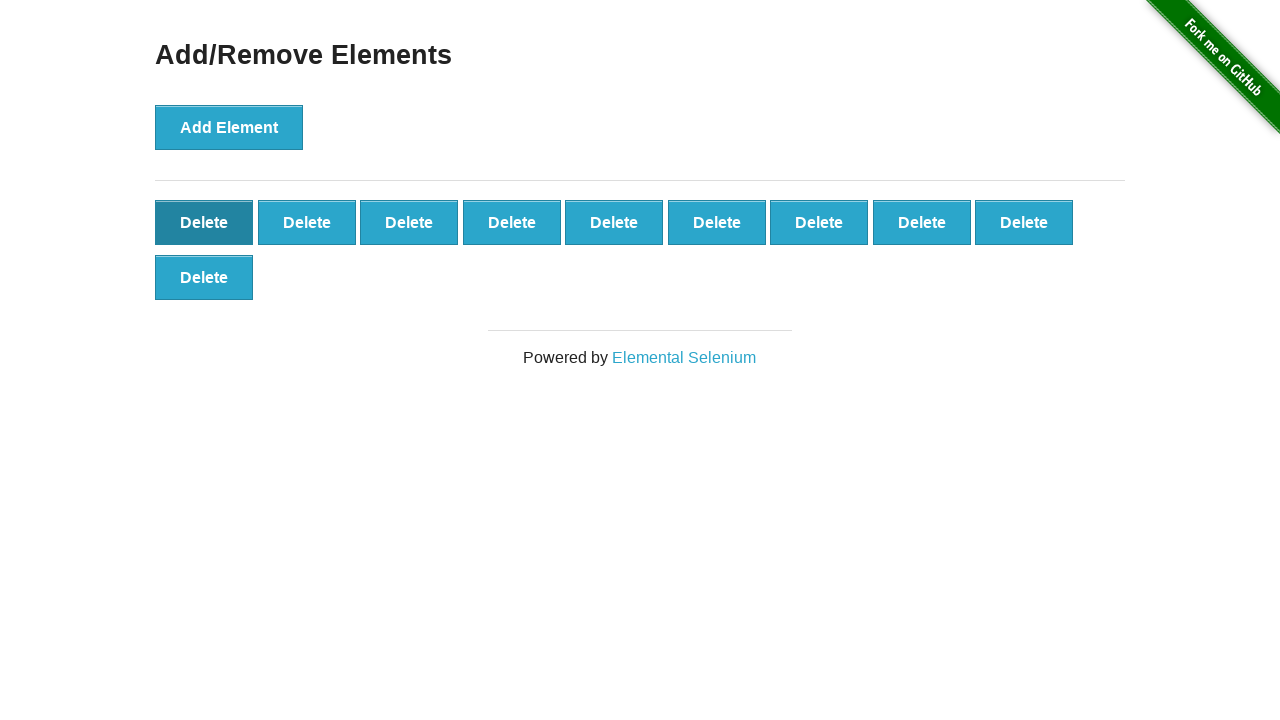

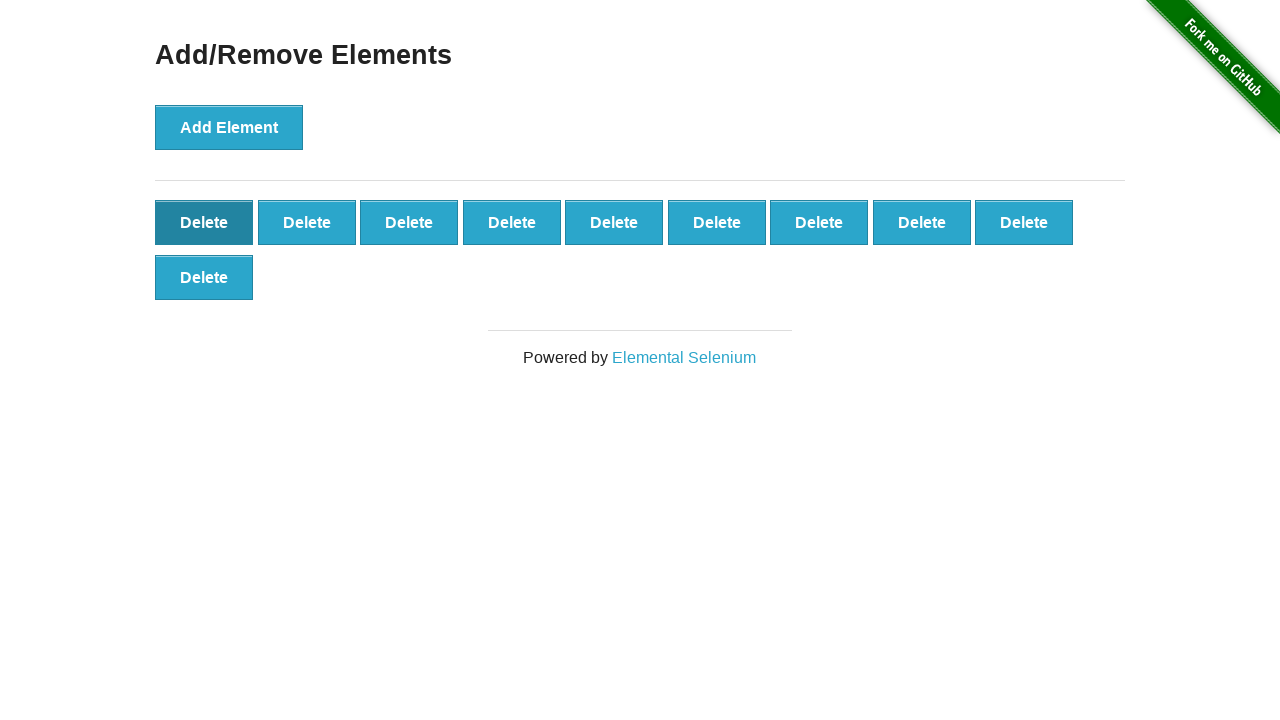